Tests date picker calendar widget by navigating backwards to July 2007 and selecting the 4th day, then verifying the result

Starting URL: https://kristinek.github.io/site/examples/actions

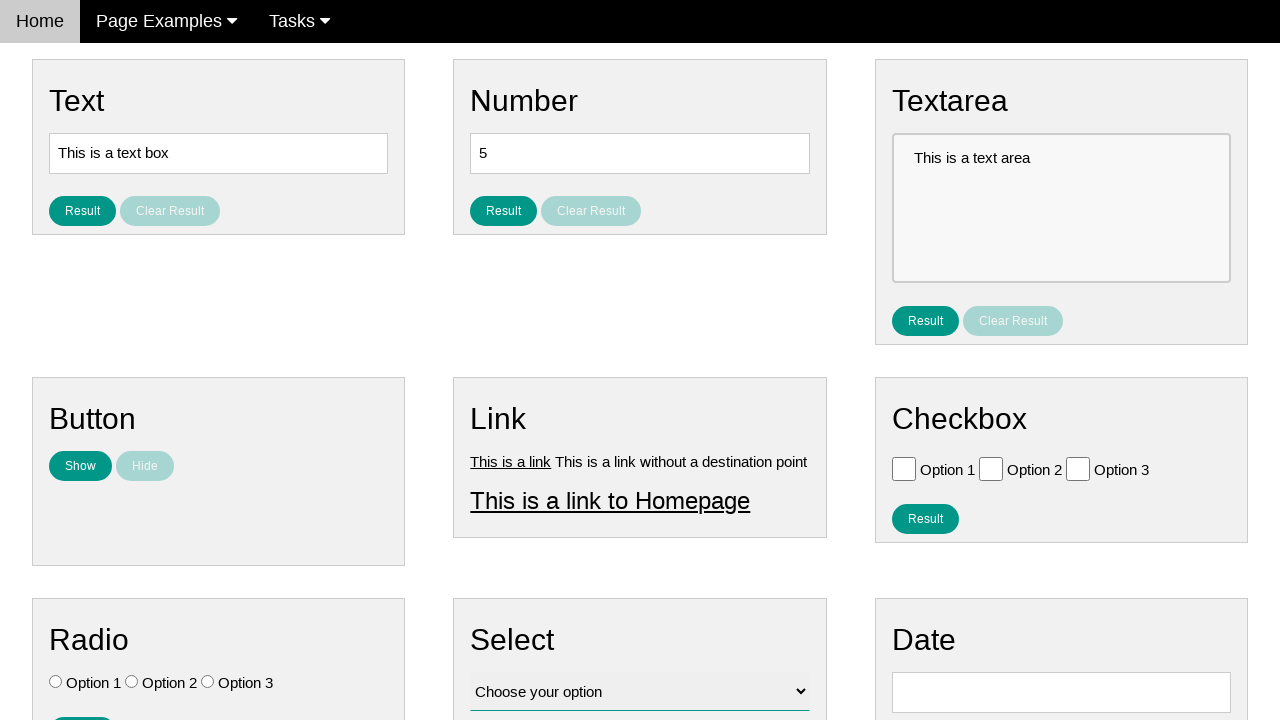

Clicked date input field to open calendar widget at (1061, 692) on #vfb-8
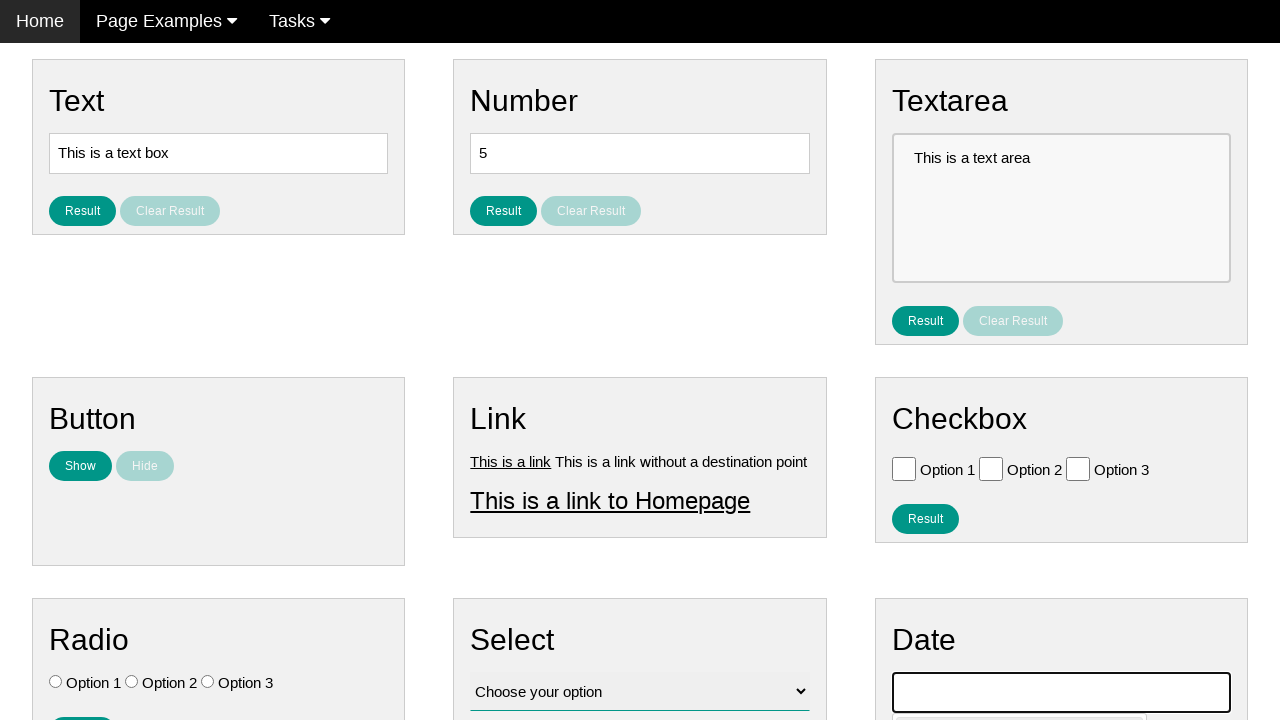

Calendar widget appeared
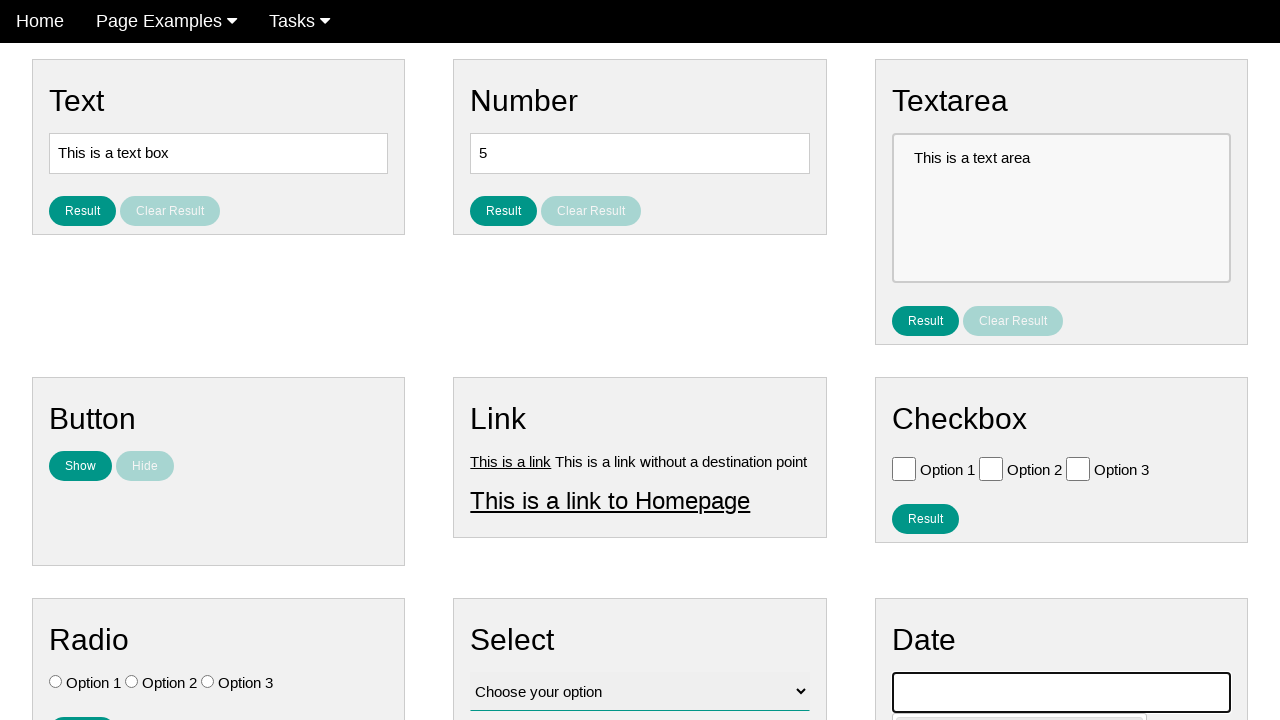

Navigated to previous month (March 2026) at (912, 408) on .ui-datepicker-prev
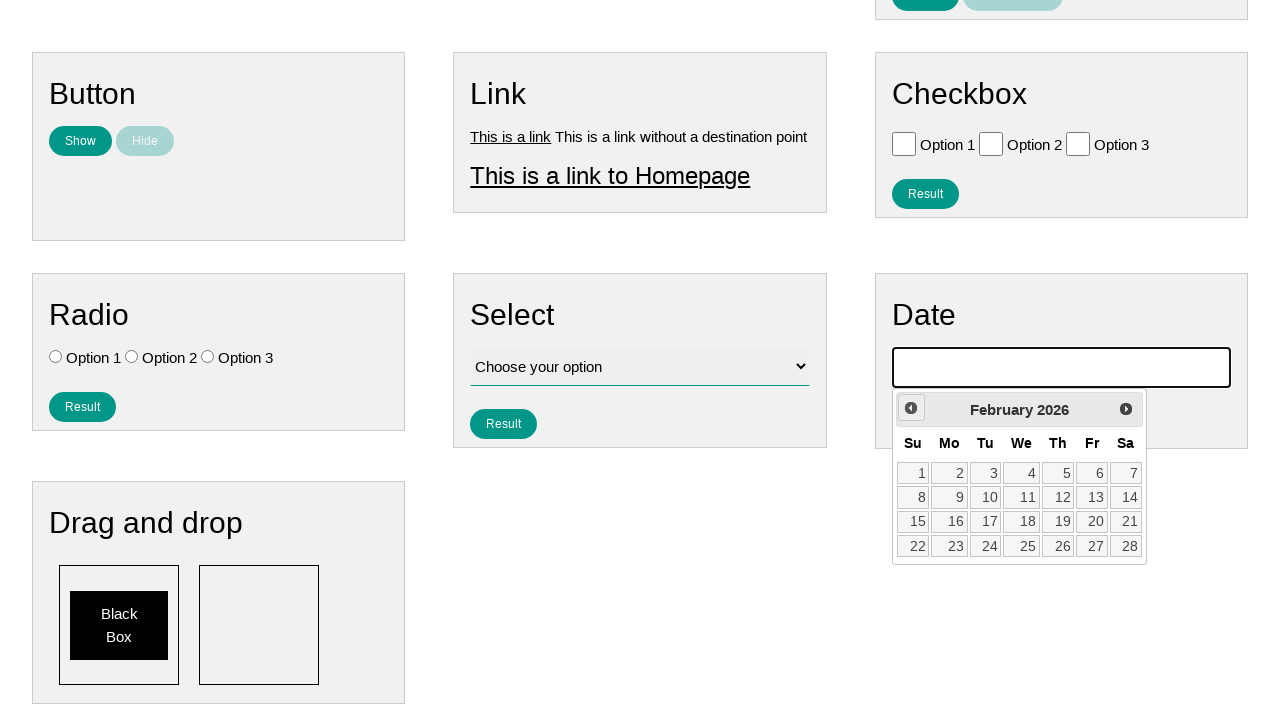

Navigated to previous month (February 2026) at (911, 408) on .ui-datepicker-prev
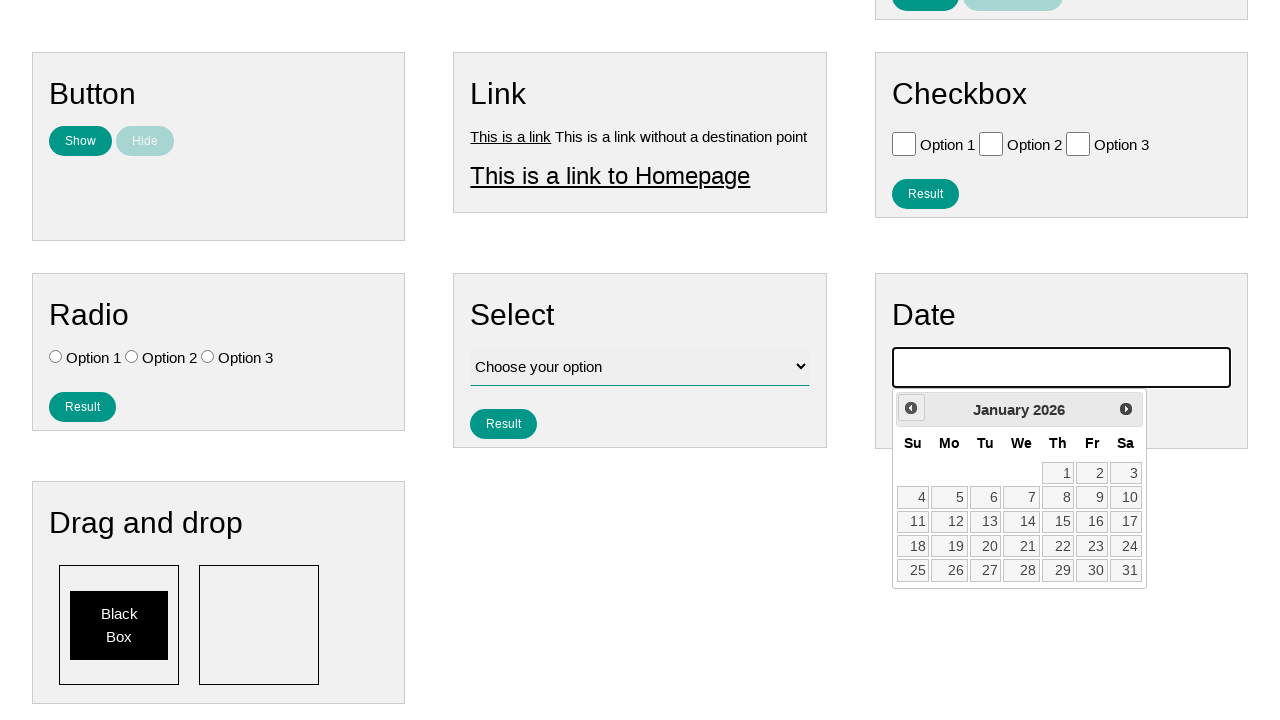

Navigated to previous month (January 2026) at (911, 408) on .ui-datepicker-prev
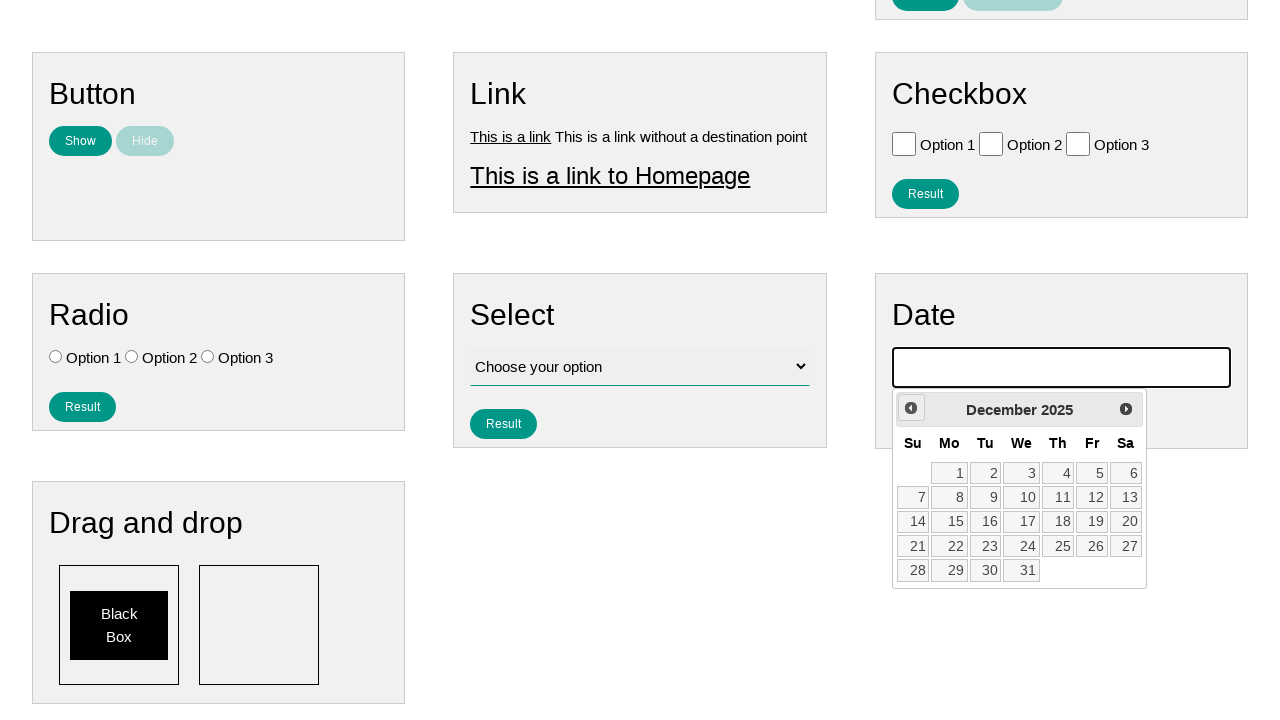

Navigated to previous month (December 2025) at (911, 408) on .ui-datepicker-prev
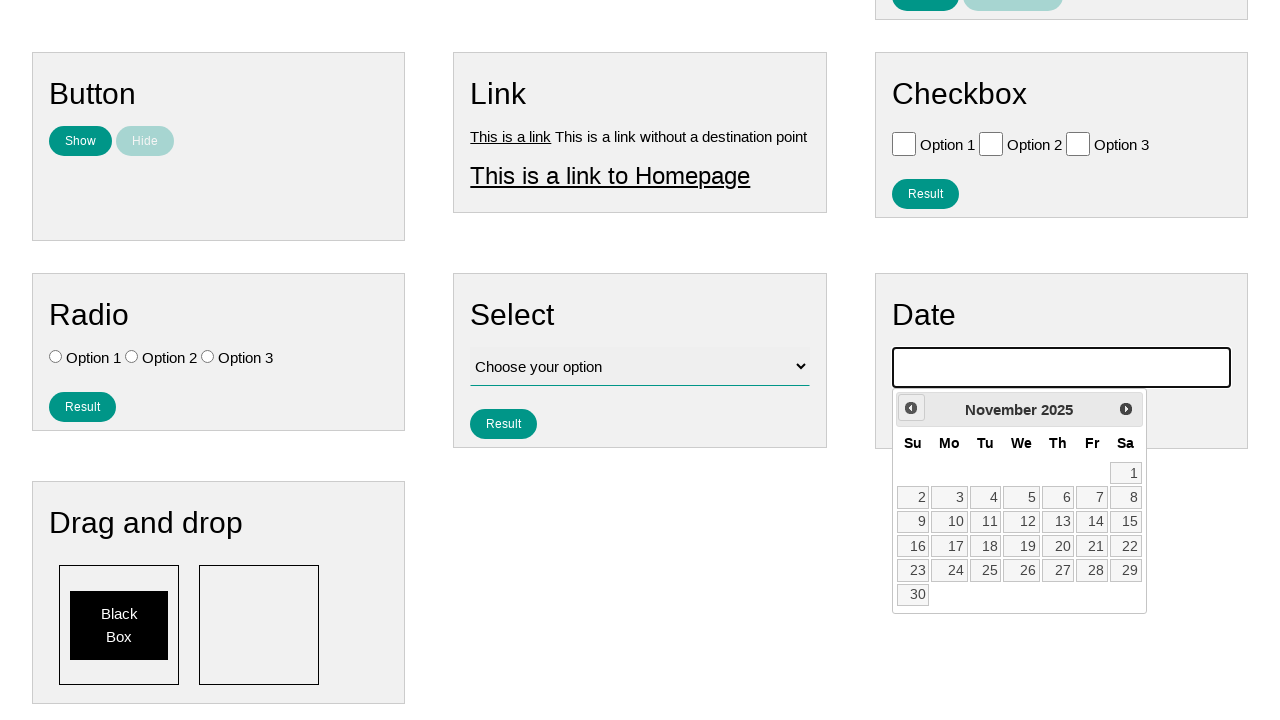

Navigated to previous month (November 2025) at (911, 408) on .ui-datepicker-prev
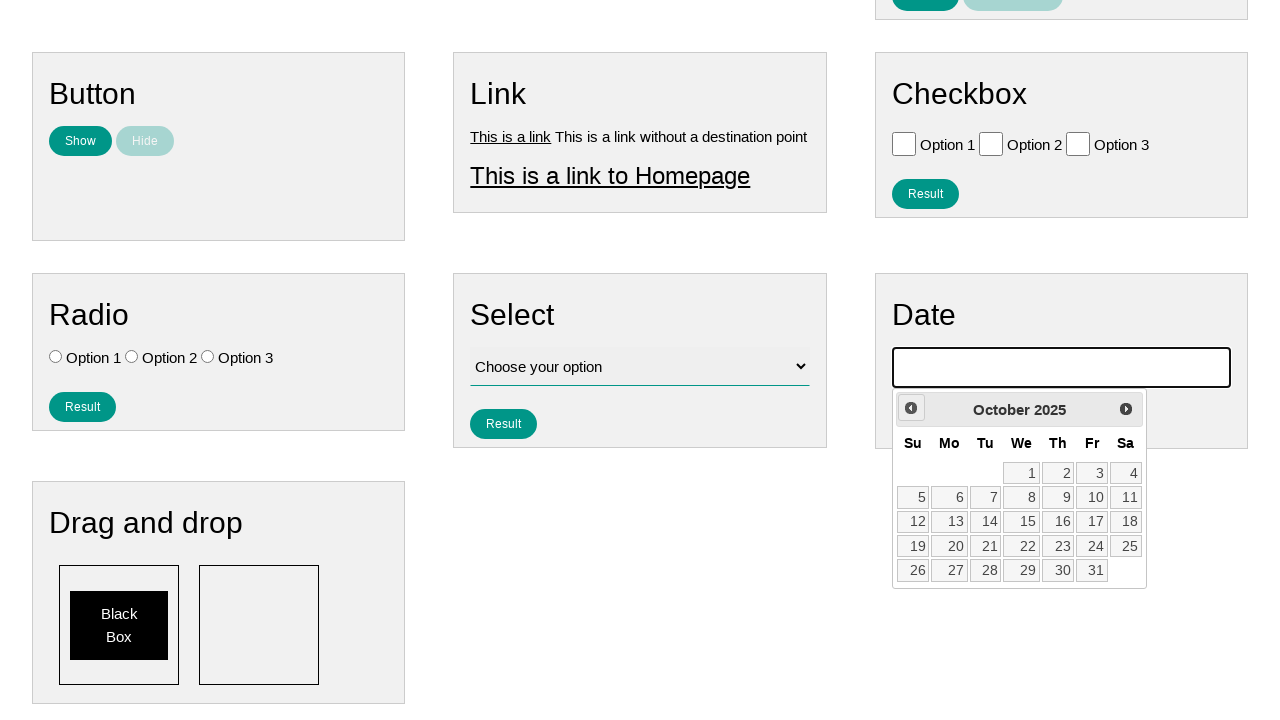

Navigated to previous month (October 2025) at (911, 408) on .ui-datepicker-prev
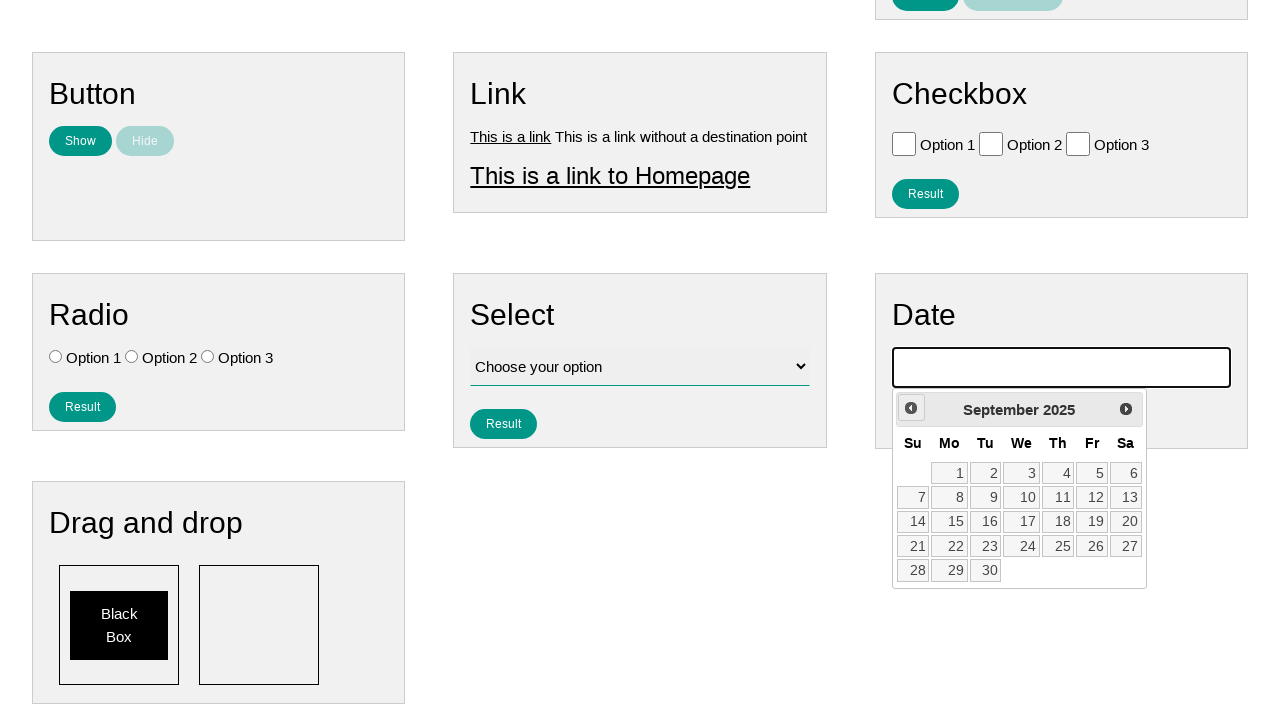

Navigated to previous month (September 2025) at (911, 408) on .ui-datepicker-prev
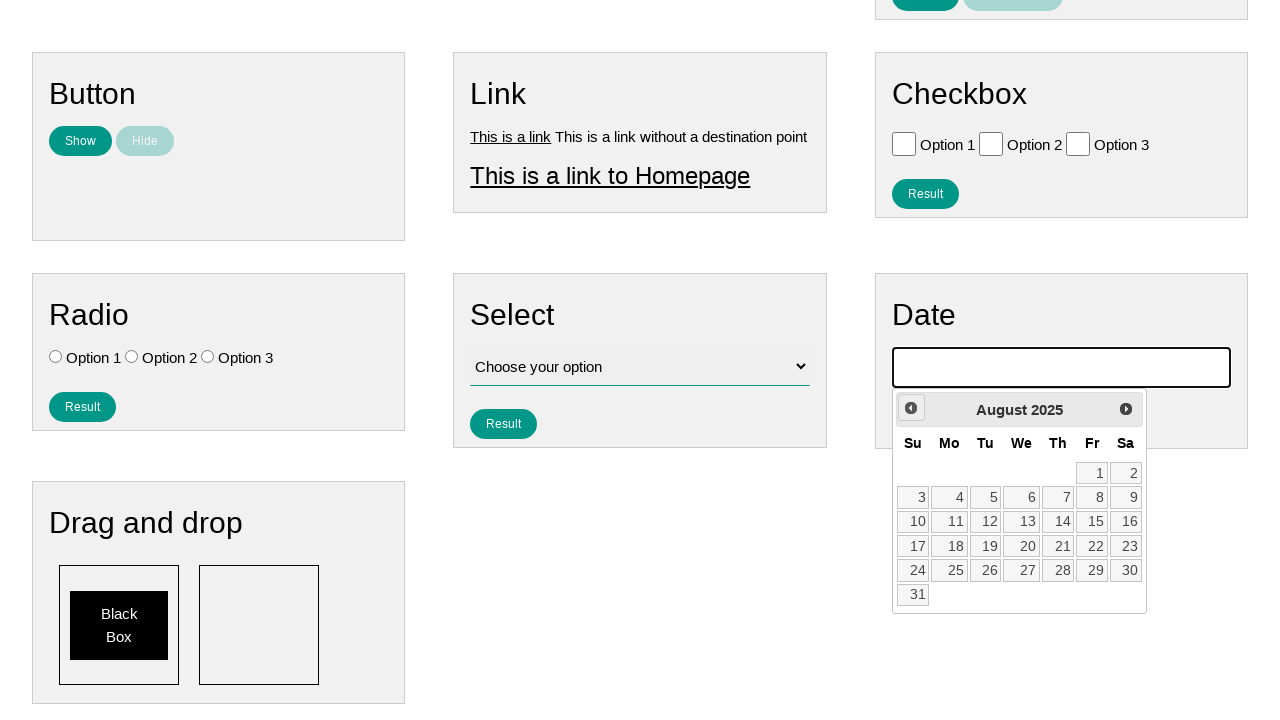

Navigated to previous month (August 2025) at (911, 408) on .ui-datepicker-prev
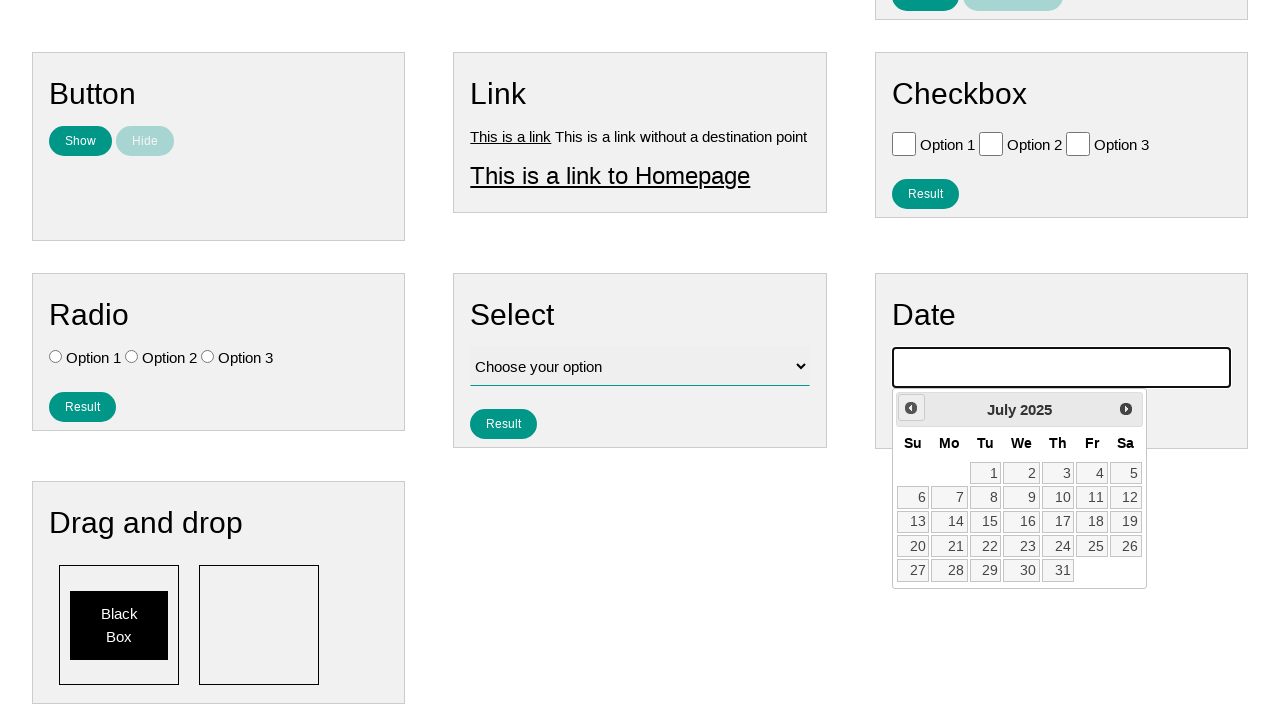

Navigated to previous month (July 2025) at (911, 408) on .ui-datepicker-prev
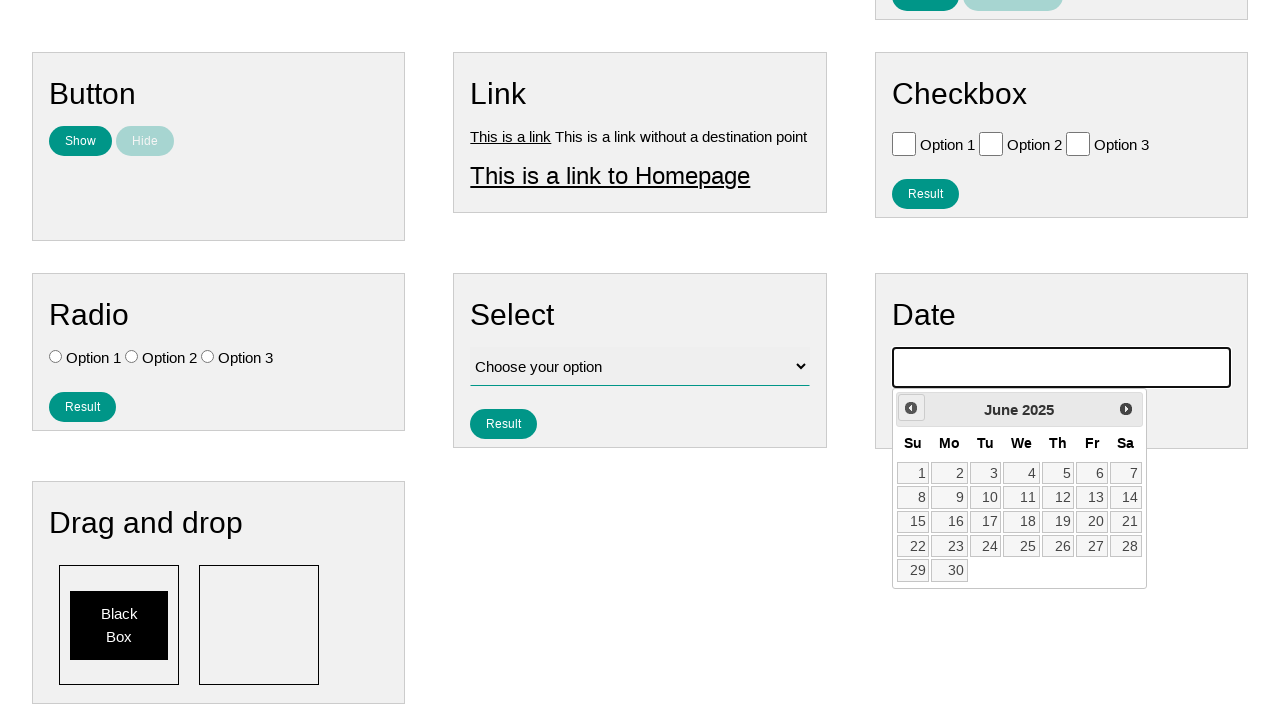

Navigated to previous month (June 2025) at (911, 408) on .ui-datepicker-prev
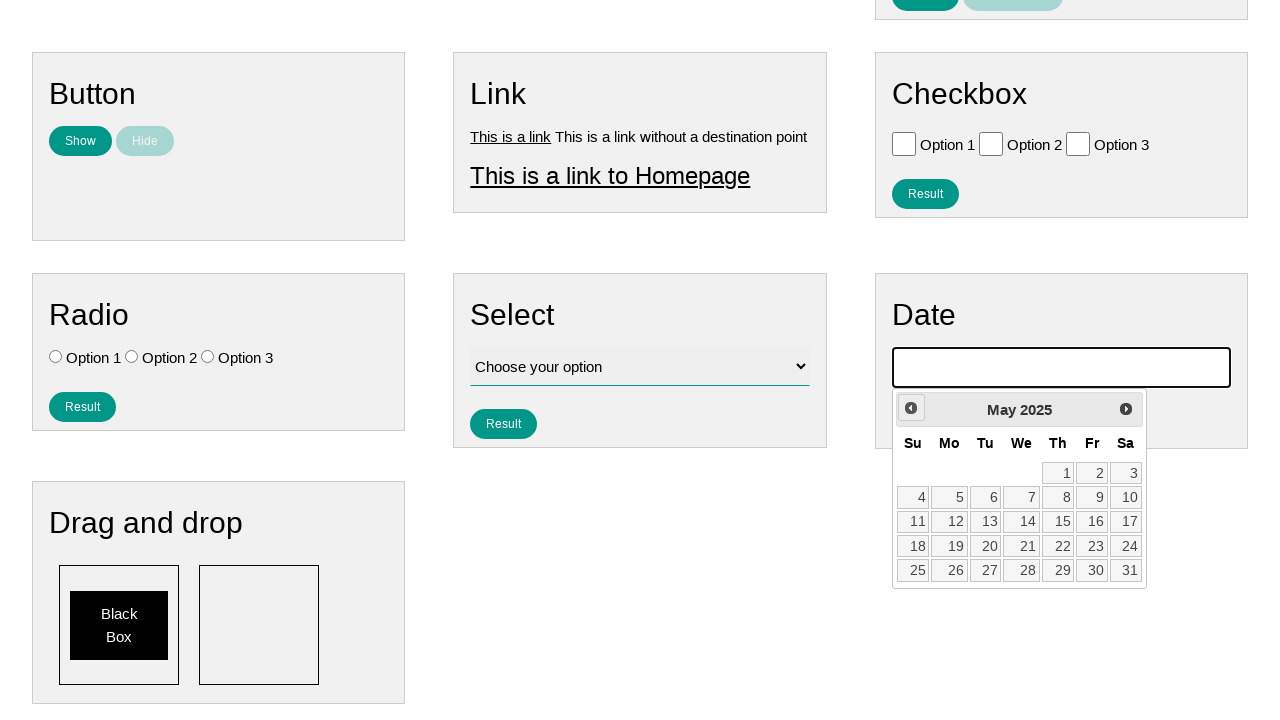

Navigated to previous month (May 2025) at (911, 408) on .ui-datepicker-prev
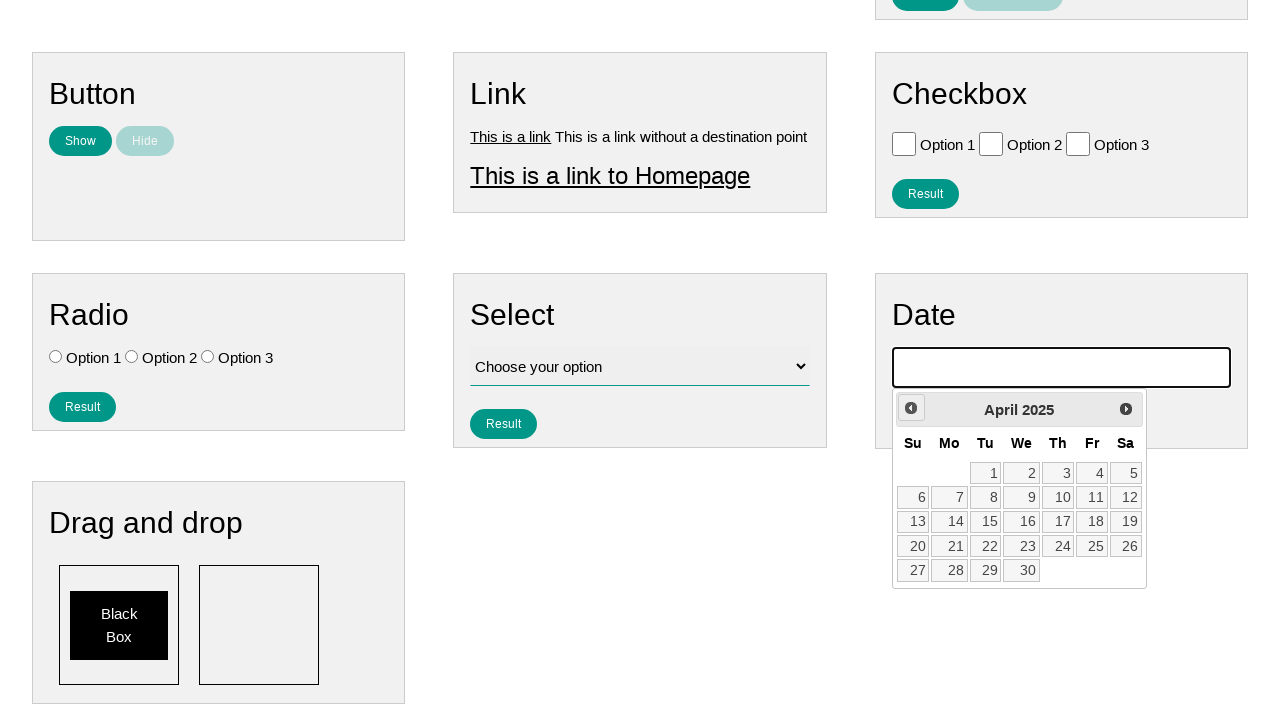

Navigated to previous month (April 2025) at (911, 408) on .ui-datepicker-prev
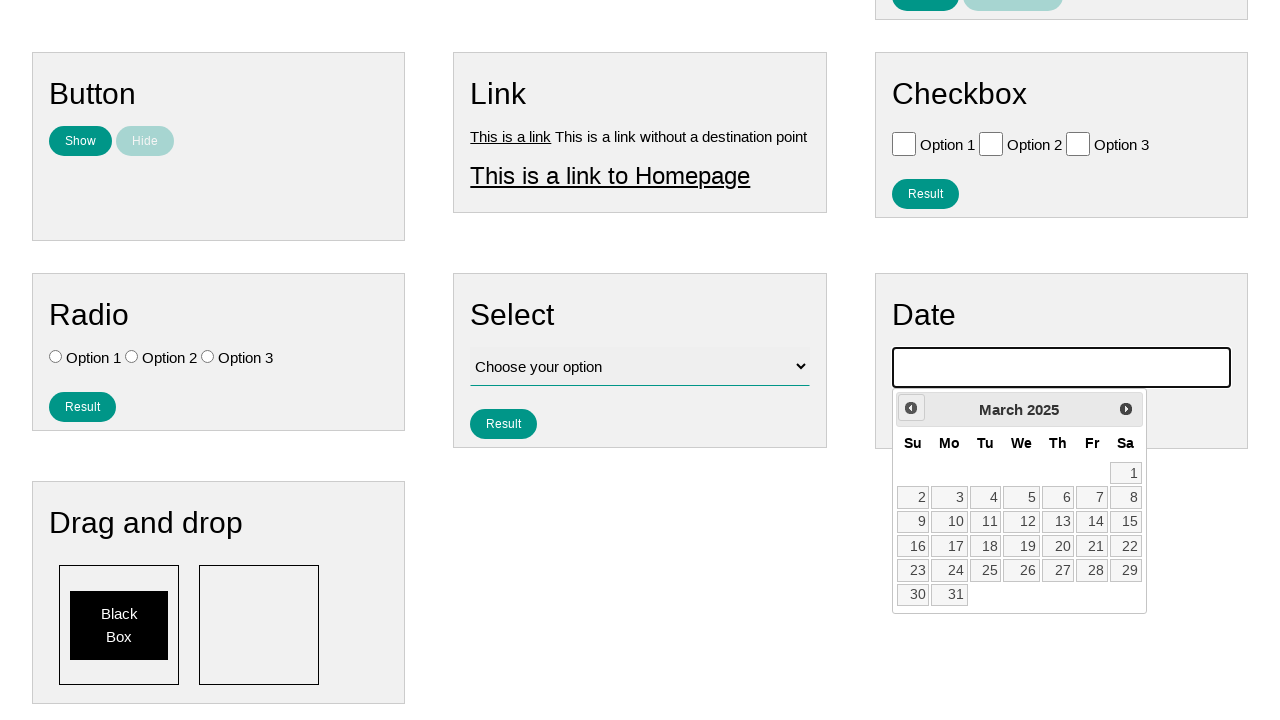

Navigated to previous month (March 2025) at (911, 408) on .ui-datepicker-prev
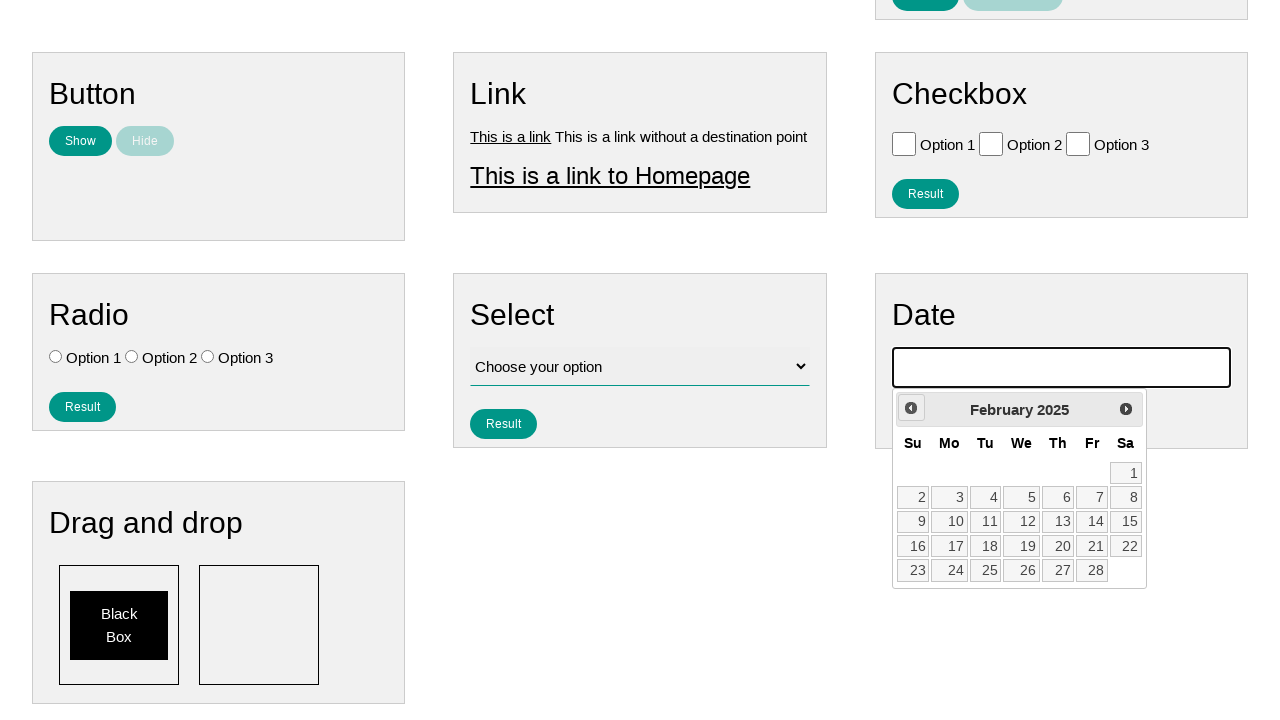

Navigated to previous month (February 2025) at (911, 408) on .ui-datepicker-prev
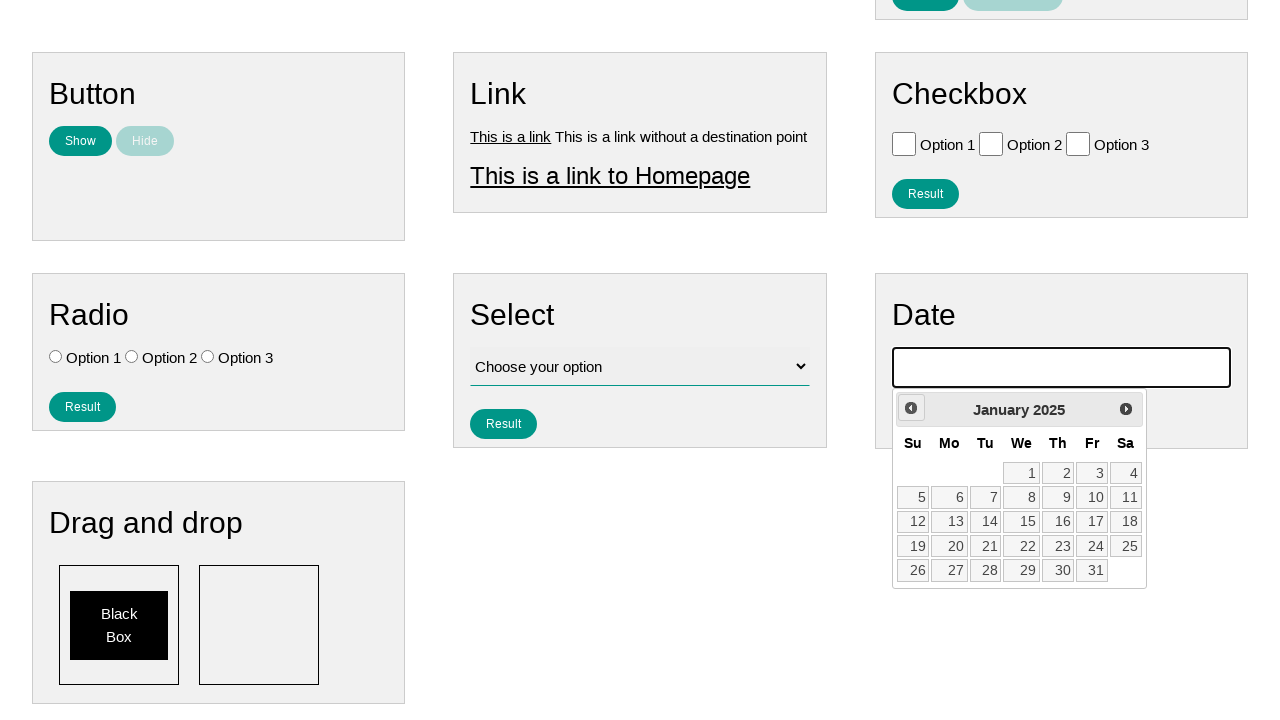

Navigated to previous month (January 2025) at (911, 408) on .ui-datepicker-prev
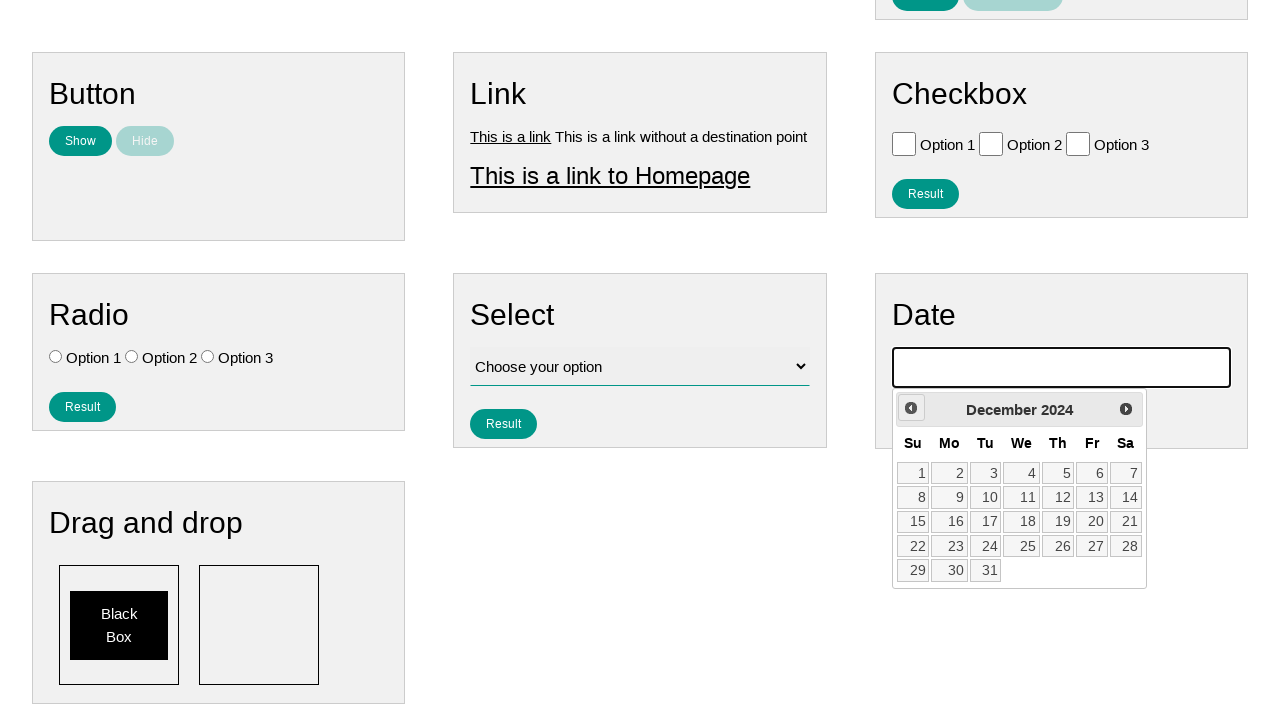

Navigated to previous month (December 2024) at (911, 408) on .ui-datepicker-prev
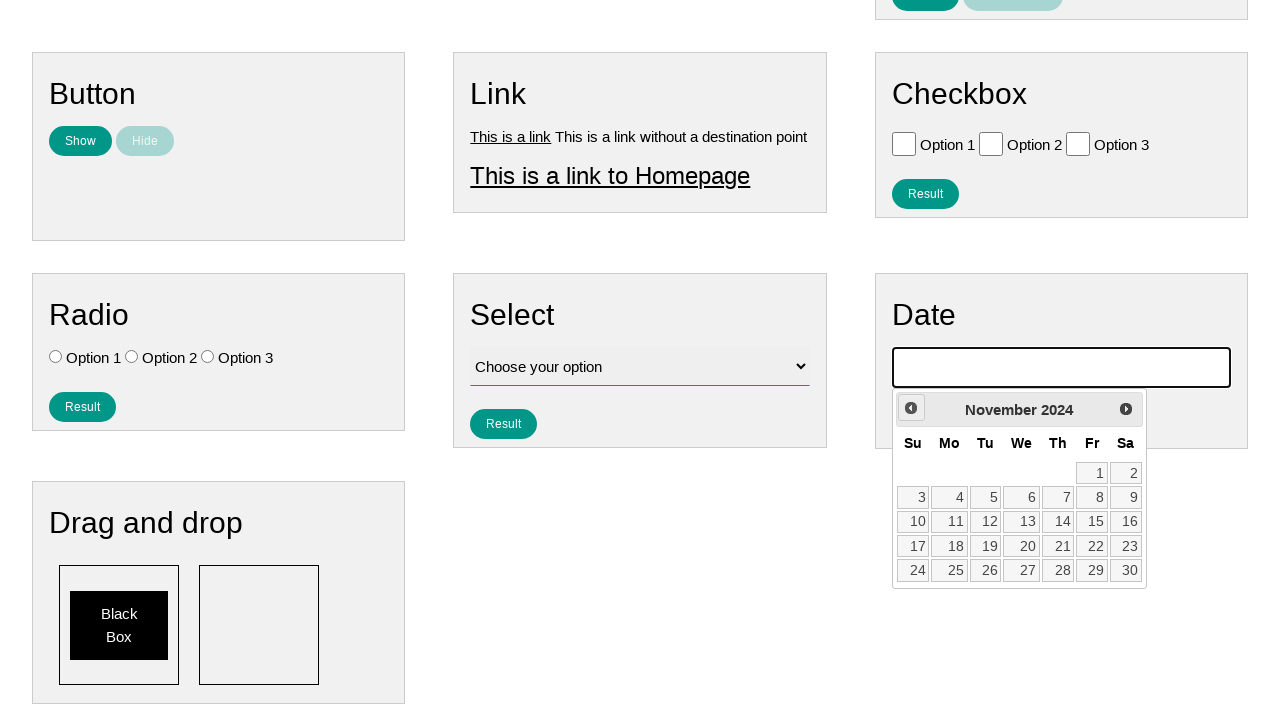

Navigated to previous month (November 2024) at (911, 408) on .ui-datepicker-prev
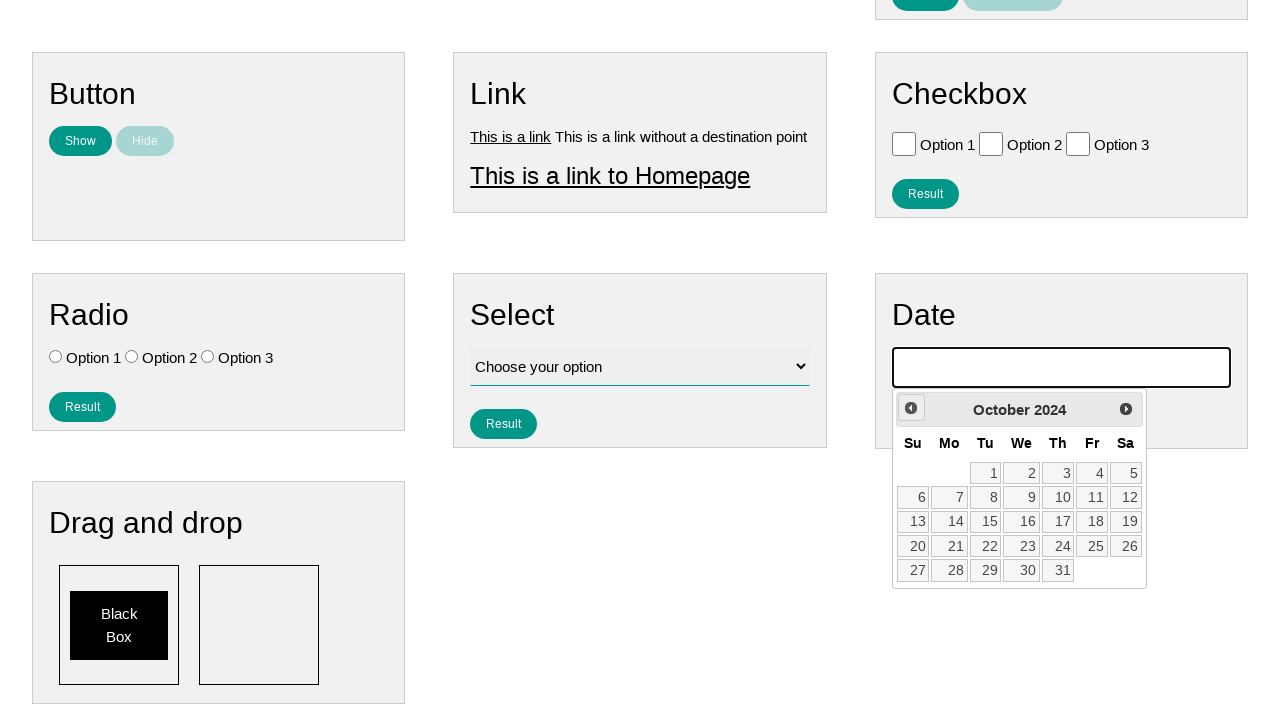

Navigated to previous month (October 2024) at (911, 408) on .ui-datepicker-prev
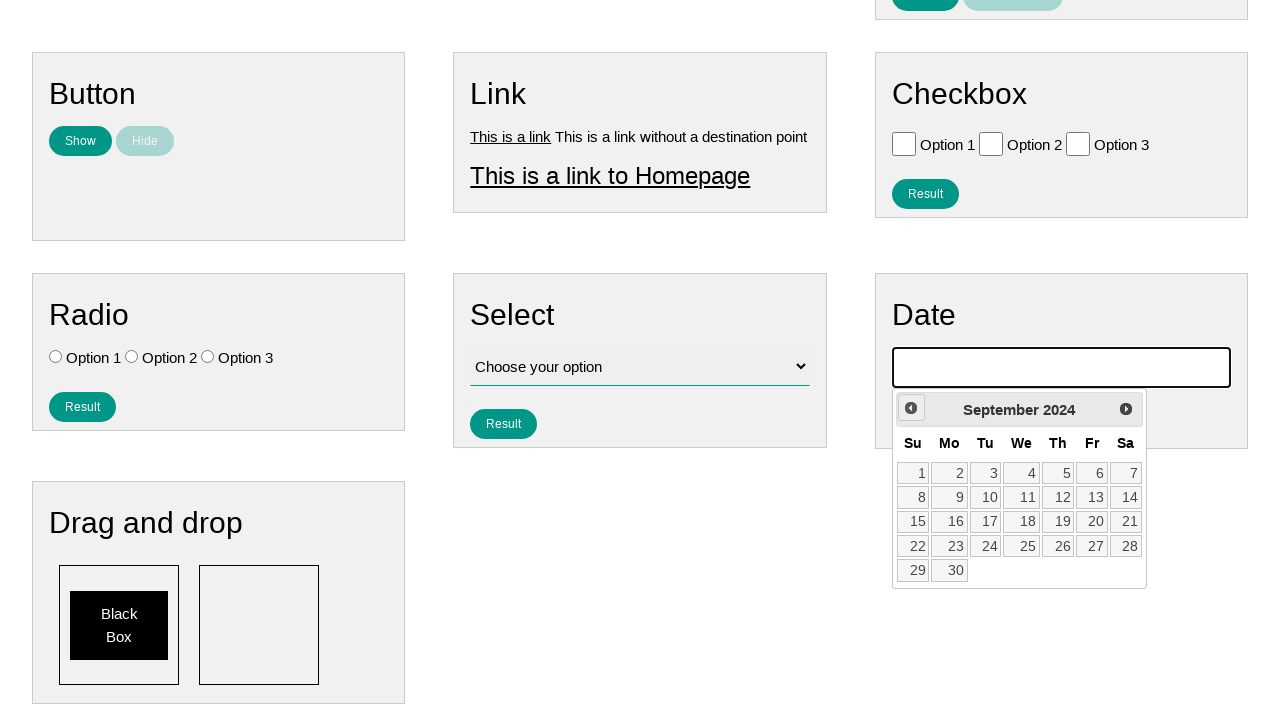

Navigated to previous month (September 2024) at (911, 408) on .ui-datepicker-prev
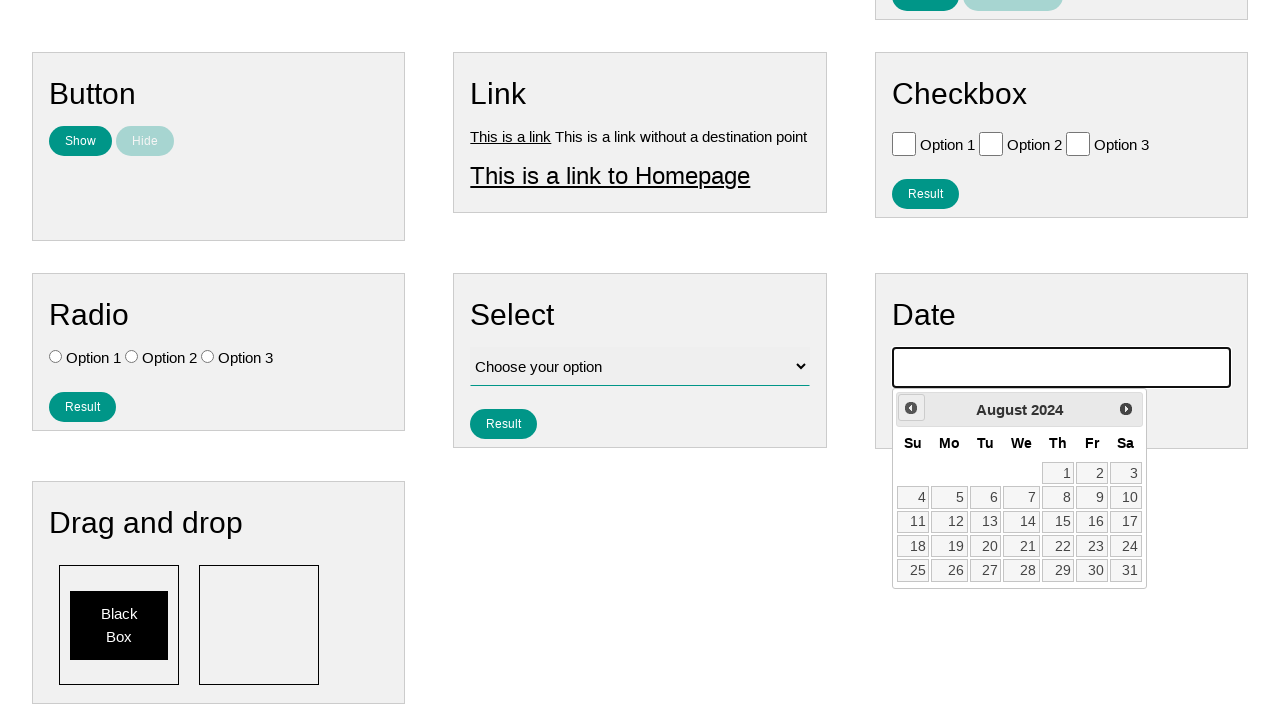

Navigated to previous month (August 2024) at (911, 408) on .ui-datepicker-prev
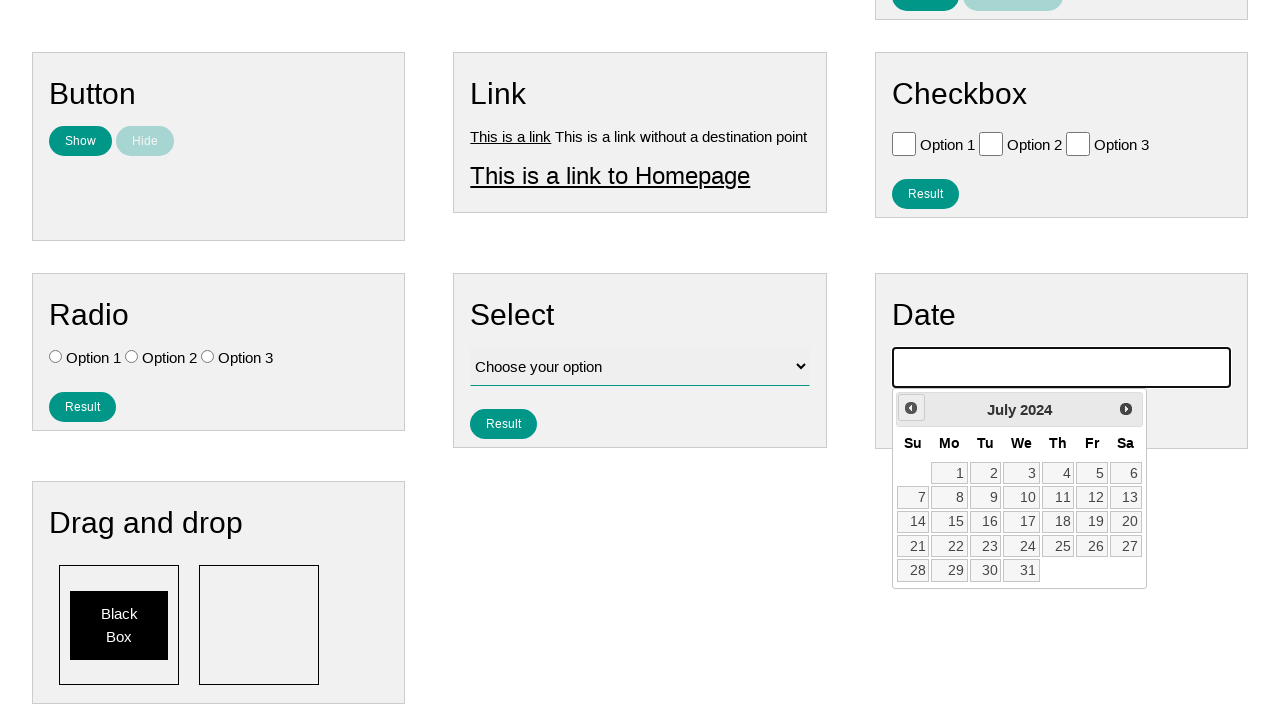

Navigated to previous month (July 2024) at (911, 408) on .ui-datepicker-prev
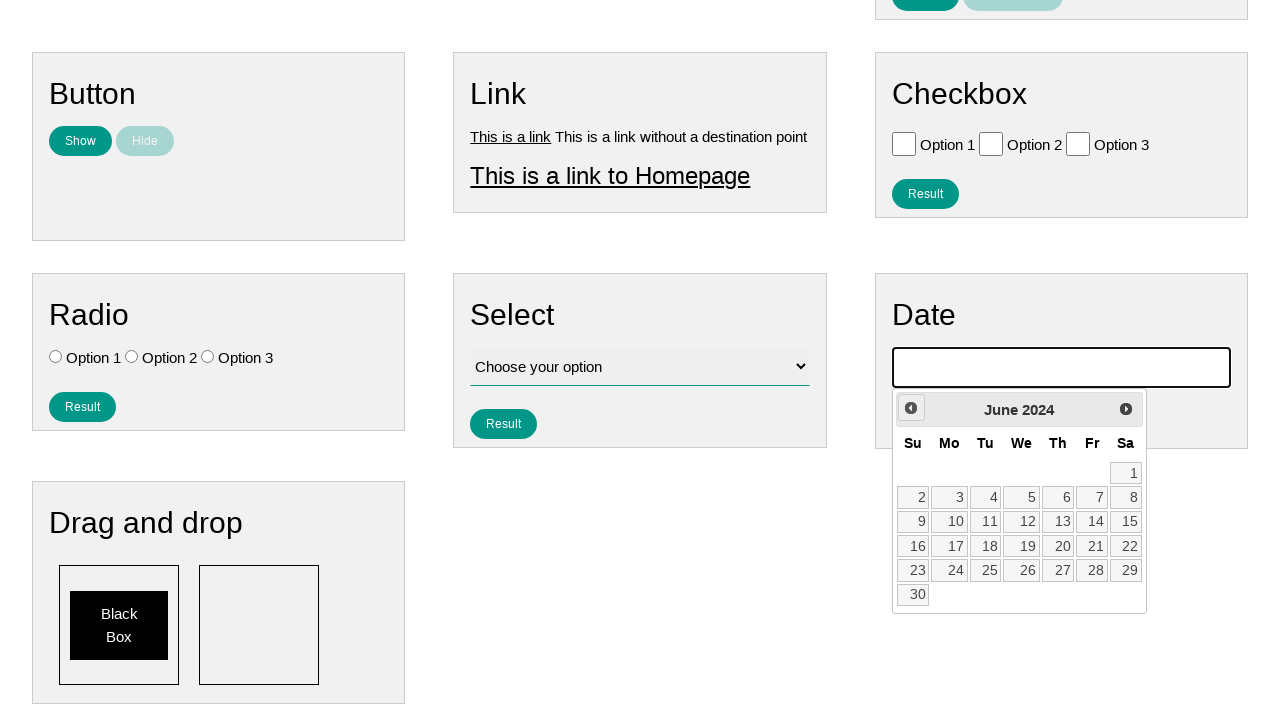

Navigated to previous month (June 2024) at (911, 408) on .ui-datepicker-prev
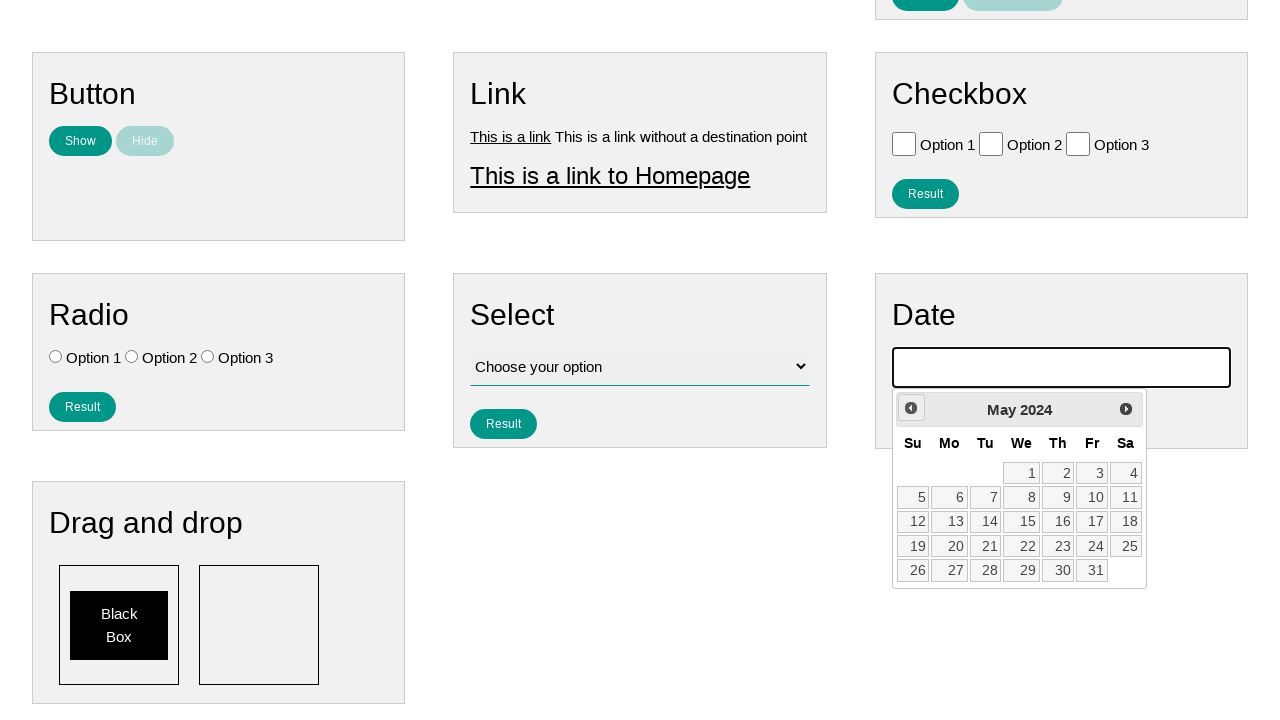

Navigated to previous month (May 2024) at (911, 408) on .ui-datepicker-prev
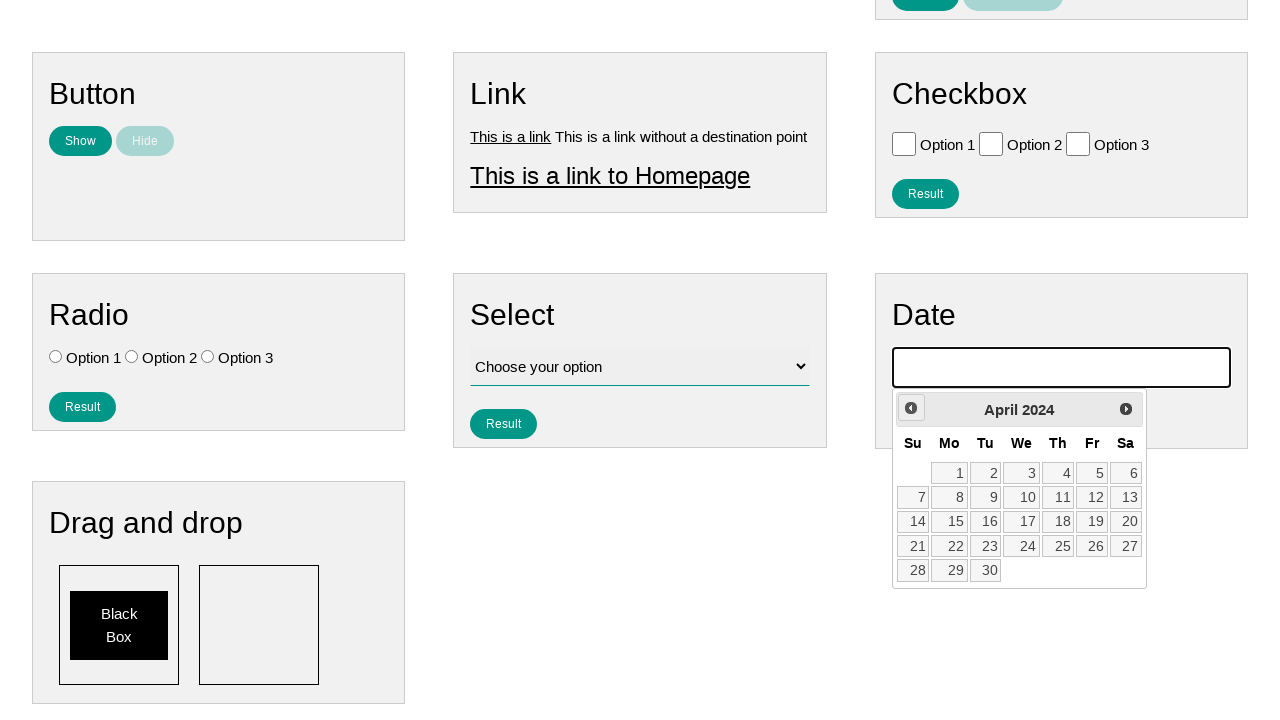

Navigated to previous month (April 2024) at (911, 408) on .ui-datepicker-prev
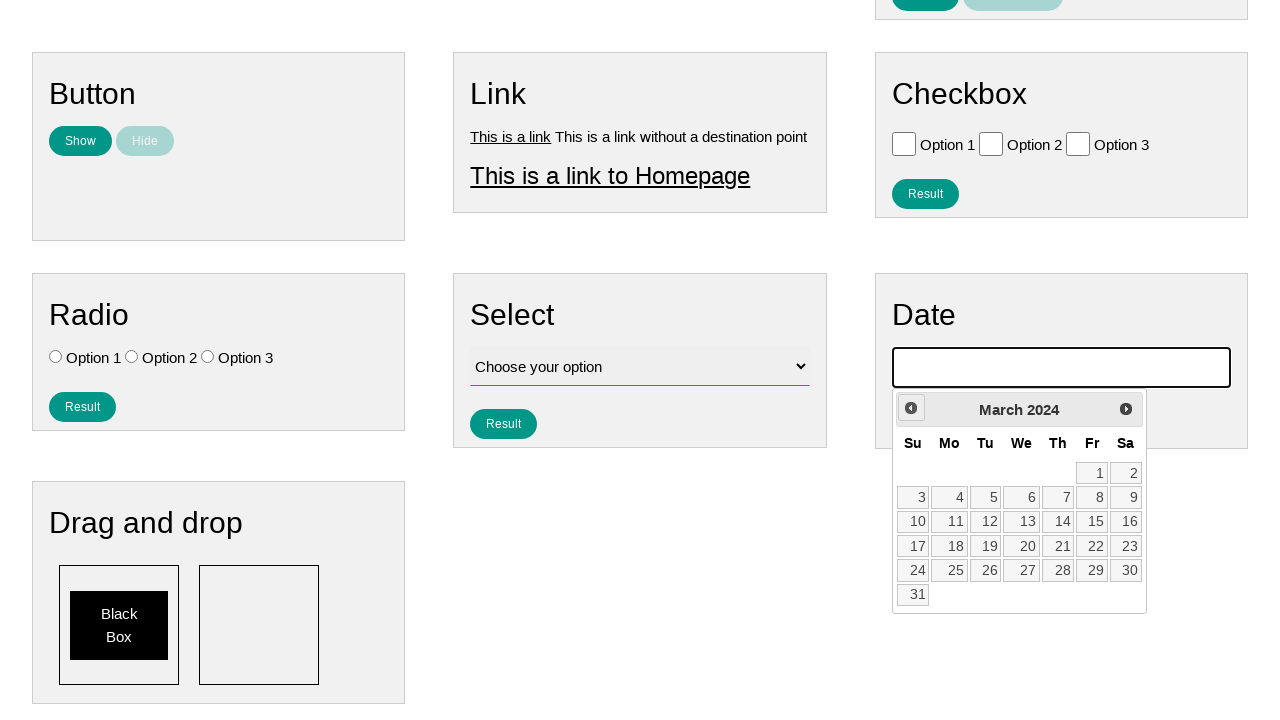

Navigated to previous month (March 2024) at (911, 408) on .ui-datepicker-prev
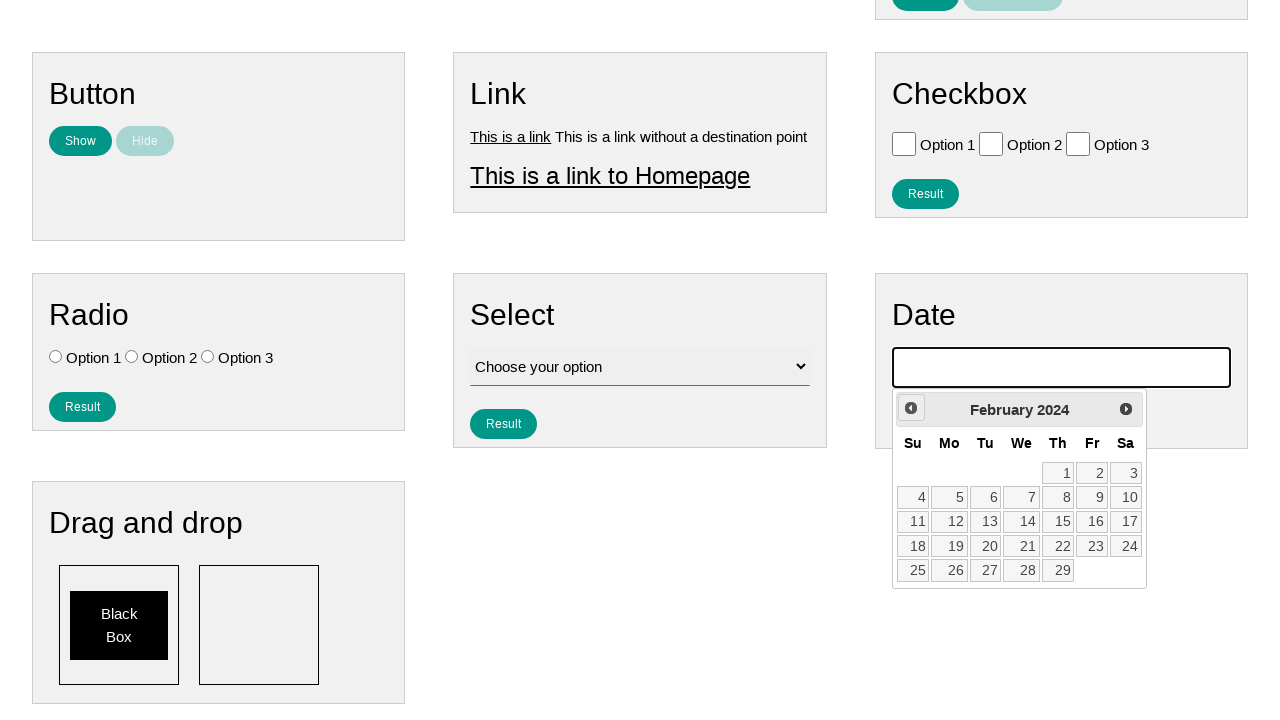

Navigated to previous month (February 2024) at (911, 408) on .ui-datepicker-prev
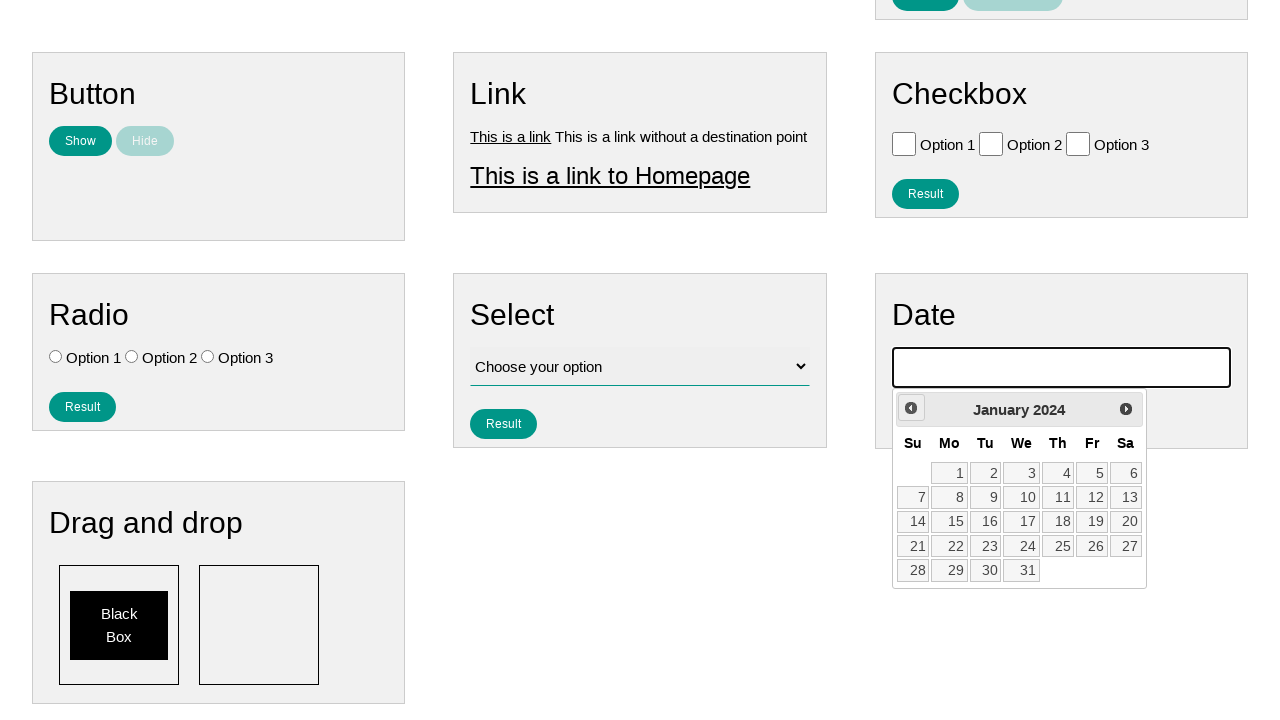

Navigated to previous month (January 2024) at (911, 408) on .ui-datepicker-prev
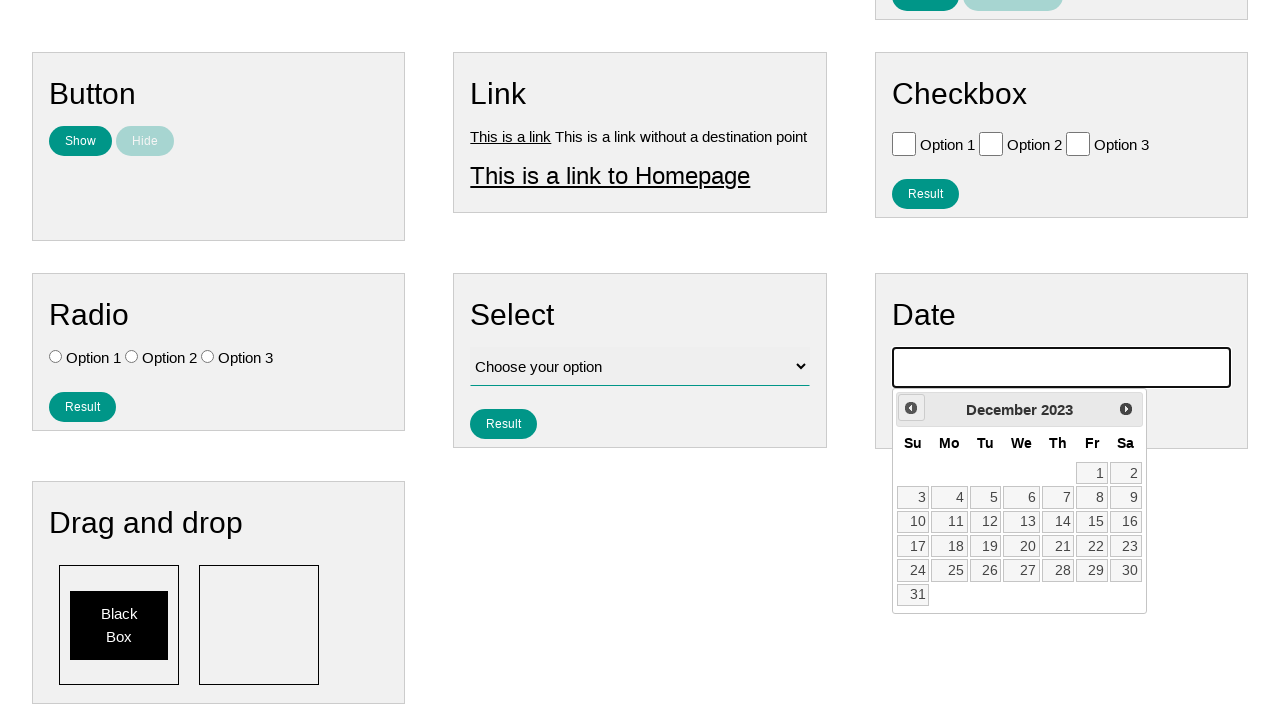

Navigated to previous month (December 2023) at (911, 408) on .ui-datepicker-prev
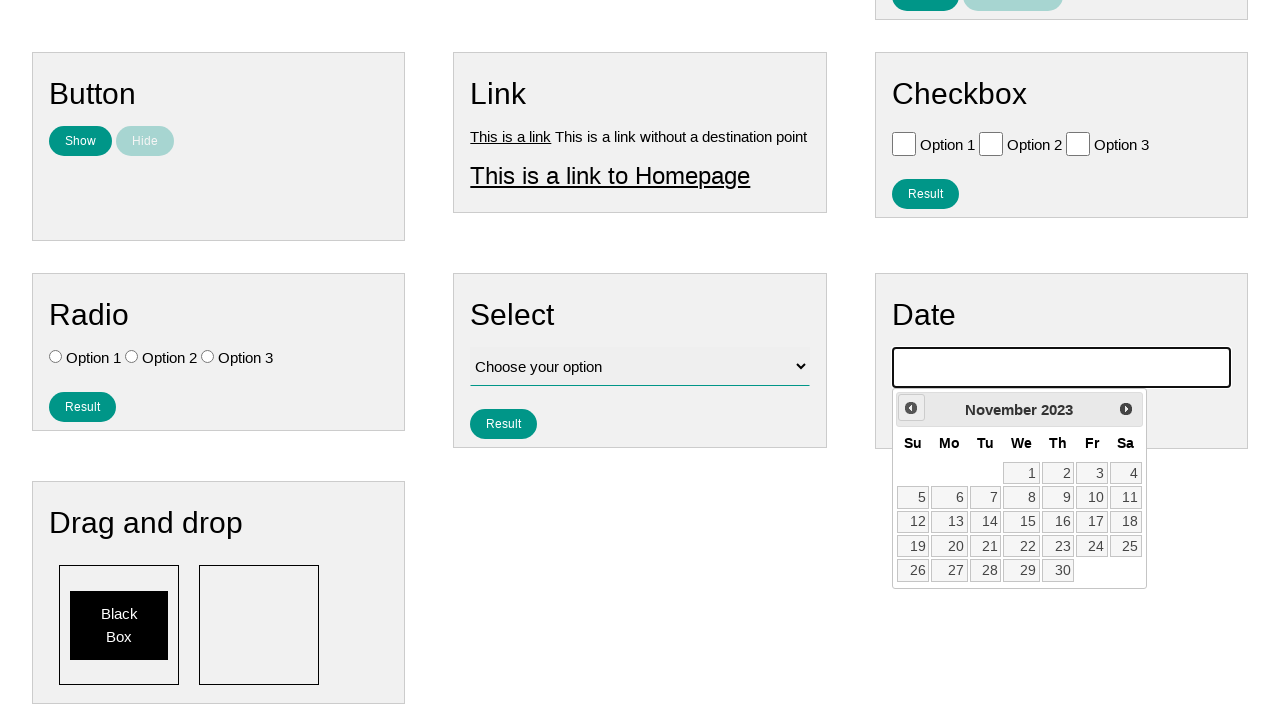

Navigated to previous month (November 2023) at (911, 408) on .ui-datepicker-prev
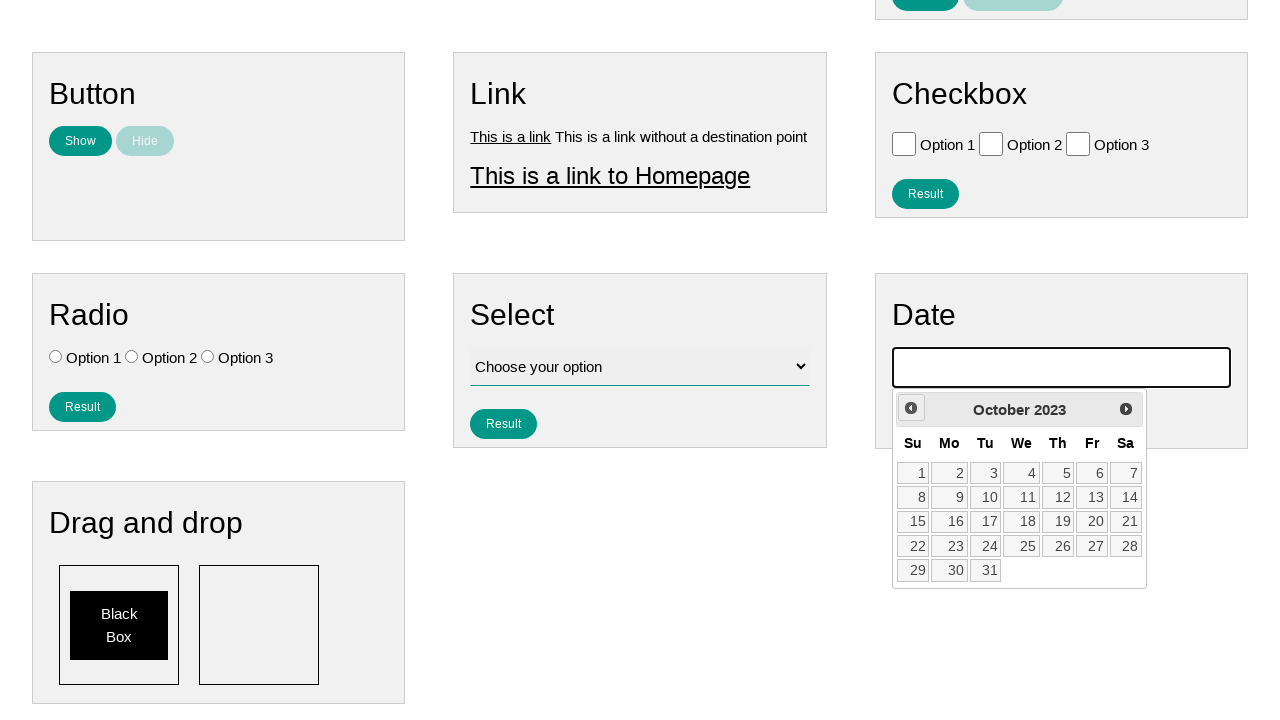

Navigated to previous month (October 2023) at (911, 408) on .ui-datepicker-prev
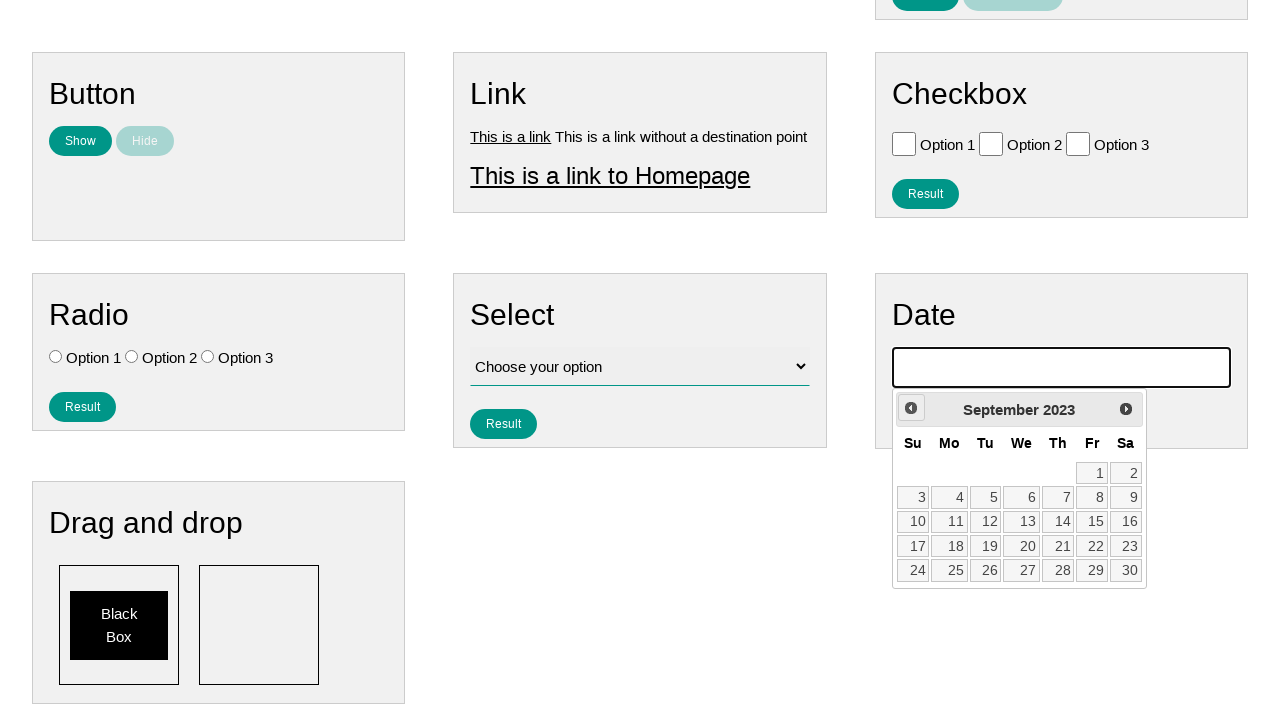

Navigated to previous month (September 2023) at (911, 408) on .ui-datepicker-prev
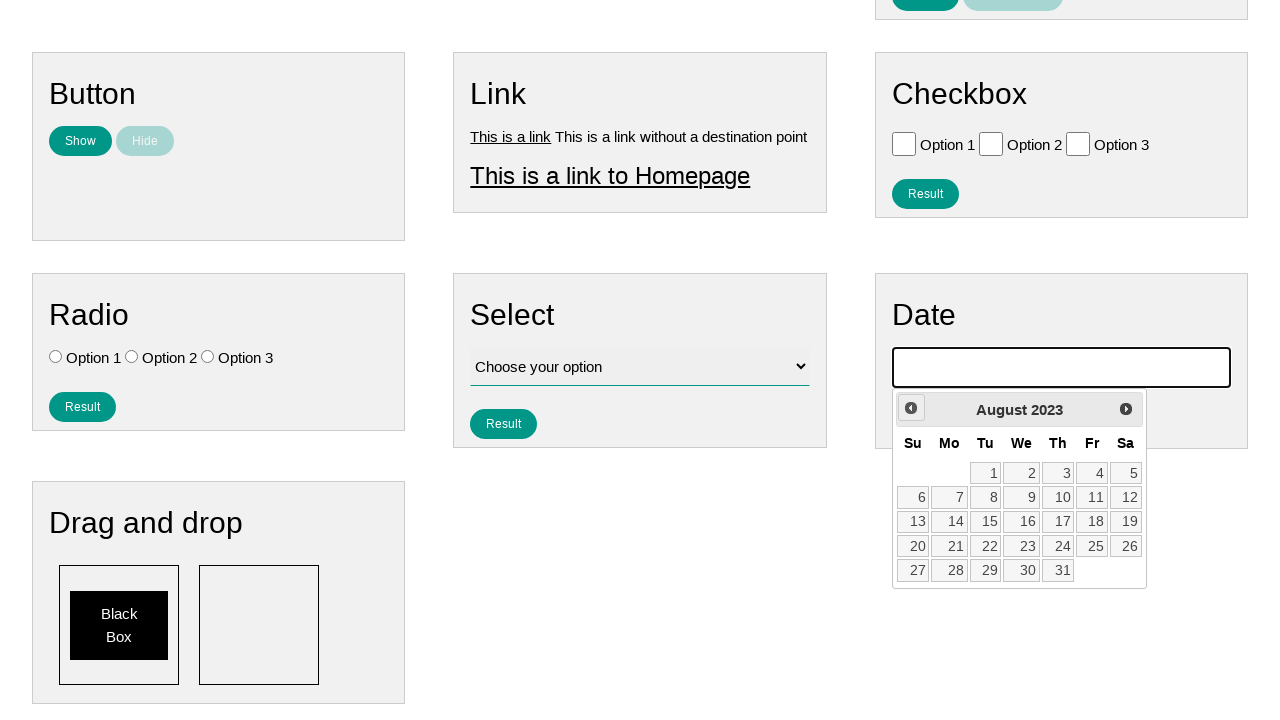

Navigated to previous month (August 2023) at (911, 408) on .ui-datepicker-prev
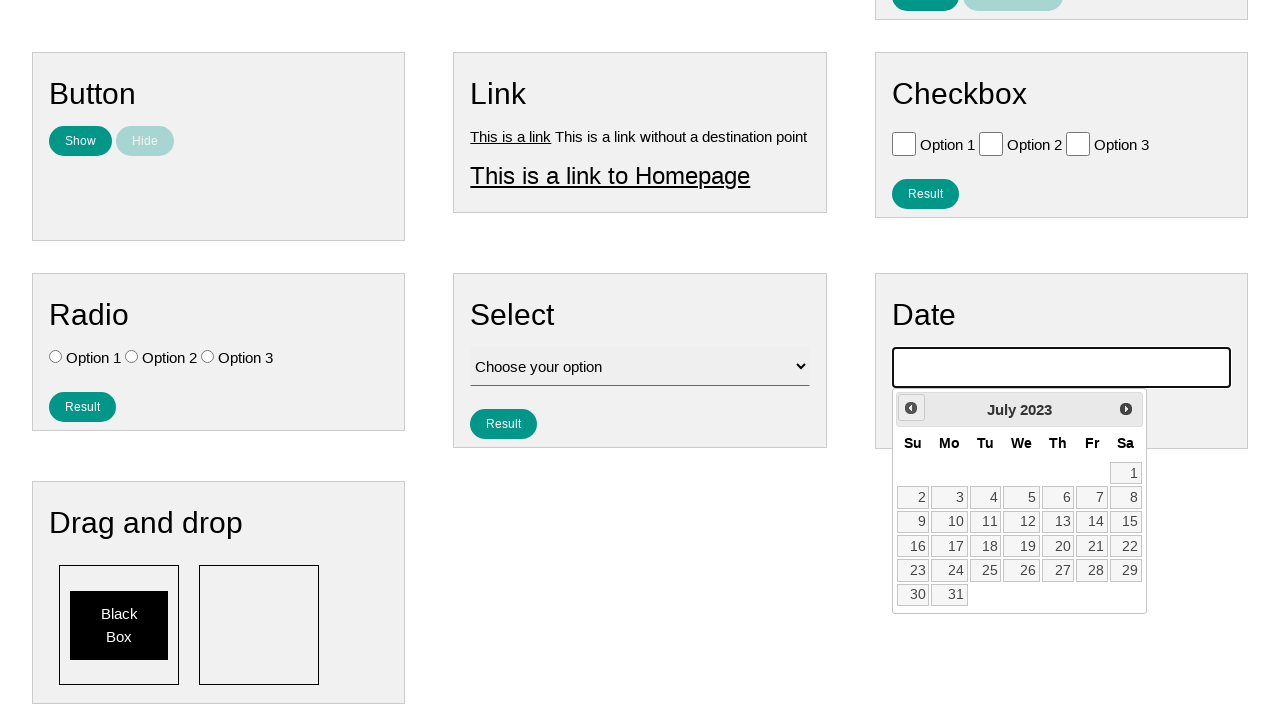

Navigated to previous month (July 2023) at (911, 408) on .ui-datepicker-prev
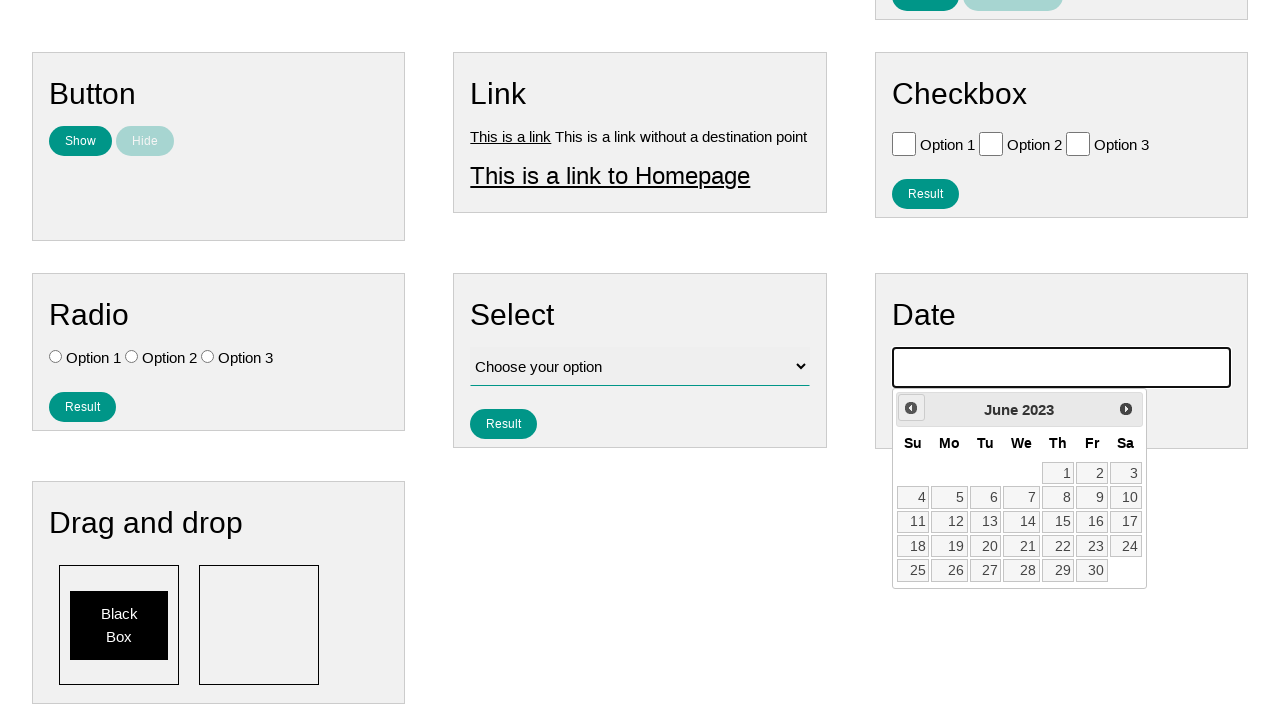

Navigated to previous month (June 2023) at (911, 408) on .ui-datepicker-prev
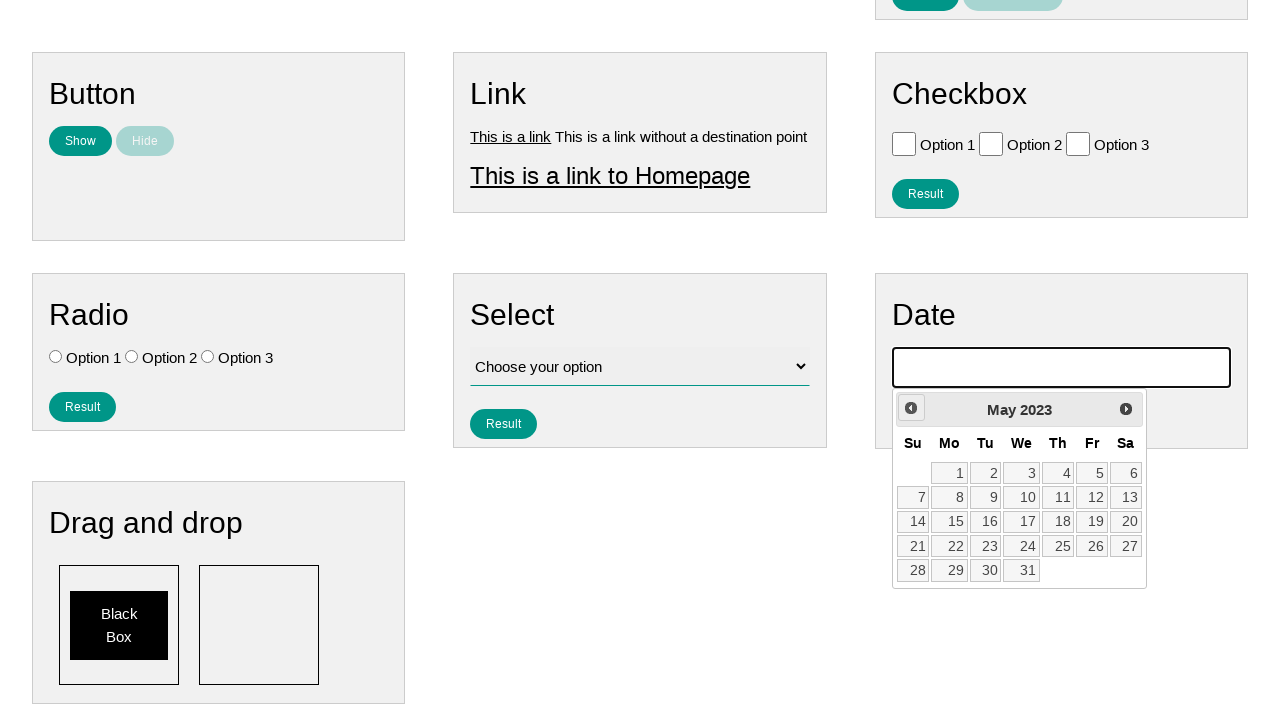

Navigated to previous month (May 2023) at (911, 408) on .ui-datepicker-prev
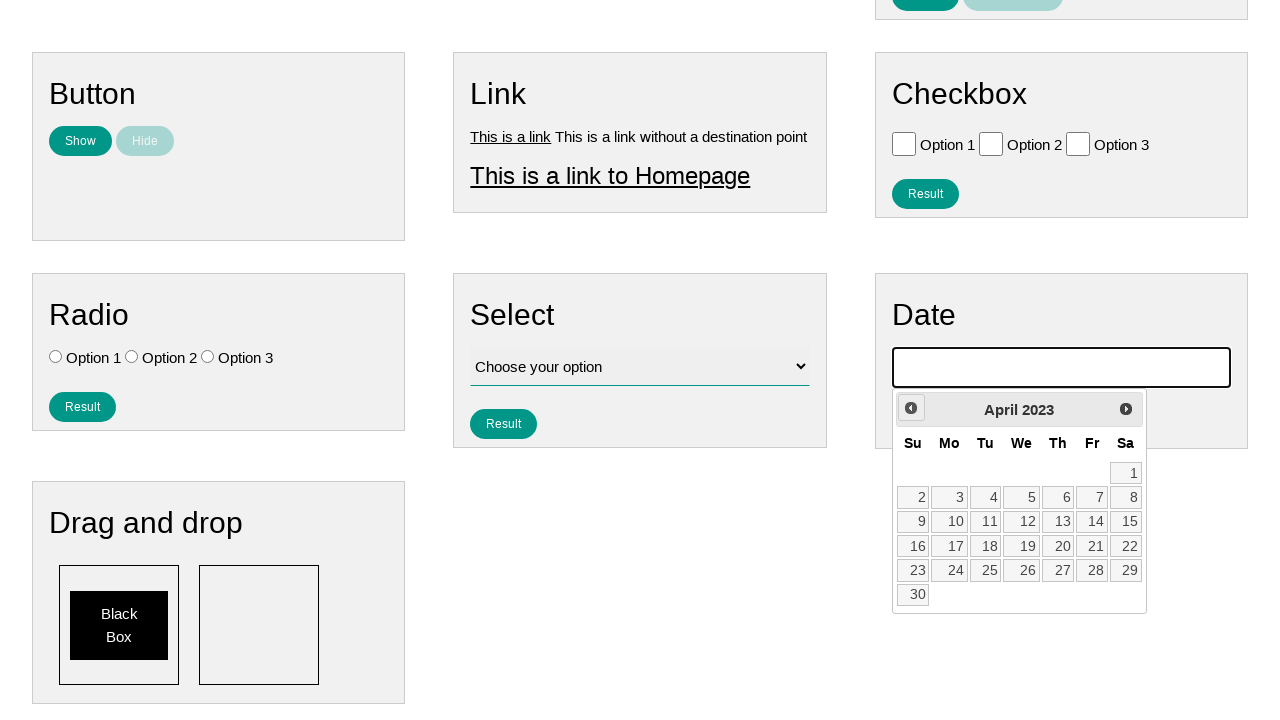

Navigated to previous month (April 2023) at (911, 408) on .ui-datepicker-prev
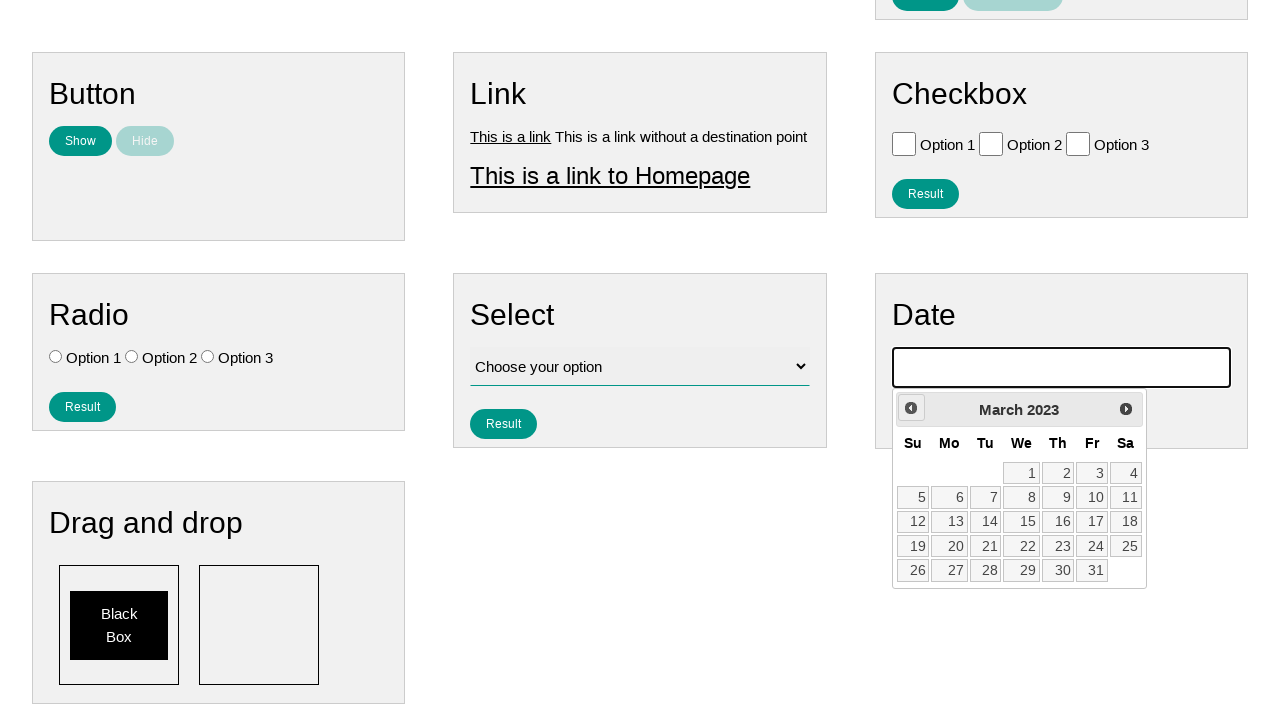

Navigated to previous month (March 2023) at (911, 408) on .ui-datepicker-prev
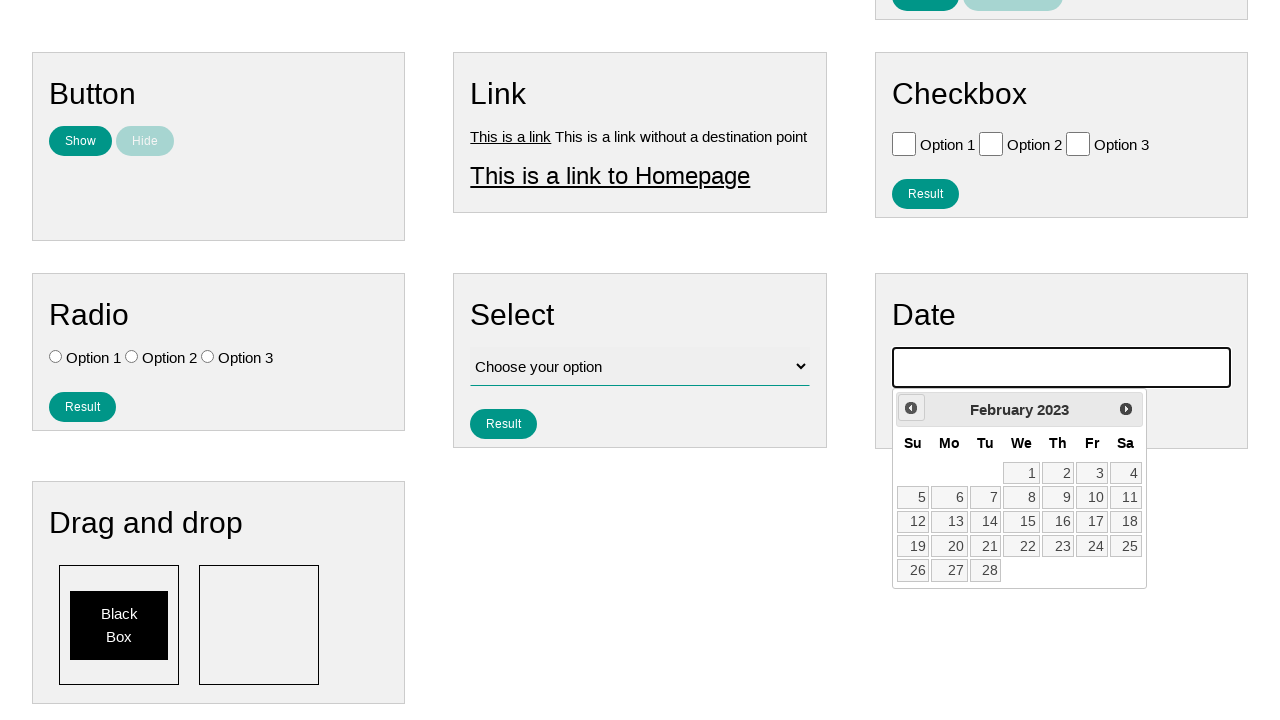

Navigated to previous month (February 2023) at (911, 408) on .ui-datepicker-prev
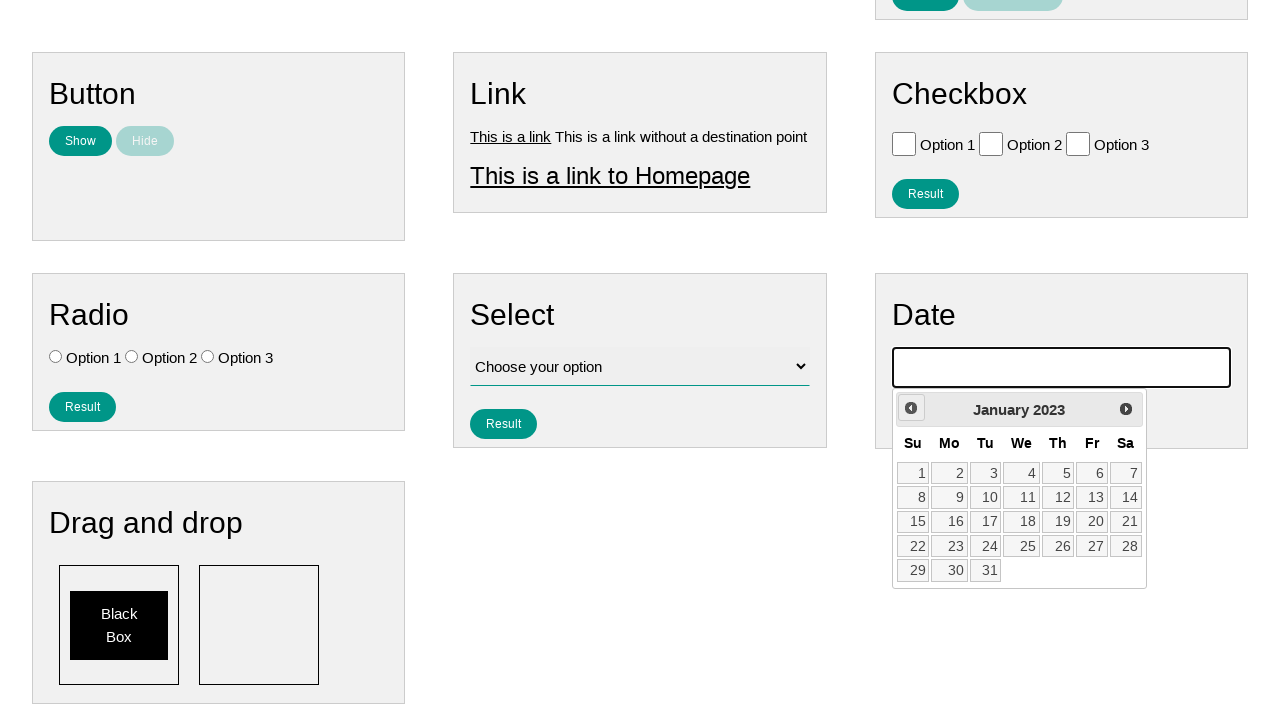

Navigated to previous month (January 2023) at (911, 408) on .ui-datepicker-prev
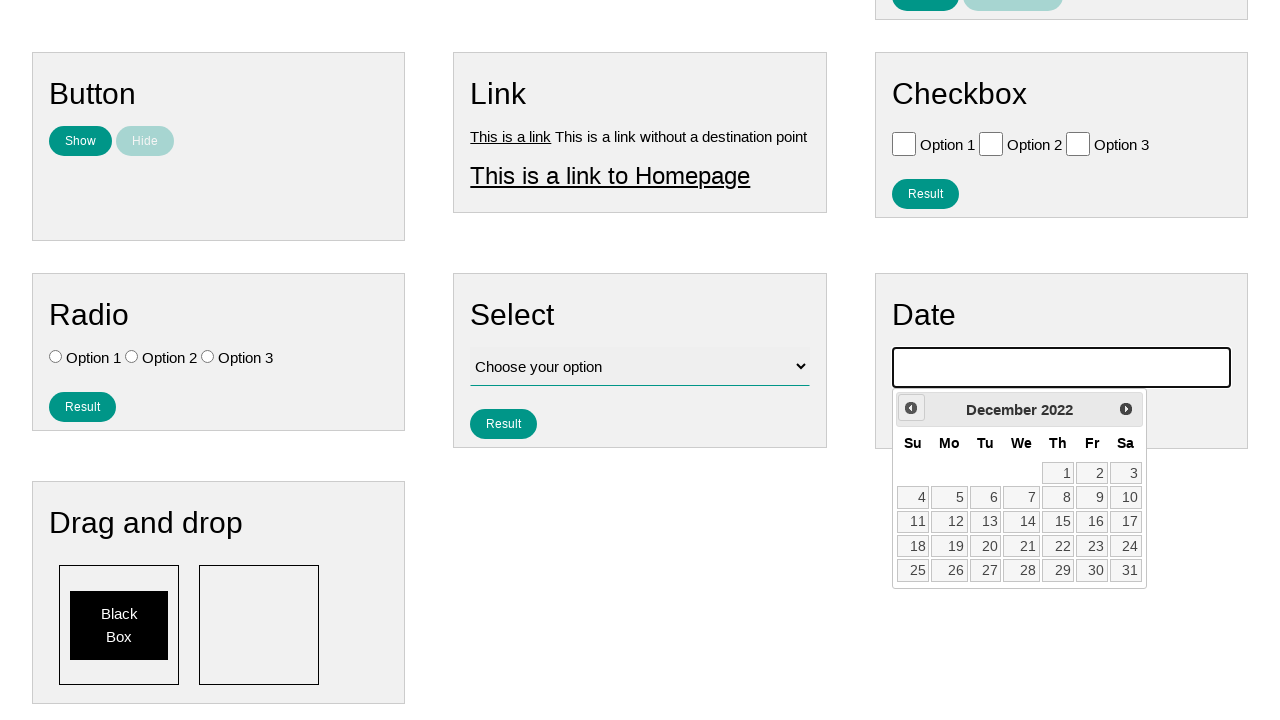

Navigated to previous month (December 2022) at (911, 408) on .ui-datepicker-prev
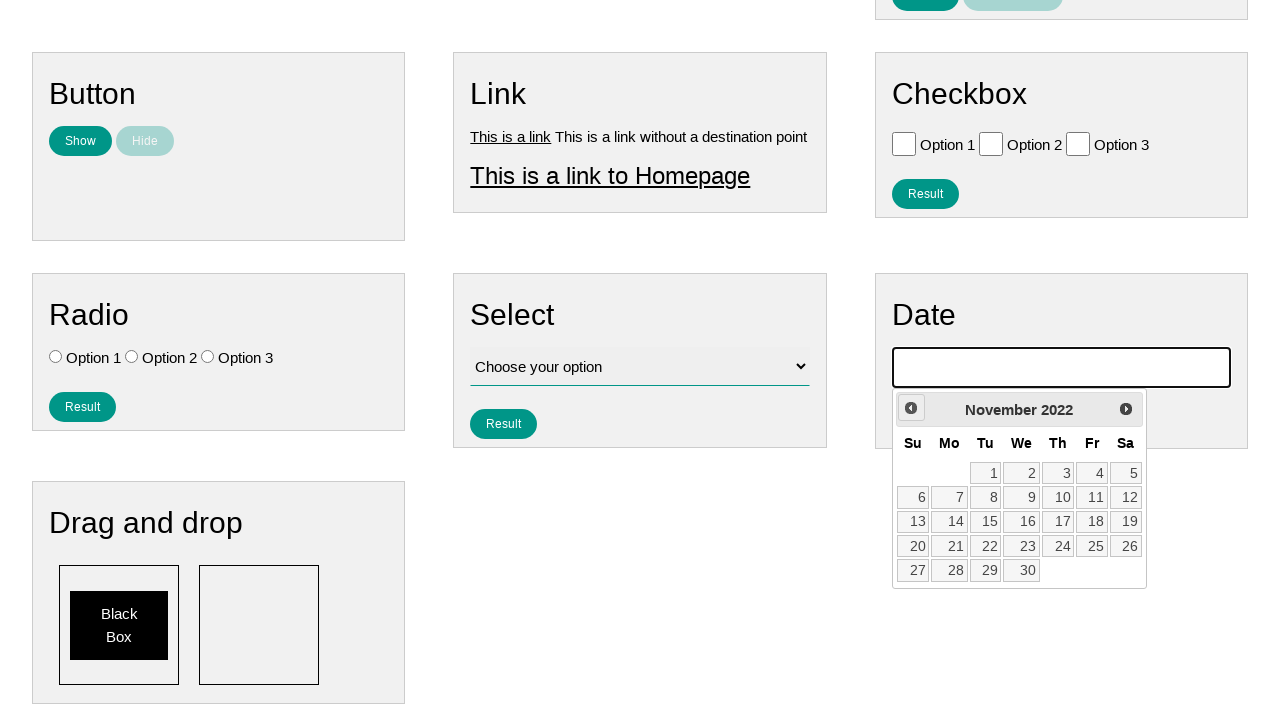

Navigated to previous month (November 2022) at (911, 408) on .ui-datepicker-prev
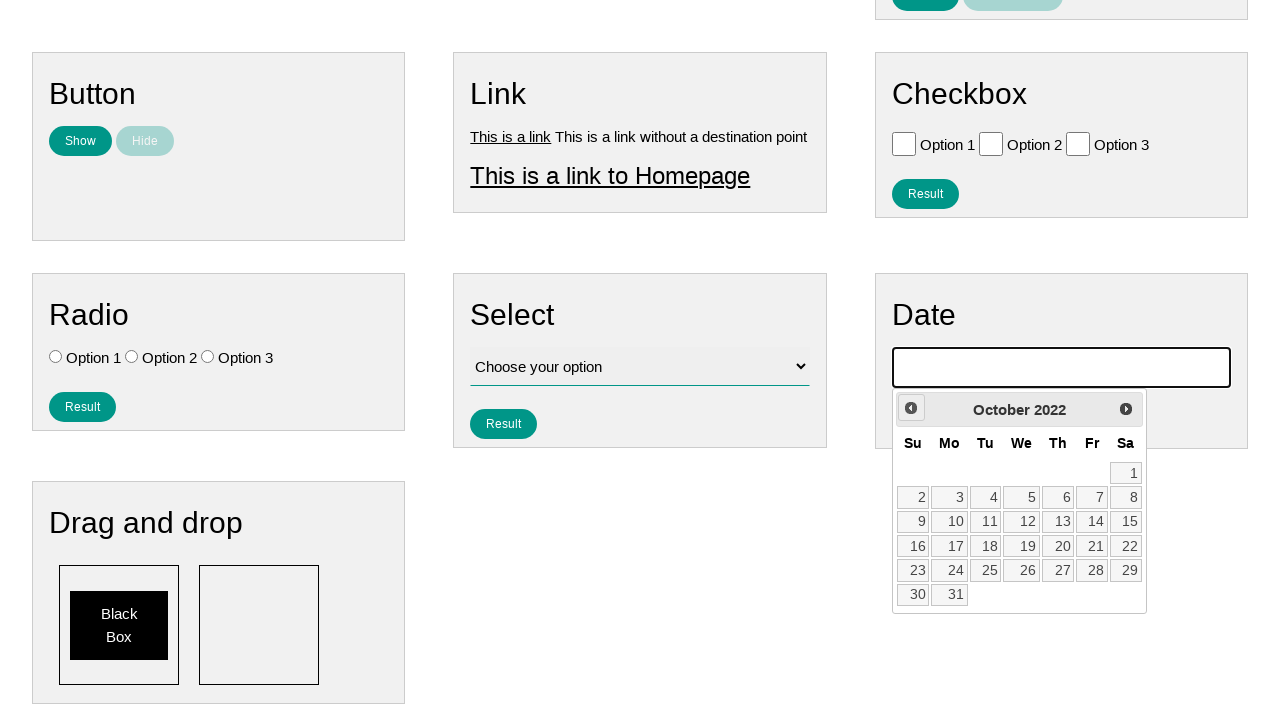

Navigated to previous month (October 2022) at (911, 408) on .ui-datepicker-prev
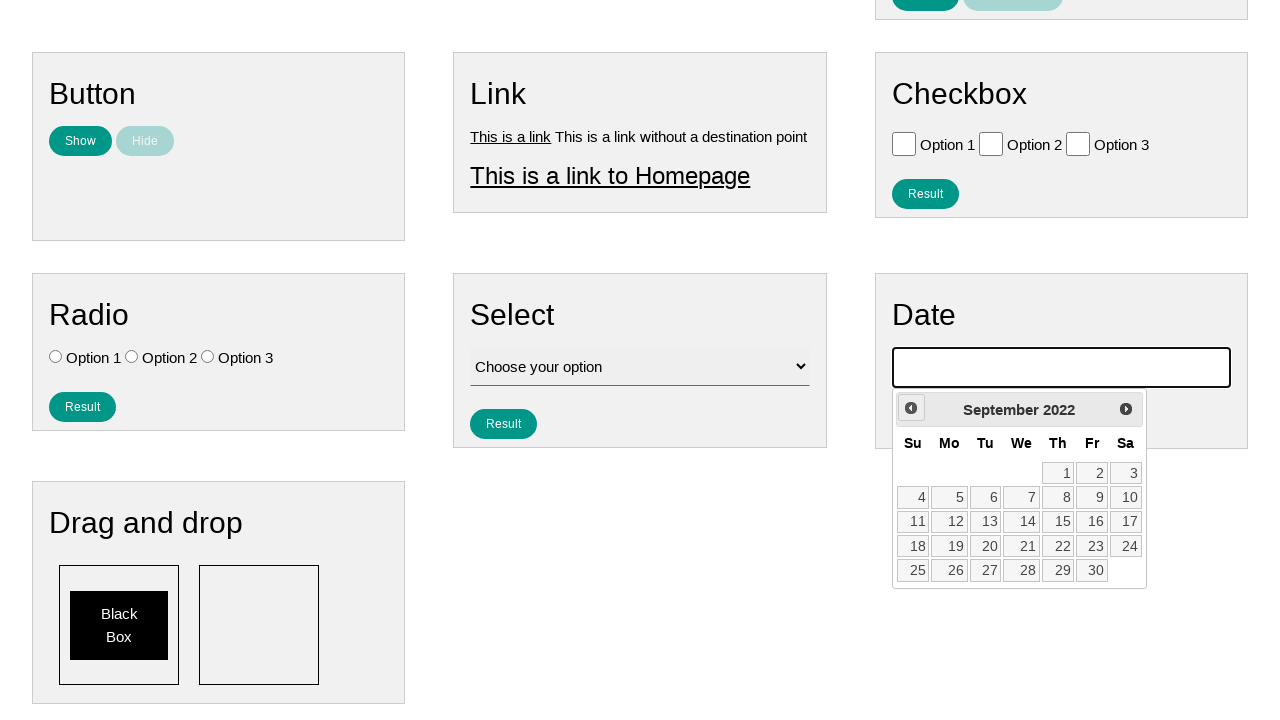

Navigated to previous month (September 2022) at (911, 408) on .ui-datepicker-prev
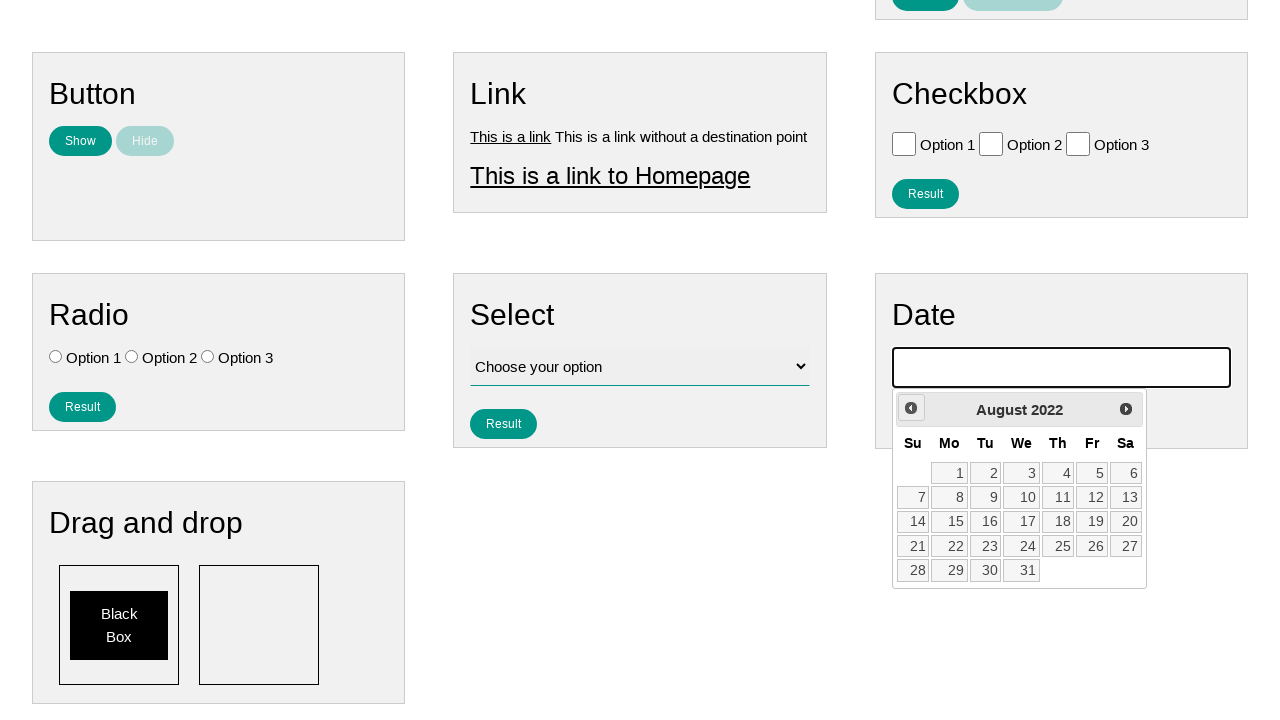

Navigated to previous month (August 2022) at (911, 408) on .ui-datepicker-prev
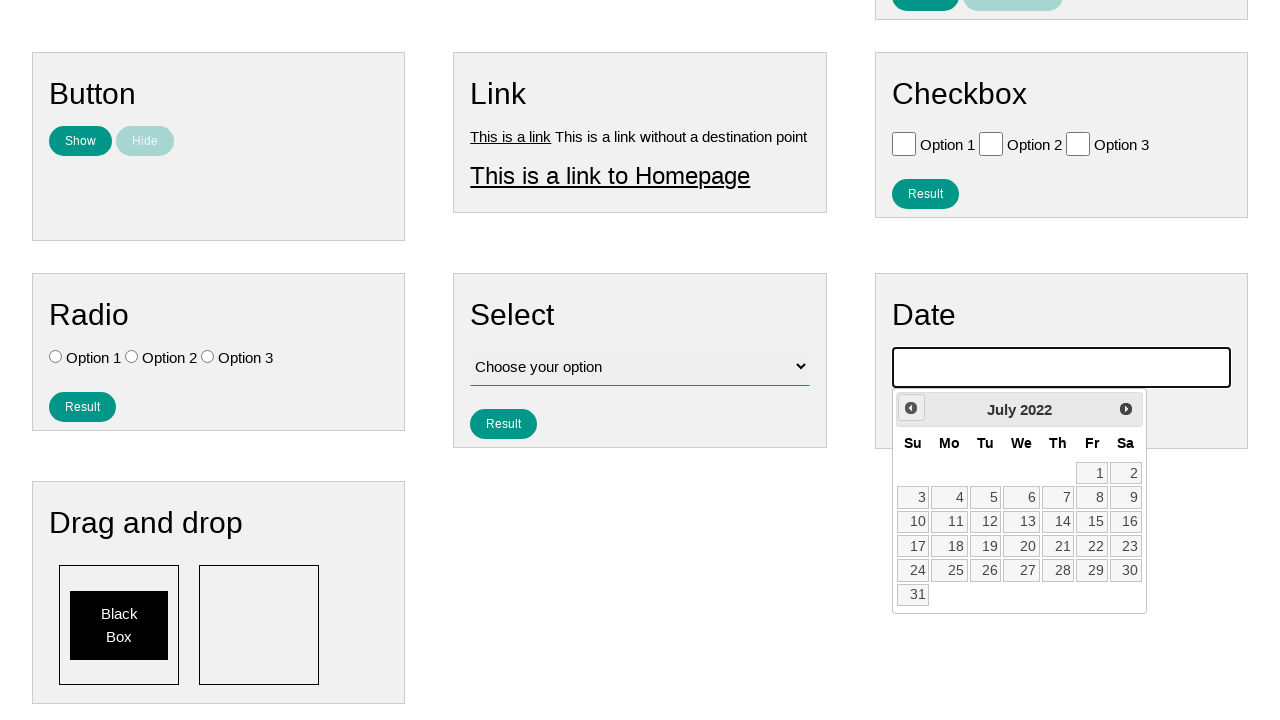

Navigated to previous month (July 2022) at (911, 408) on .ui-datepicker-prev
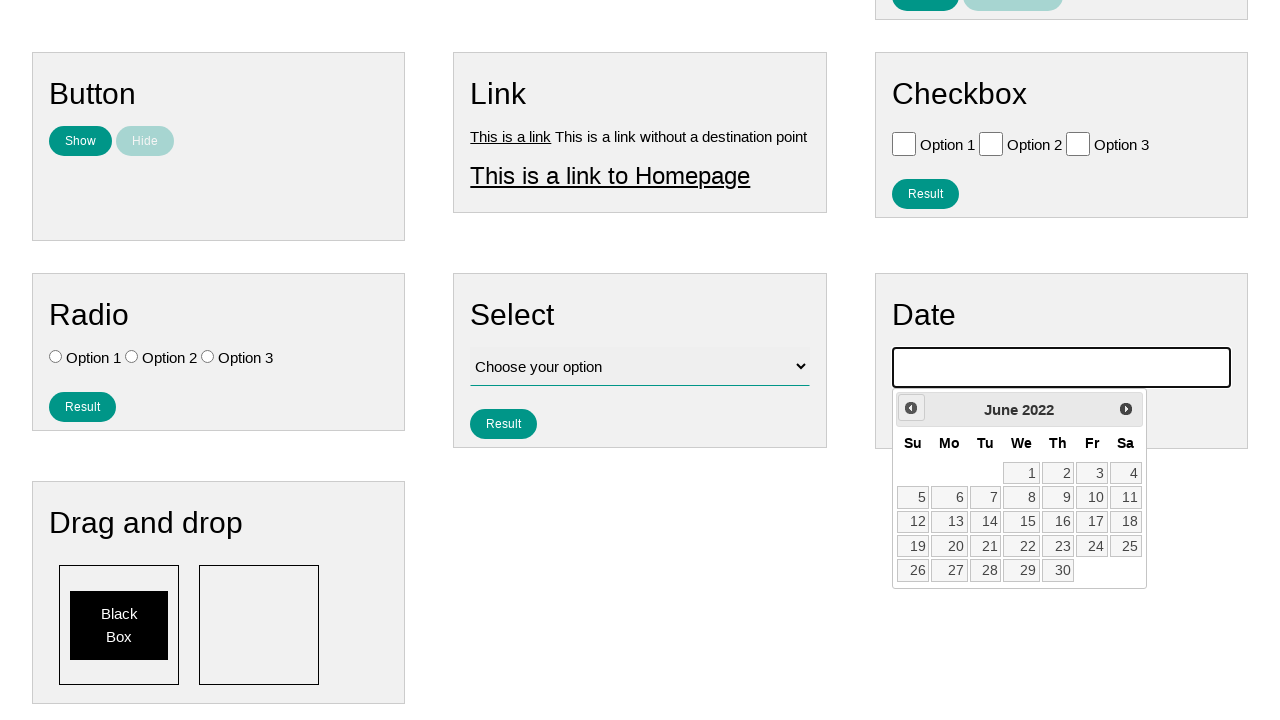

Navigated to previous month (June 2022) at (911, 408) on .ui-datepicker-prev
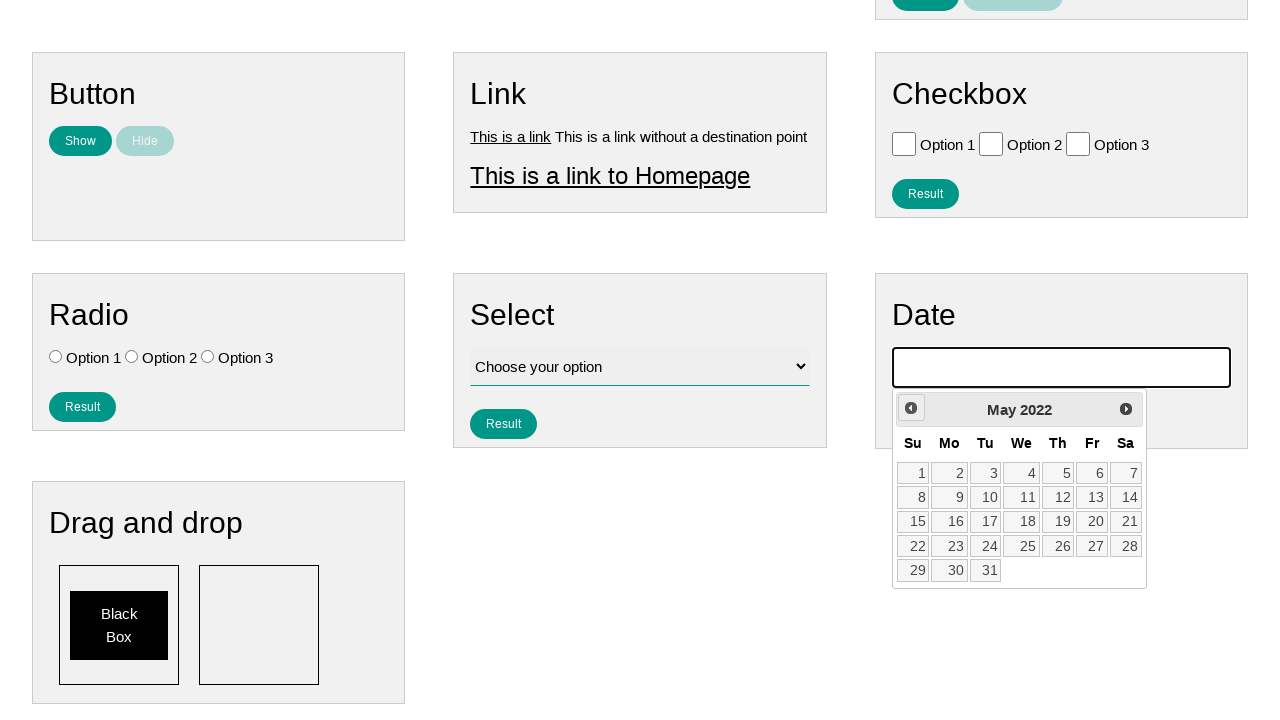

Navigated to previous month (May 2022) at (911, 408) on .ui-datepicker-prev
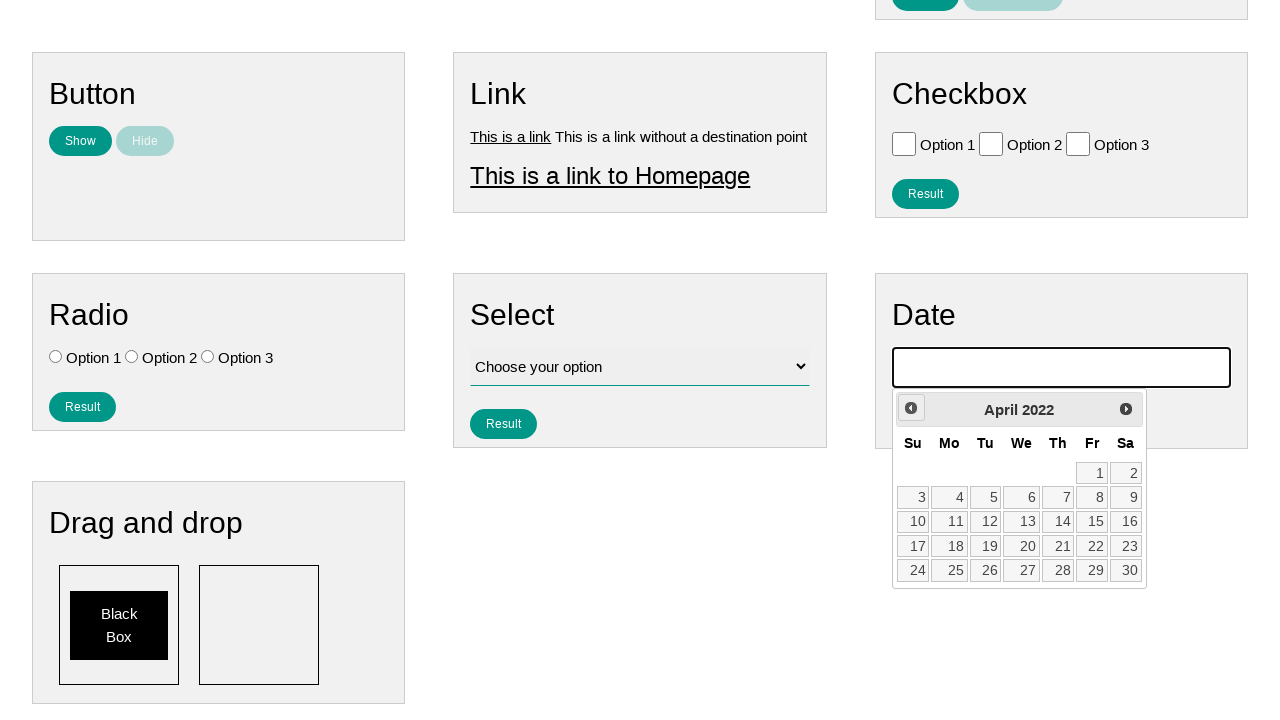

Navigated to previous month (April 2022) at (911, 408) on .ui-datepicker-prev
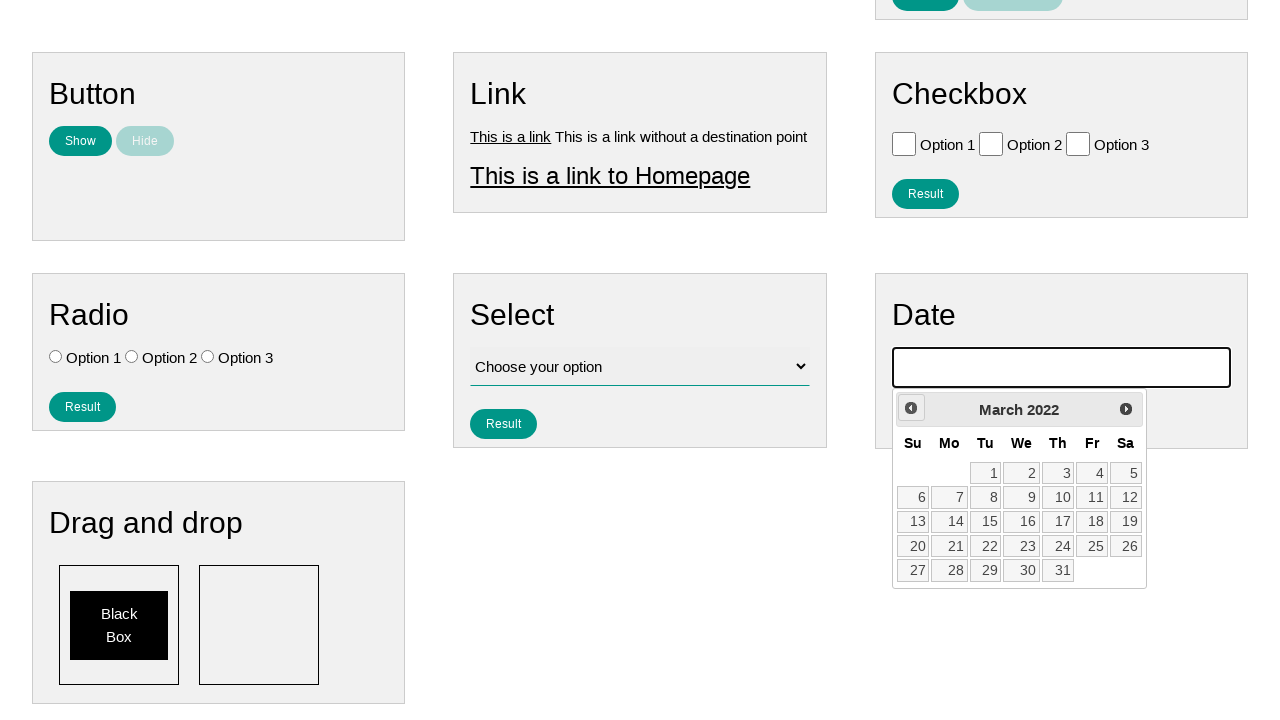

Navigated to previous month (March 2022) at (911, 408) on .ui-datepicker-prev
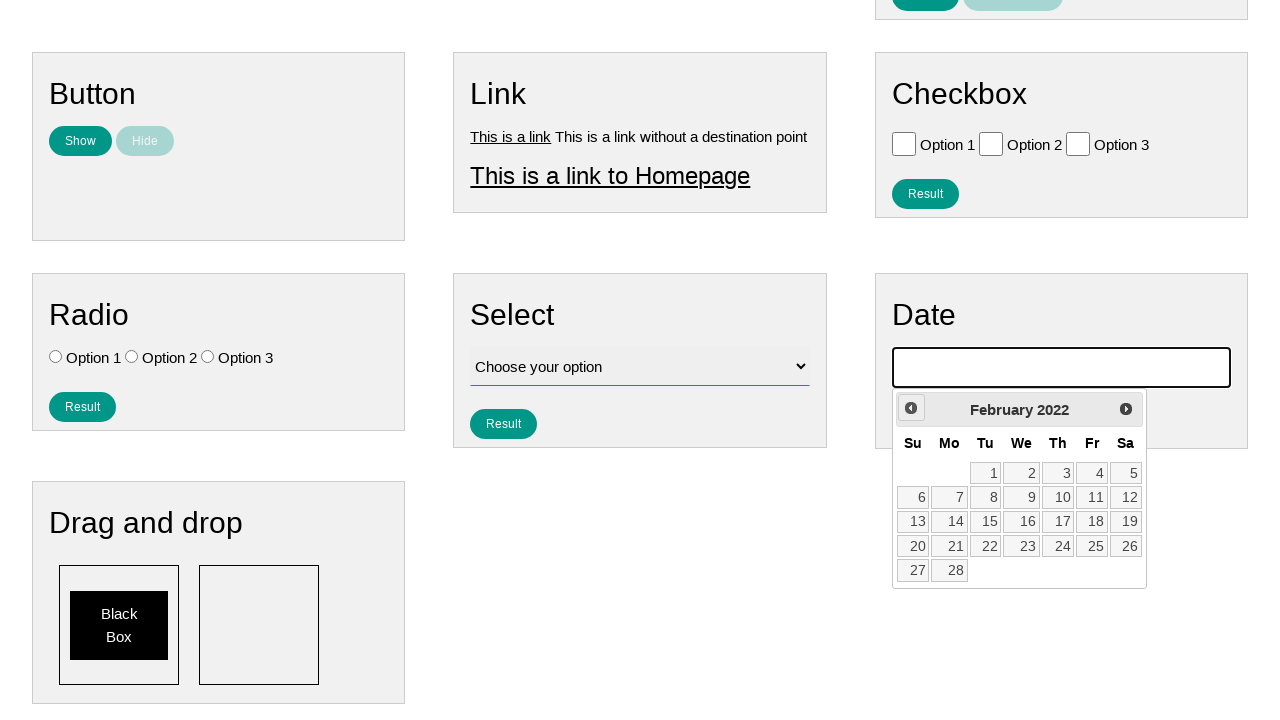

Navigated to previous month (February 2022) at (911, 408) on .ui-datepicker-prev
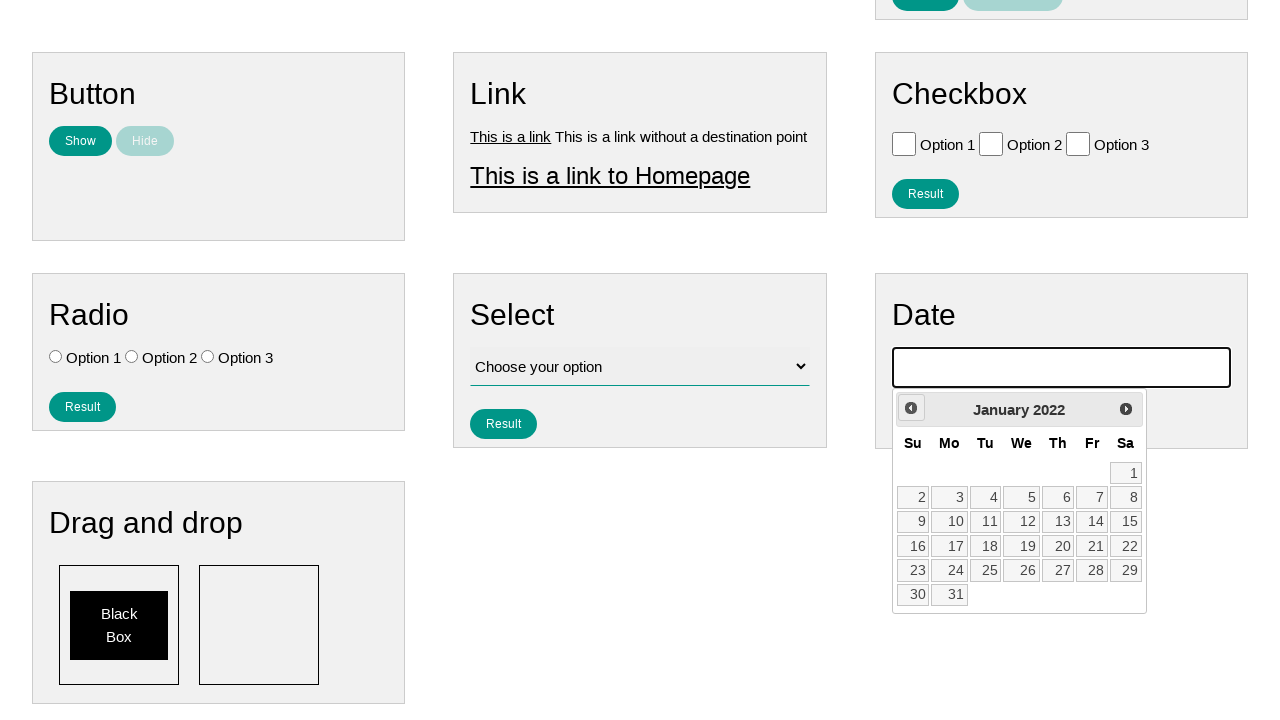

Navigated to previous month (January 2022) at (911, 408) on .ui-datepicker-prev
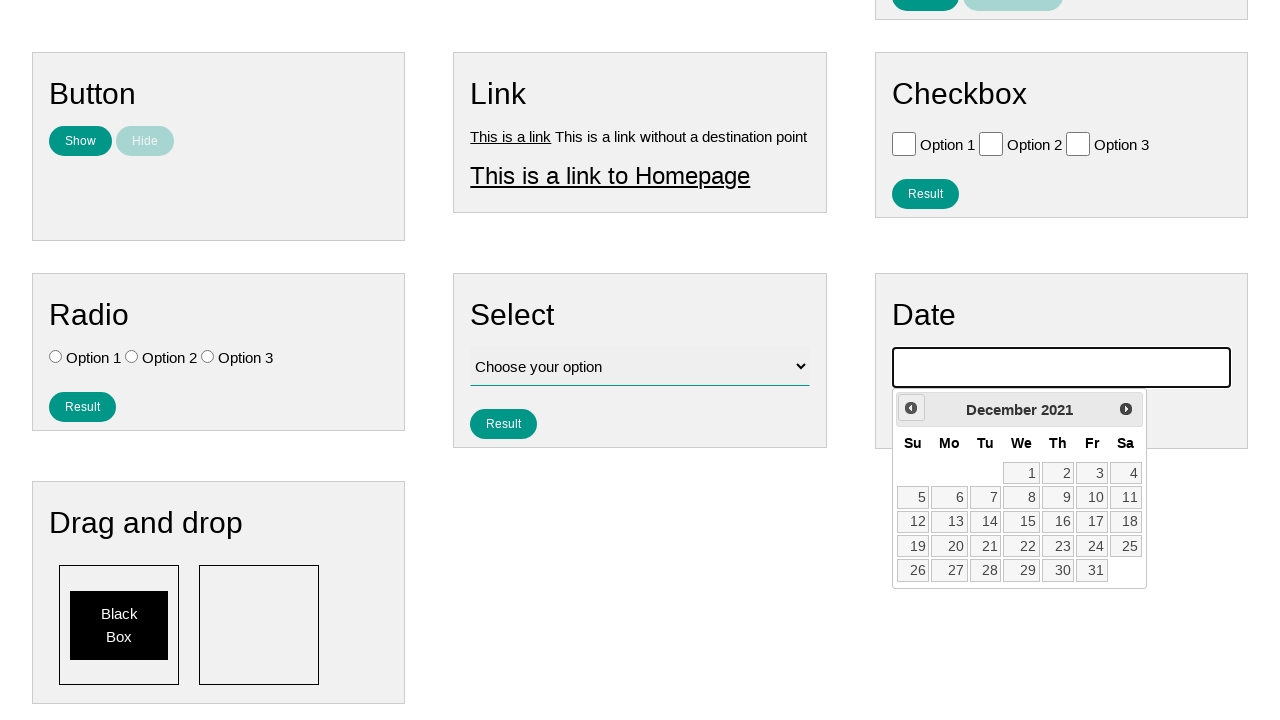

Navigated to previous month (December 2021) at (911, 408) on .ui-datepicker-prev
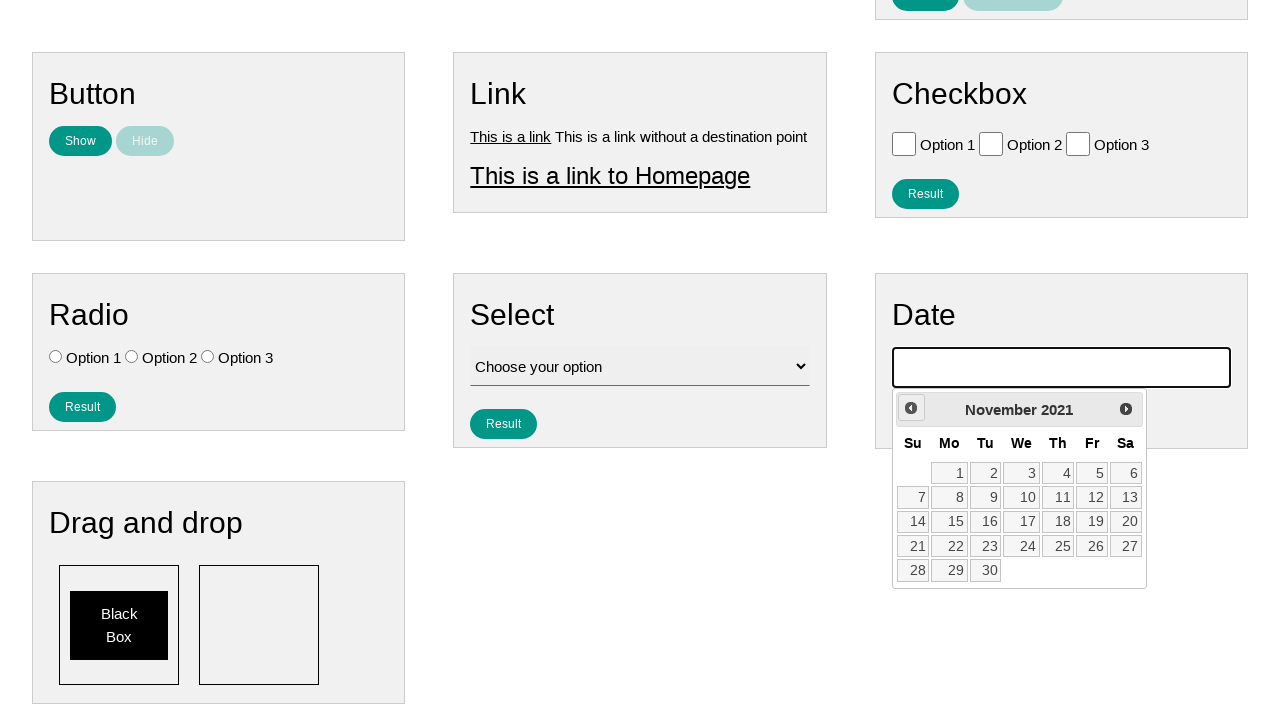

Navigated to previous month (November 2021) at (911, 408) on .ui-datepicker-prev
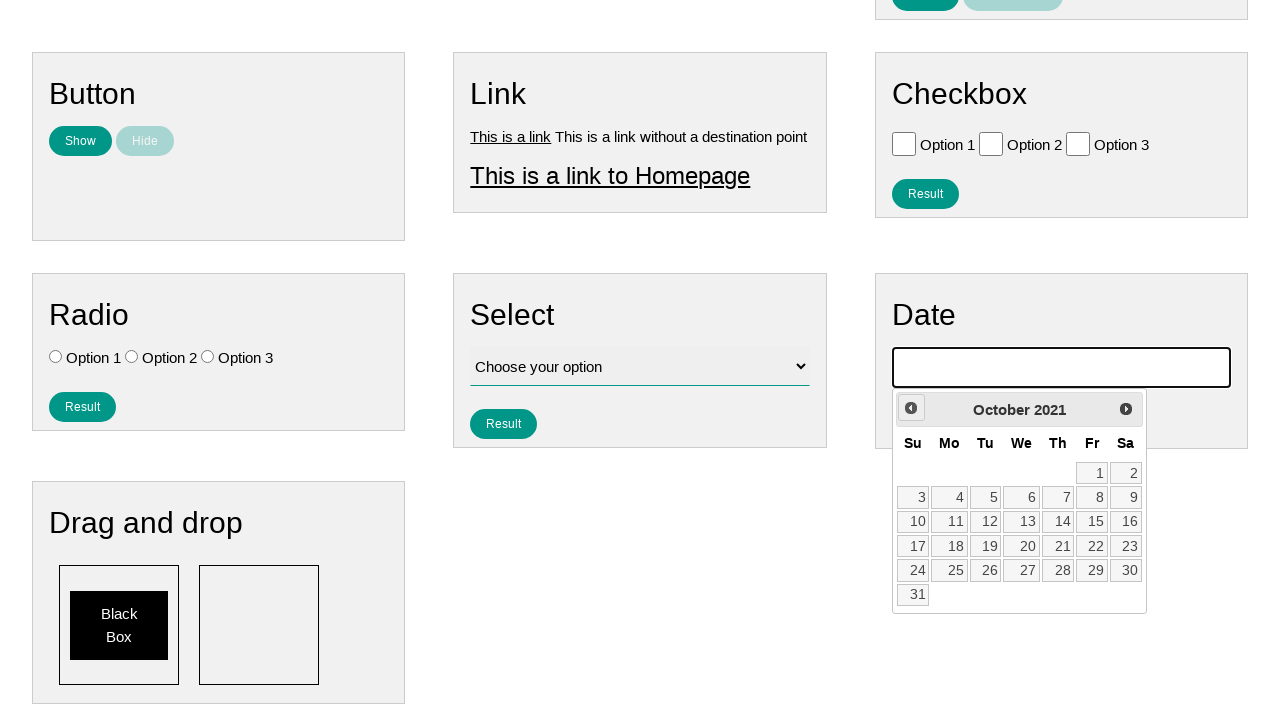

Navigated to previous month (October 2021) at (911, 408) on .ui-datepicker-prev
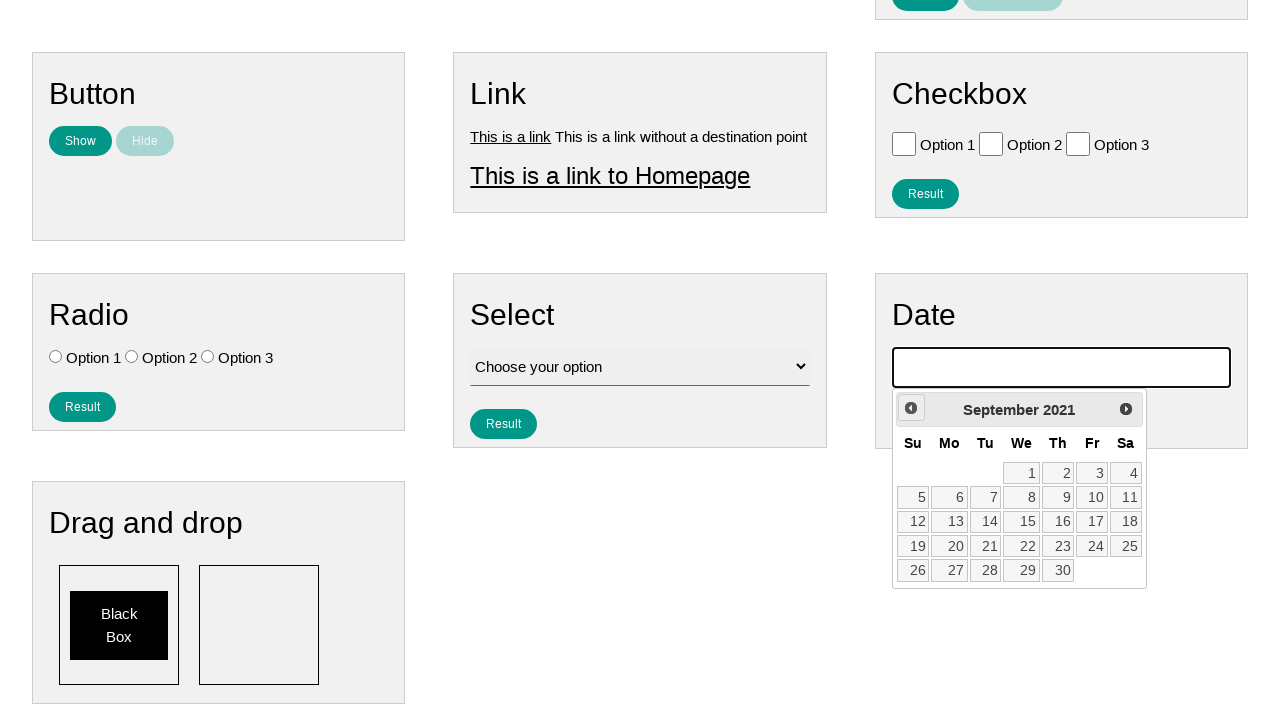

Navigated to previous month (September 2021) at (911, 408) on .ui-datepicker-prev
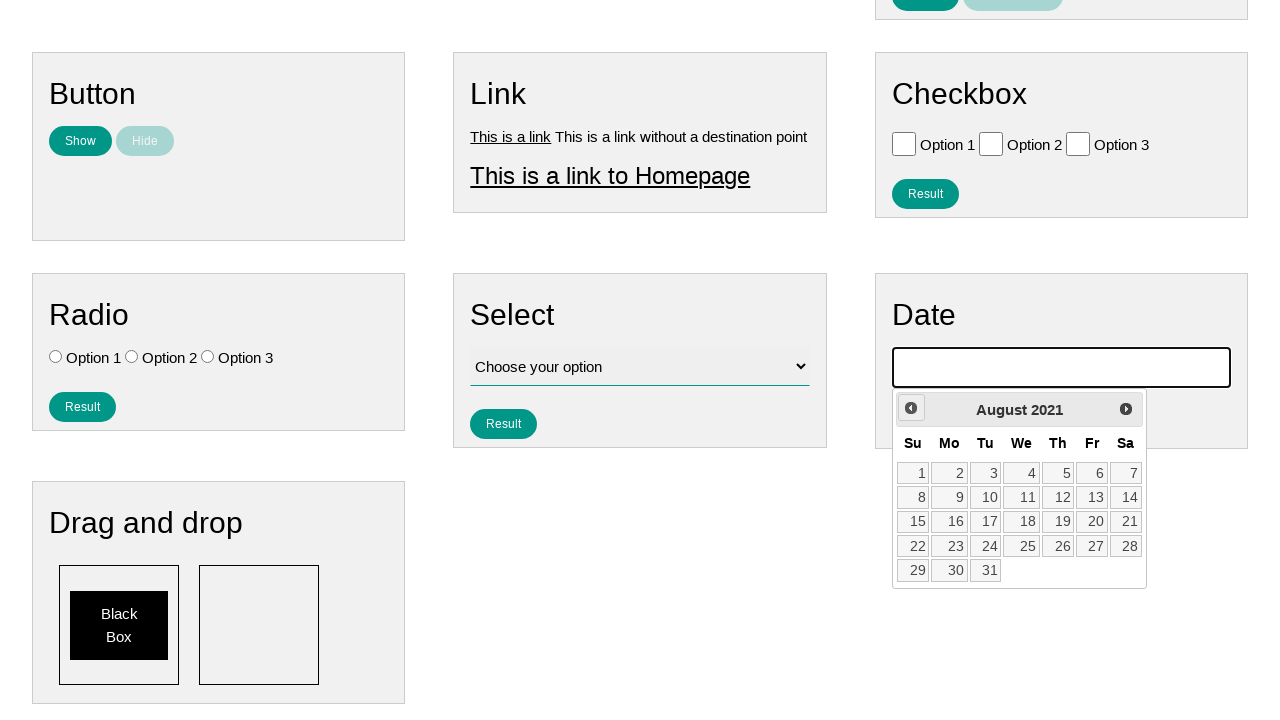

Navigated to previous month (August 2021) at (911, 408) on .ui-datepicker-prev
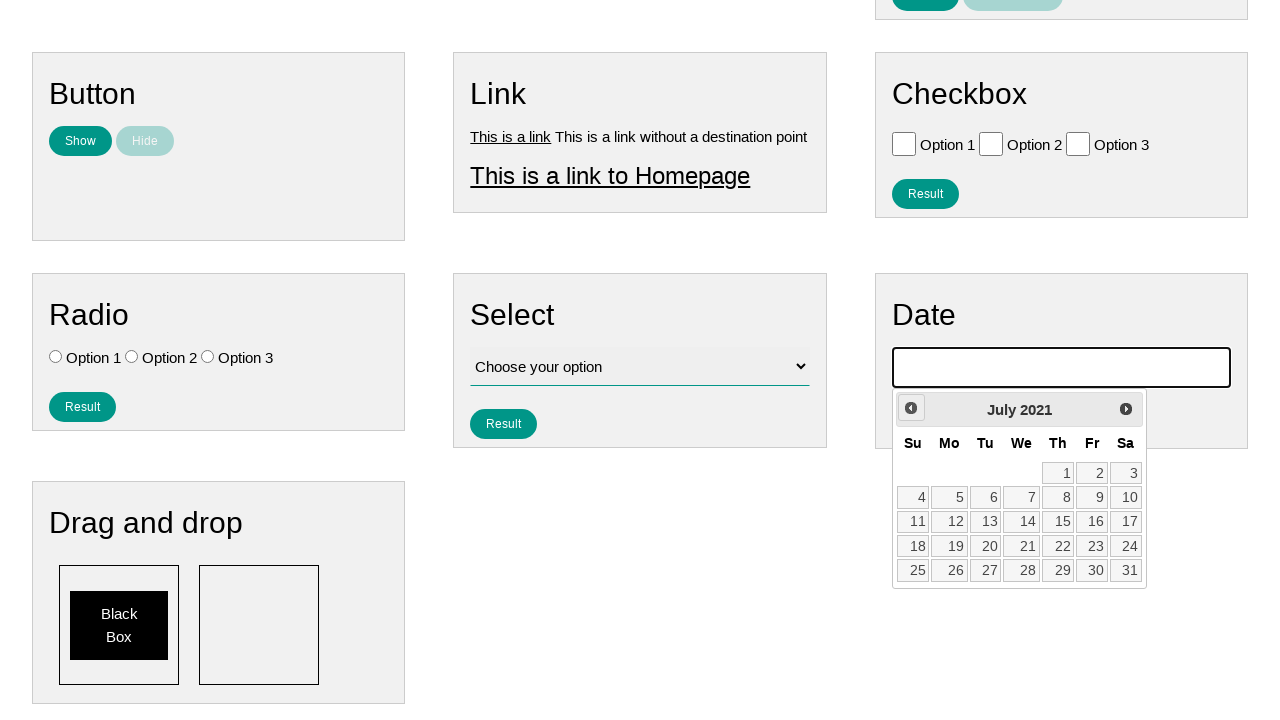

Navigated to previous month (July 2021) at (911, 408) on .ui-datepicker-prev
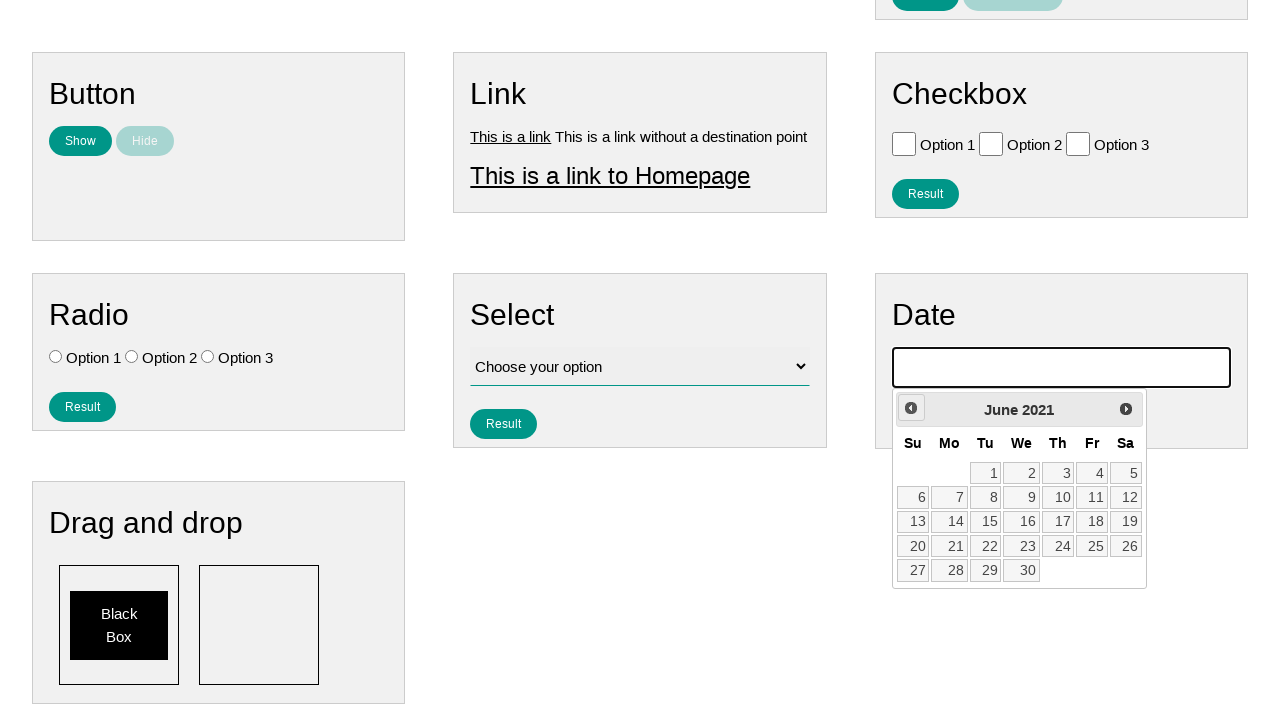

Navigated to previous month (June 2021) at (911, 408) on .ui-datepicker-prev
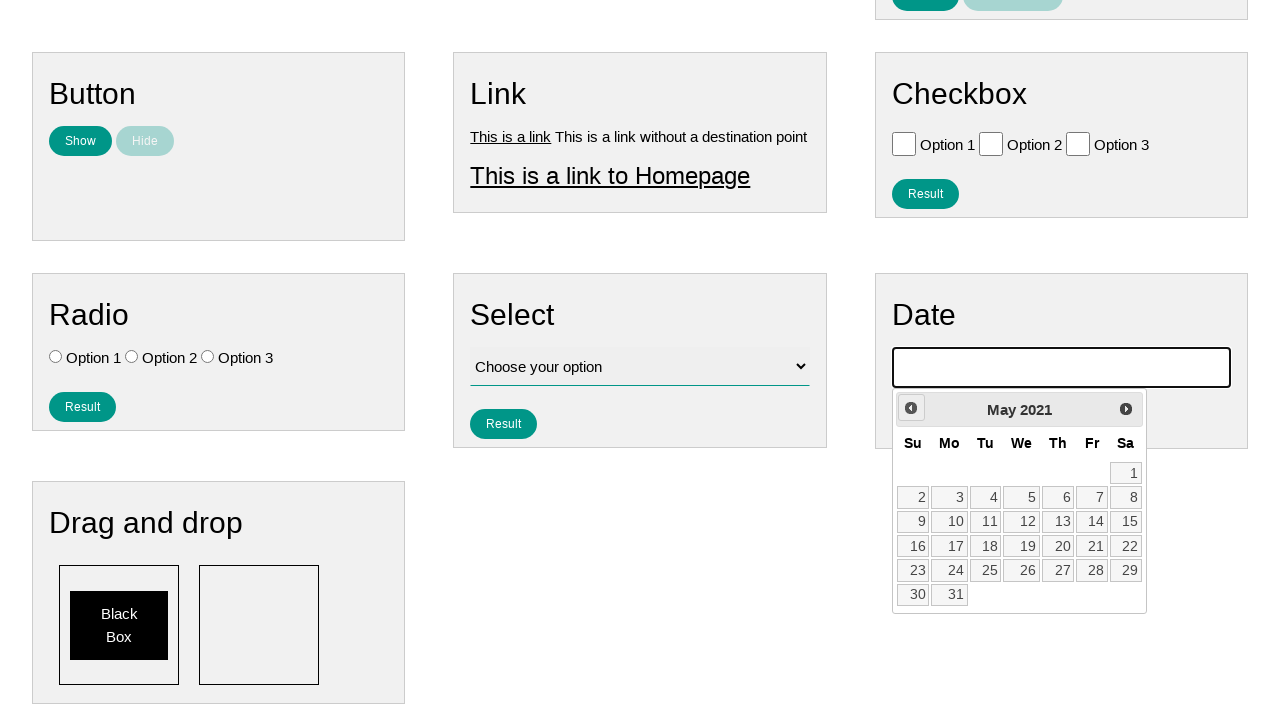

Navigated to previous month (May 2021) at (911, 408) on .ui-datepicker-prev
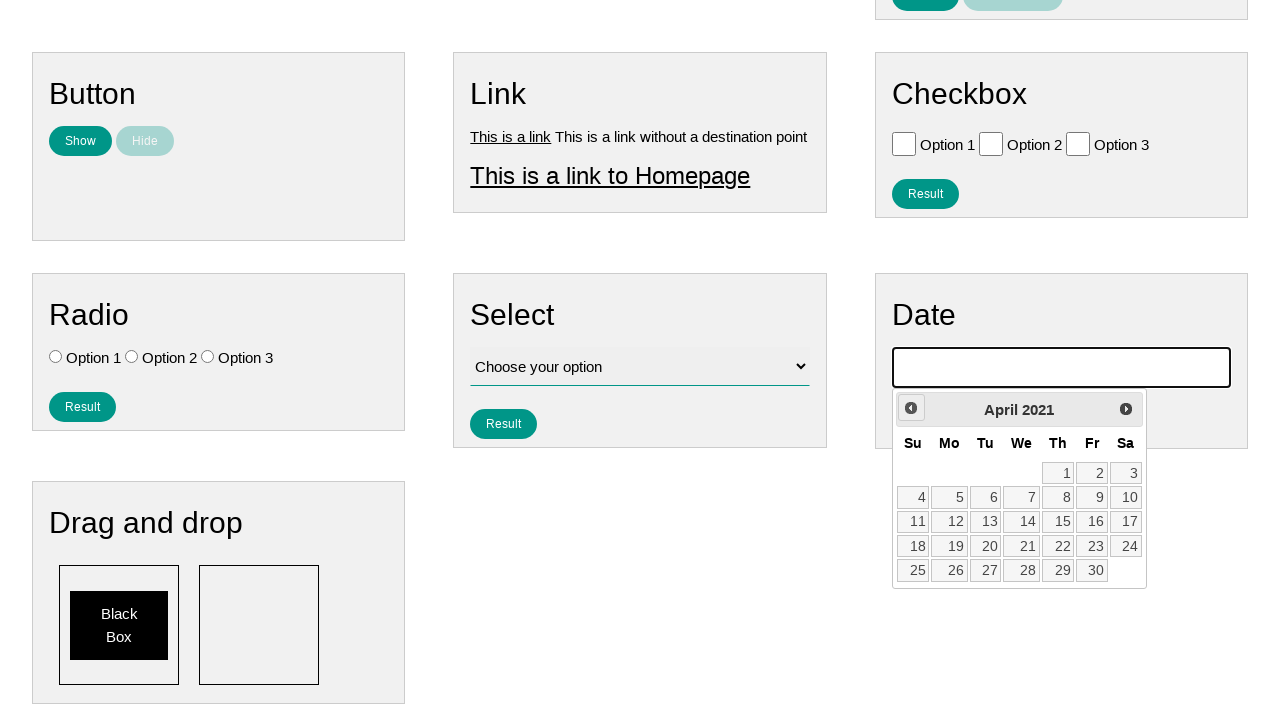

Navigated to previous month (April 2021) at (911, 408) on .ui-datepicker-prev
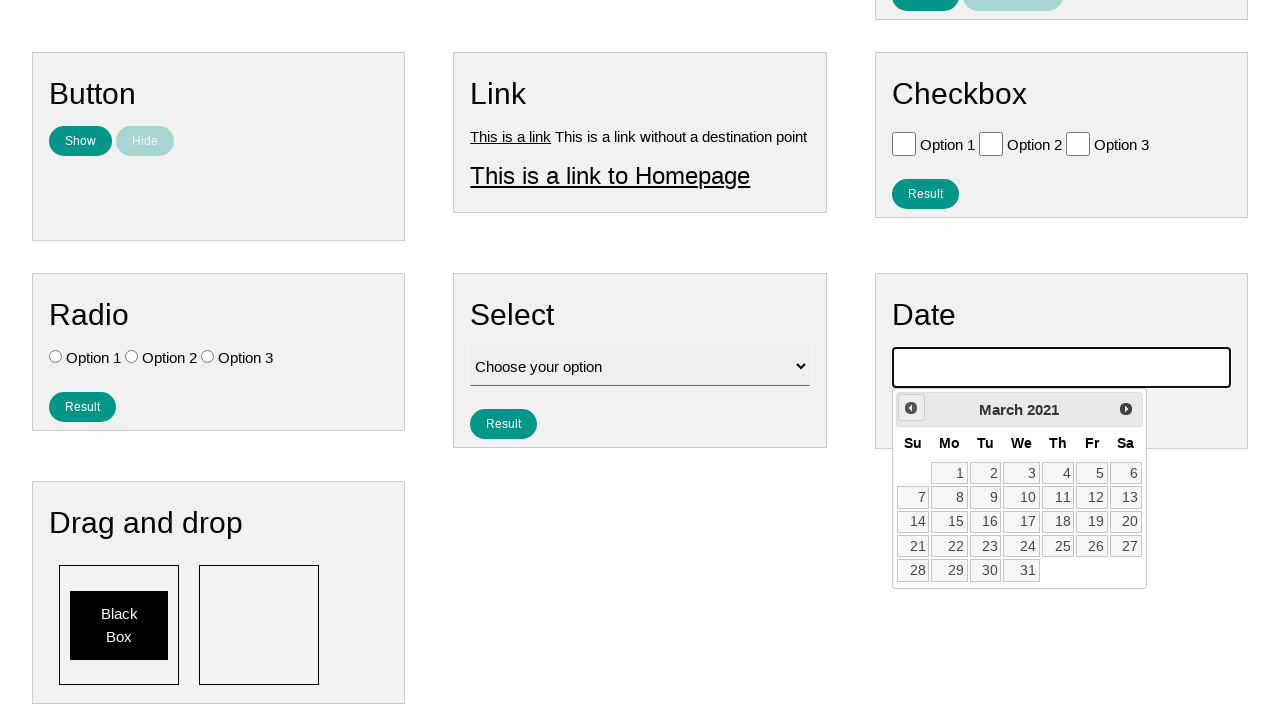

Navigated to previous month (March 2021) at (911, 408) on .ui-datepicker-prev
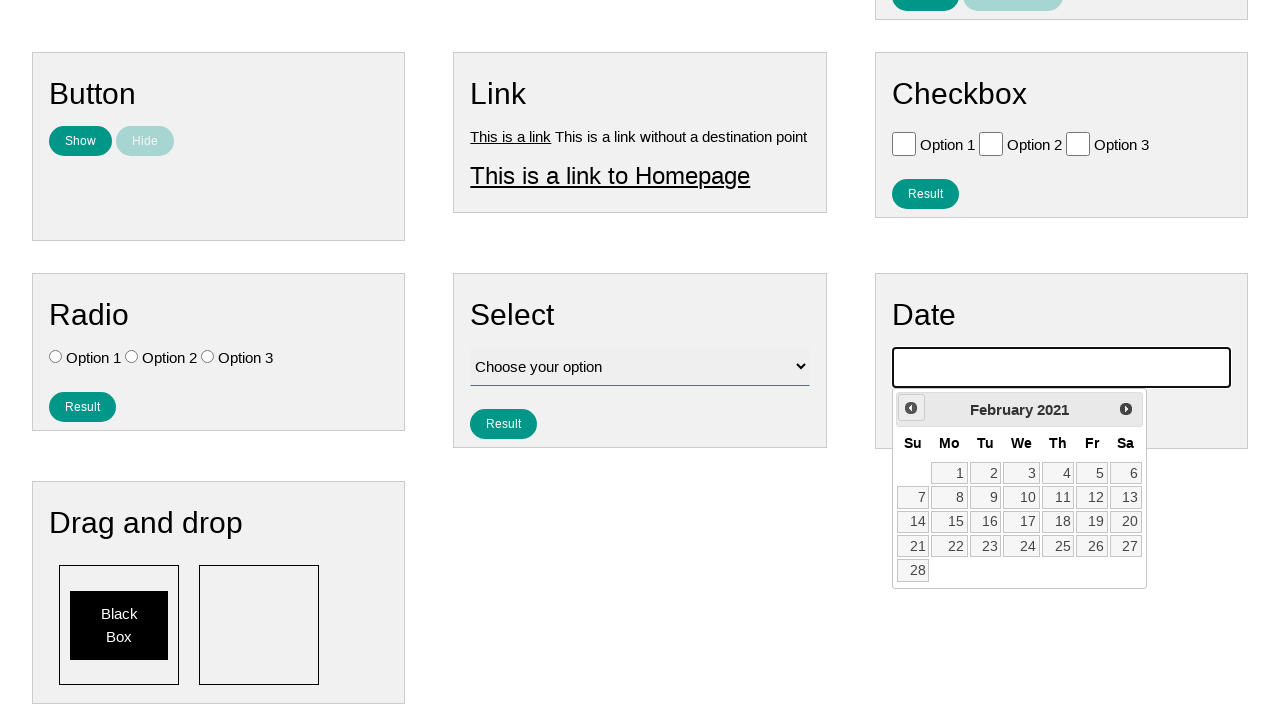

Navigated to previous month (February 2021) at (911, 408) on .ui-datepicker-prev
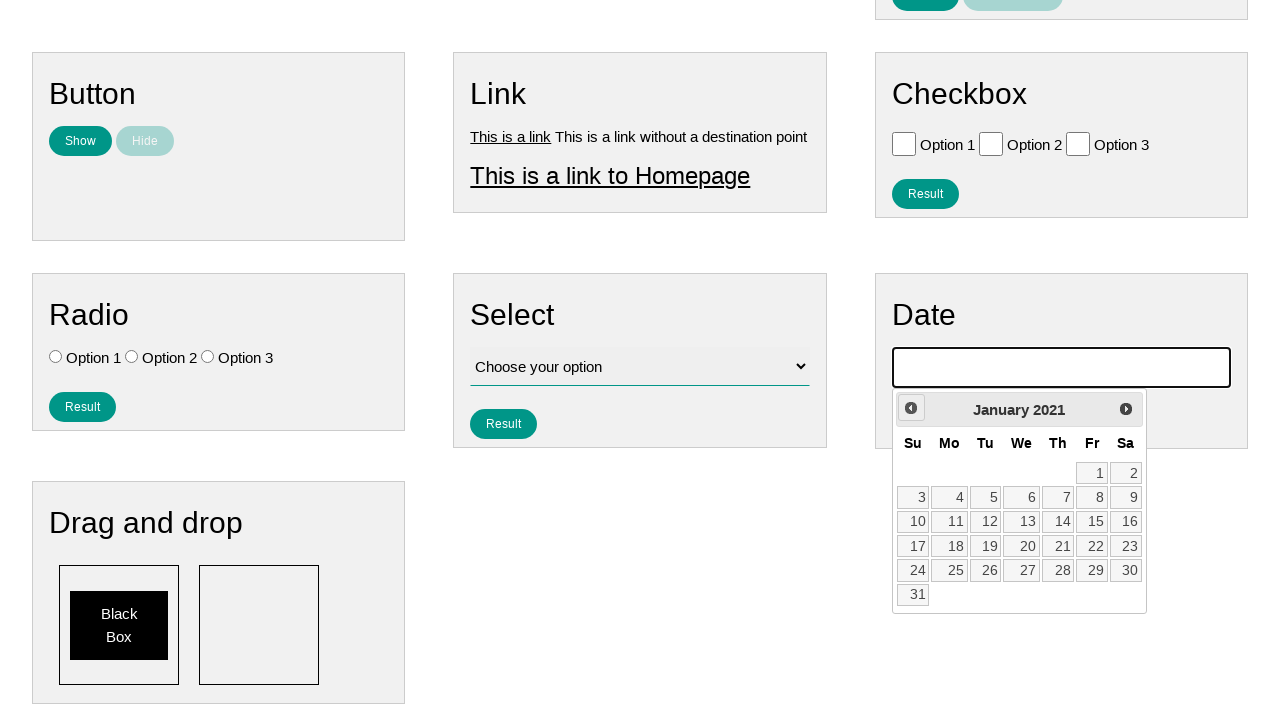

Navigated to previous month (January 2021) at (911, 408) on .ui-datepicker-prev
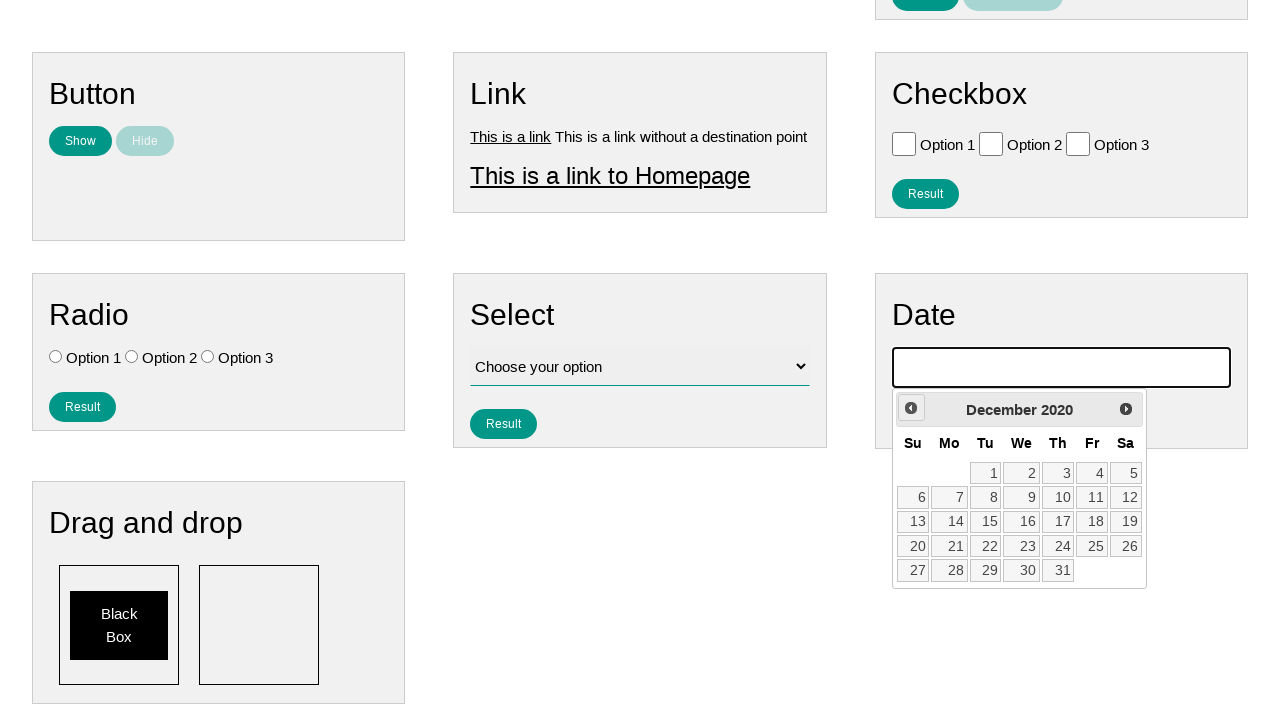

Navigated to previous month (December 2020) at (911, 408) on .ui-datepicker-prev
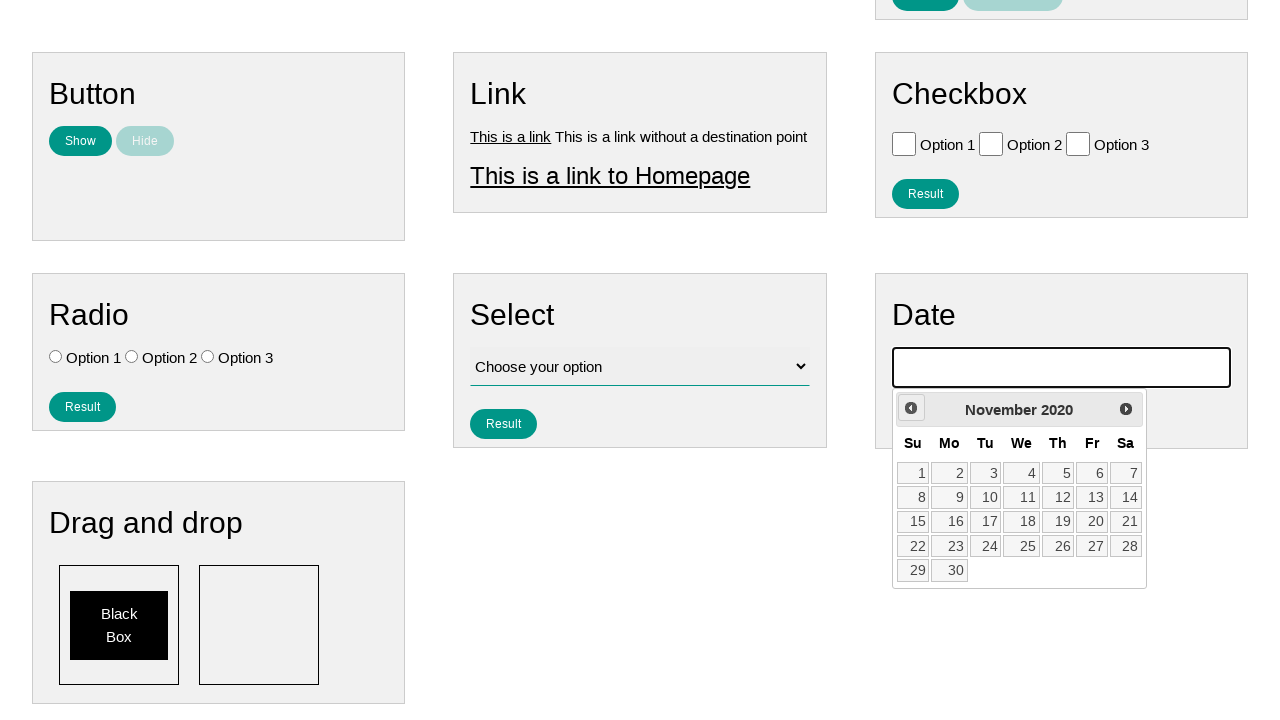

Navigated to previous month (November 2020) at (911, 408) on .ui-datepicker-prev
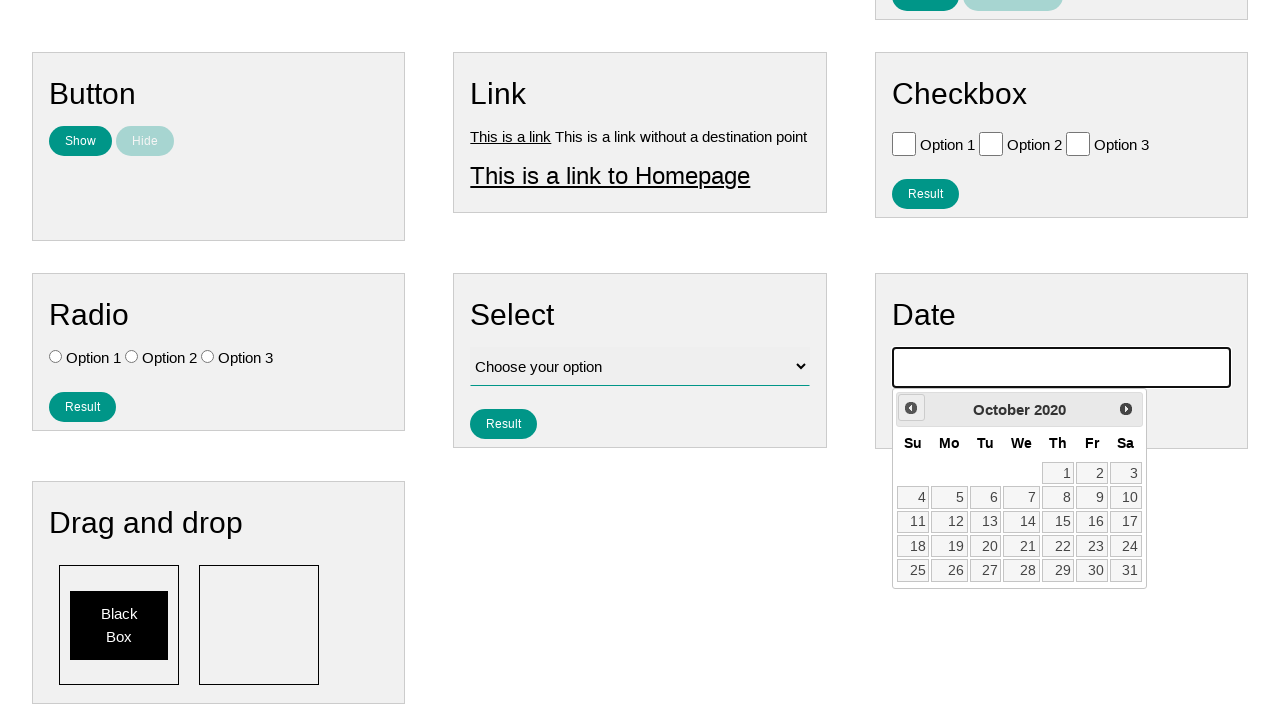

Navigated to previous month (October 2020) at (911, 408) on .ui-datepicker-prev
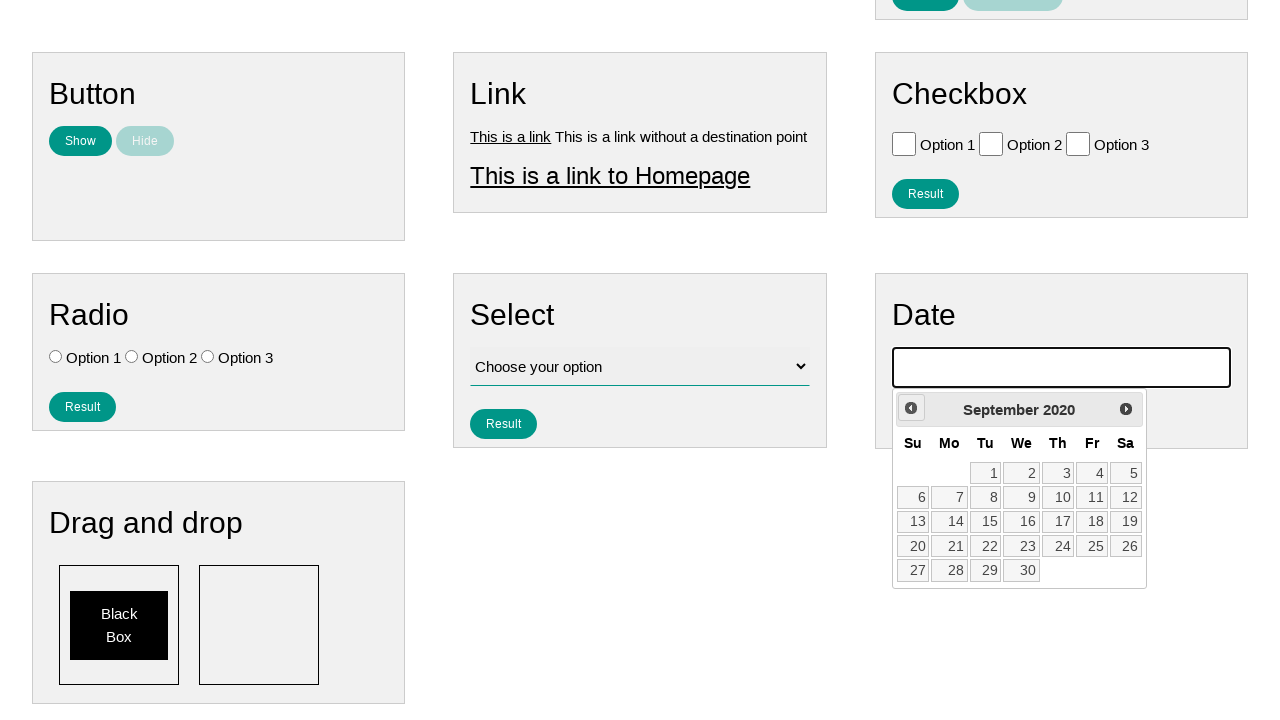

Navigated to previous month (September 2020) at (911, 408) on .ui-datepicker-prev
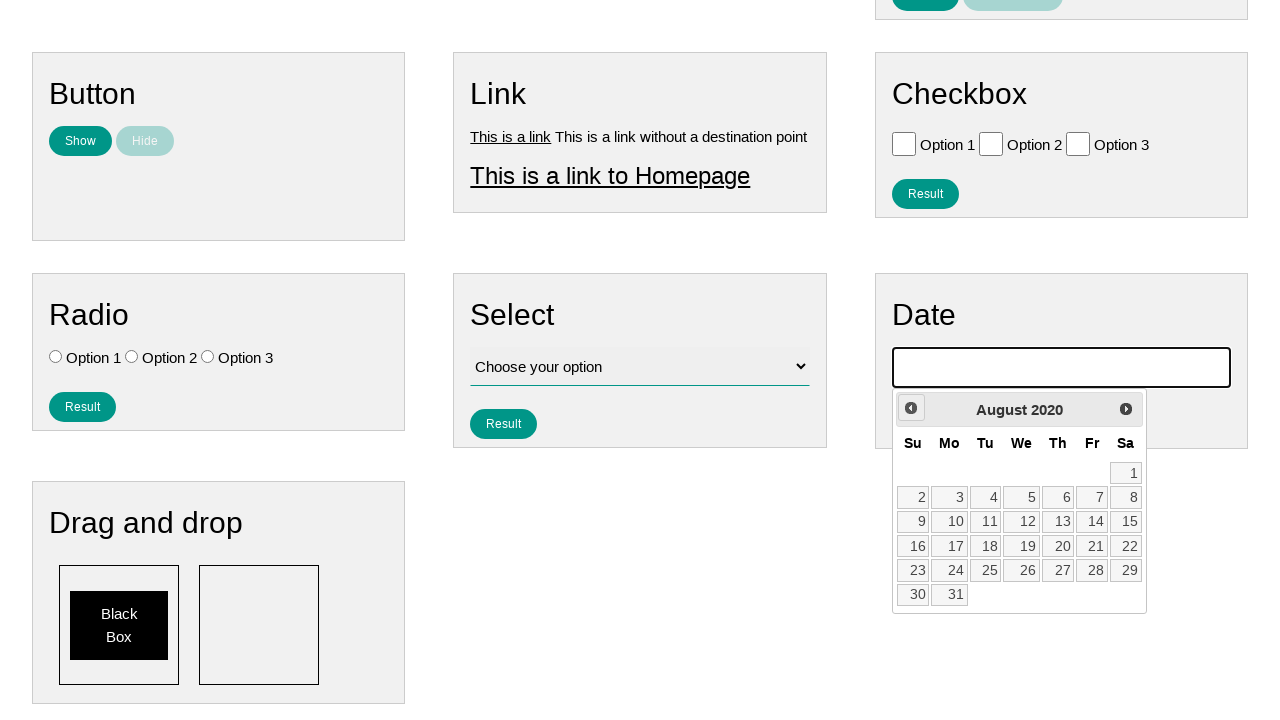

Navigated to previous month (August 2020) at (911, 408) on .ui-datepicker-prev
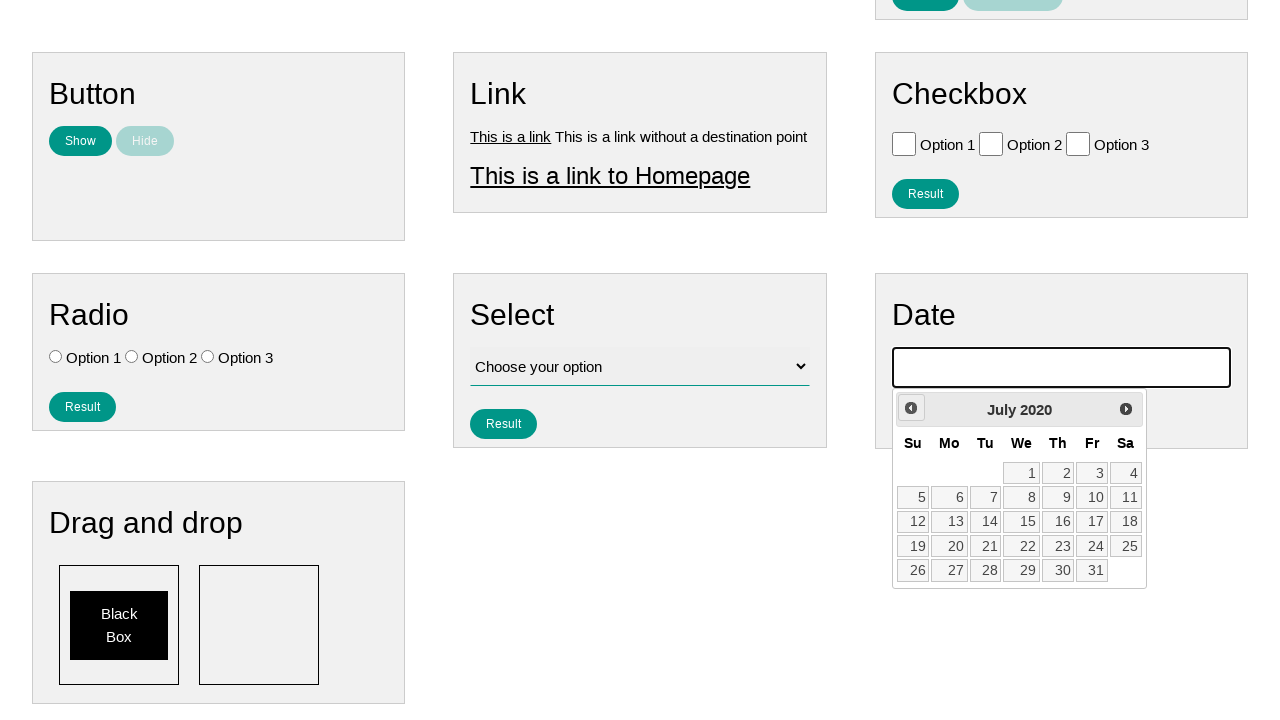

Navigated to previous month (July 2020) at (911, 408) on .ui-datepicker-prev
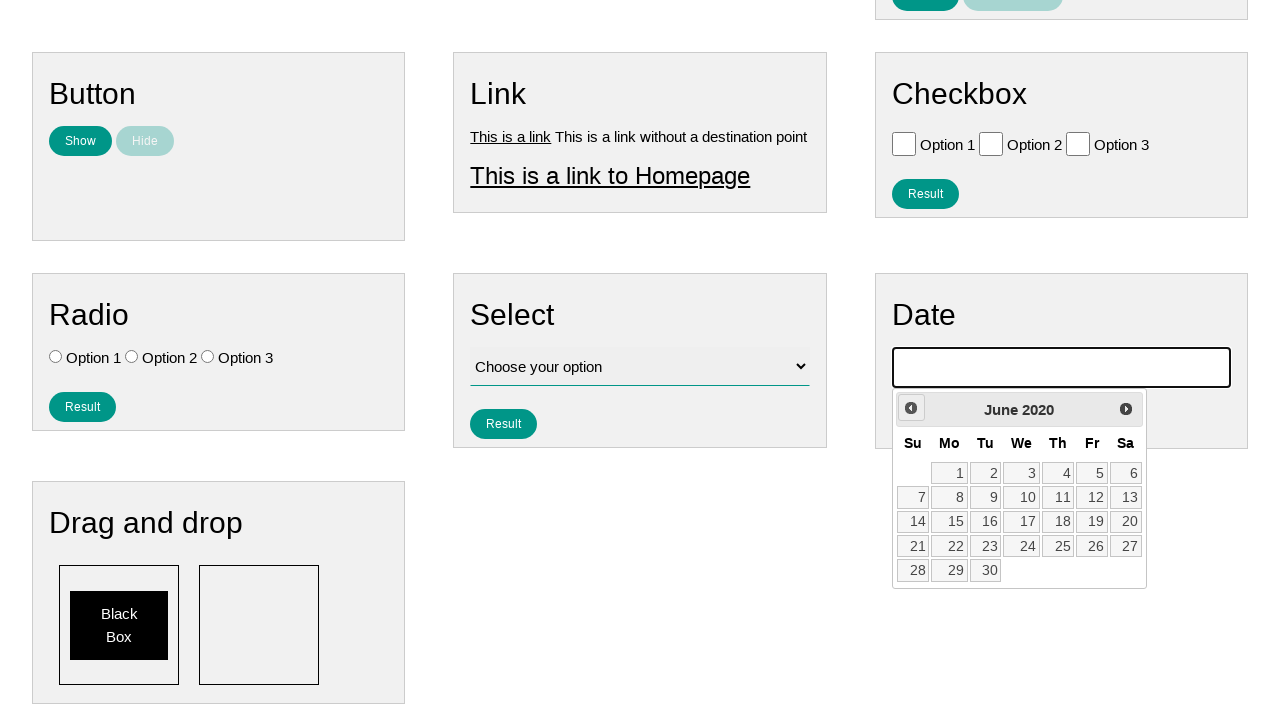

Navigated to previous month (June 2020) at (911, 408) on .ui-datepicker-prev
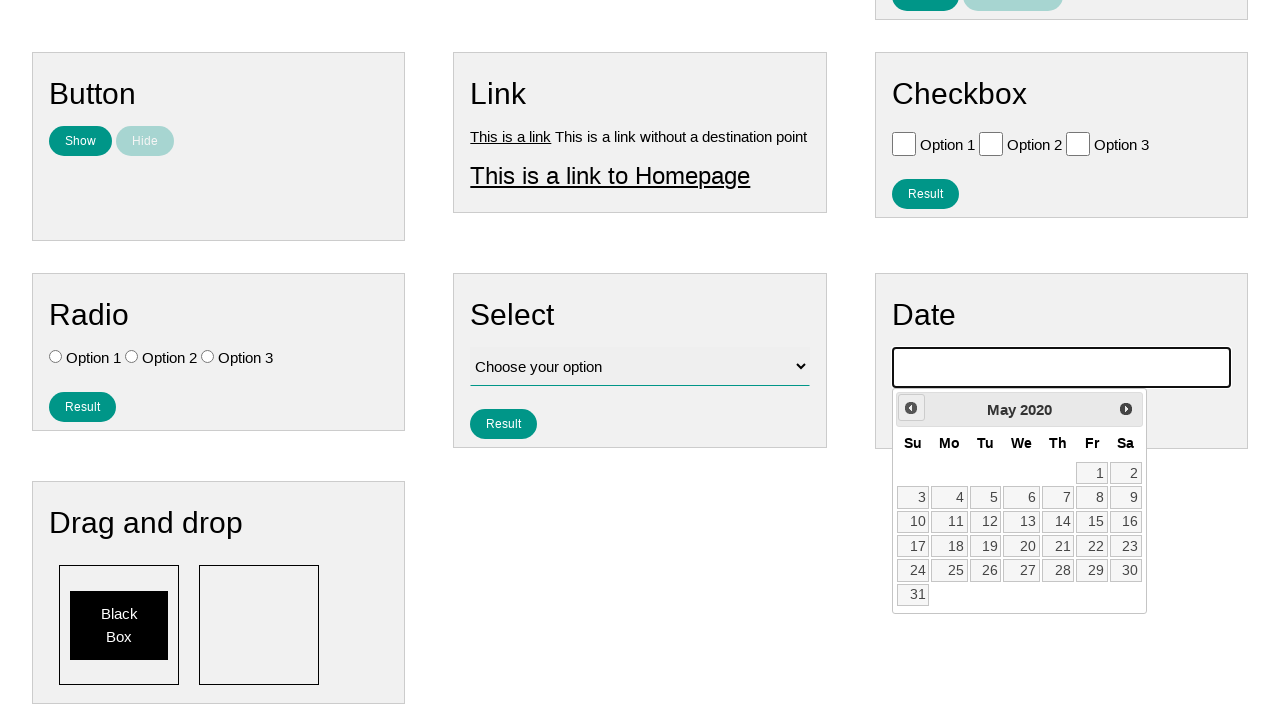

Navigated to previous month (May 2020) at (911, 408) on .ui-datepicker-prev
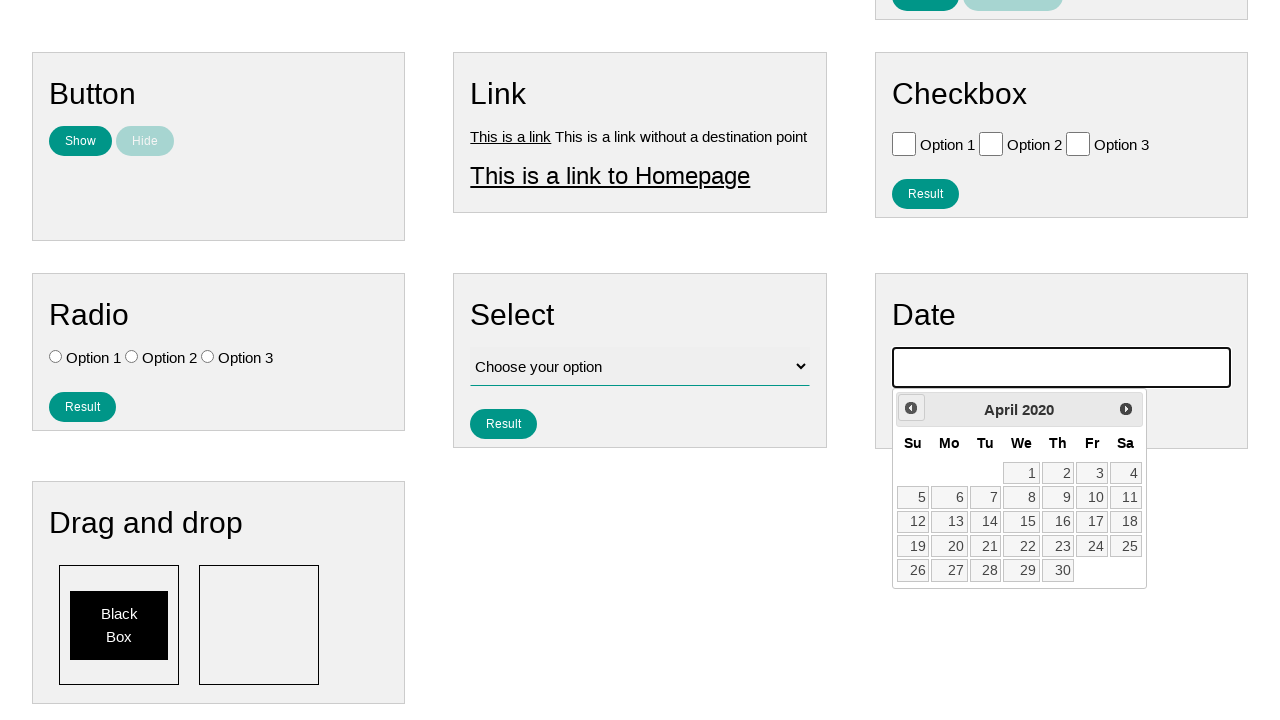

Navigated to previous month (April 2020) at (911, 408) on .ui-datepicker-prev
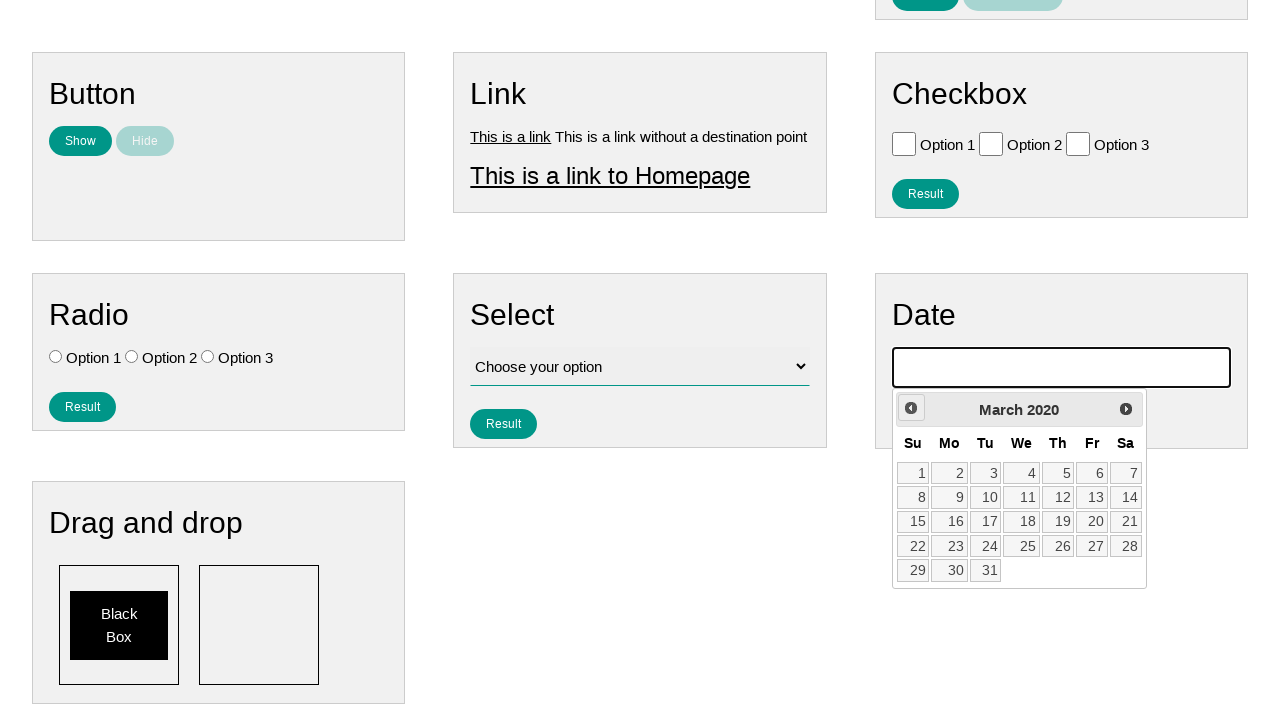

Navigated to previous month (March 2020) at (911, 408) on .ui-datepicker-prev
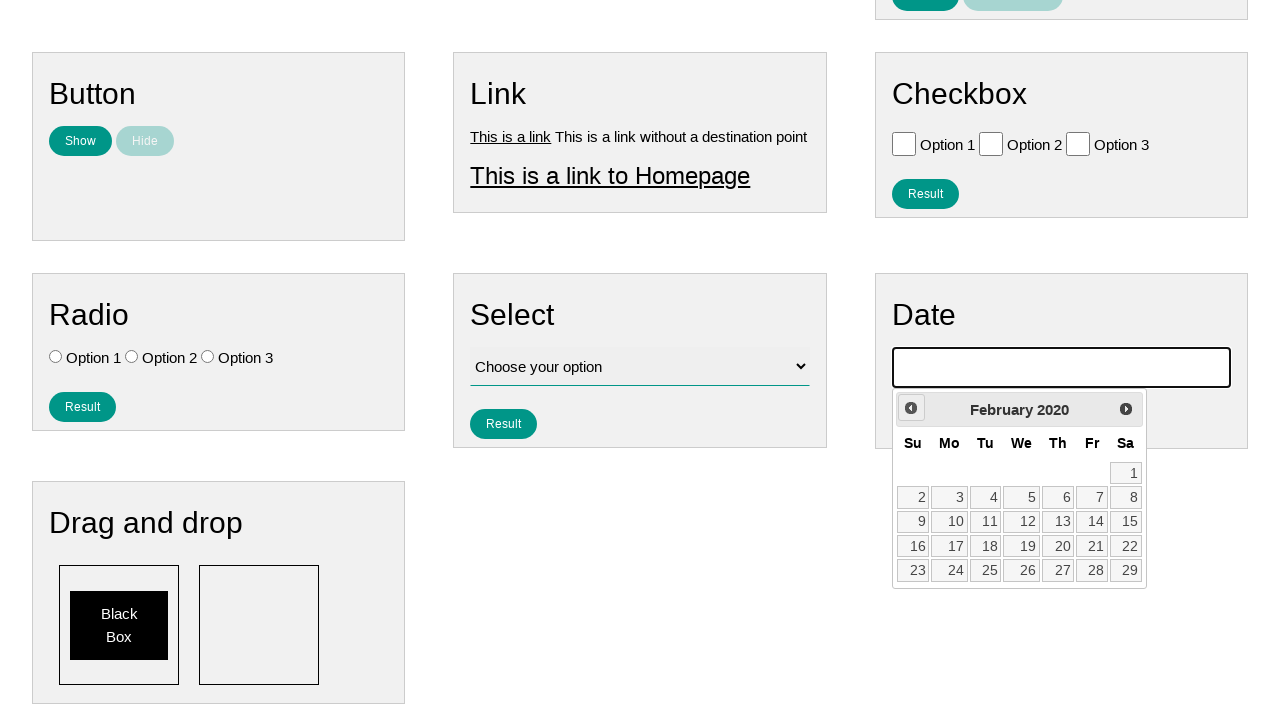

Navigated to previous month (February 2020) at (911, 408) on .ui-datepicker-prev
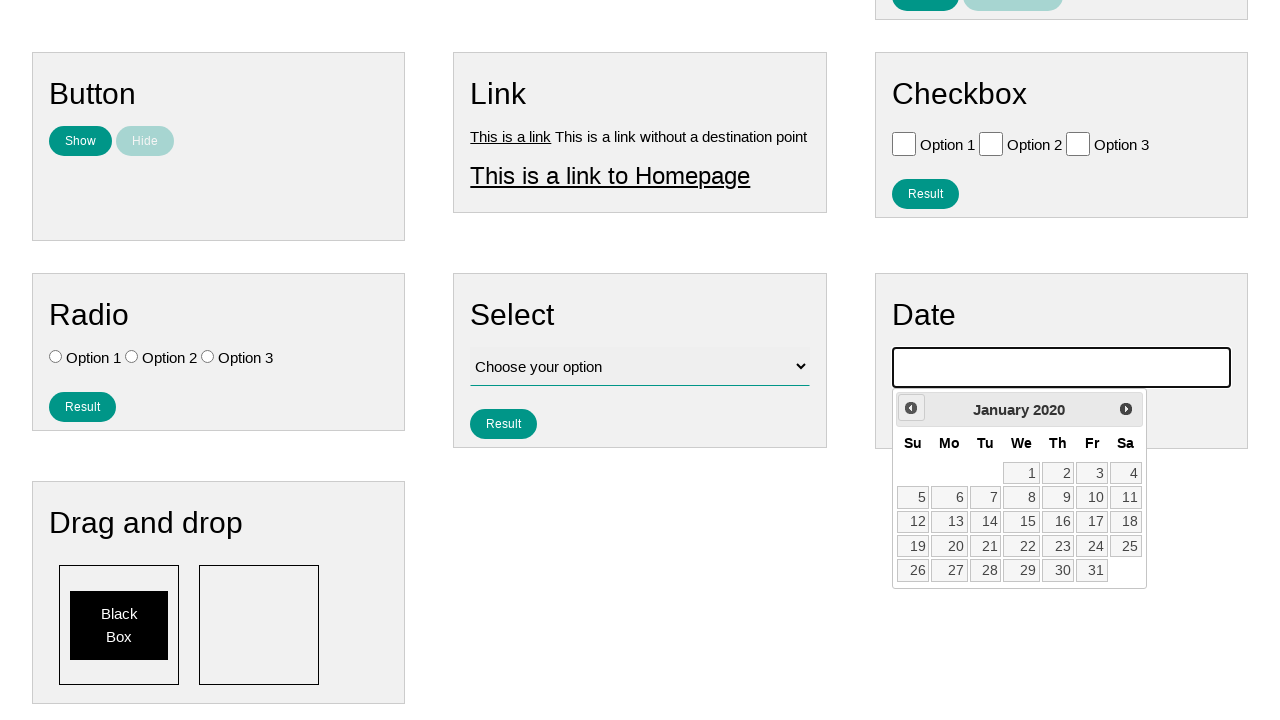

Navigated to previous month (January 2020) at (911, 408) on .ui-datepicker-prev
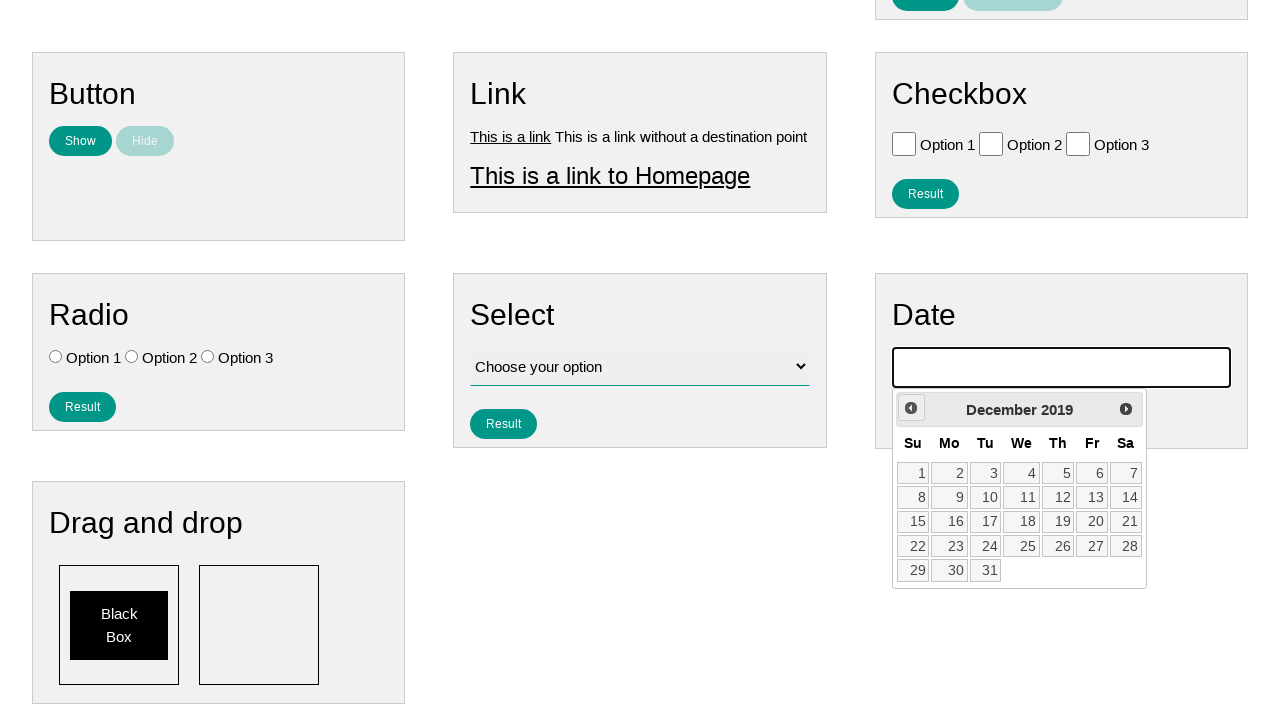

Navigated to previous month (December 2019) at (911, 408) on .ui-datepicker-prev
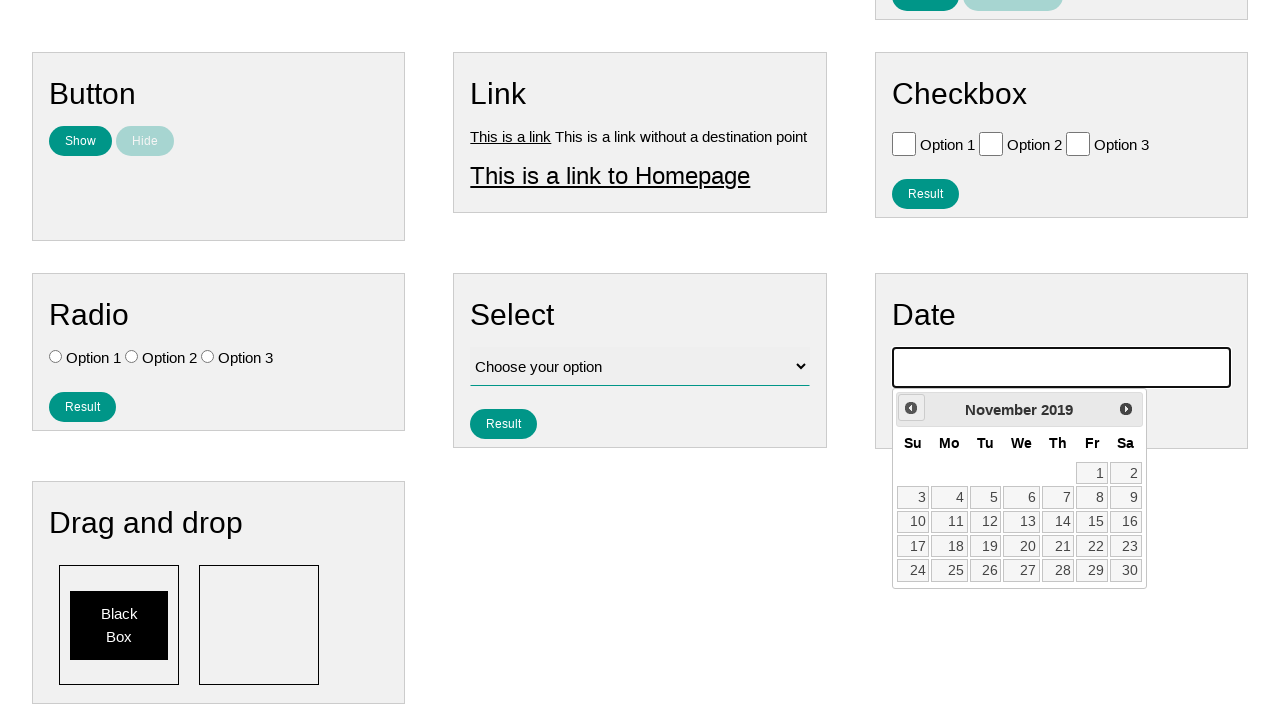

Navigated to previous month (November 2019) at (911, 408) on .ui-datepicker-prev
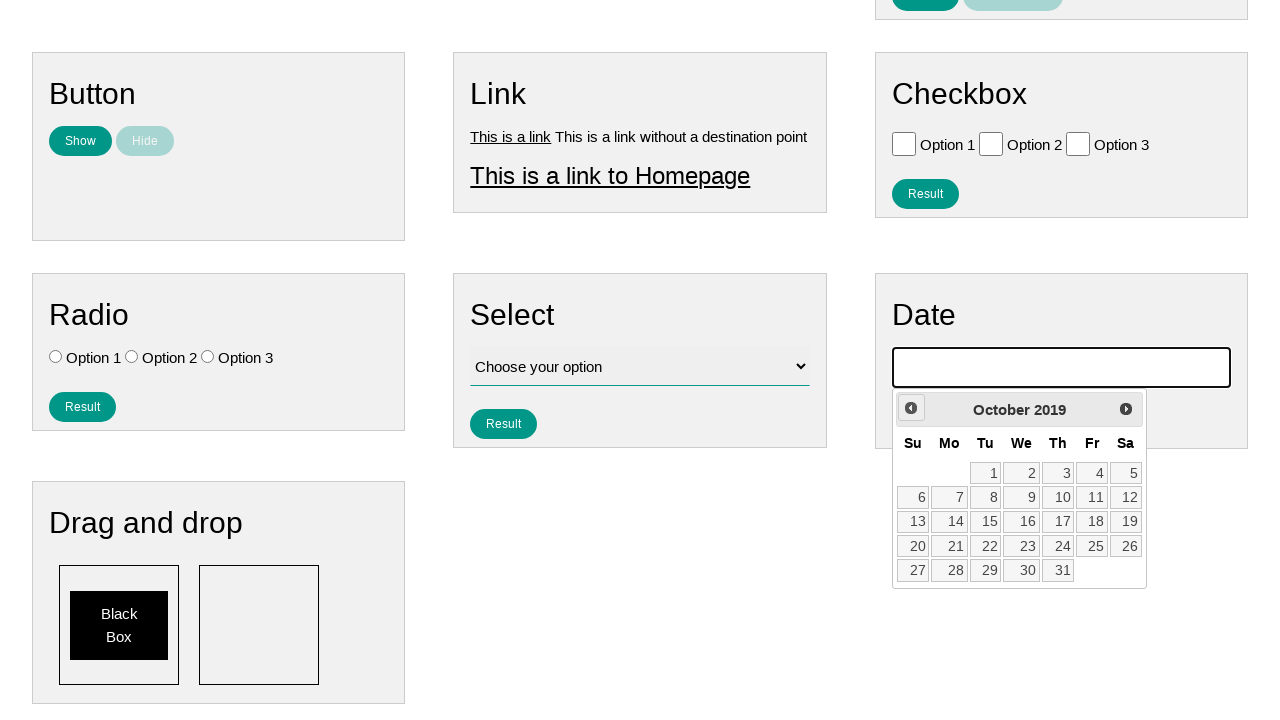

Navigated to previous month (October 2019) at (911, 408) on .ui-datepicker-prev
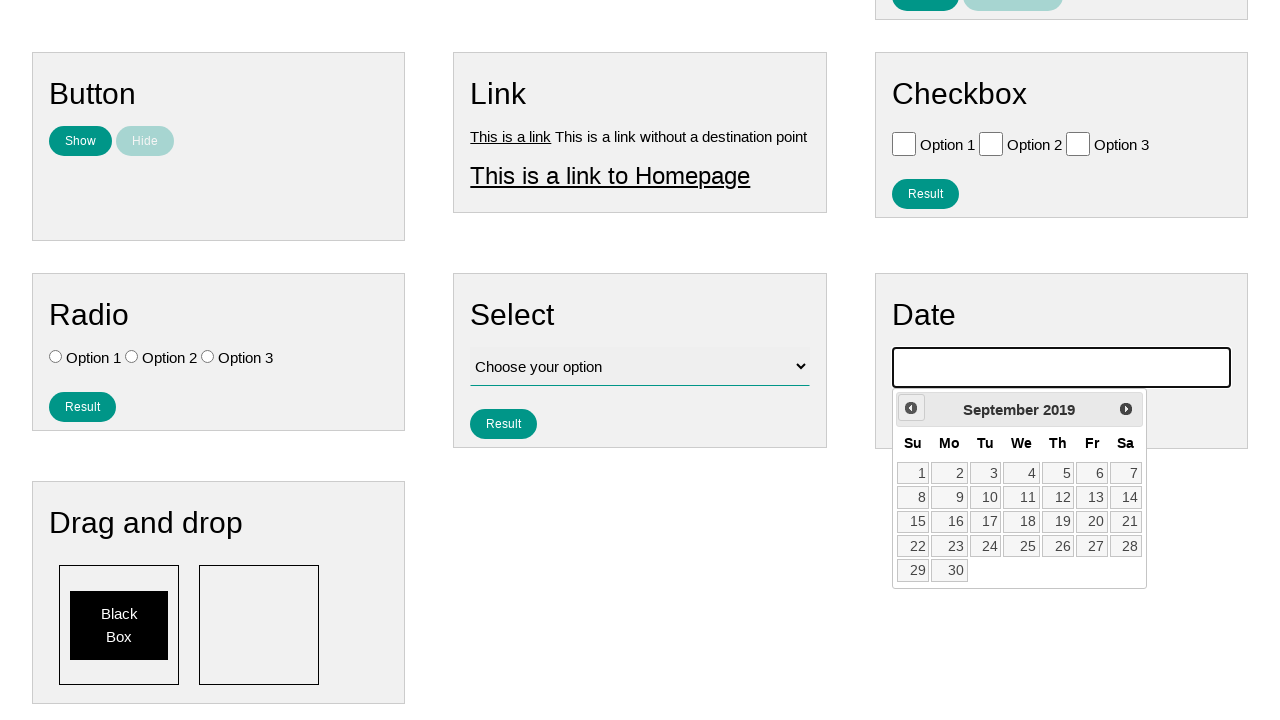

Navigated to previous month (September 2019) at (911, 408) on .ui-datepicker-prev
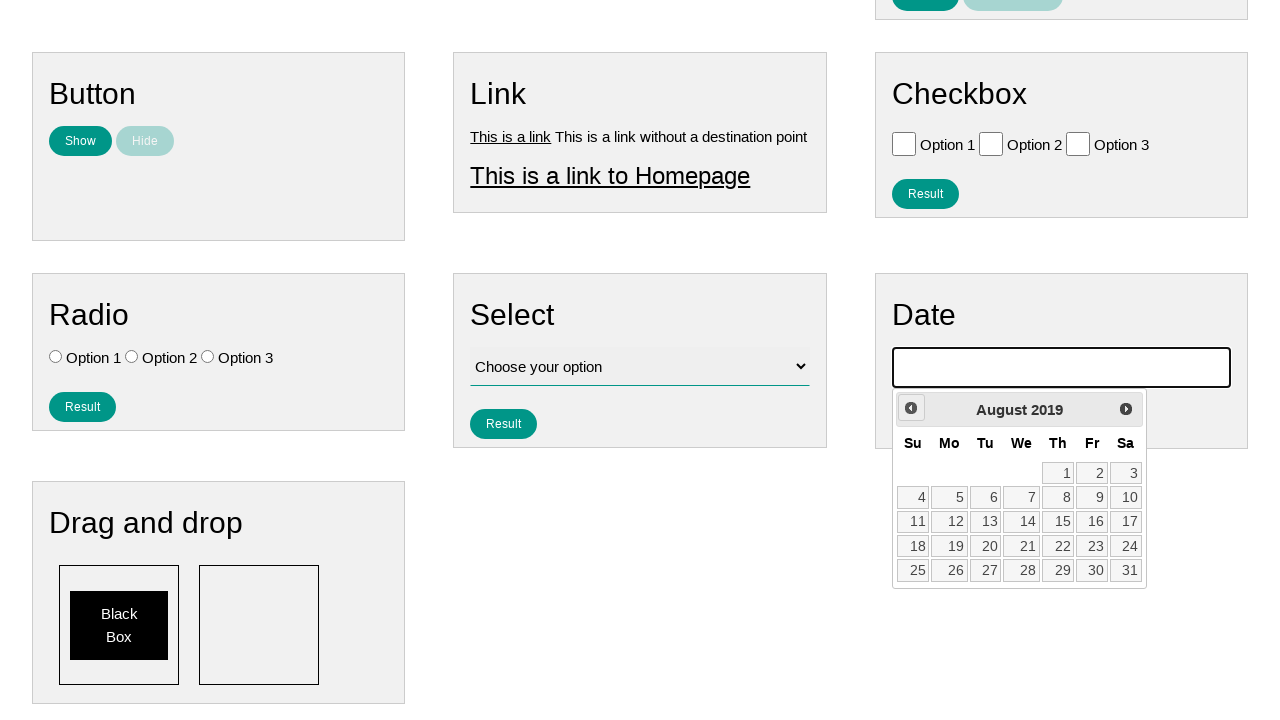

Navigated to previous month (August 2019) at (911, 408) on .ui-datepicker-prev
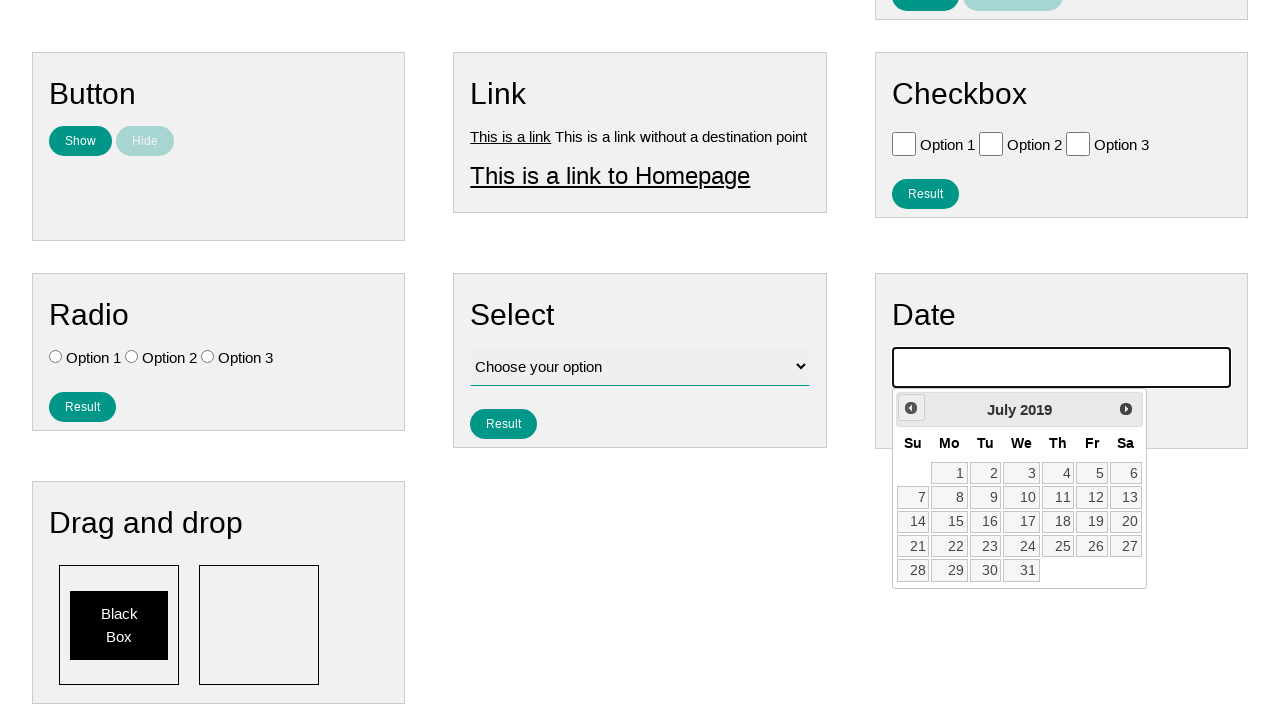

Navigated to previous month (July 2019) at (911, 408) on .ui-datepicker-prev
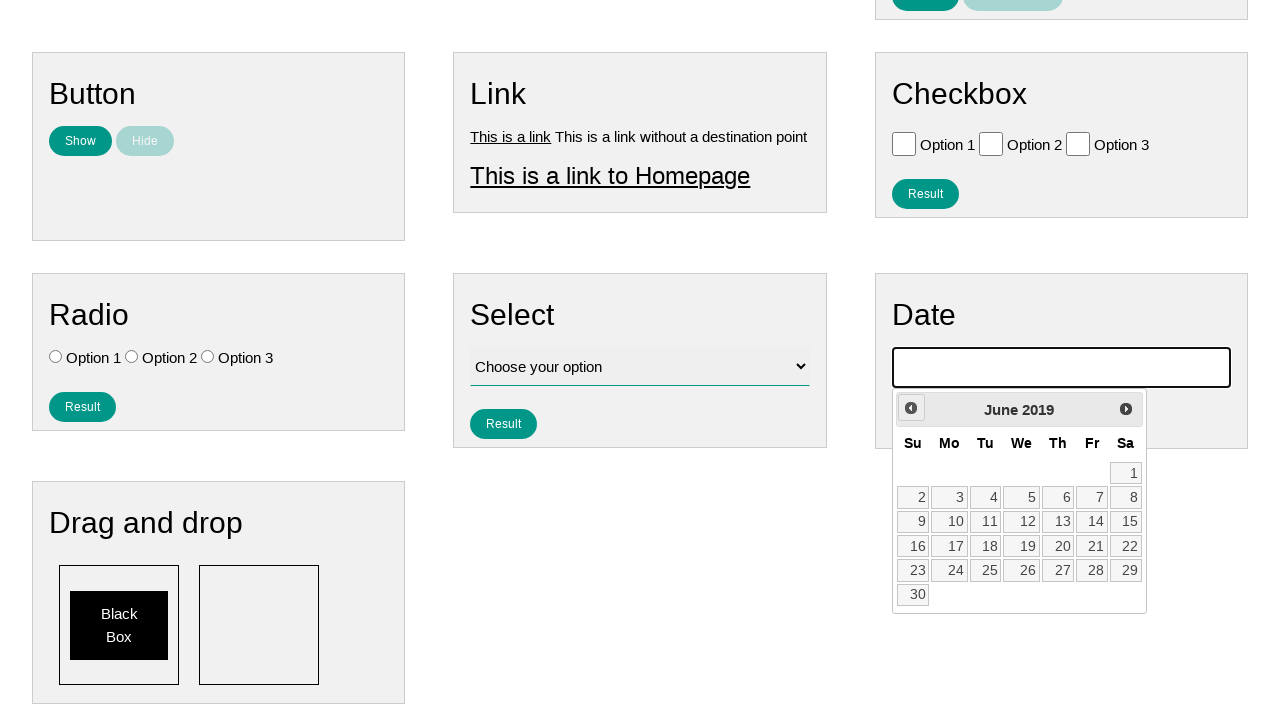

Navigated to previous month (June 2019) at (911, 408) on .ui-datepicker-prev
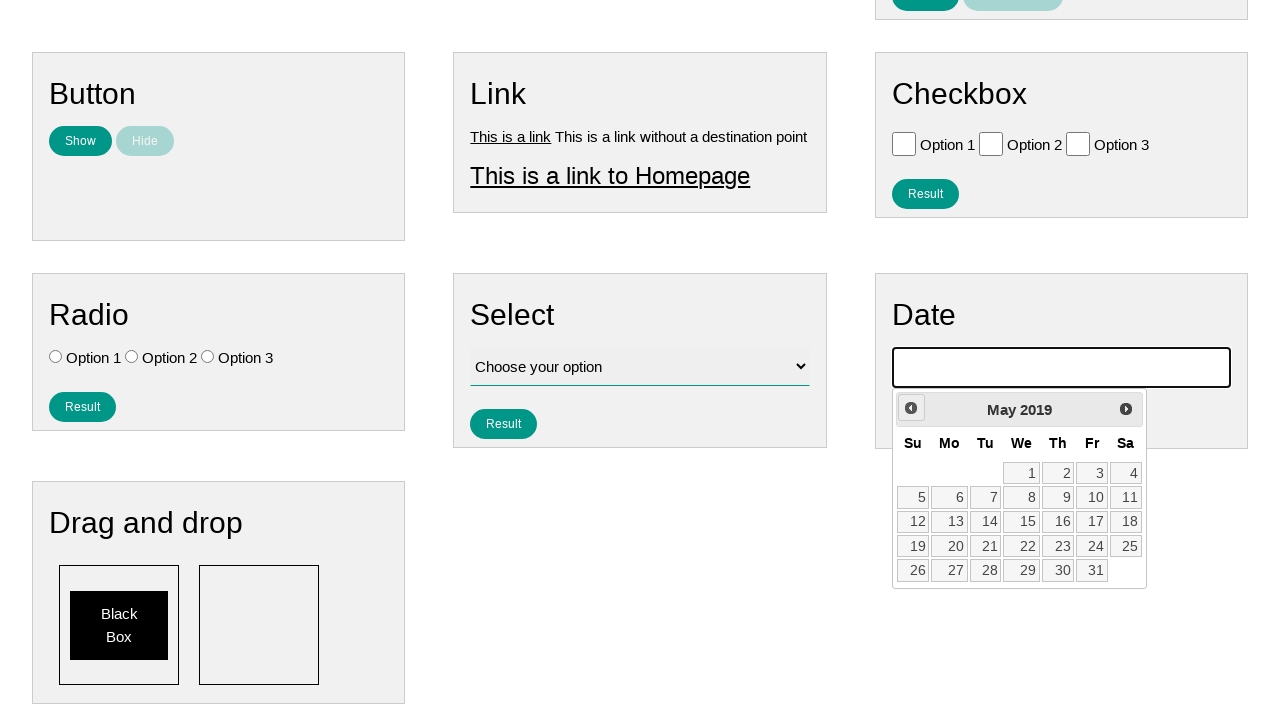

Navigated to previous month (May 2019) at (911, 408) on .ui-datepicker-prev
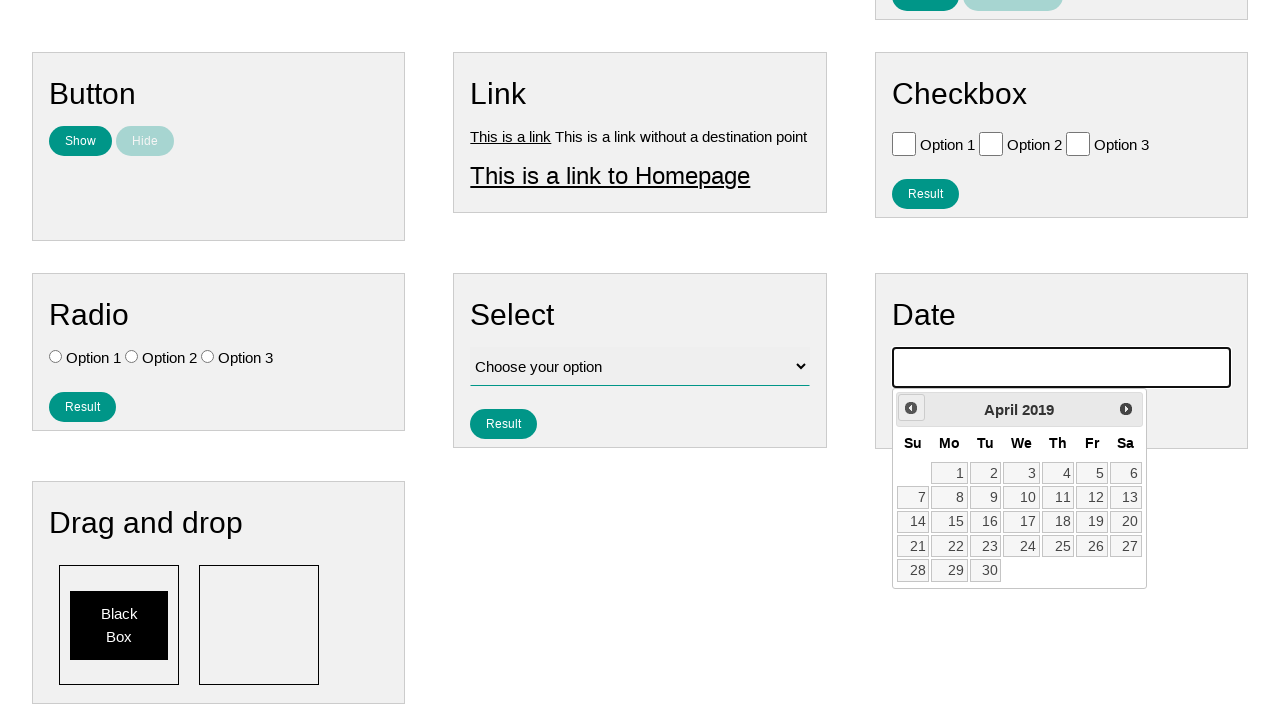

Navigated to previous month (April 2019) at (911, 408) on .ui-datepicker-prev
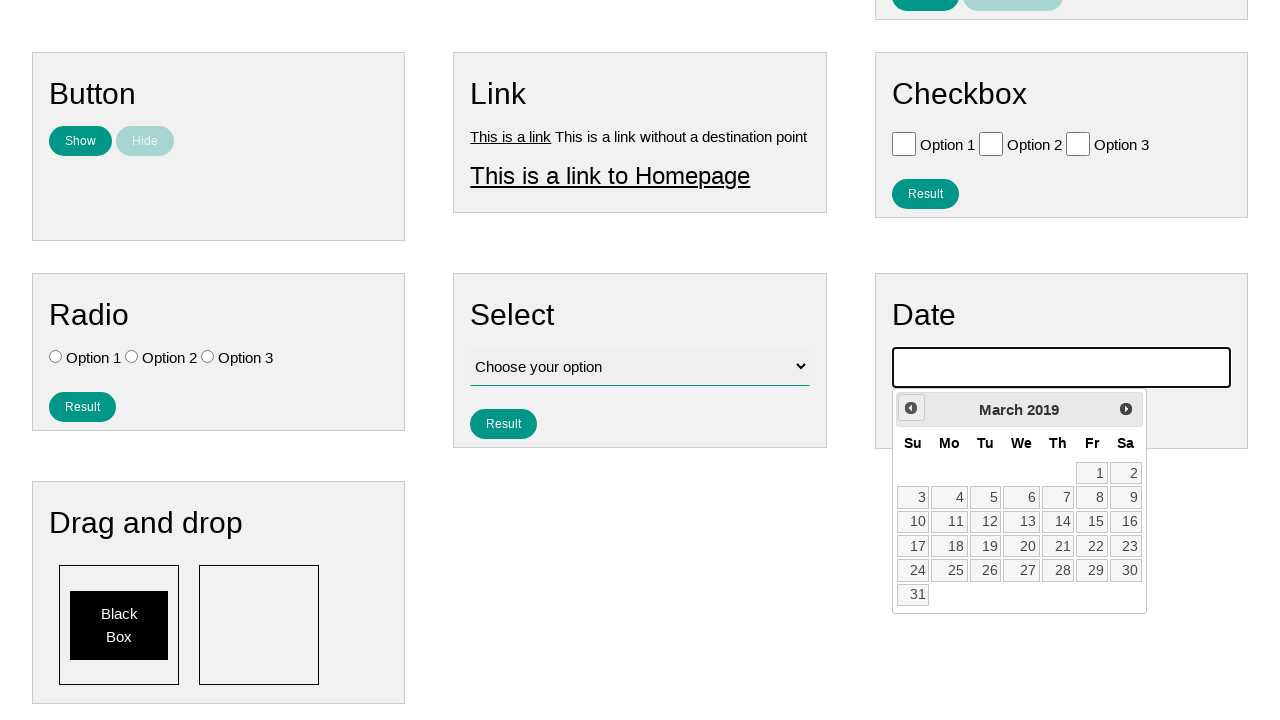

Navigated to previous month (March 2019) at (911, 408) on .ui-datepicker-prev
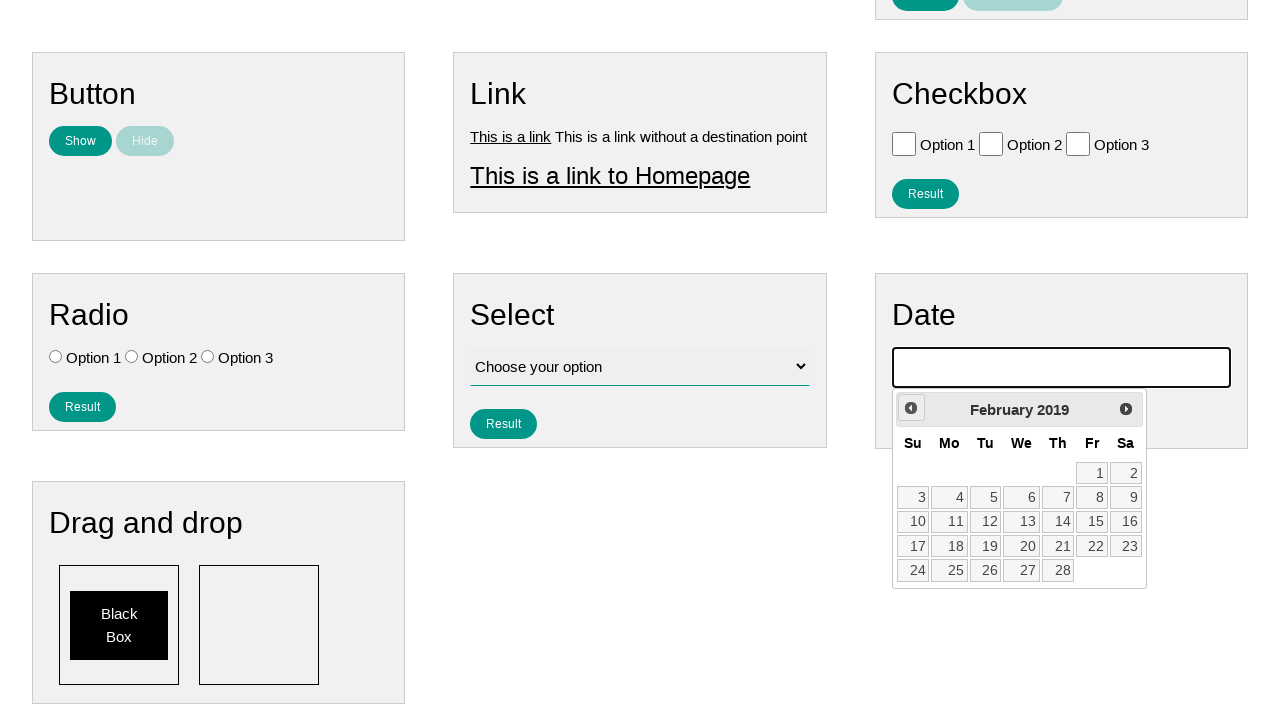

Navigated to previous month (February 2019) at (911, 408) on .ui-datepicker-prev
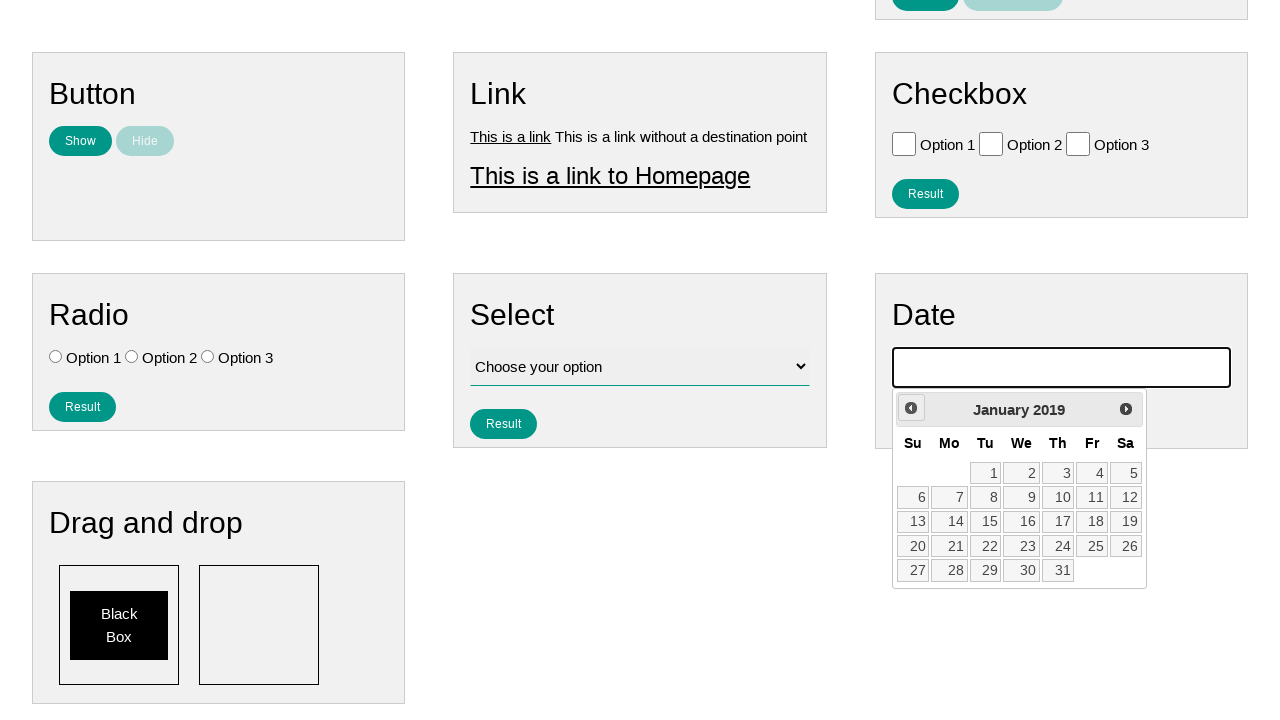

Navigated to previous month (January 2019) at (911, 408) on .ui-datepicker-prev
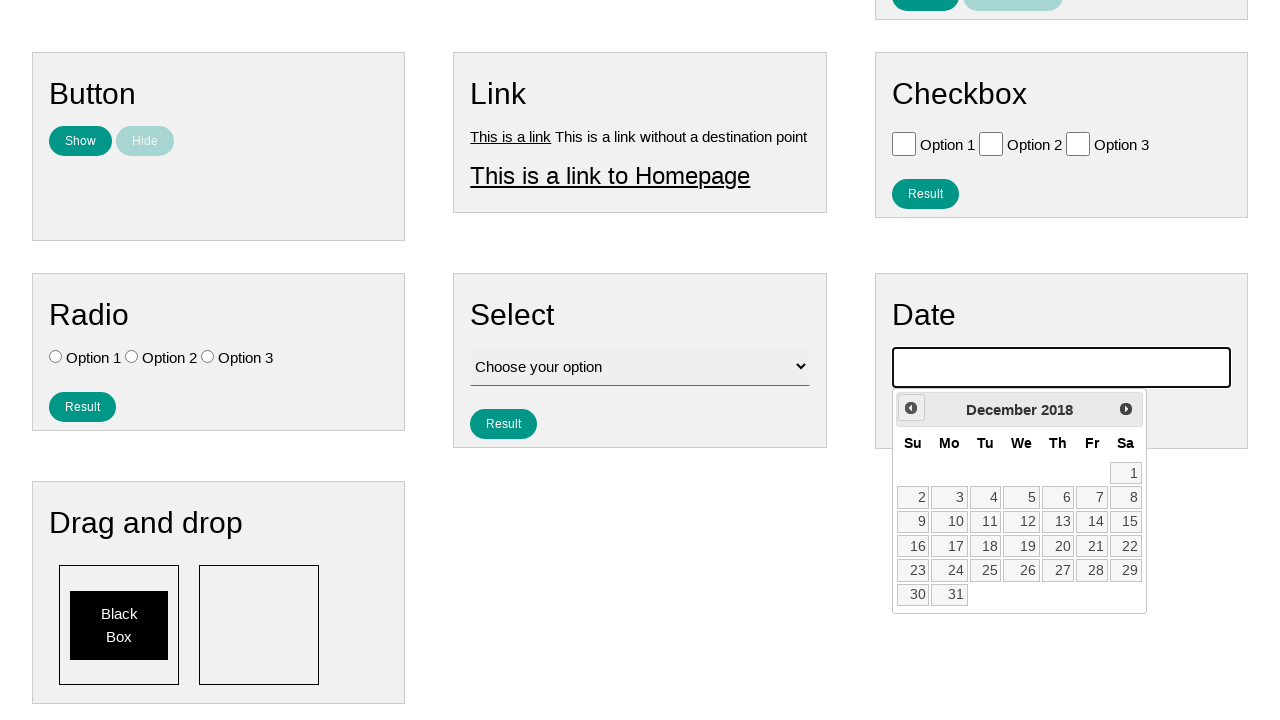

Navigated to previous month (December 2018) at (911, 408) on .ui-datepicker-prev
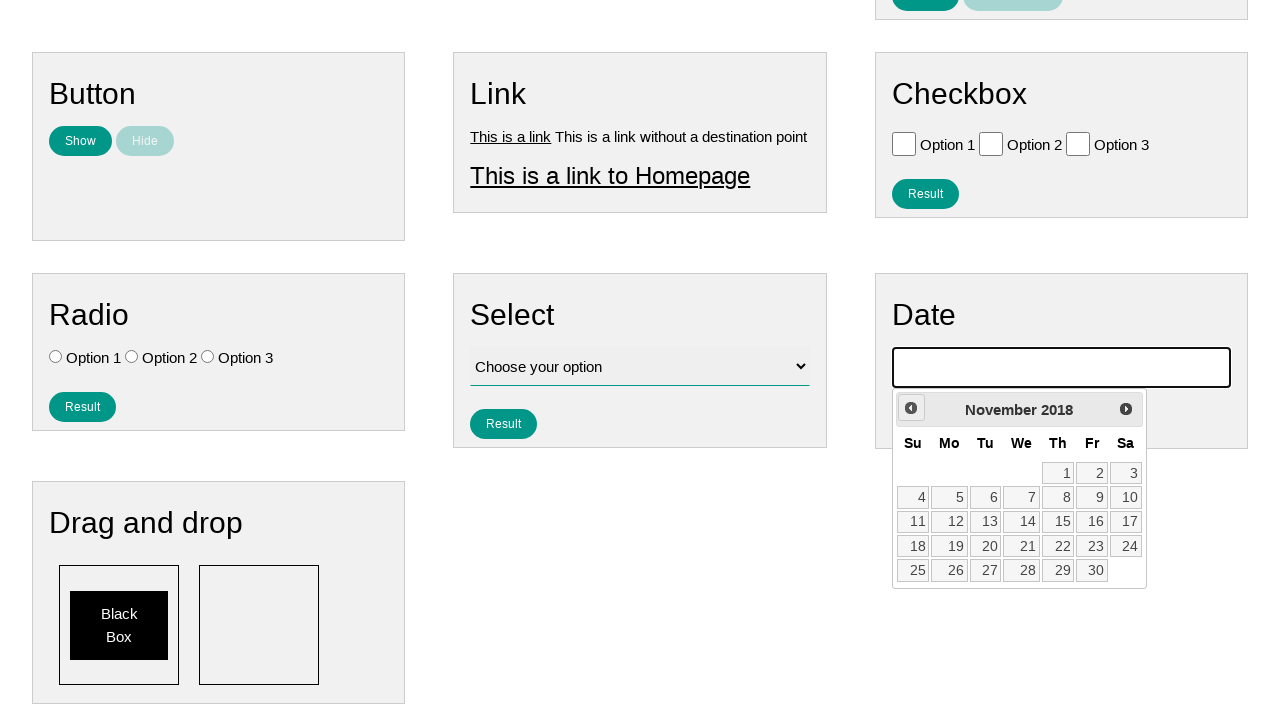

Navigated to previous month (November 2018) at (911, 408) on .ui-datepicker-prev
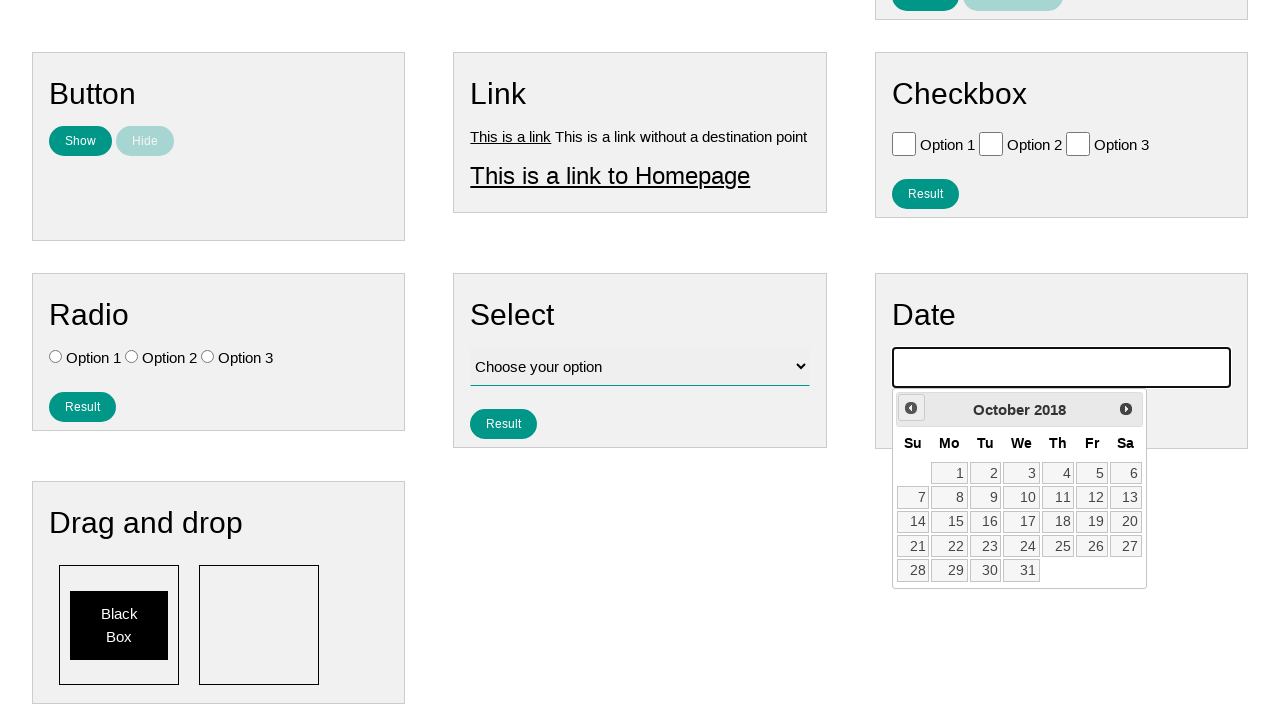

Navigated to previous month (October 2018) at (911, 408) on .ui-datepicker-prev
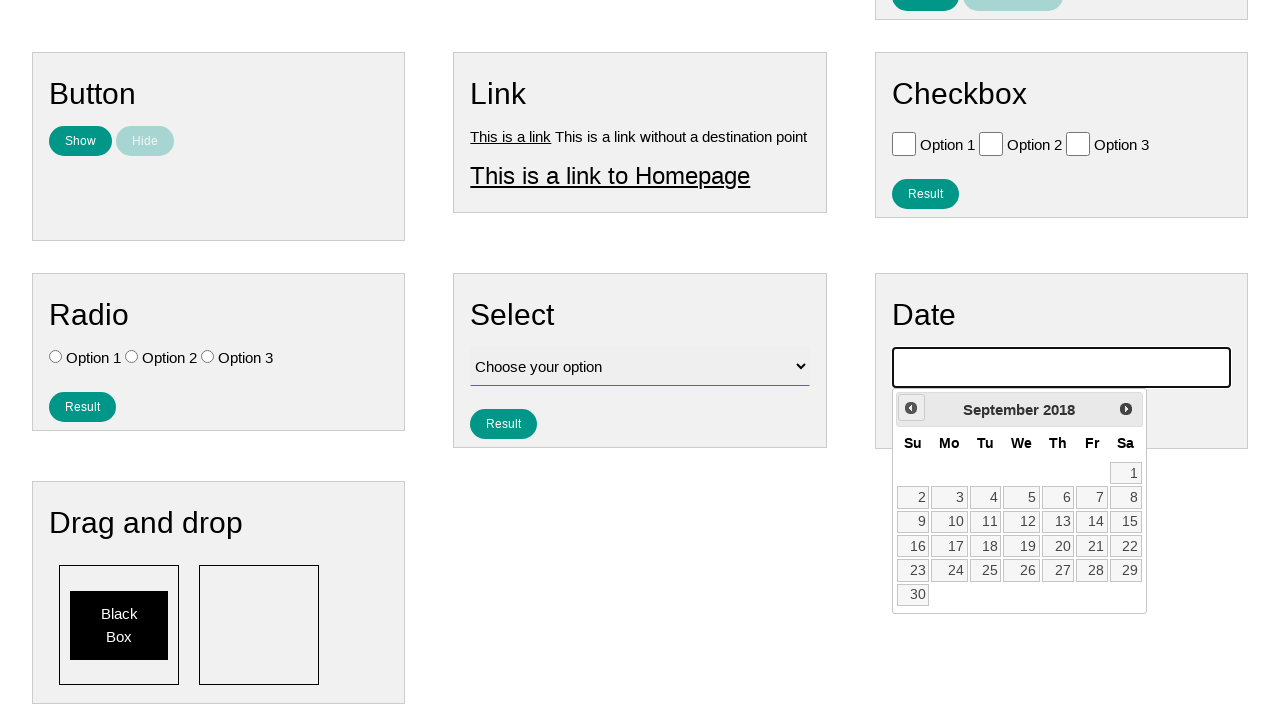

Navigated to previous month (September 2018) at (911, 408) on .ui-datepicker-prev
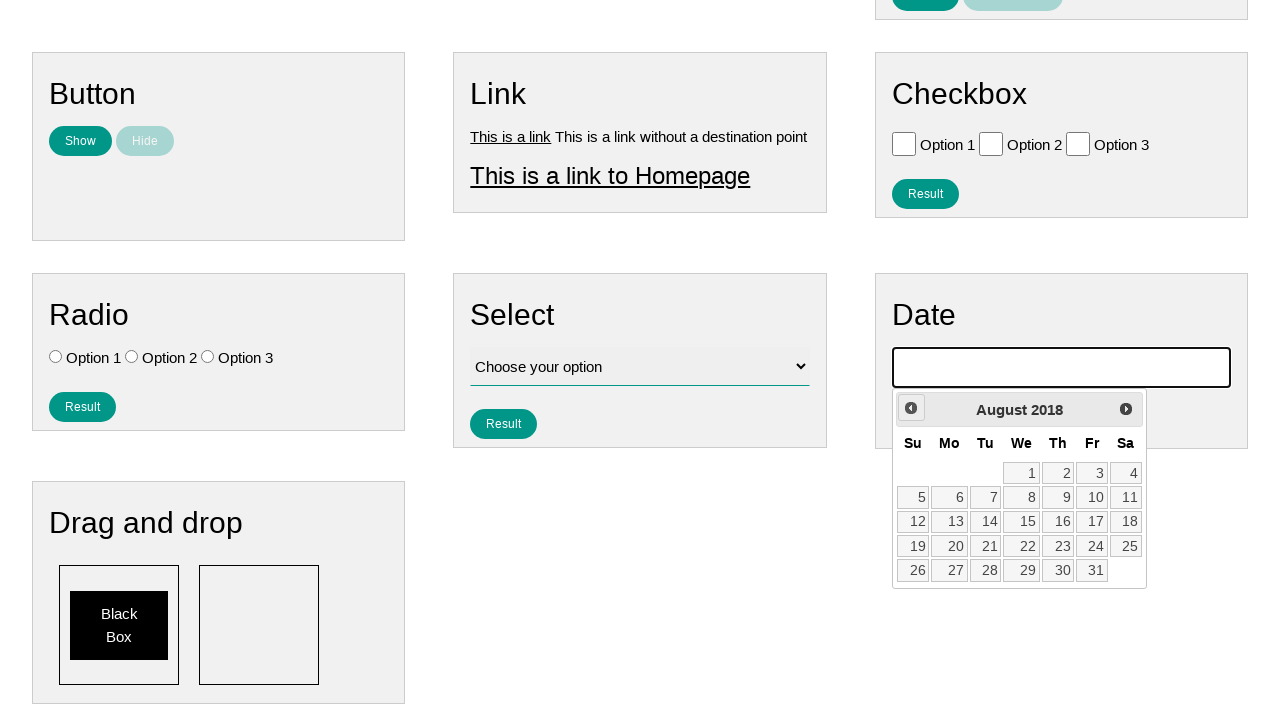

Navigated to previous month (August 2018) at (911, 408) on .ui-datepicker-prev
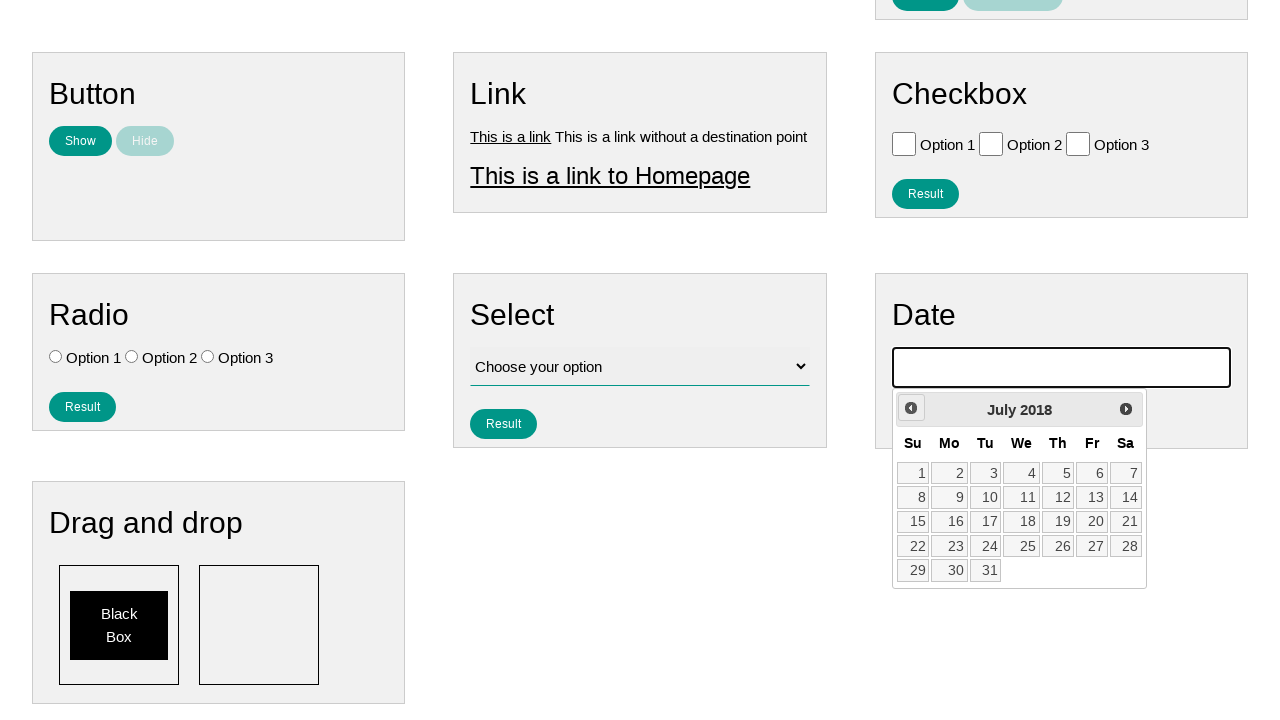

Navigated to previous month (July 2018) at (911, 408) on .ui-datepicker-prev
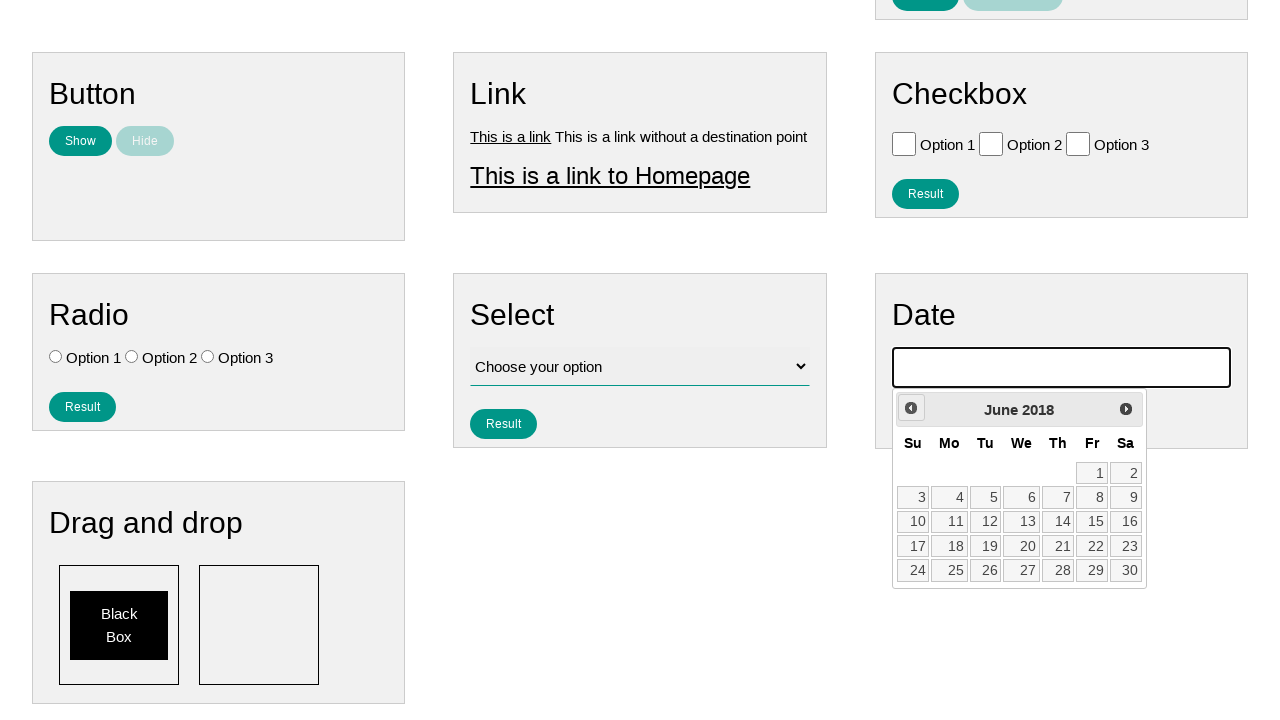

Navigated to previous month (June 2018) at (911, 408) on .ui-datepicker-prev
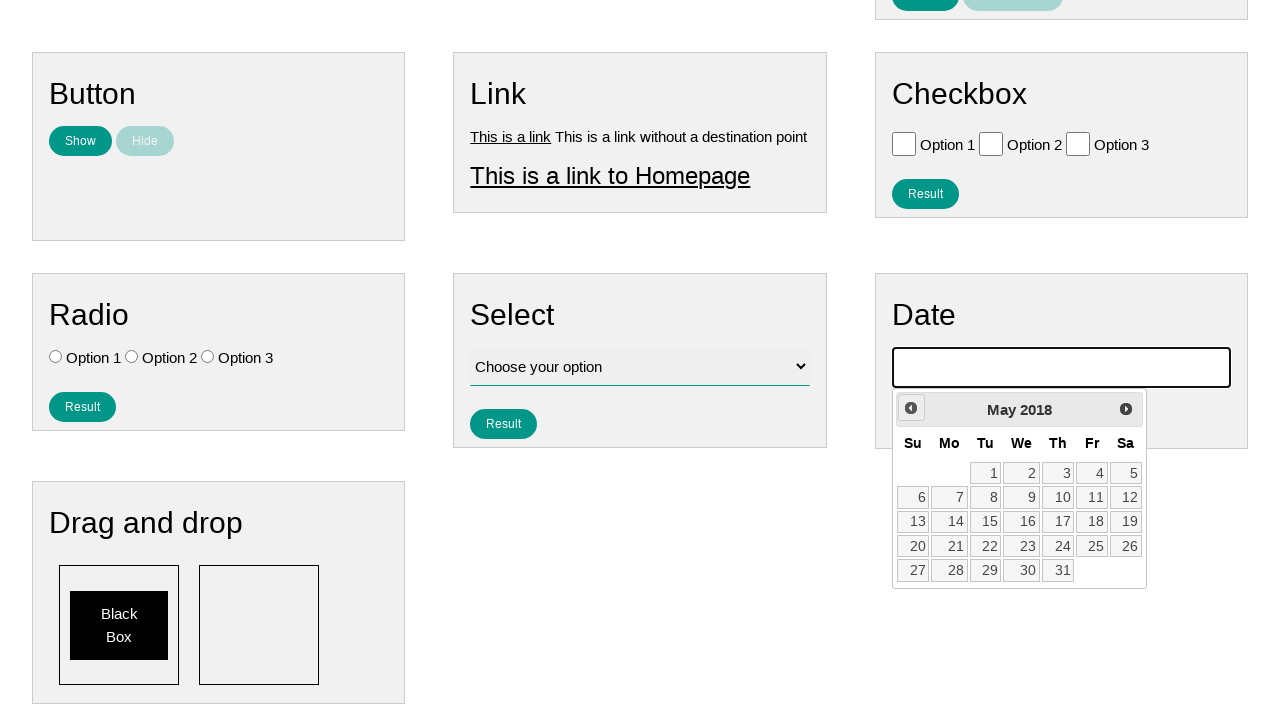

Navigated to previous month (May 2018) at (911, 408) on .ui-datepicker-prev
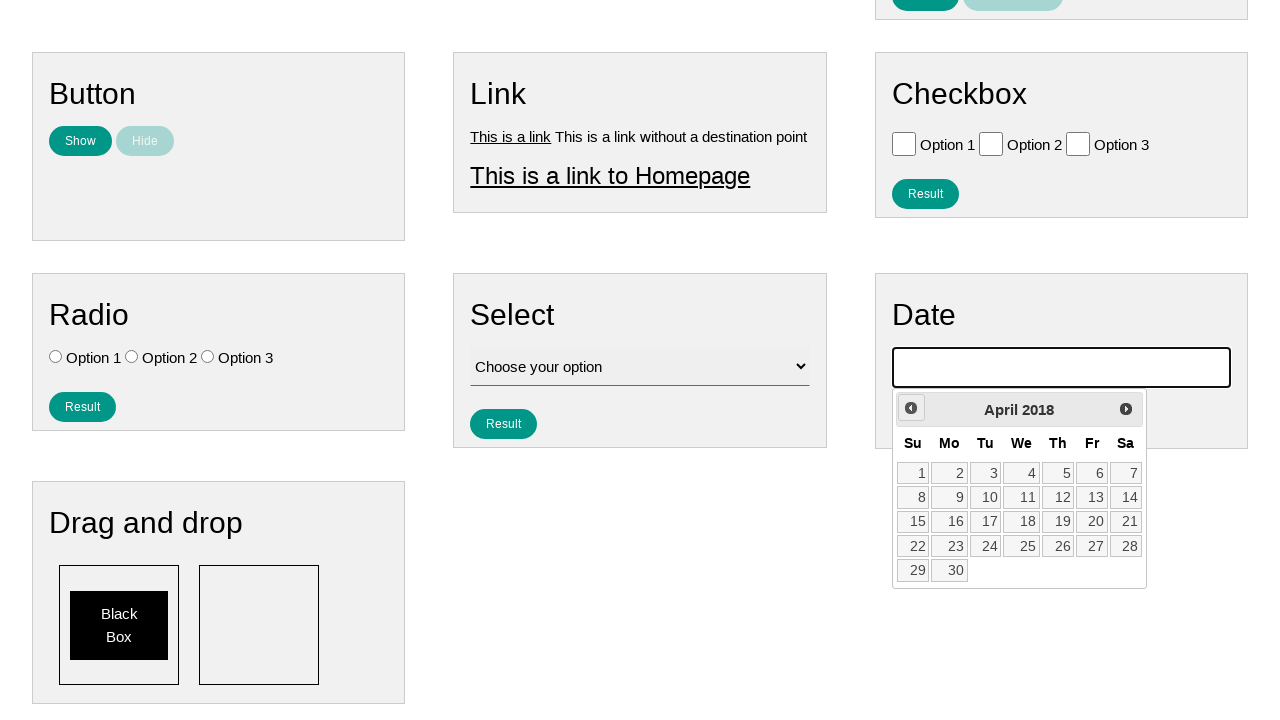

Navigated to previous month (April 2018) at (911, 408) on .ui-datepicker-prev
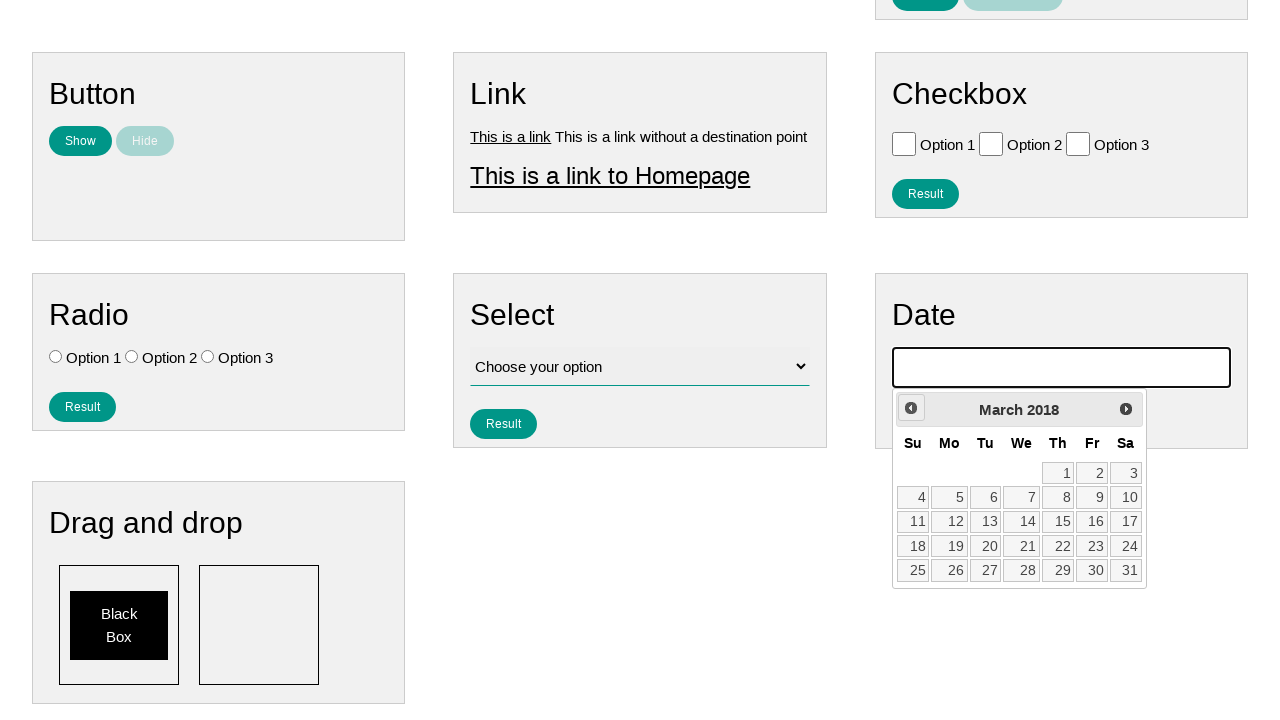

Navigated to previous month (March 2018) at (911, 408) on .ui-datepicker-prev
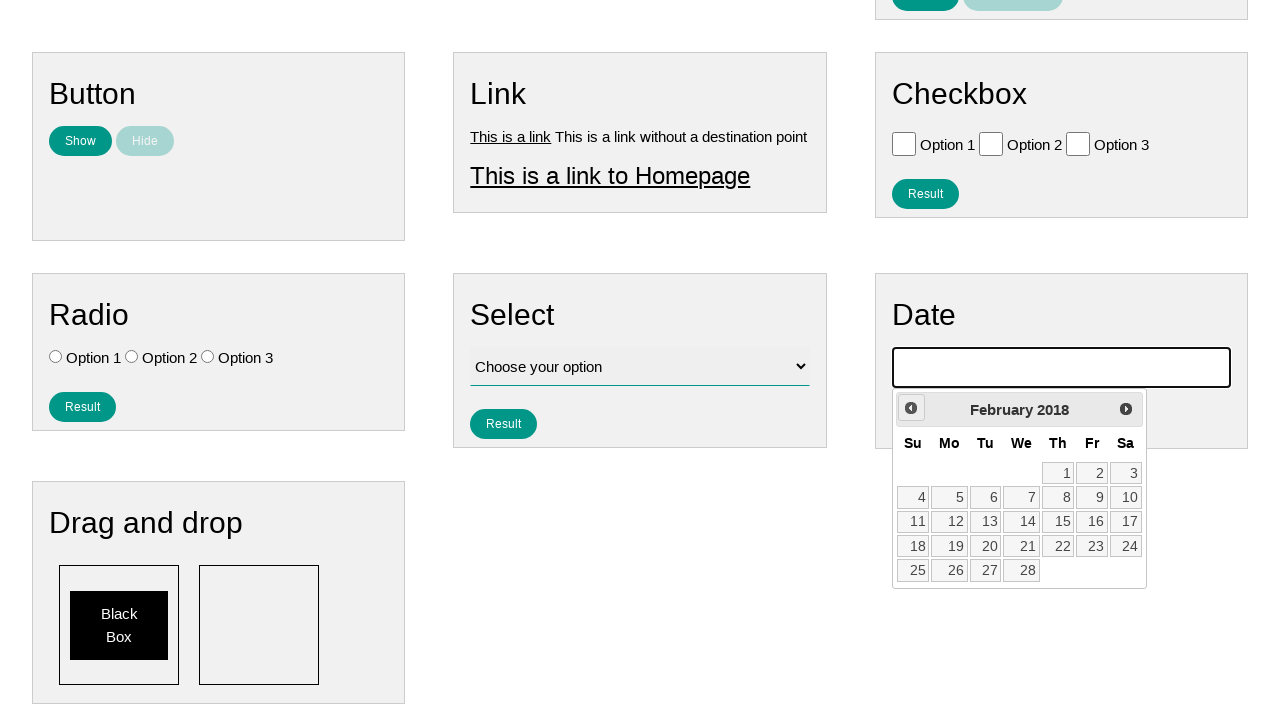

Navigated to previous month (February 2018) at (911, 408) on .ui-datepicker-prev
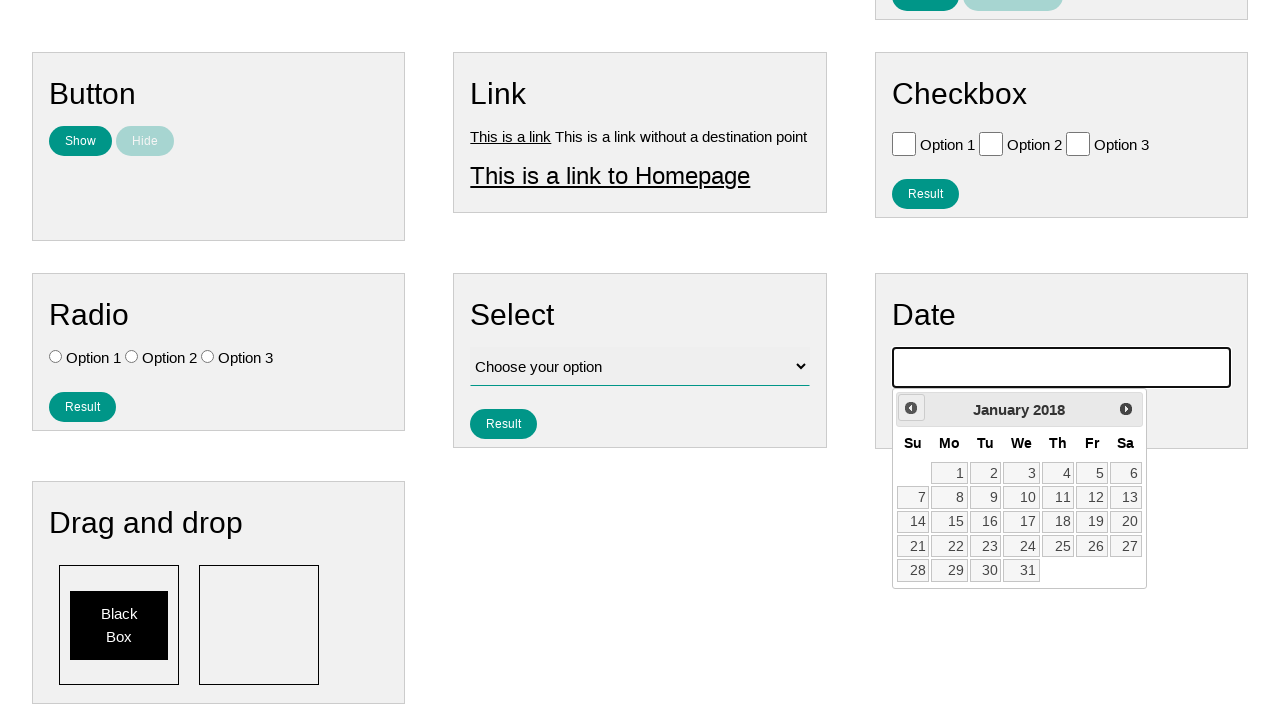

Navigated to previous month (January 2018) at (911, 408) on .ui-datepicker-prev
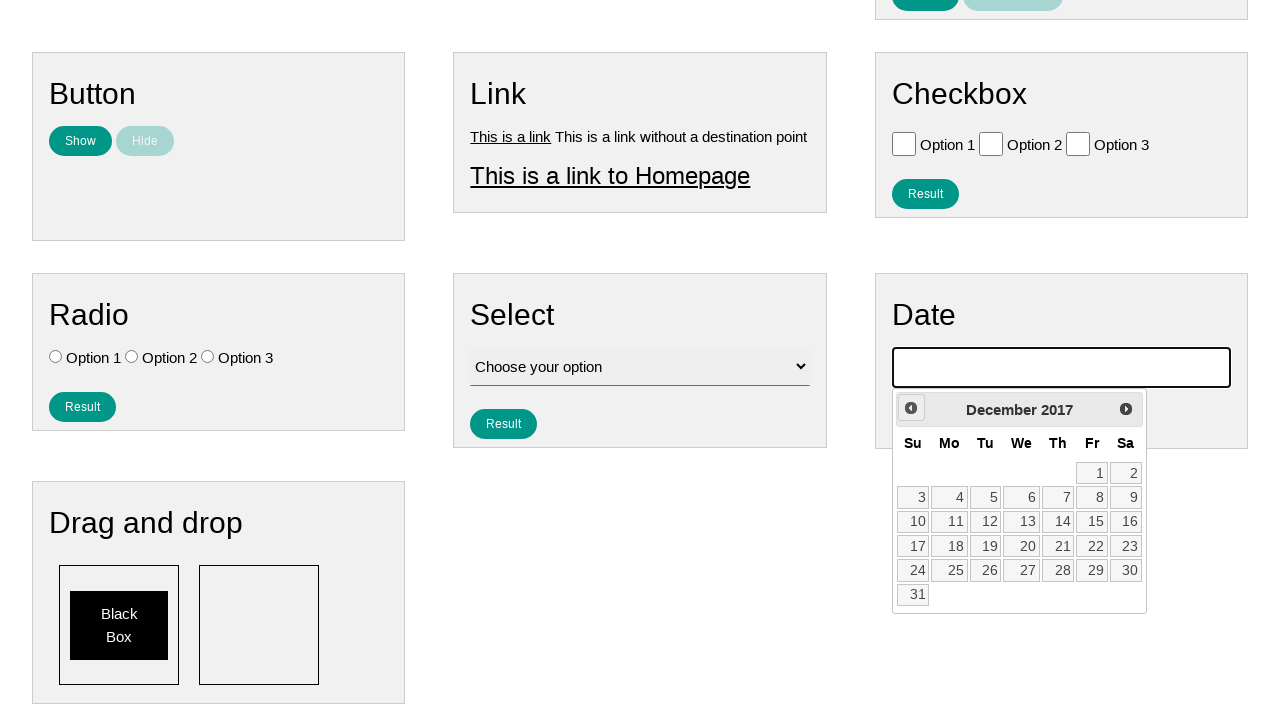

Navigated to previous month (December 2017) at (911, 408) on .ui-datepicker-prev
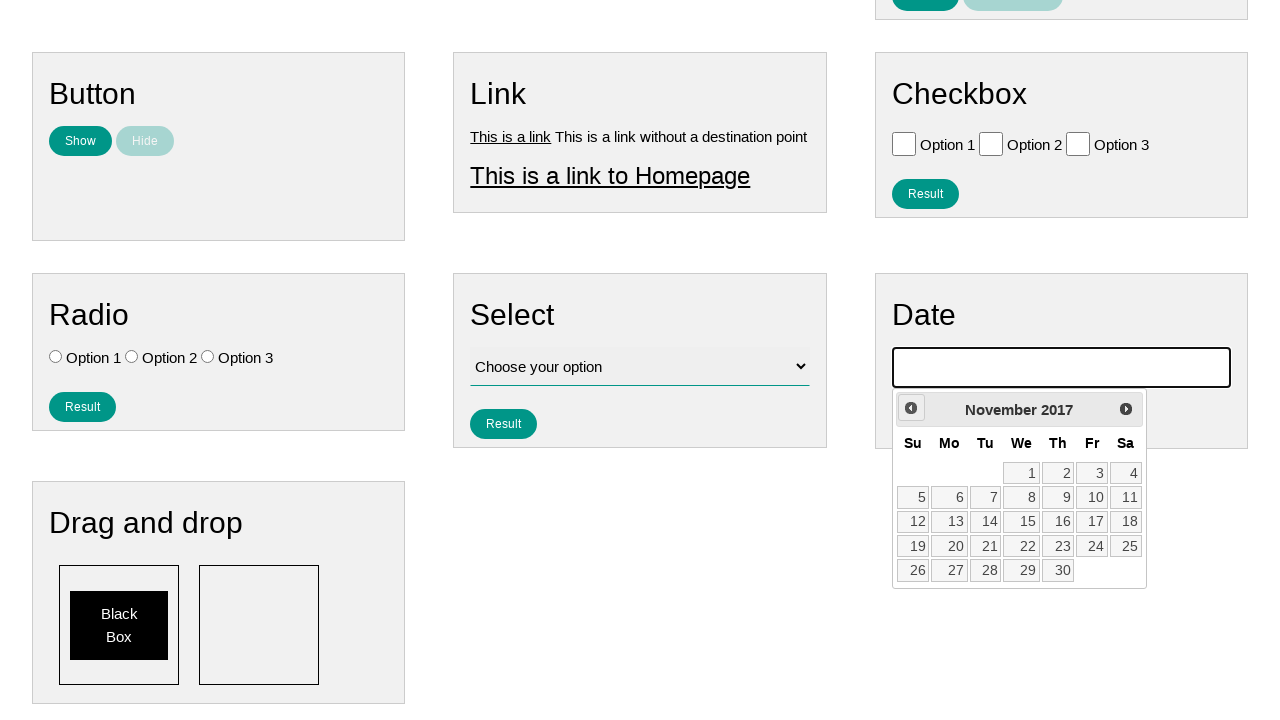

Navigated to previous month (November 2017) at (911, 408) on .ui-datepicker-prev
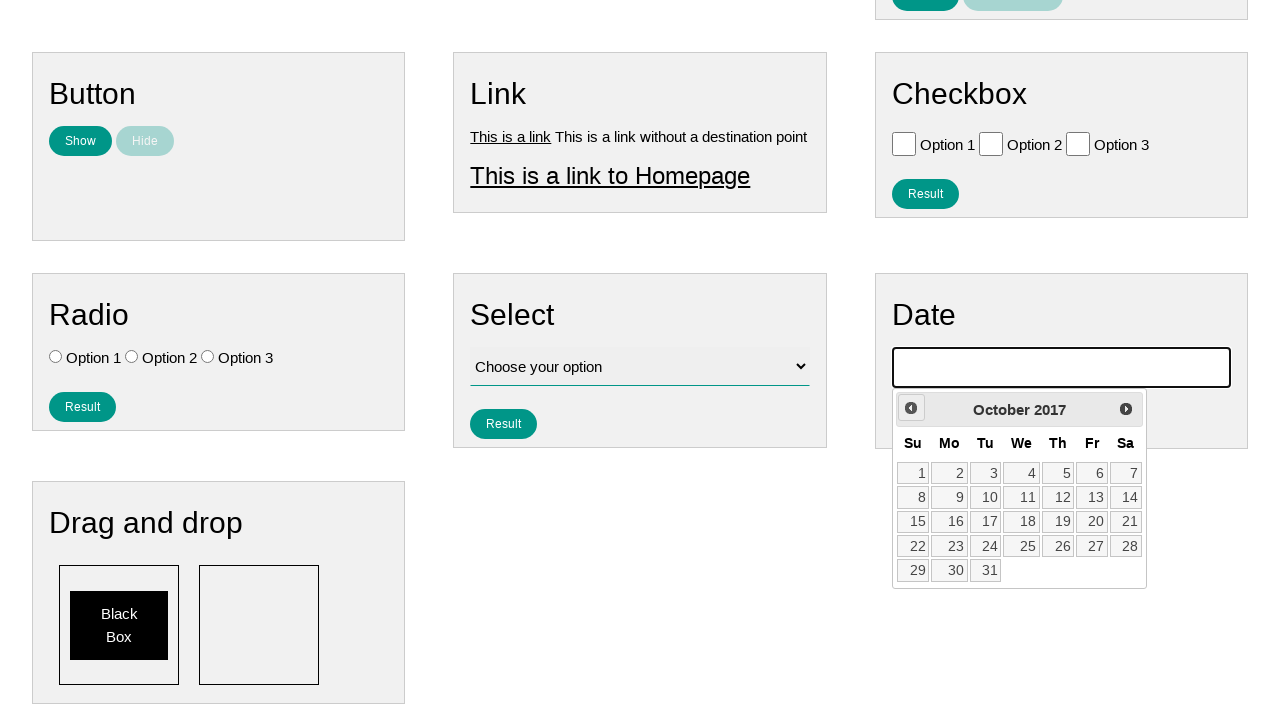

Navigated to previous month (October 2017) at (911, 408) on .ui-datepicker-prev
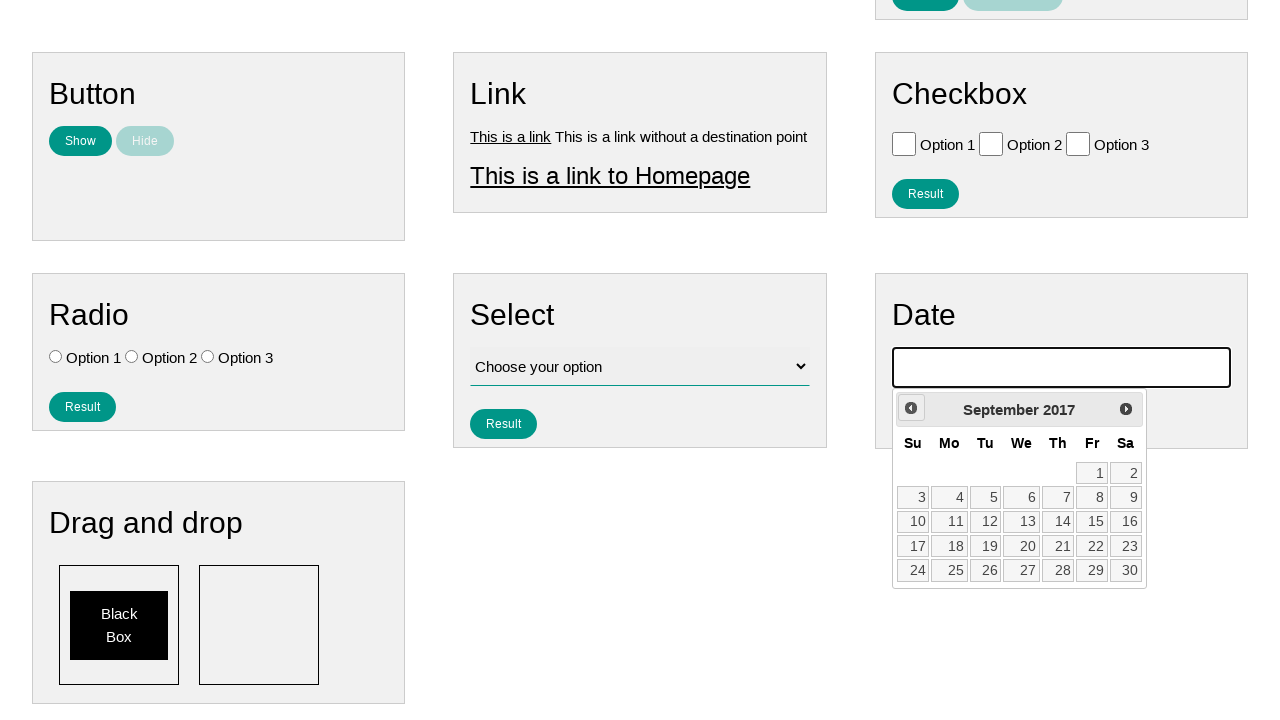

Navigated to previous month (September 2017) at (911, 408) on .ui-datepicker-prev
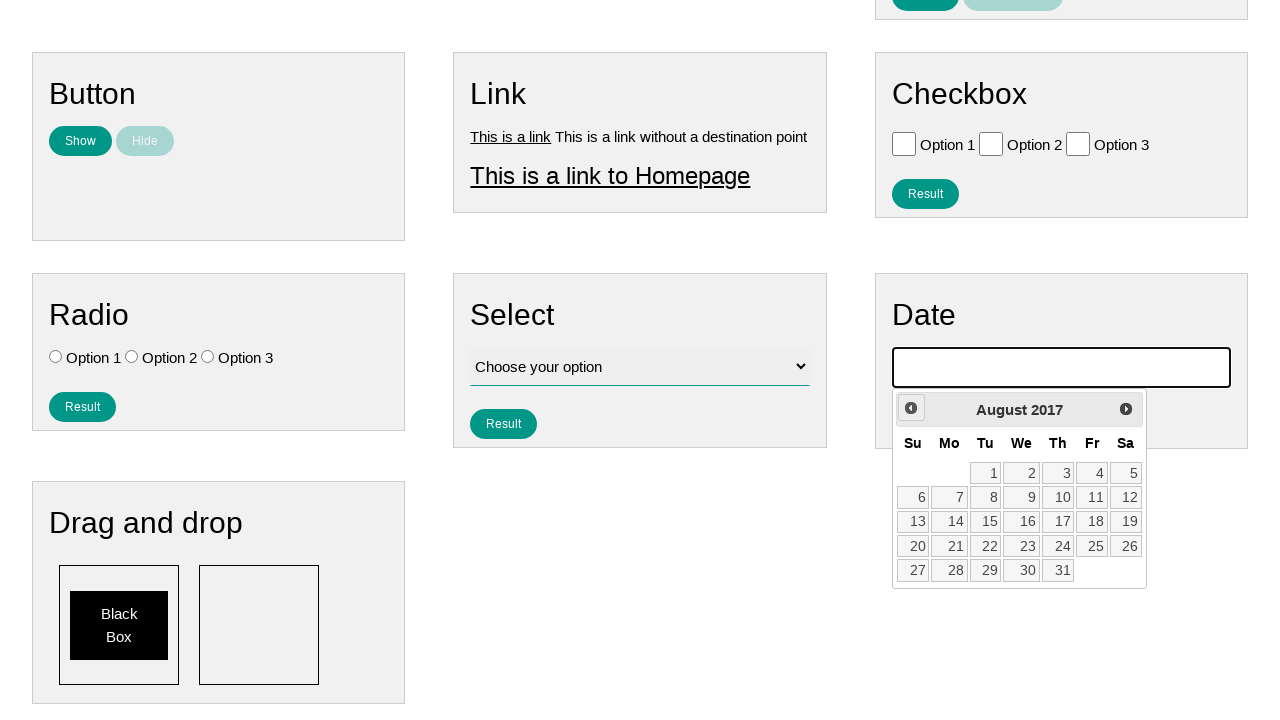

Navigated to previous month (August 2017) at (911, 408) on .ui-datepicker-prev
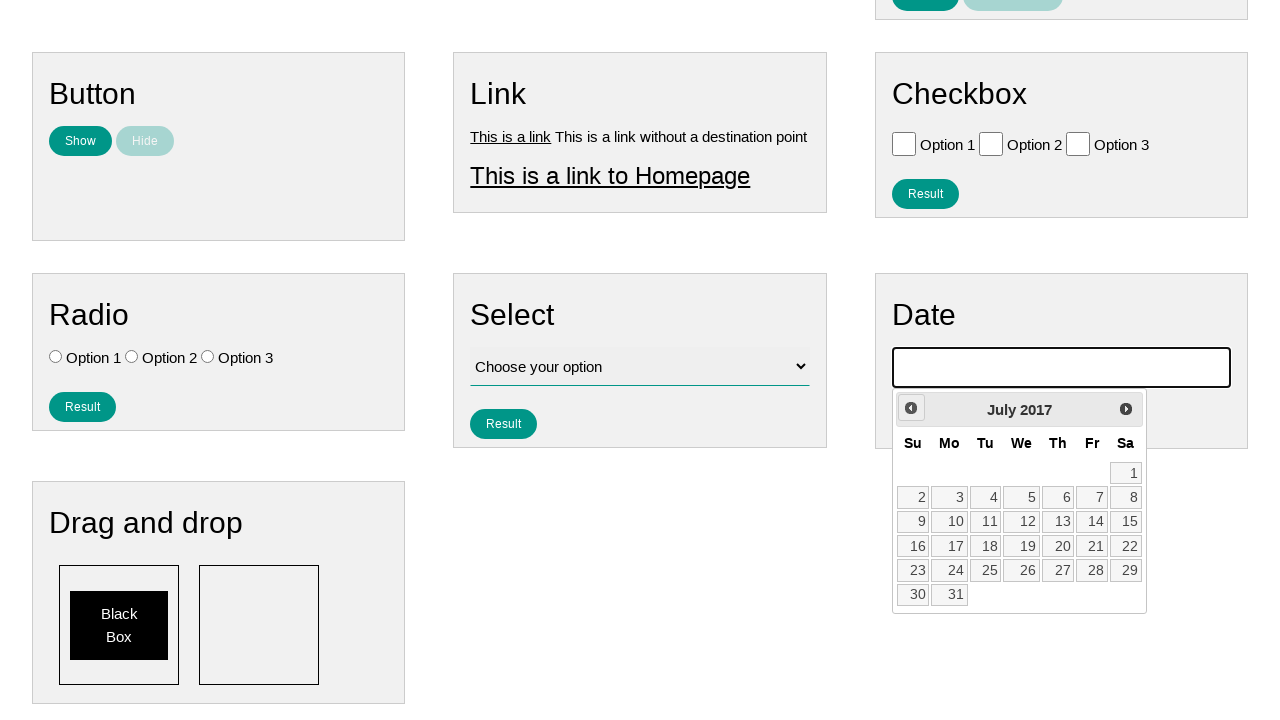

Navigated to previous month (July 2017) at (911, 408) on .ui-datepicker-prev
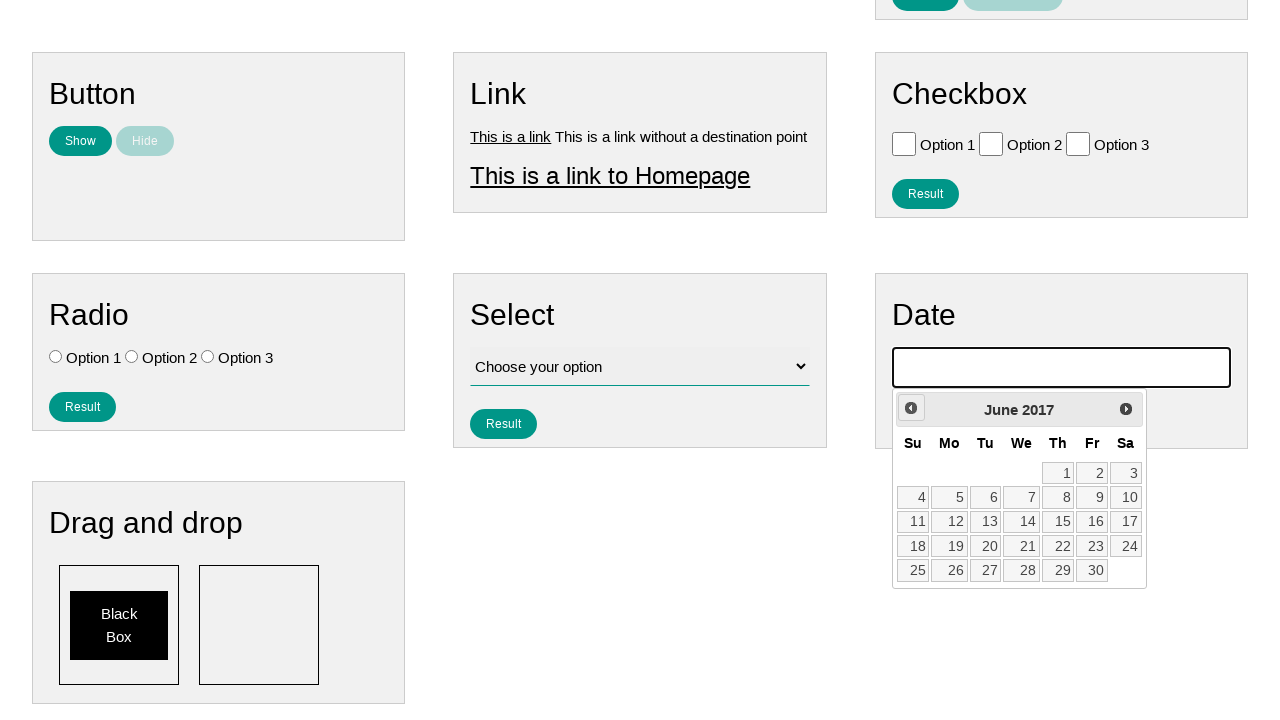

Navigated to previous month (June 2017) at (911, 408) on .ui-datepicker-prev
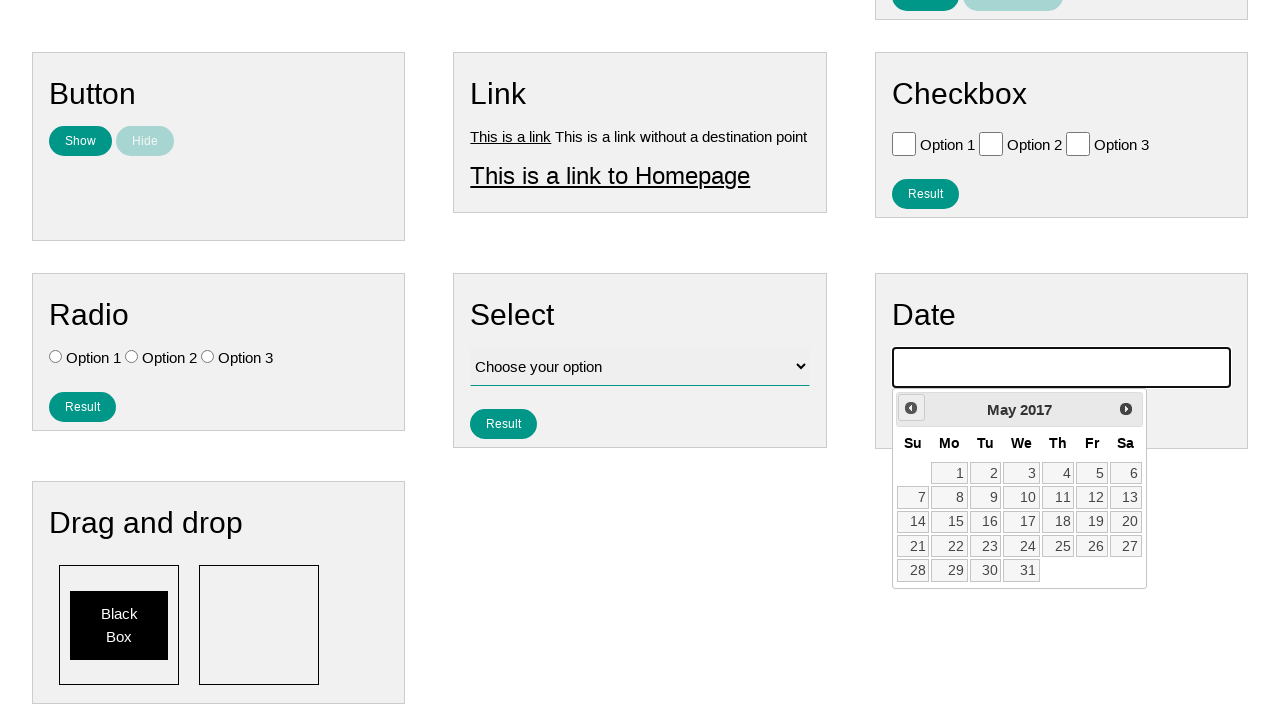

Navigated to previous month (May 2017) at (911, 408) on .ui-datepicker-prev
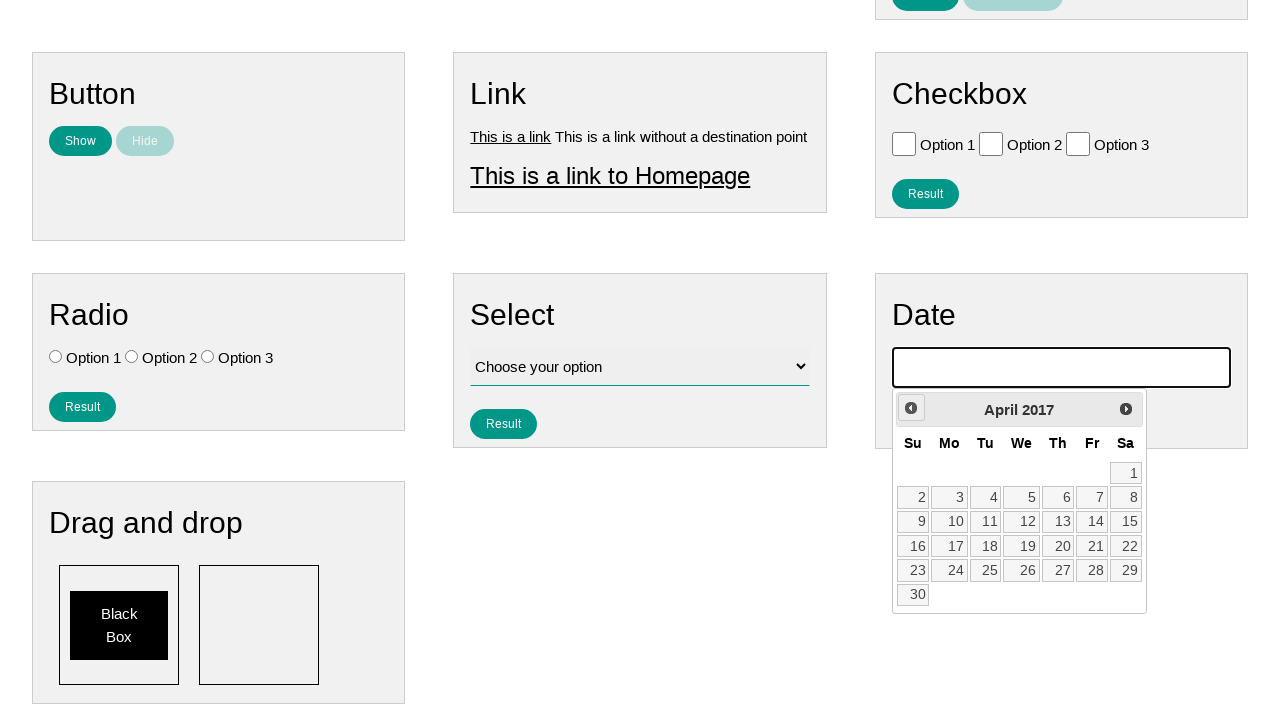

Navigated to previous month (April 2017) at (911, 408) on .ui-datepicker-prev
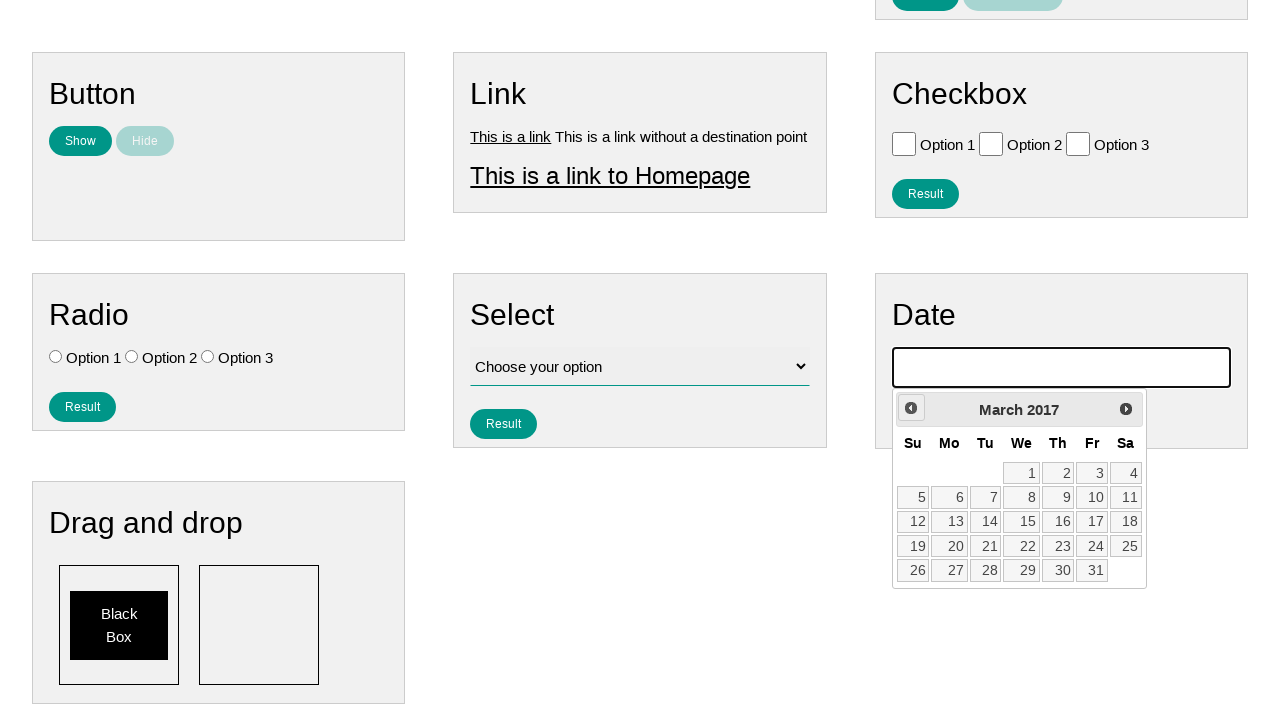

Navigated to previous month (March 2017) at (911, 408) on .ui-datepicker-prev
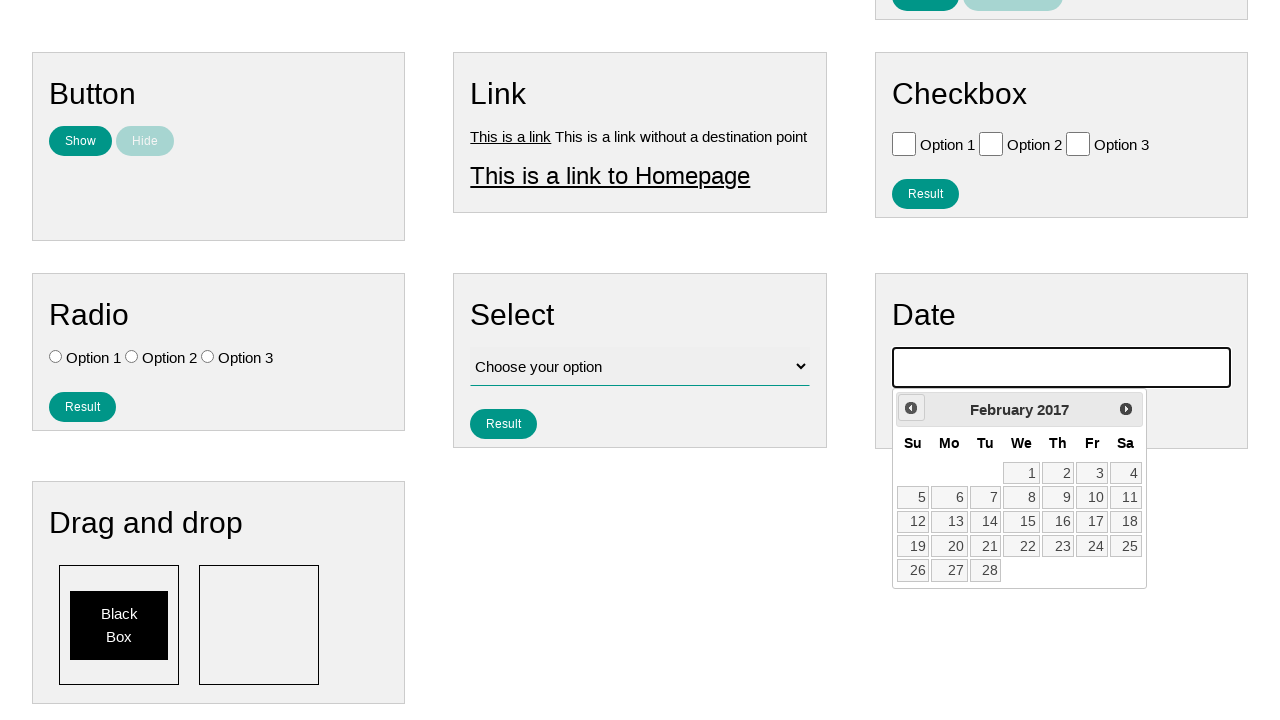

Navigated to previous month (February 2017) at (911, 408) on .ui-datepicker-prev
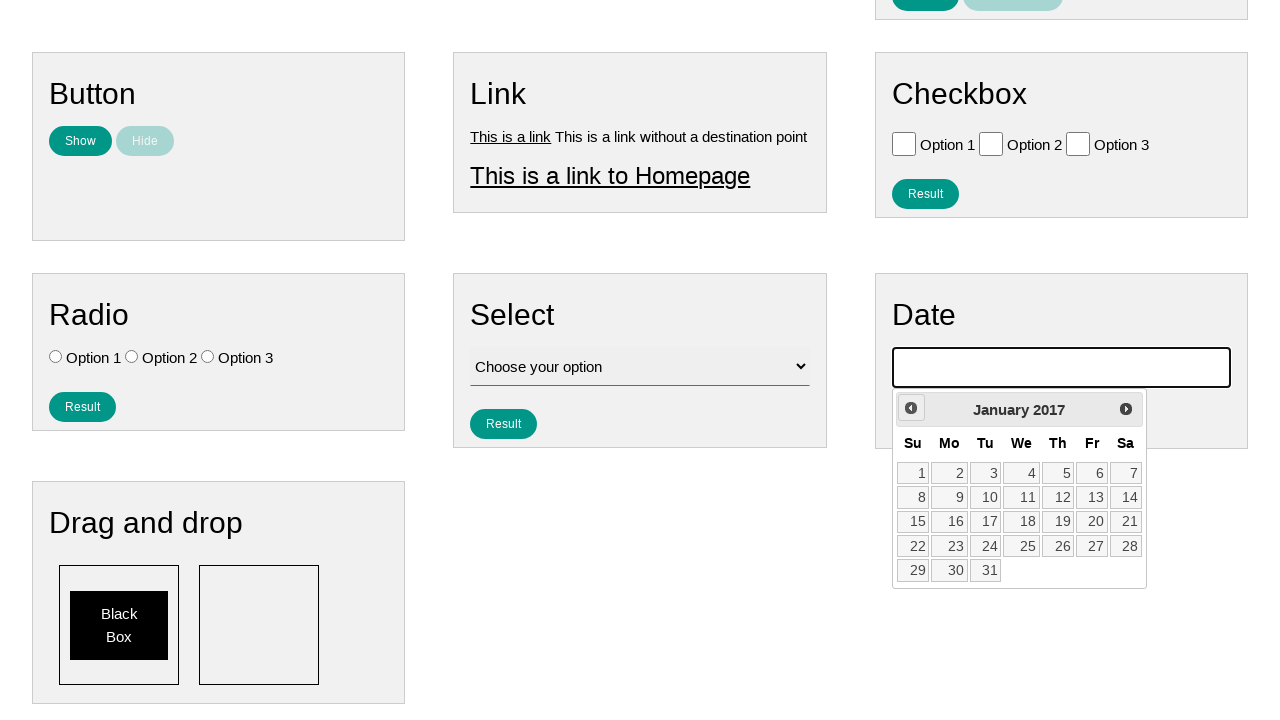

Navigated to previous month (January 2017) at (911, 408) on .ui-datepicker-prev
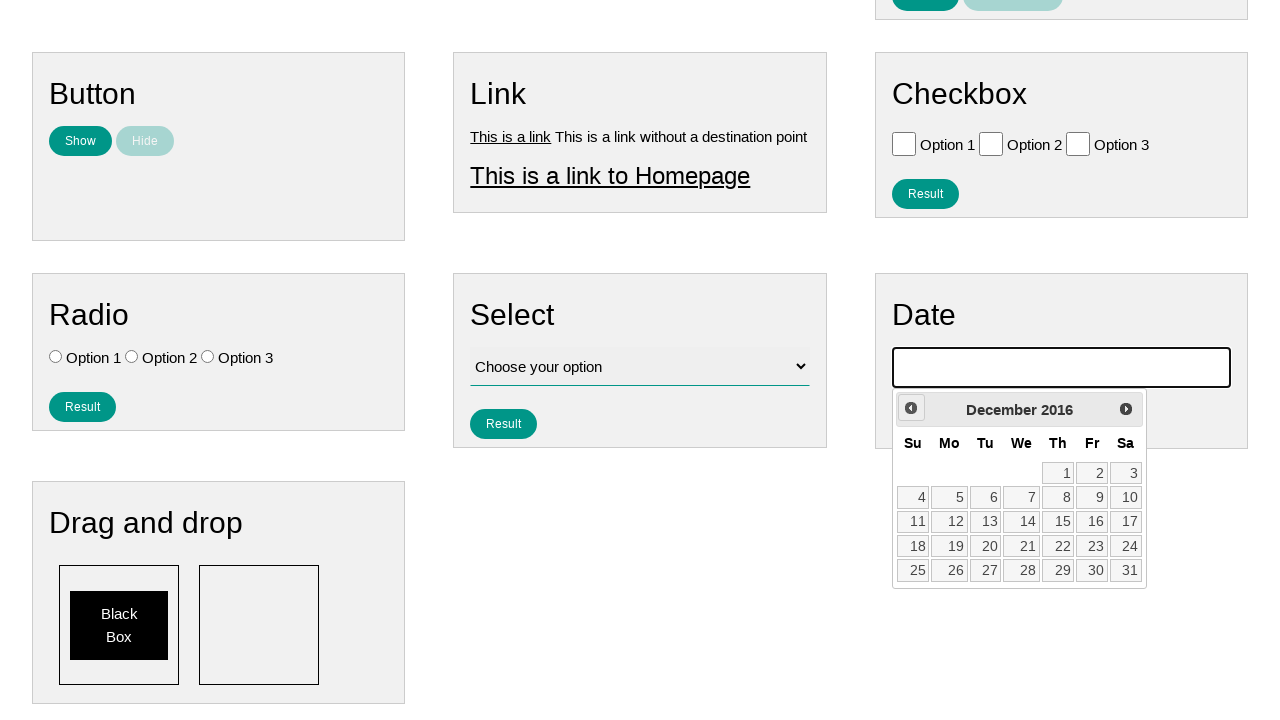

Navigated to previous month (December 2016) at (911, 408) on .ui-datepicker-prev
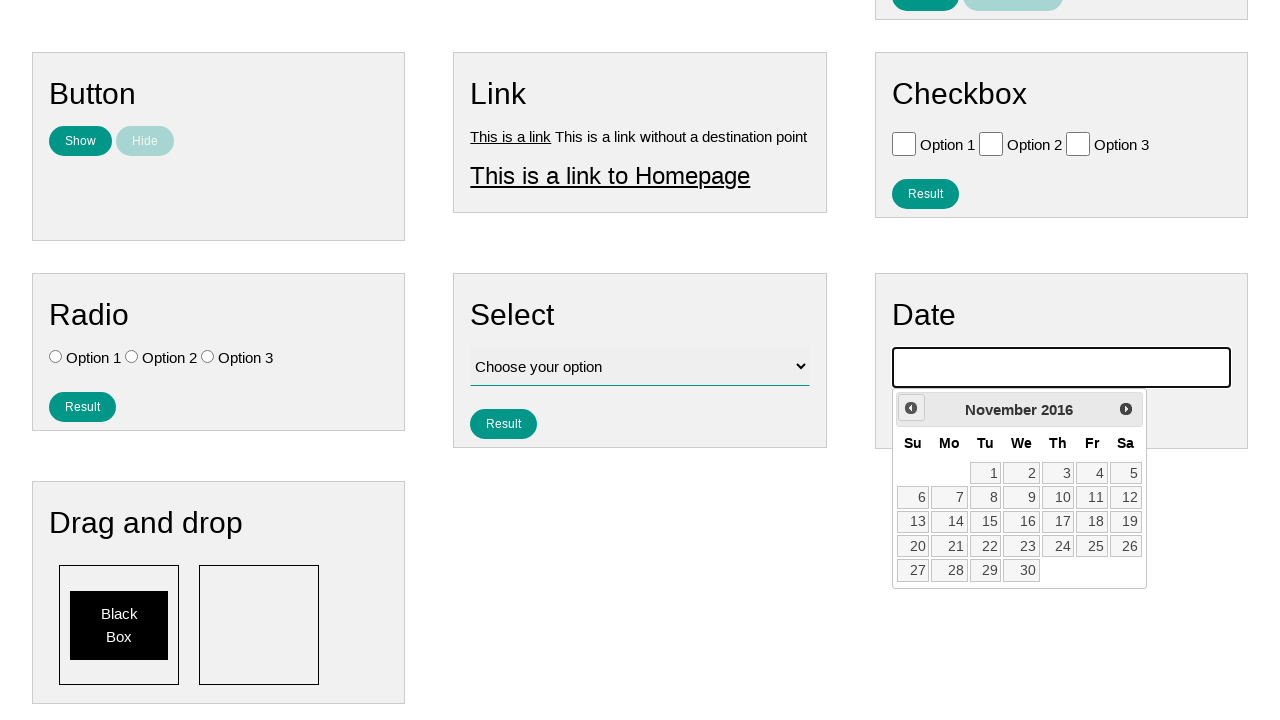

Navigated to previous month (November 2016) at (911, 408) on .ui-datepicker-prev
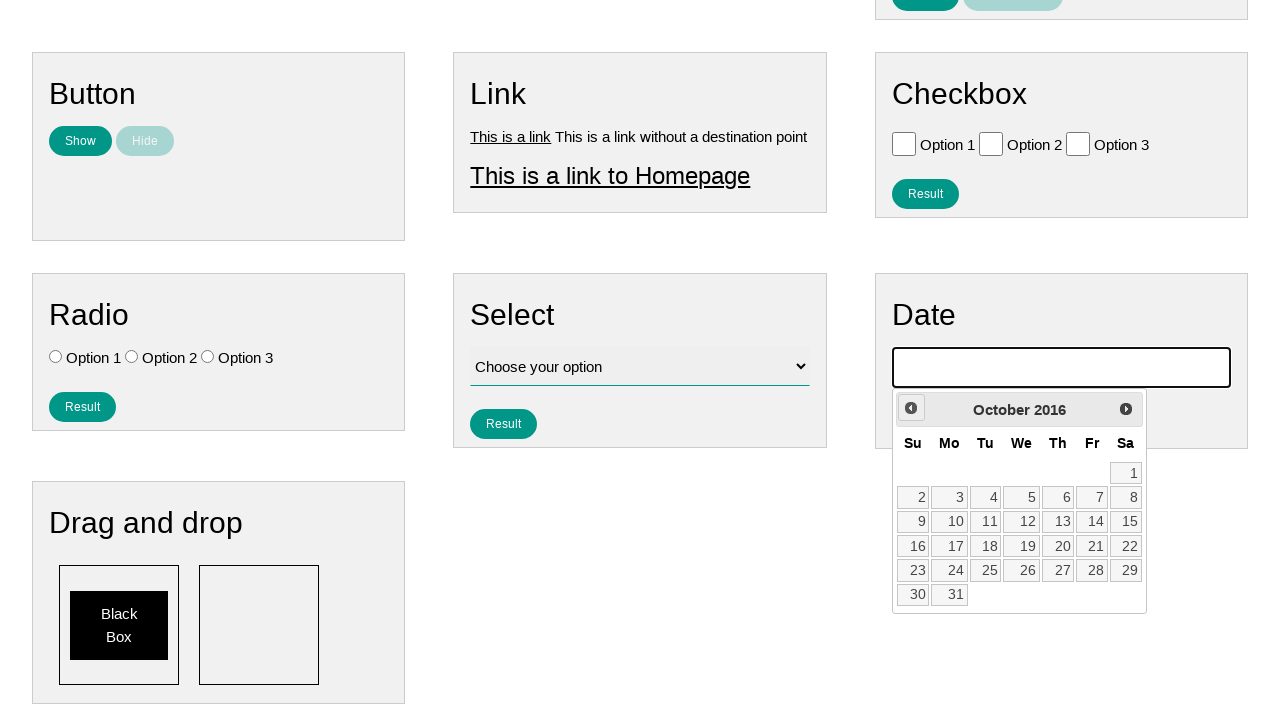

Navigated to previous month (October 2016) at (911, 408) on .ui-datepicker-prev
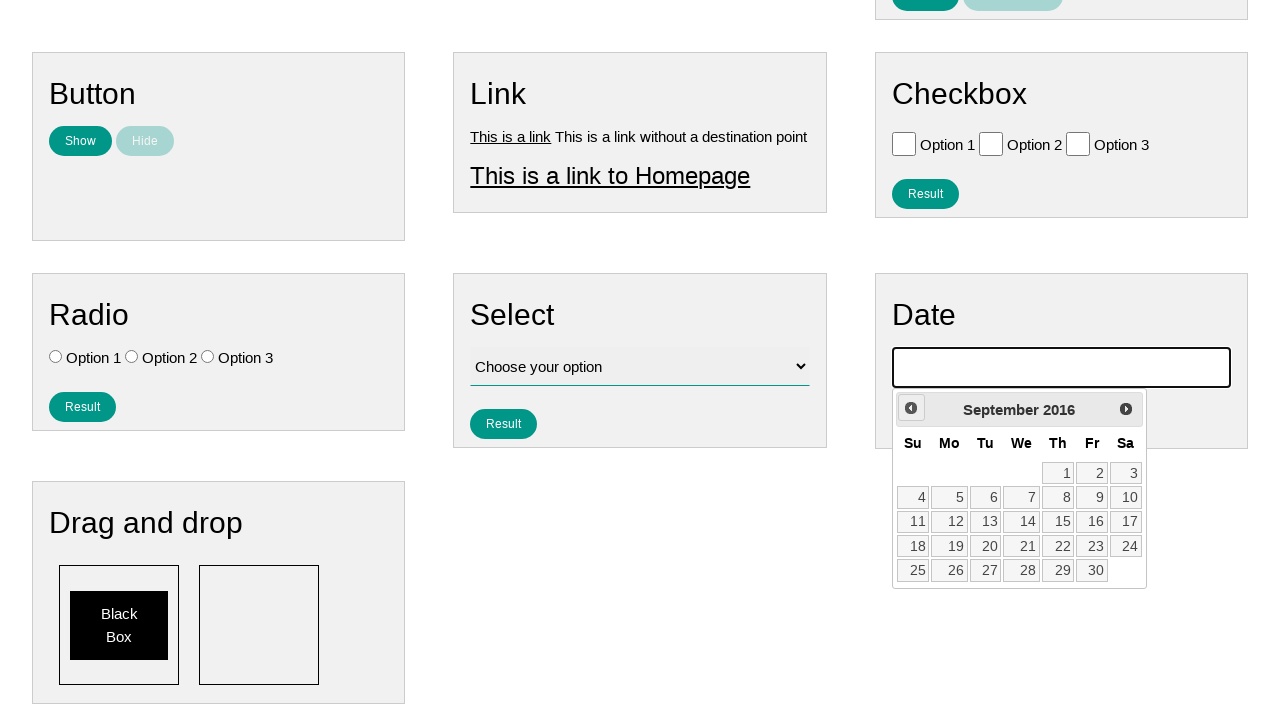

Navigated to previous month (September 2016) at (911, 408) on .ui-datepicker-prev
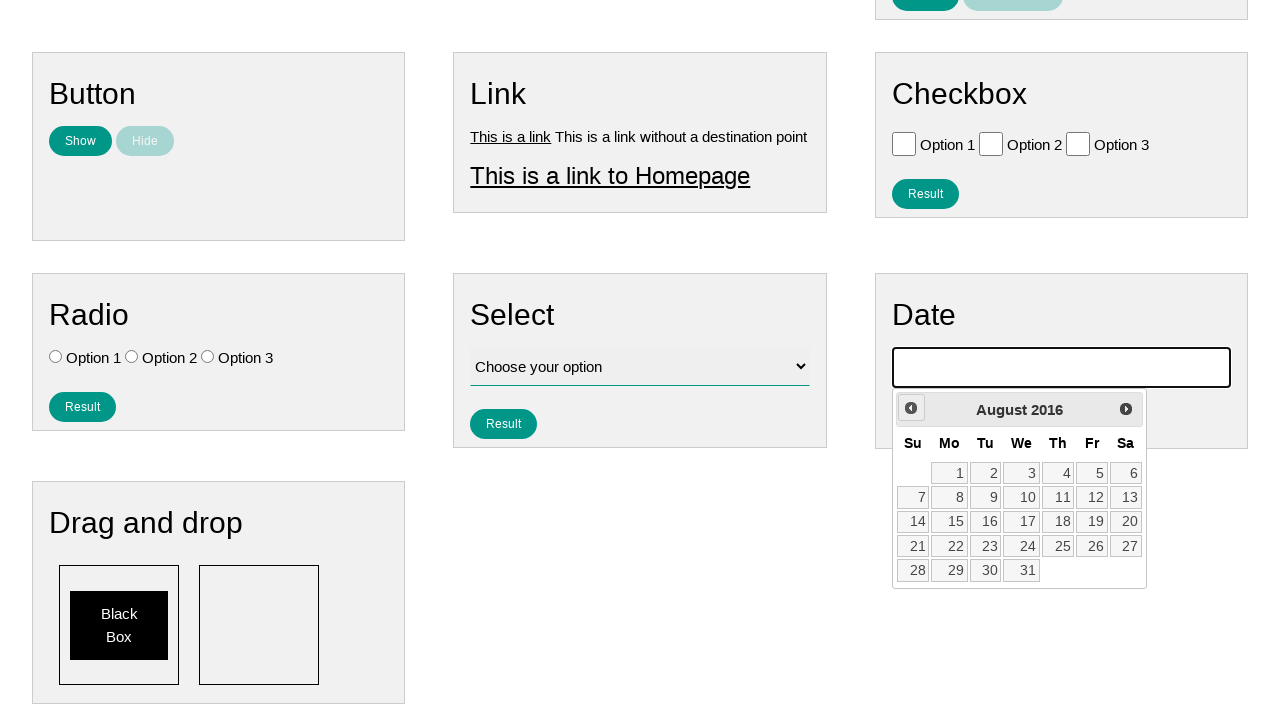

Navigated to previous month (August 2016) at (911, 408) on .ui-datepicker-prev
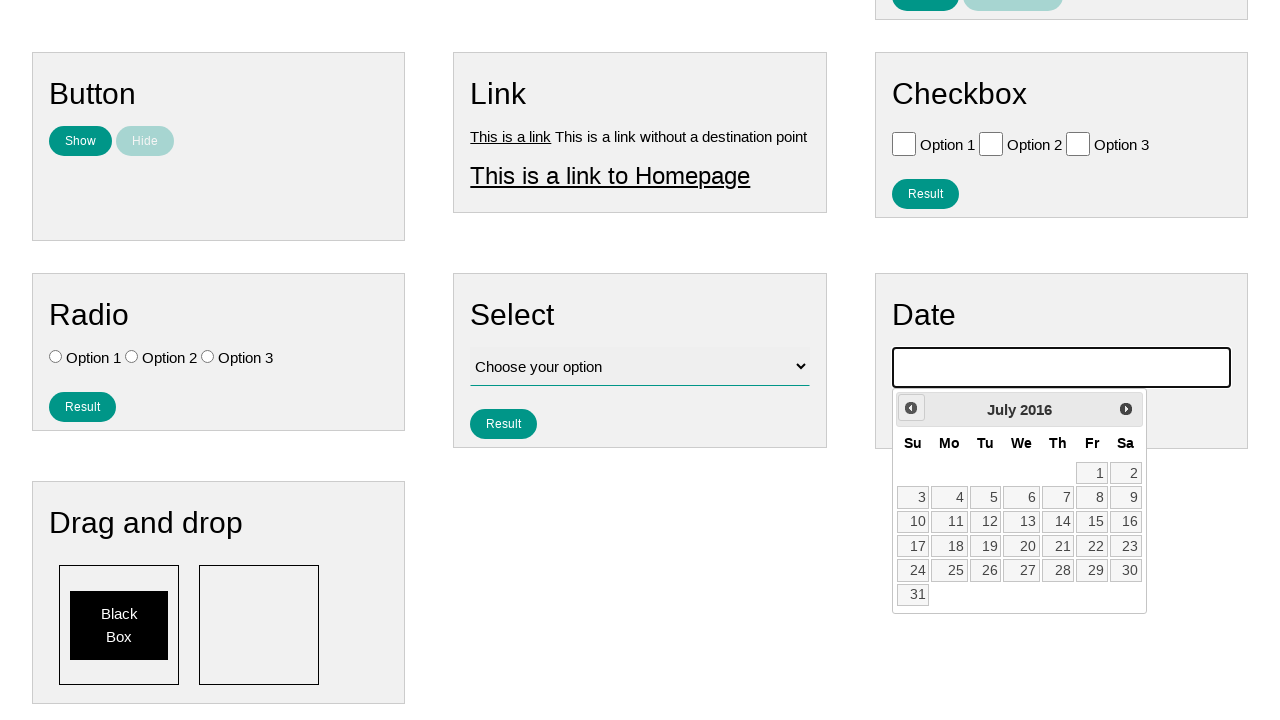

Navigated to previous month (July 2016) at (911, 408) on .ui-datepicker-prev
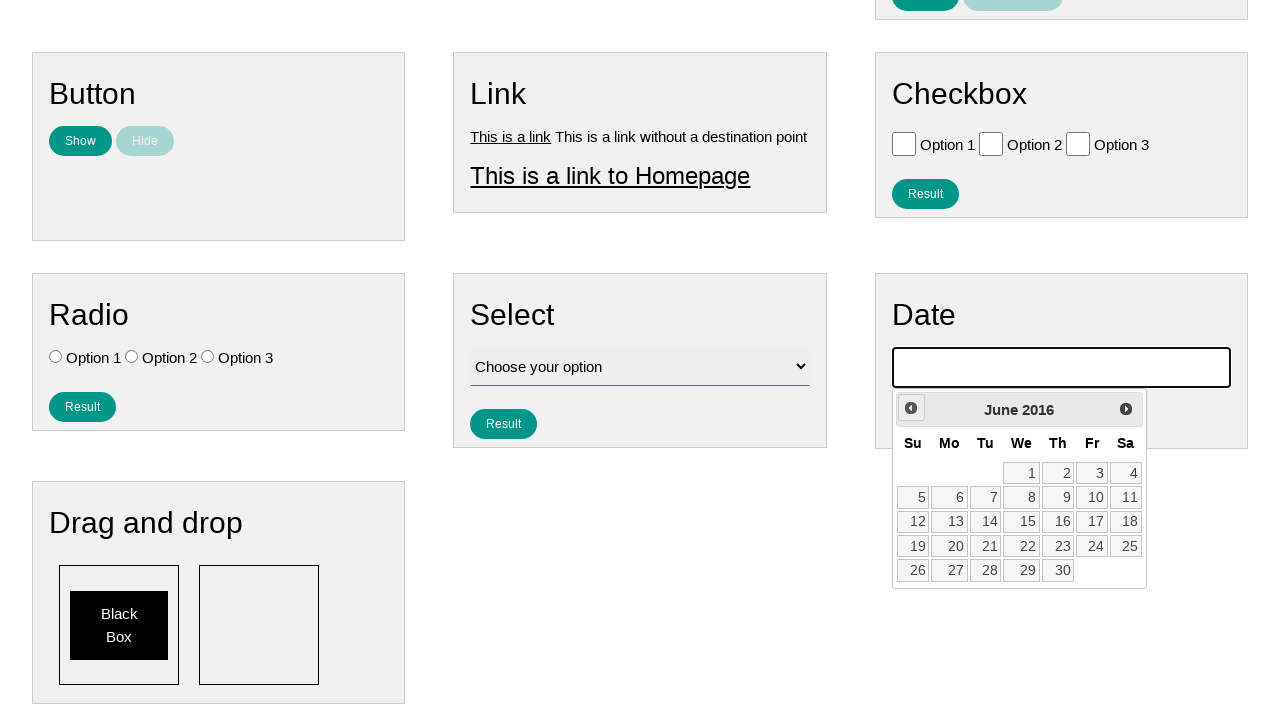

Navigated to previous month (June 2016) at (911, 408) on .ui-datepicker-prev
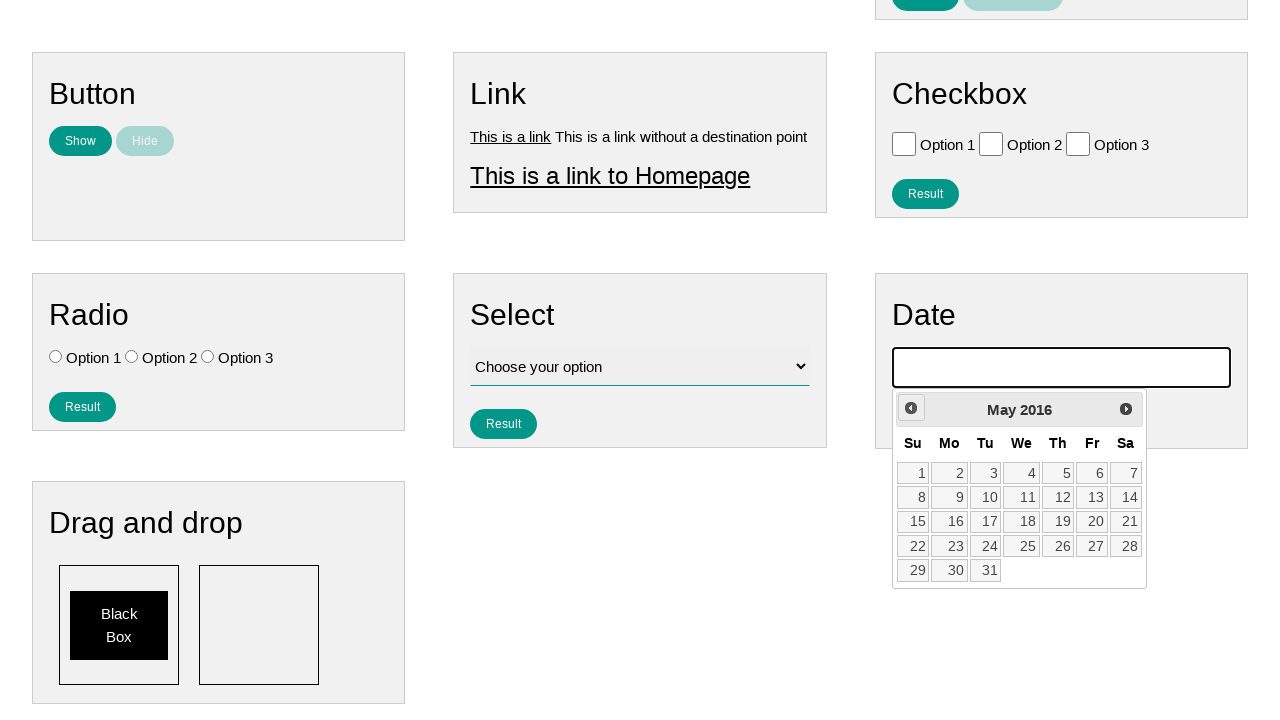

Navigated to previous month (May 2016) at (911, 408) on .ui-datepicker-prev
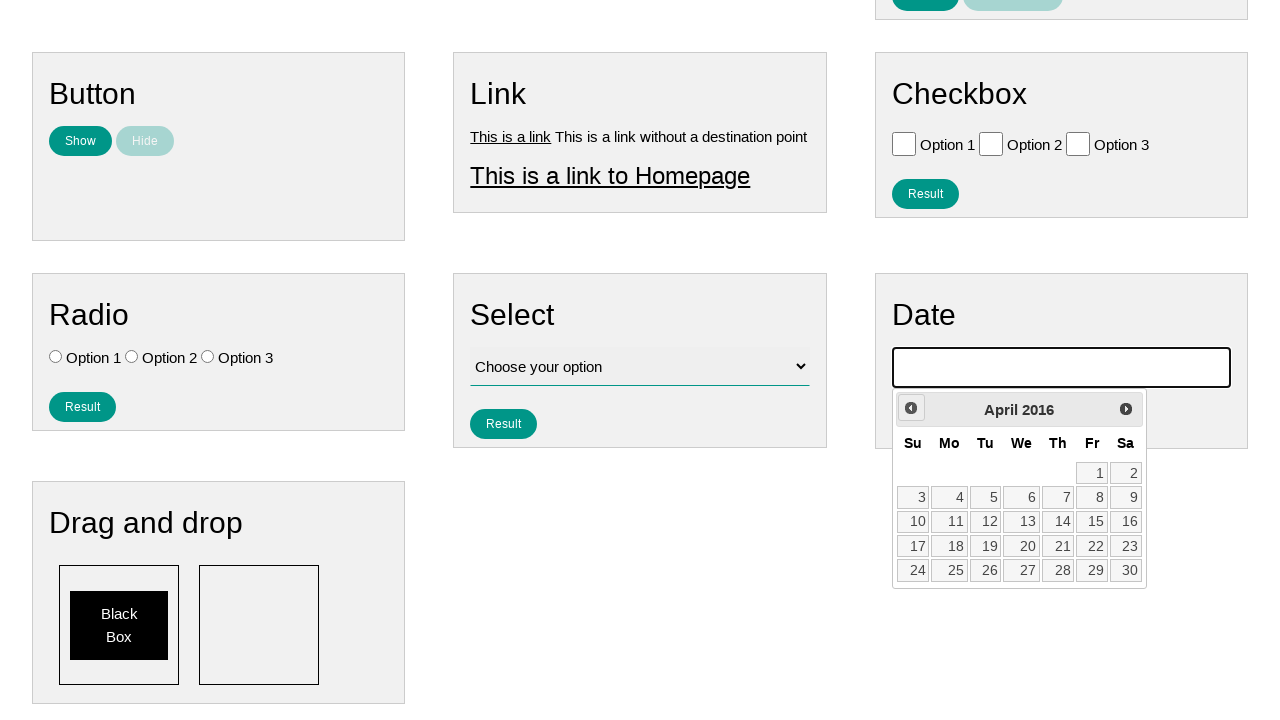

Navigated to previous month (April 2016) at (911, 408) on .ui-datepicker-prev
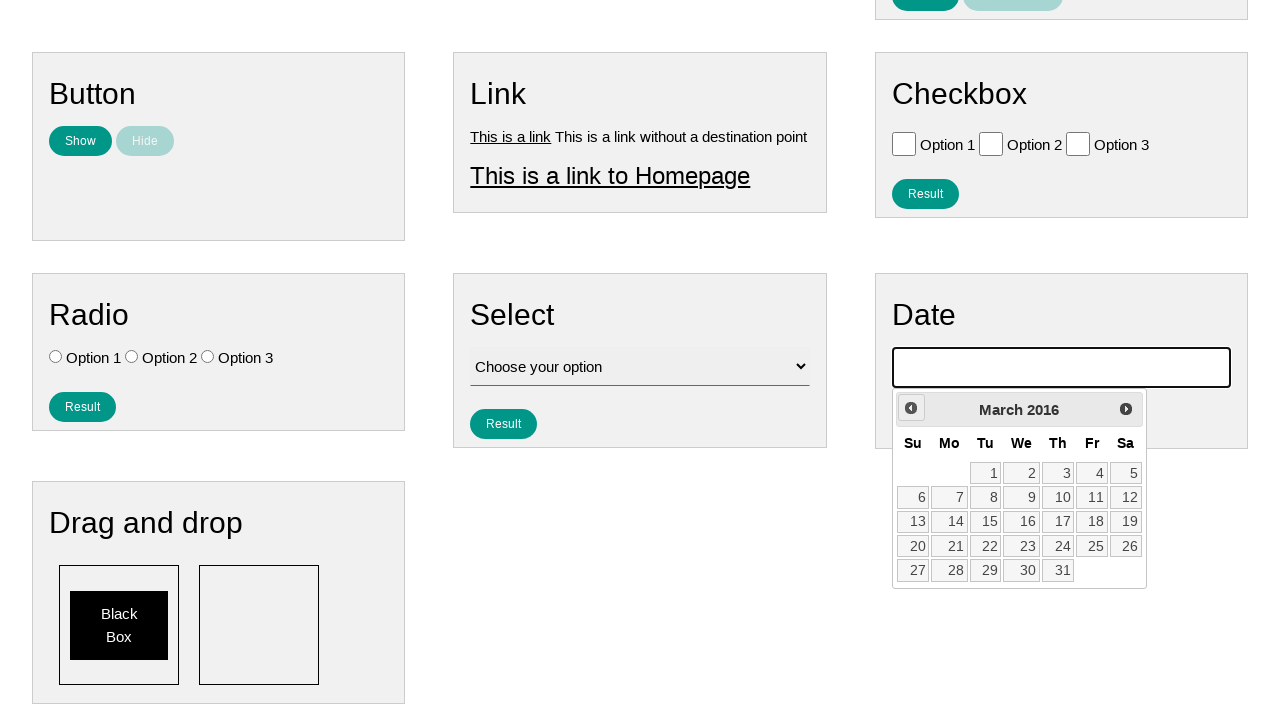

Navigated to previous month (March 2016) at (911, 408) on .ui-datepicker-prev
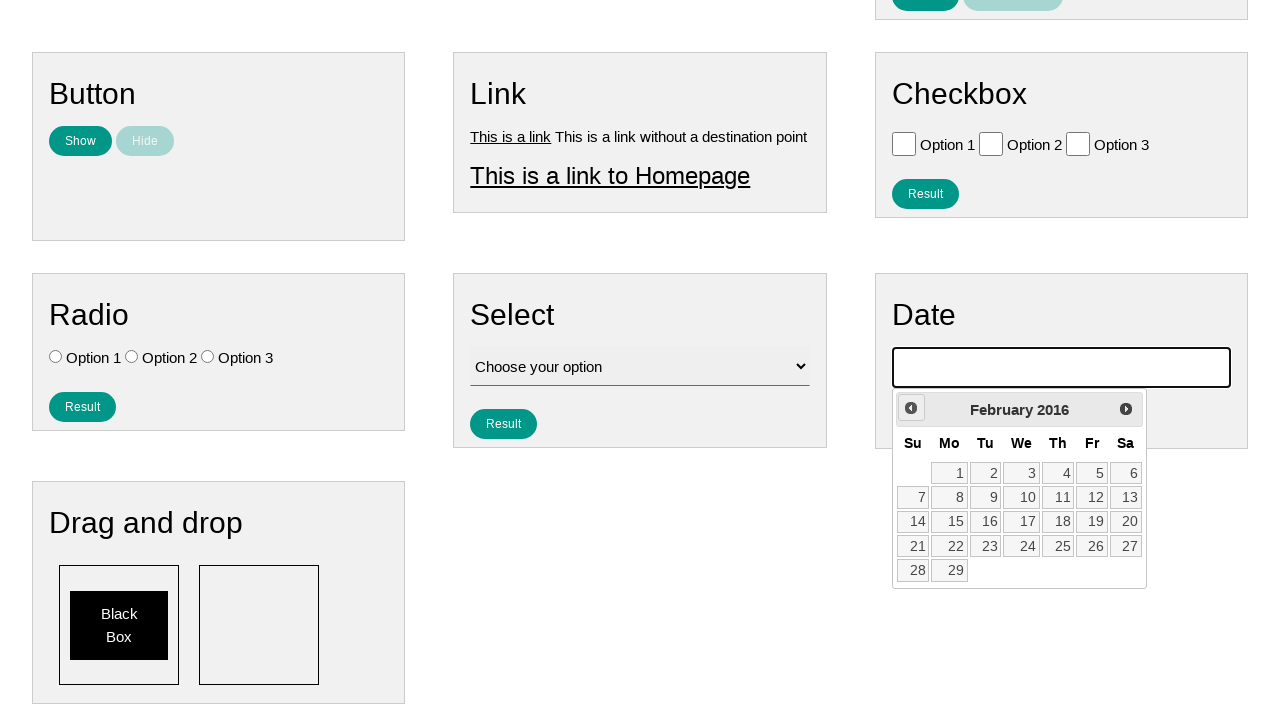

Navigated to previous month (February 2016) at (911, 408) on .ui-datepicker-prev
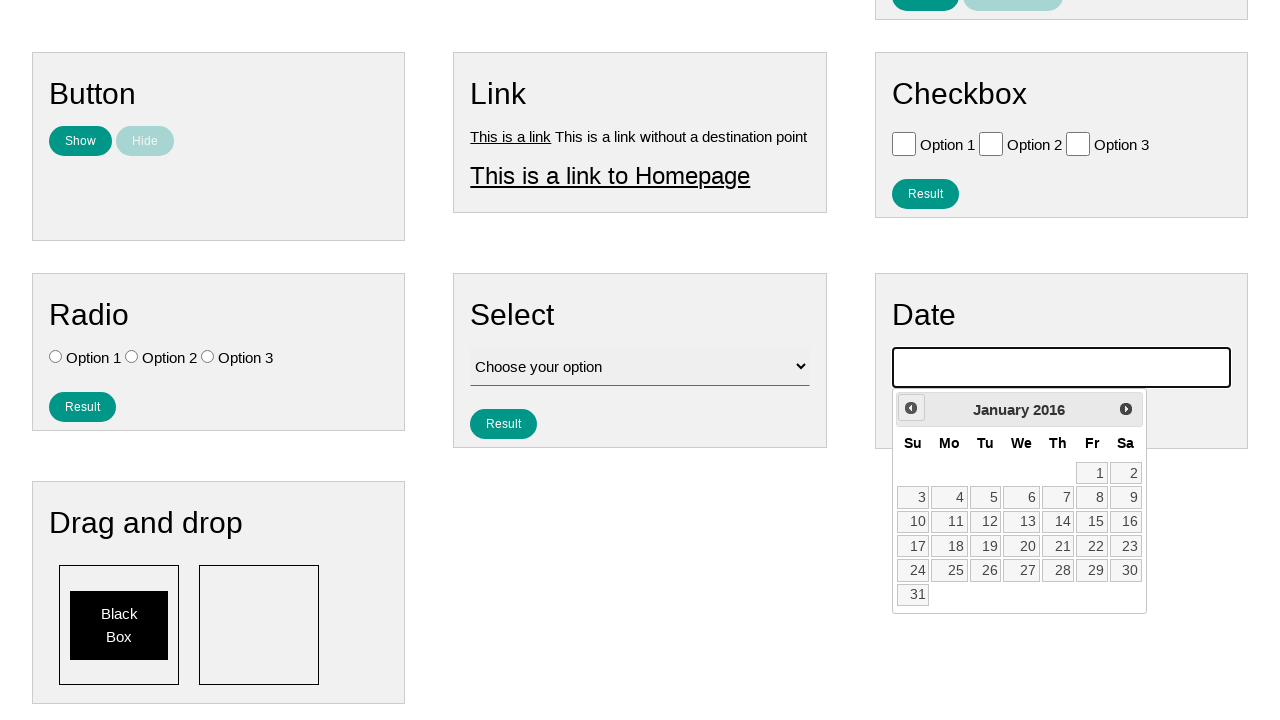

Navigated to previous month (January 2016) at (911, 408) on .ui-datepicker-prev
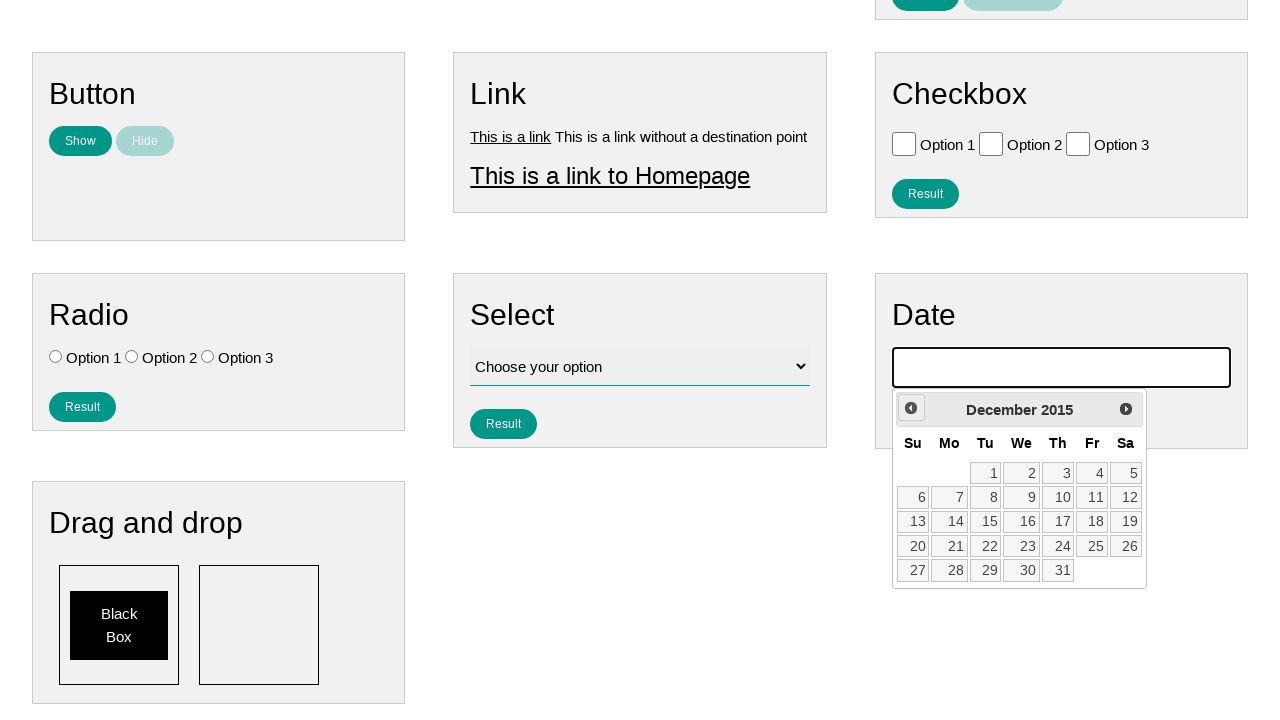

Navigated to previous month (December 2015) at (911, 408) on .ui-datepicker-prev
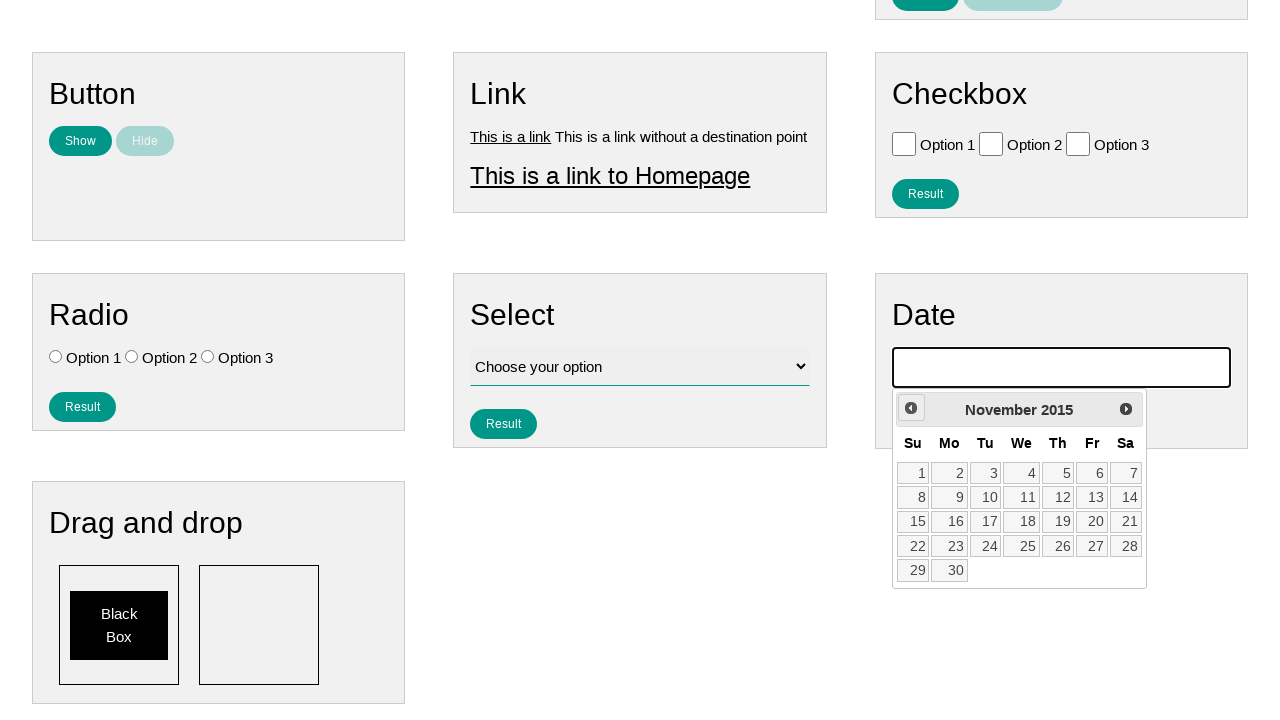

Navigated to previous month (November 2015) at (911, 408) on .ui-datepicker-prev
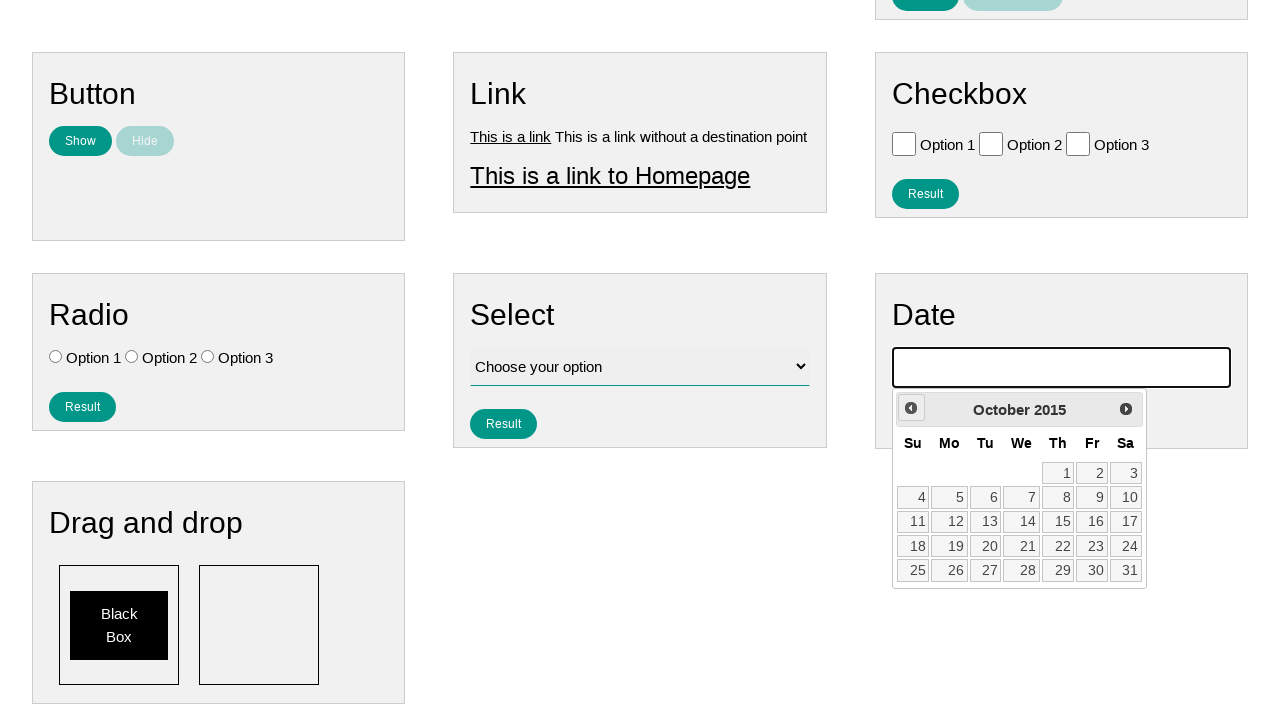

Navigated to previous month (October 2015) at (911, 408) on .ui-datepicker-prev
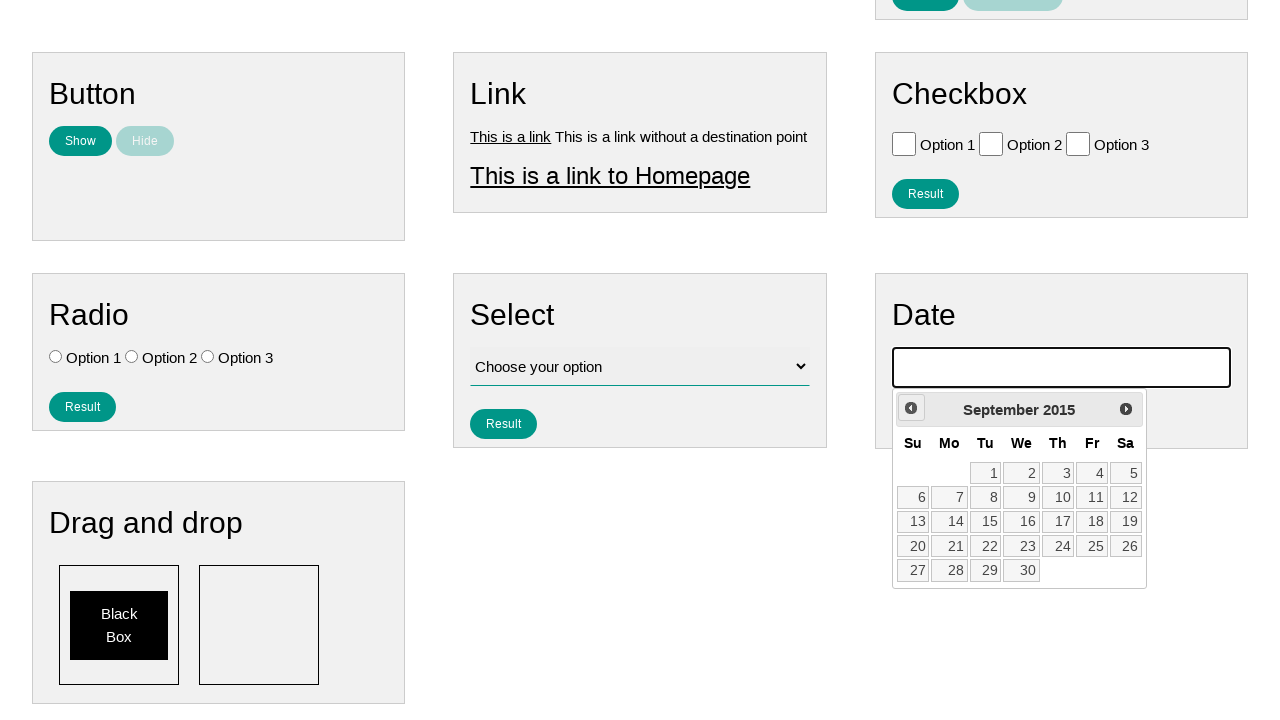

Navigated to previous month (September 2015) at (911, 408) on .ui-datepicker-prev
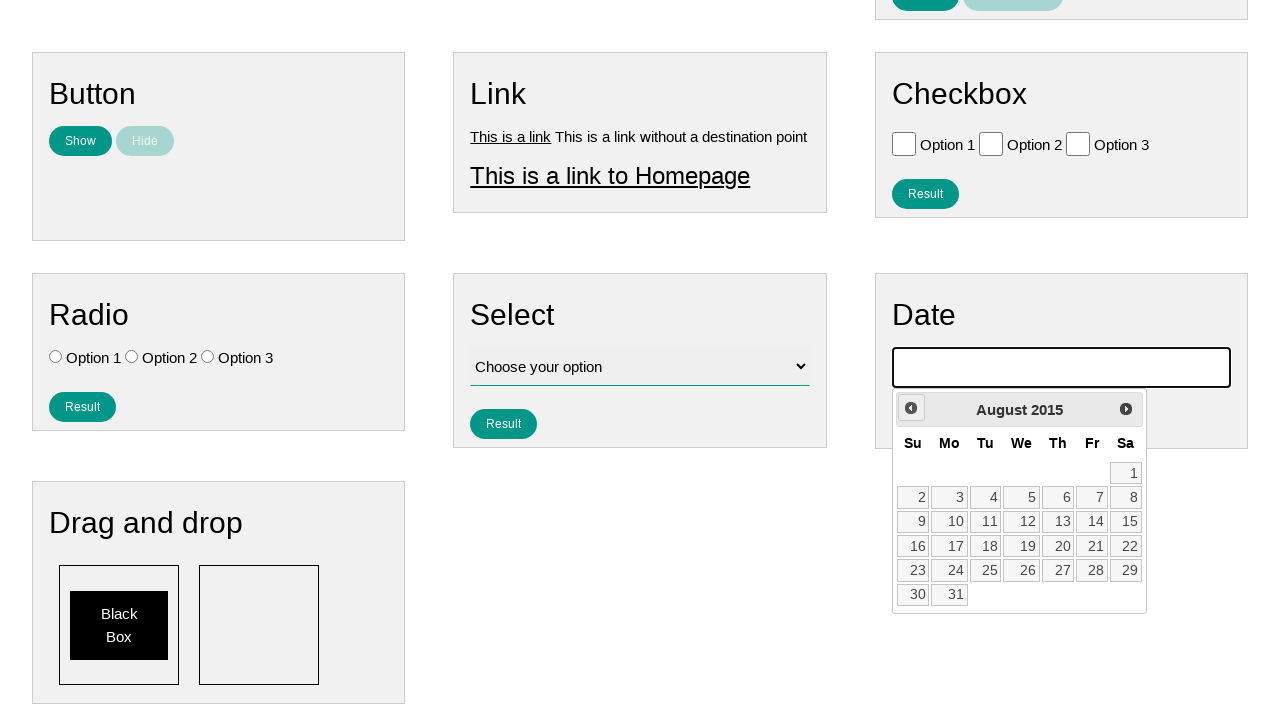

Navigated to previous month (August 2015) at (911, 408) on .ui-datepicker-prev
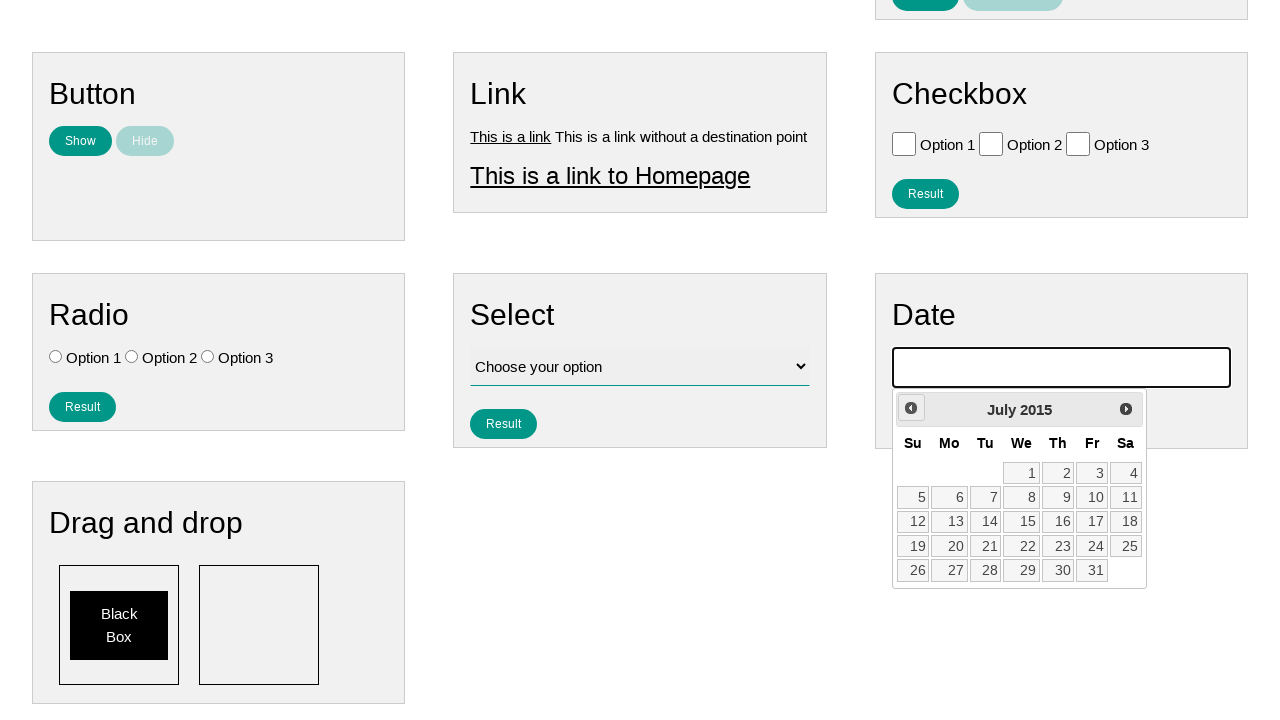

Navigated to previous month (July 2015) at (911, 408) on .ui-datepicker-prev
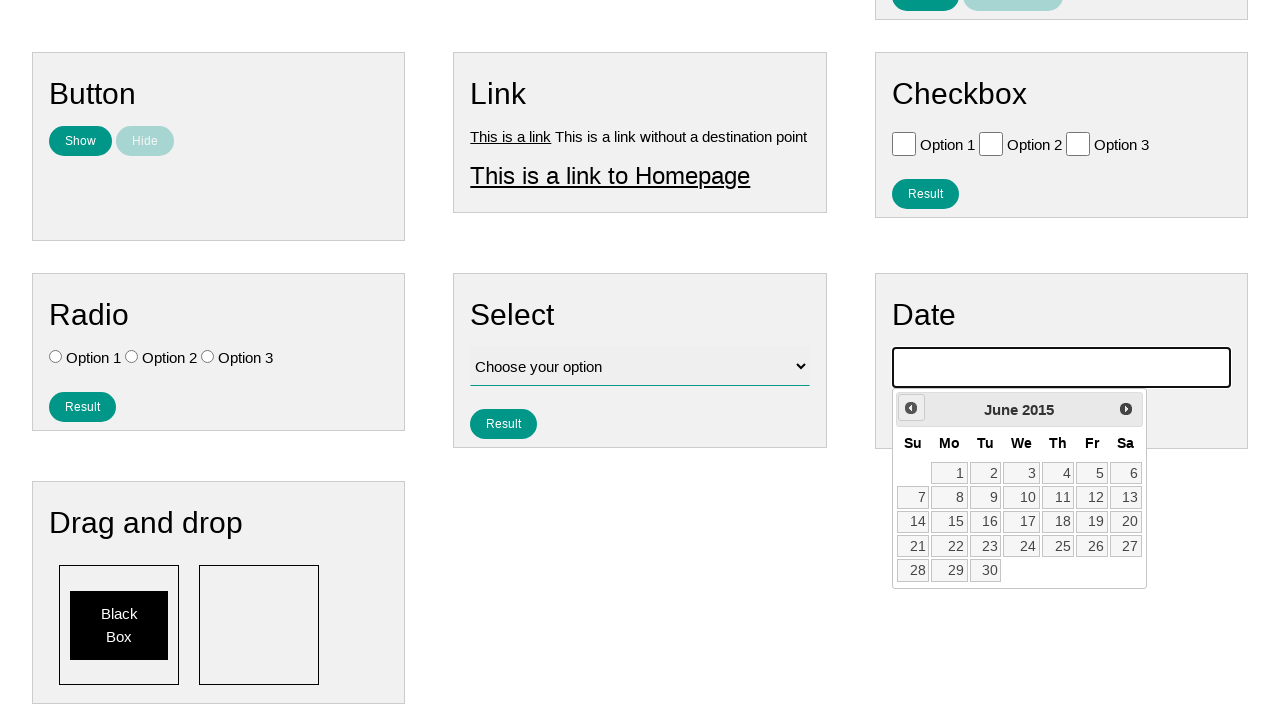

Navigated to previous month (June 2015) at (911, 408) on .ui-datepicker-prev
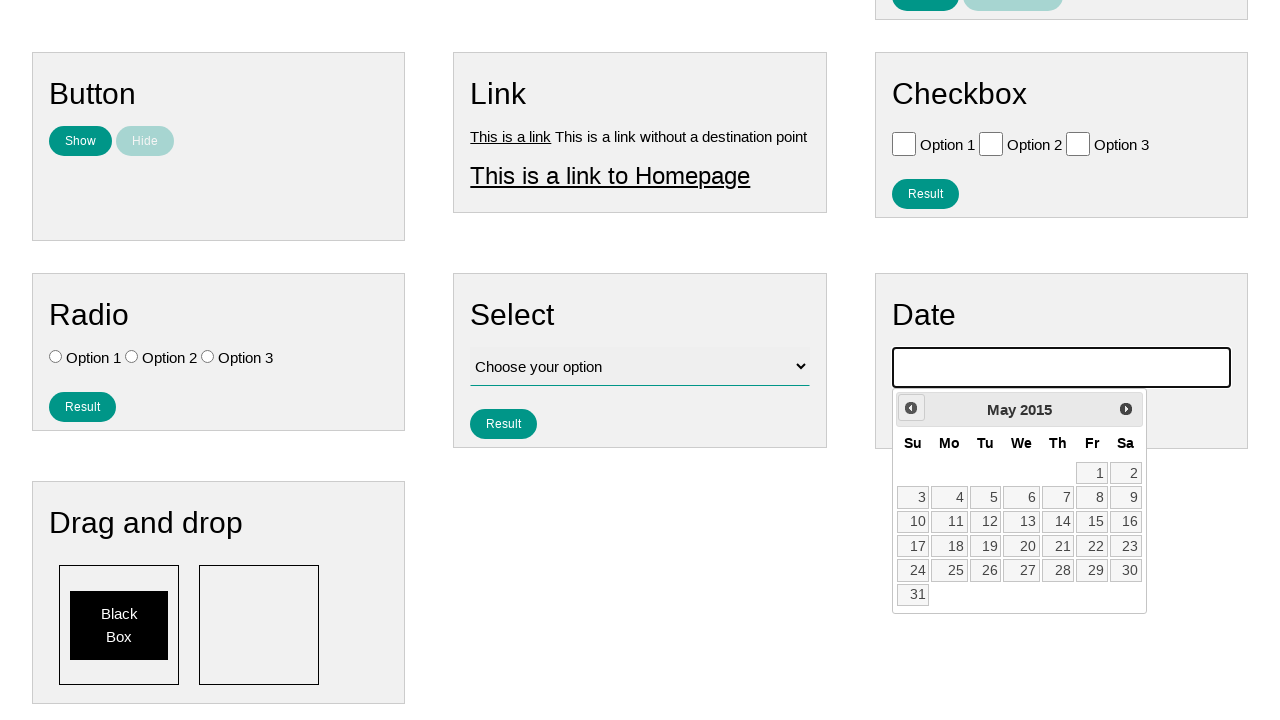

Navigated to previous month (May 2015) at (911, 408) on .ui-datepicker-prev
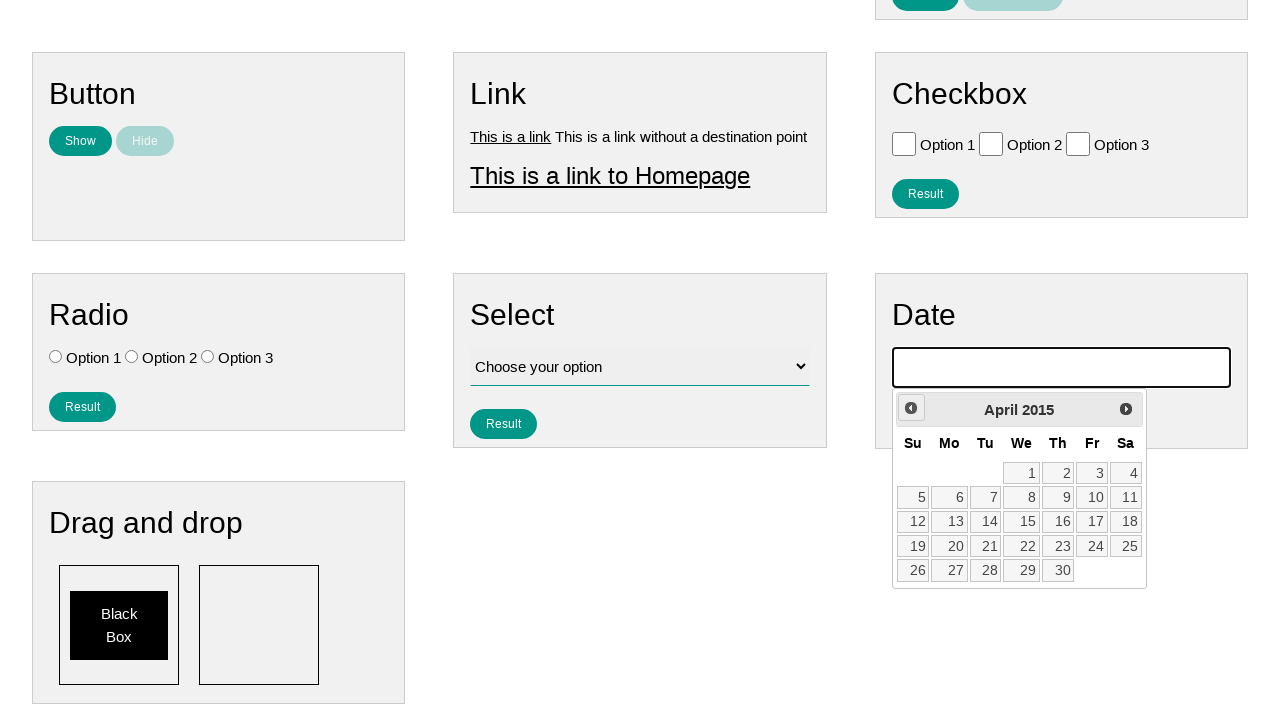

Navigated to previous month (April 2015) at (911, 408) on .ui-datepicker-prev
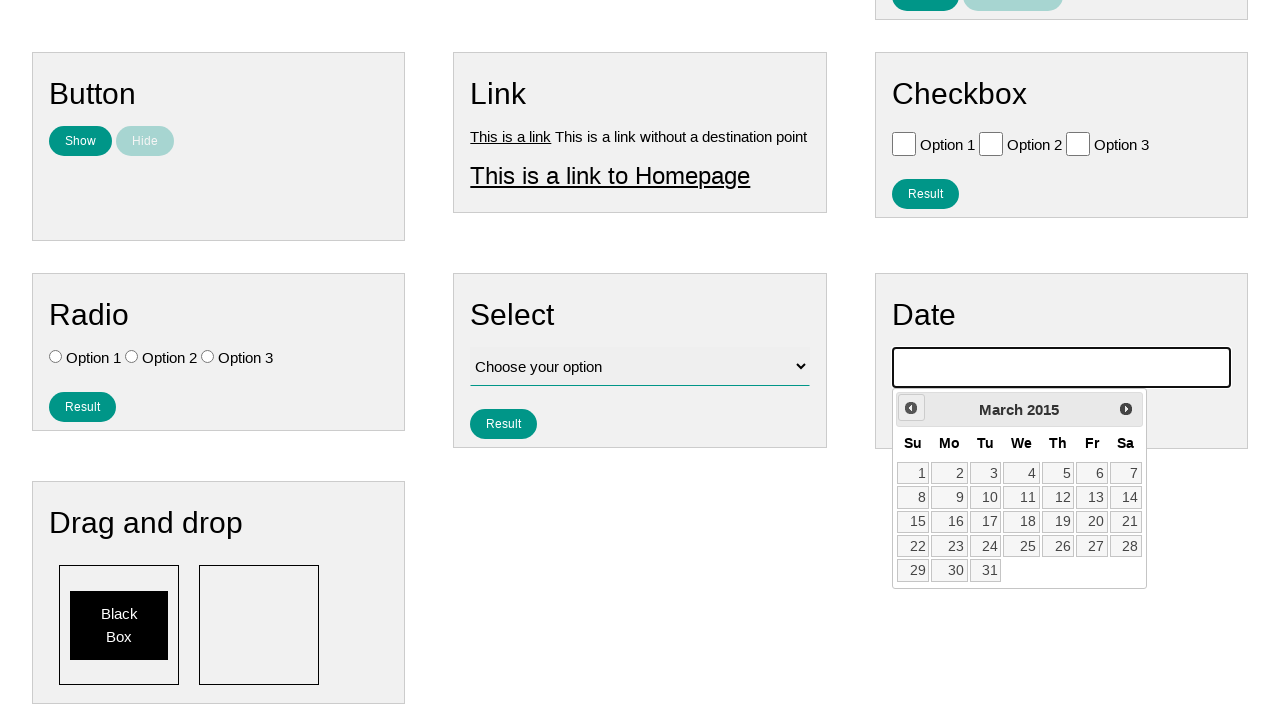

Navigated to previous month (March 2015) at (911, 408) on .ui-datepicker-prev
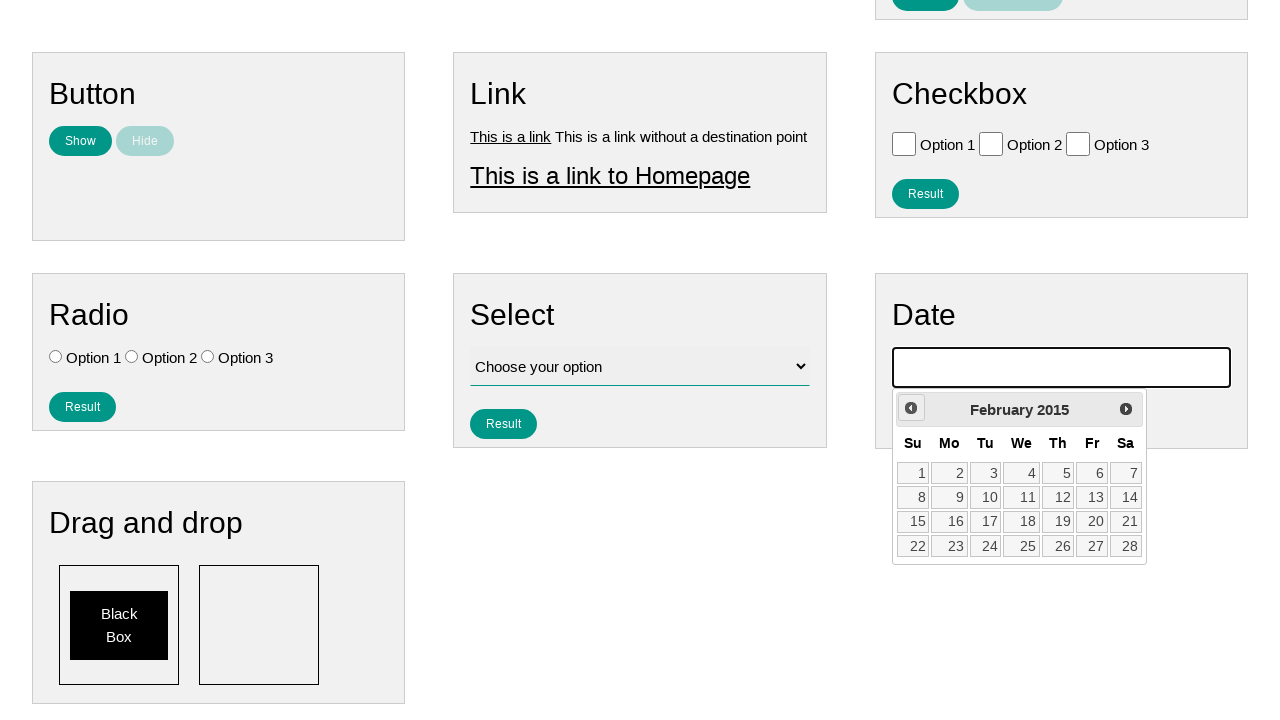

Navigated to previous month (February 2015) at (911, 408) on .ui-datepicker-prev
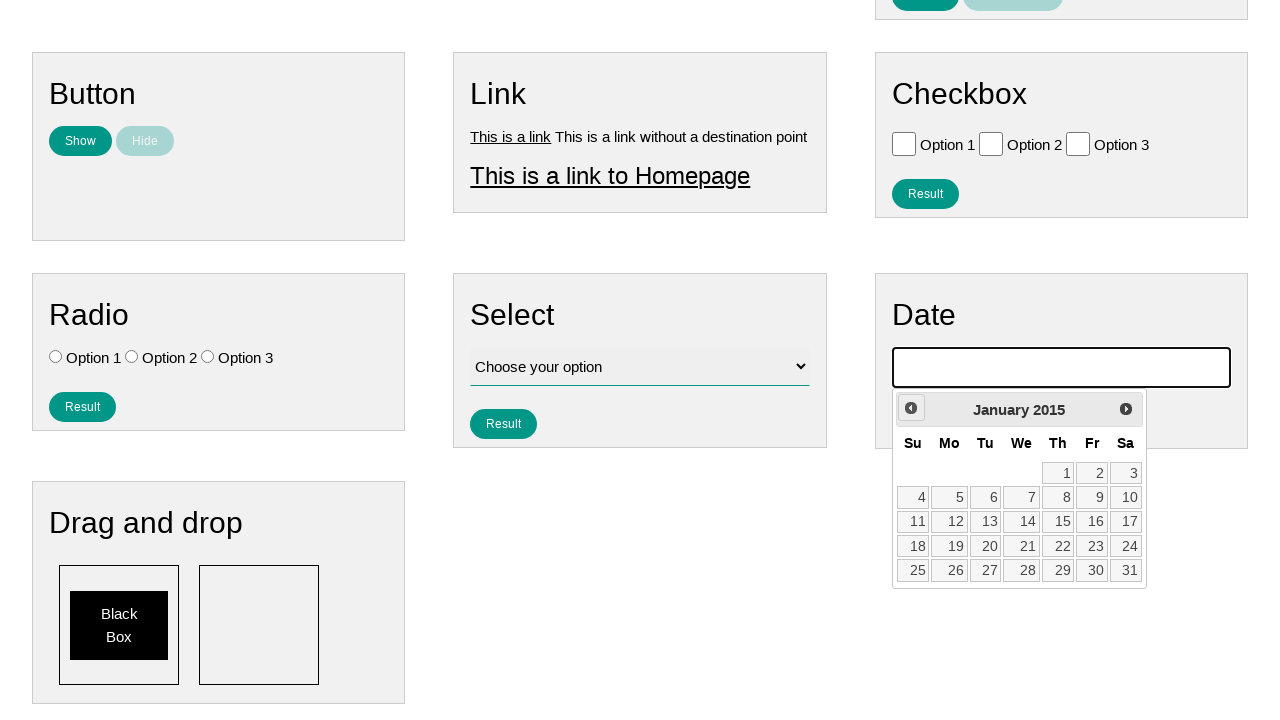

Navigated to previous month (January 2015) at (911, 408) on .ui-datepicker-prev
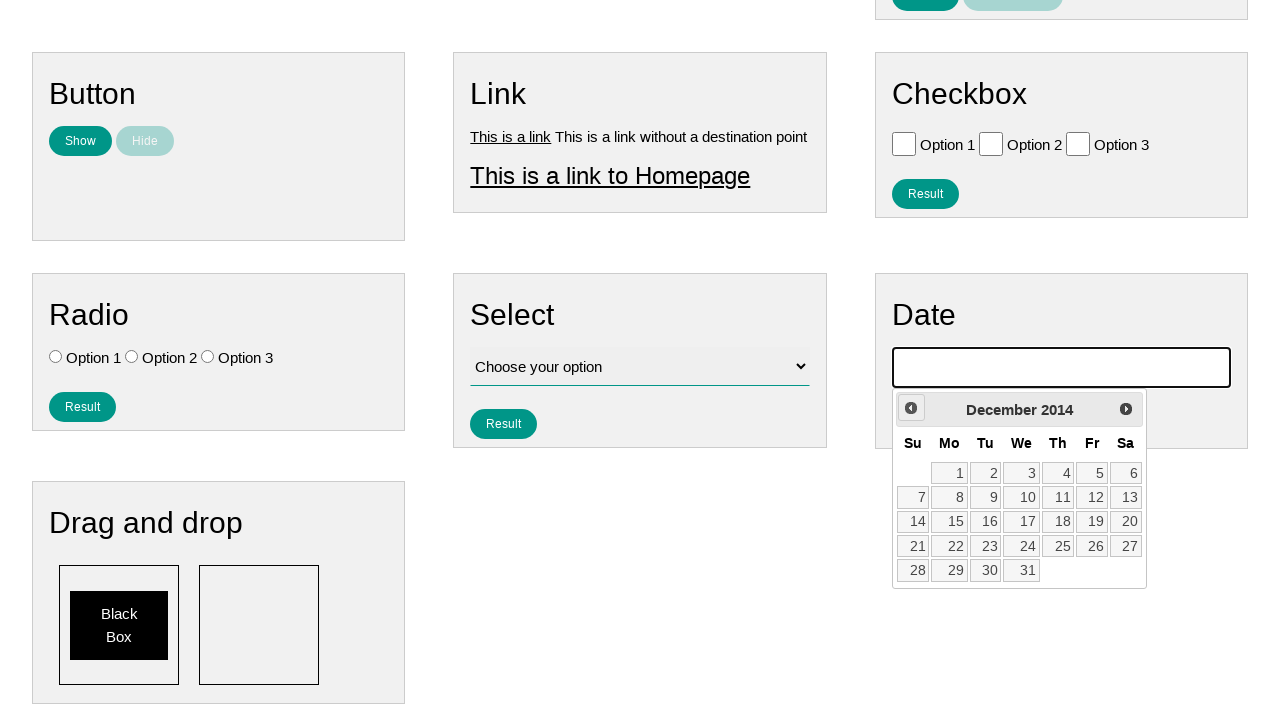

Navigated to previous month (December 2014) at (911, 408) on .ui-datepicker-prev
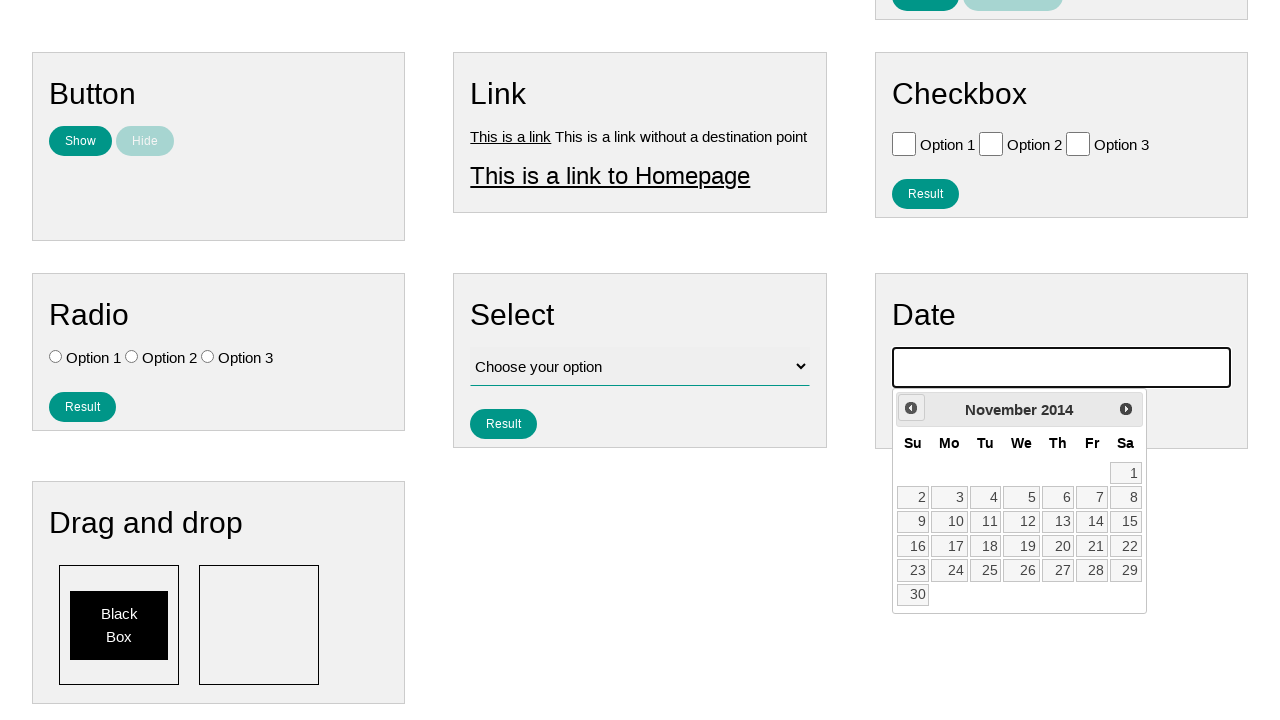

Navigated to previous month (November 2014) at (911, 408) on .ui-datepicker-prev
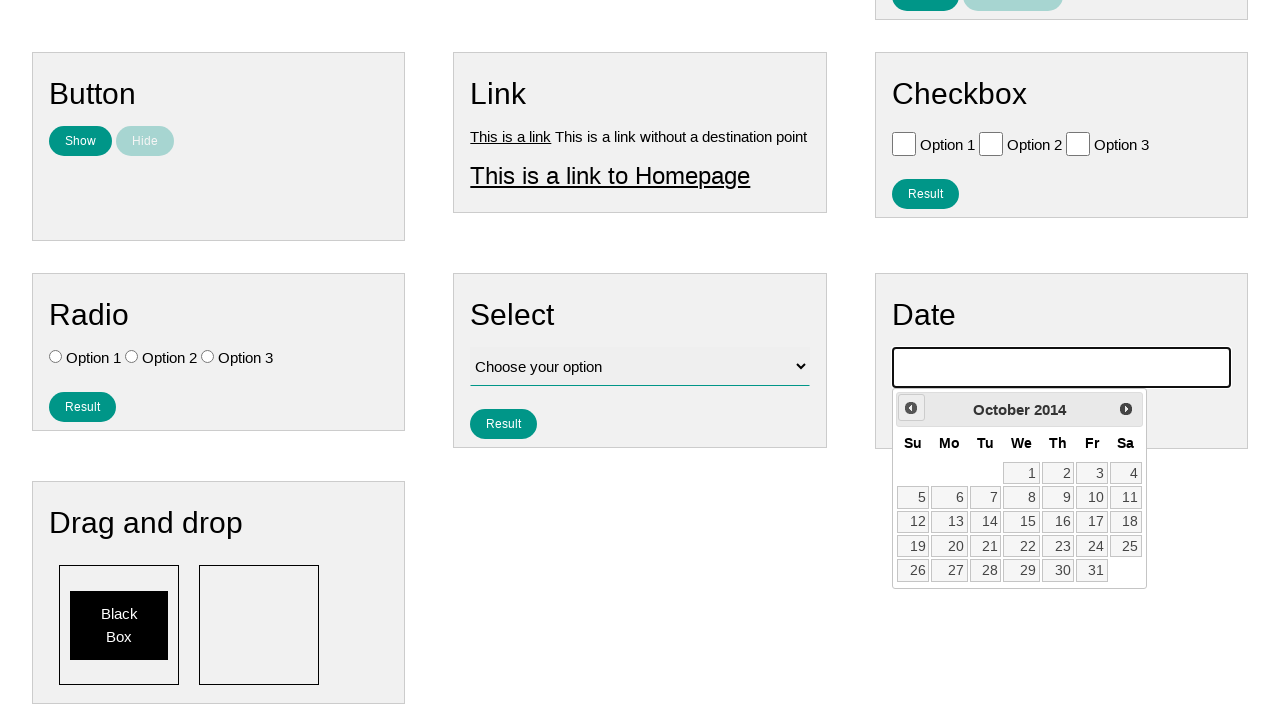

Navigated to previous month (October 2014) at (911, 408) on .ui-datepicker-prev
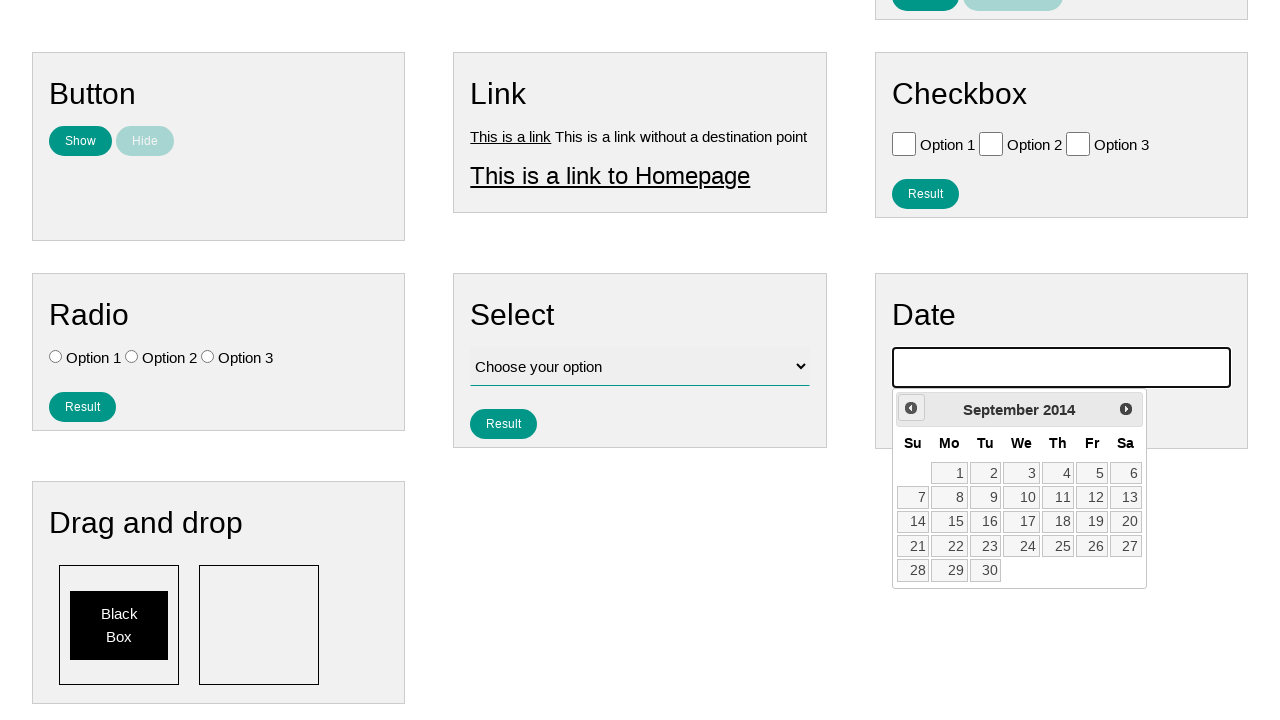

Navigated to previous month (September 2014) at (911, 408) on .ui-datepicker-prev
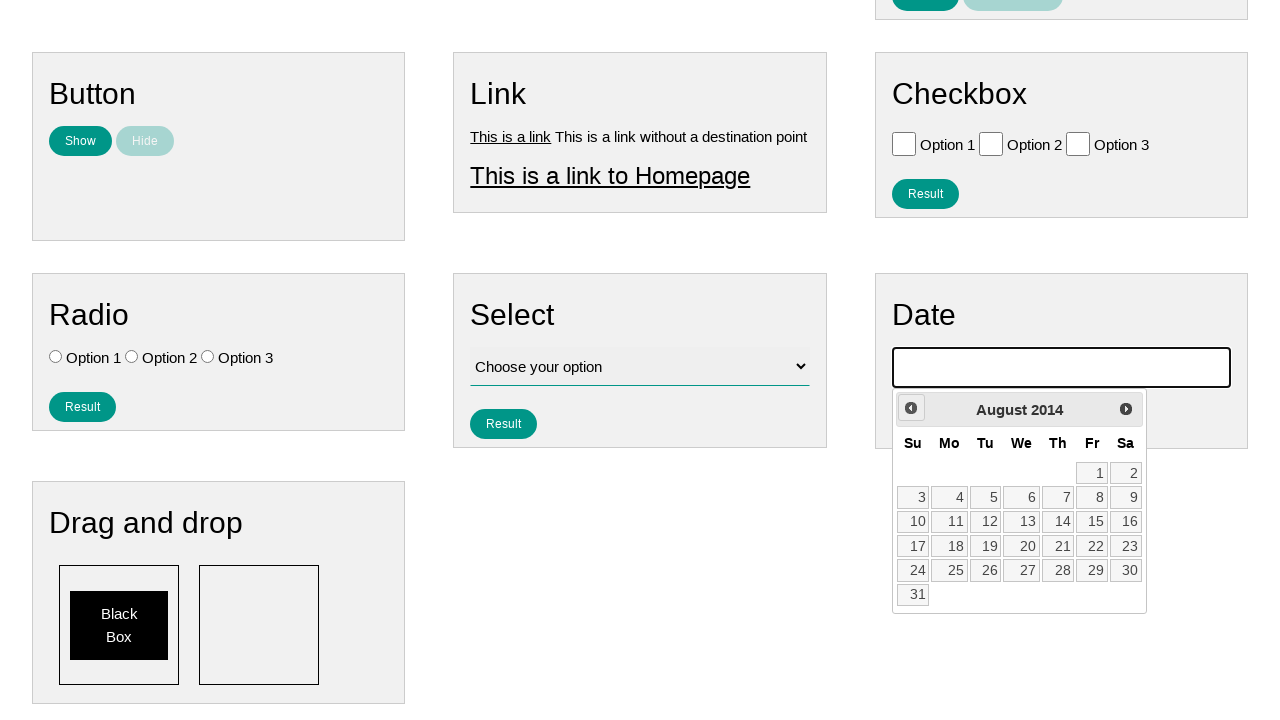

Navigated to previous month (August 2014) at (911, 408) on .ui-datepicker-prev
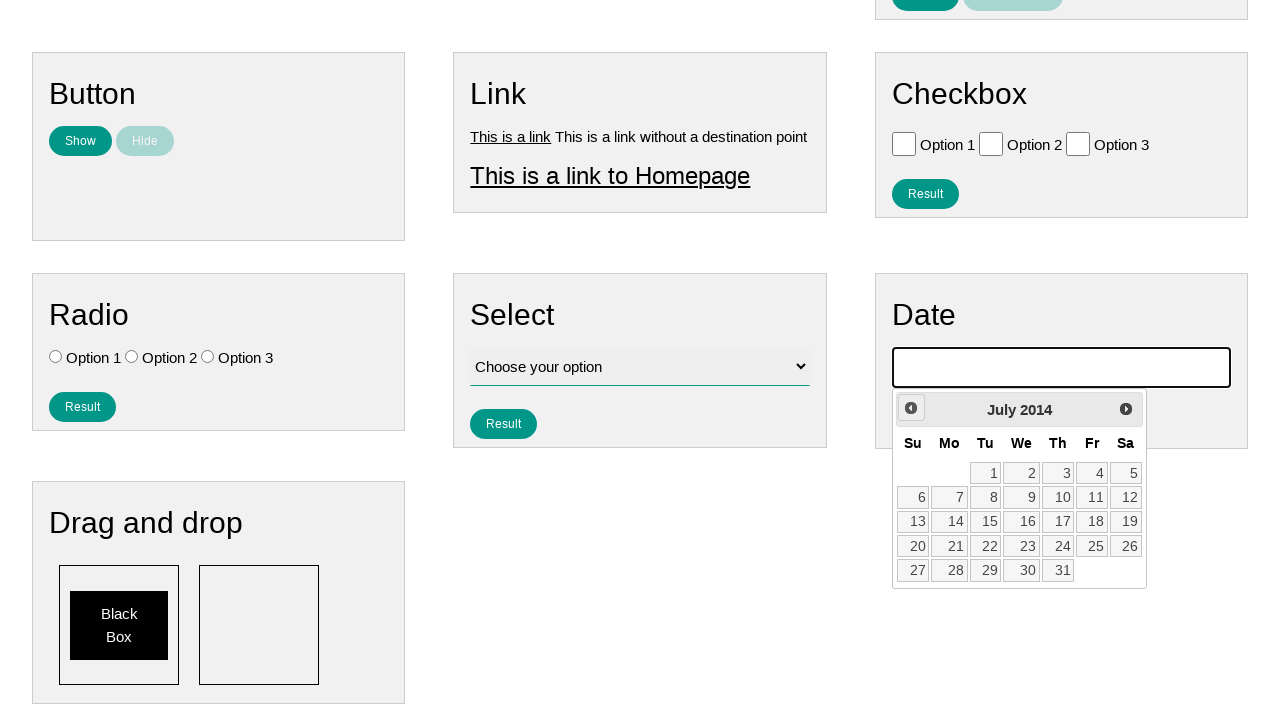

Navigated to previous month (July 2014) at (911, 408) on .ui-datepicker-prev
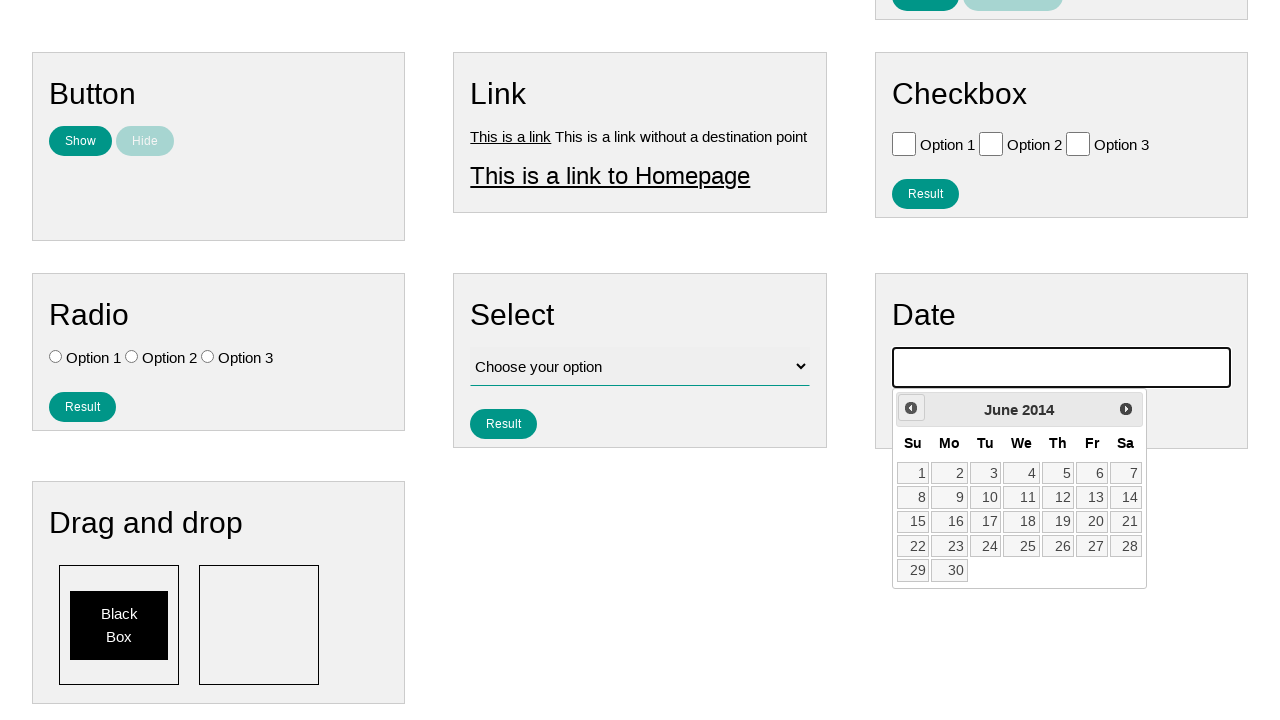

Navigated to previous month (June 2014) at (911, 408) on .ui-datepicker-prev
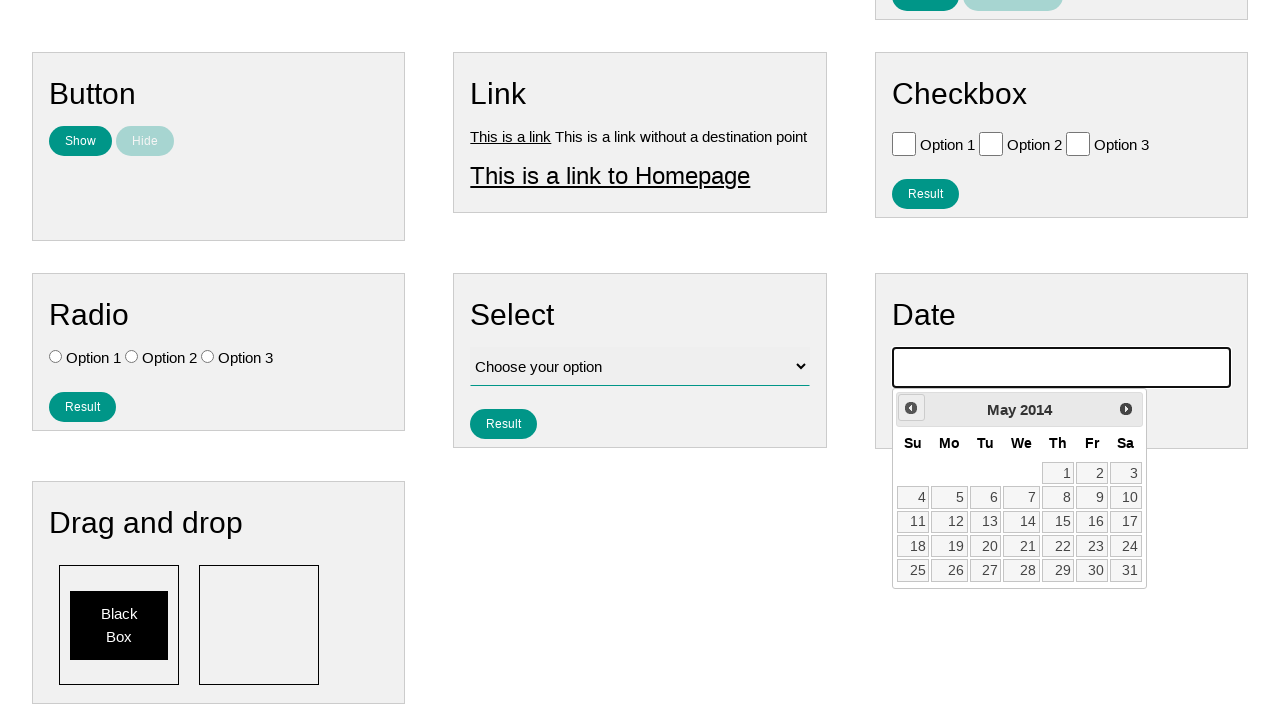

Navigated to previous month (May 2014) at (911, 408) on .ui-datepicker-prev
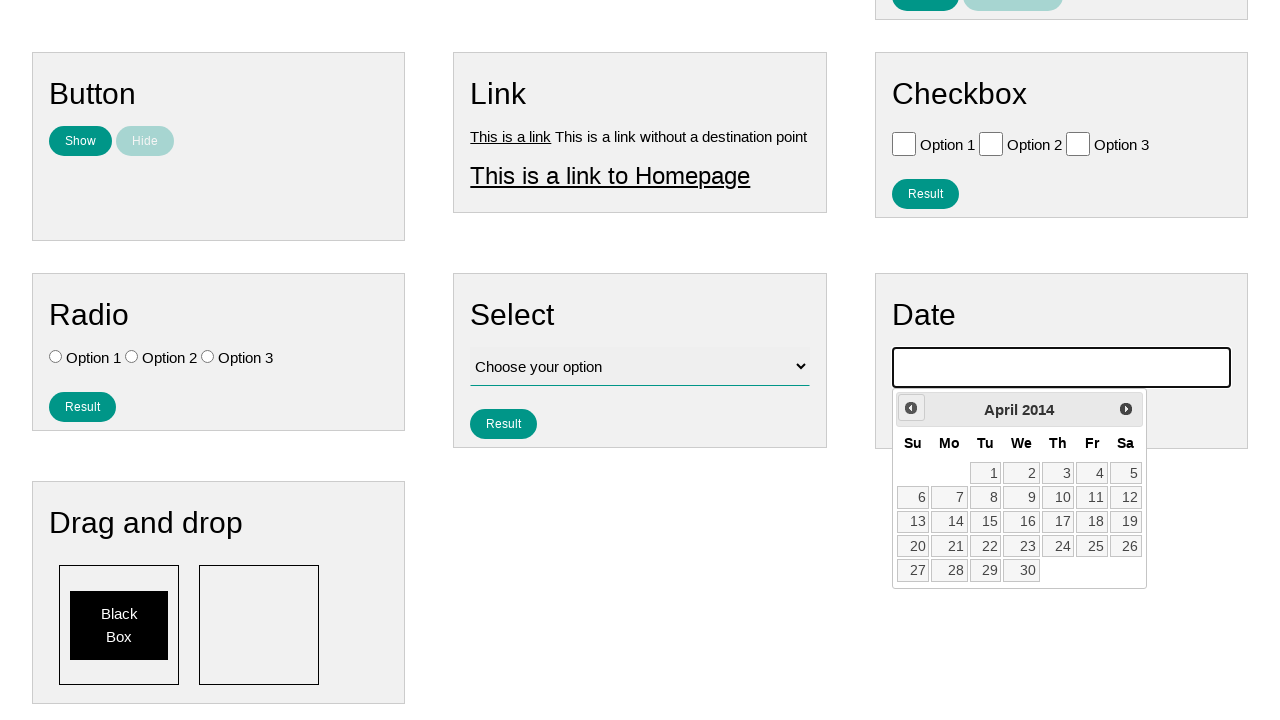

Navigated to previous month (April 2014) at (911, 408) on .ui-datepicker-prev
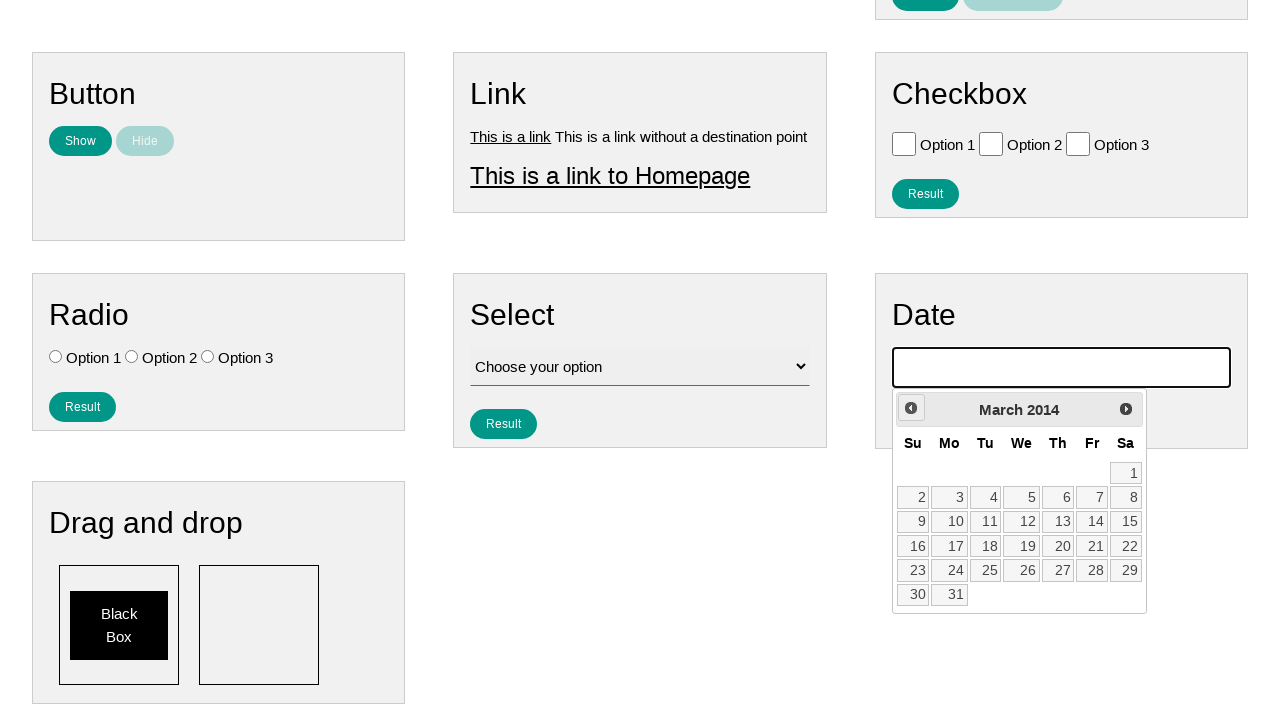

Navigated to previous month (March 2014) at (911, 408) on .ui-datepicker-prev
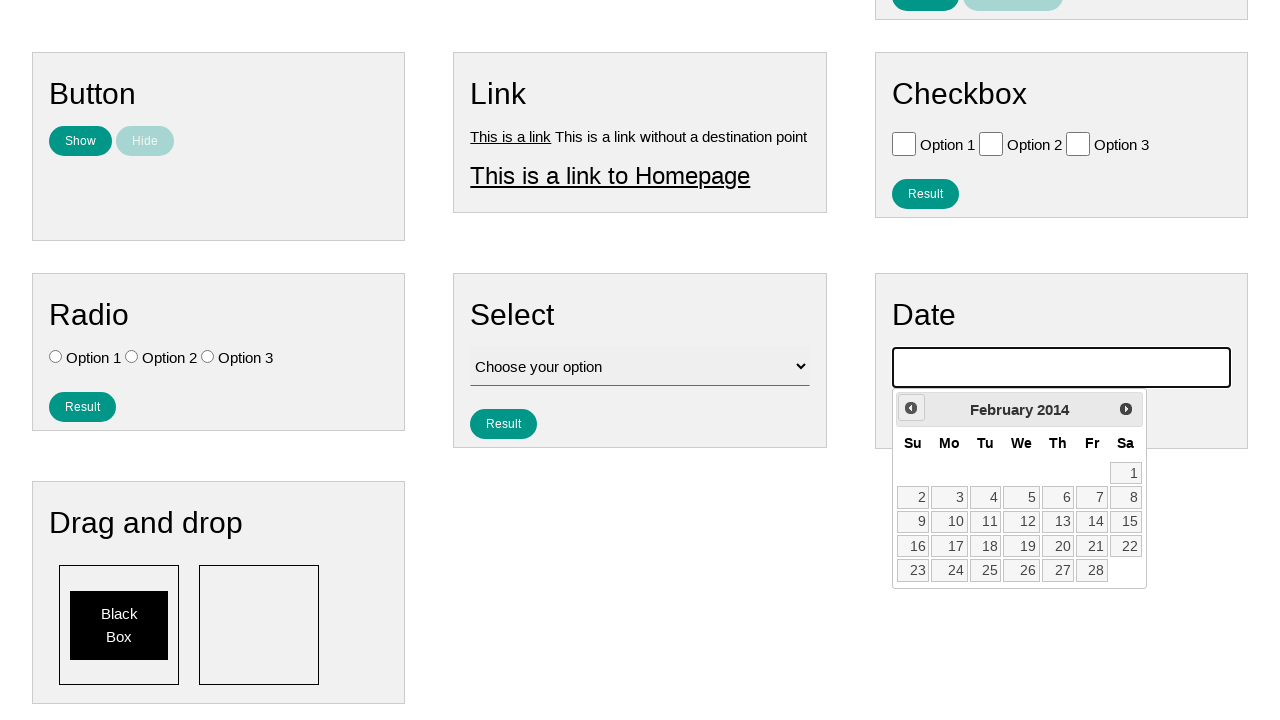

Navigated to previous month (February 2014) at (911, 408) on .ui-datepicker-prev
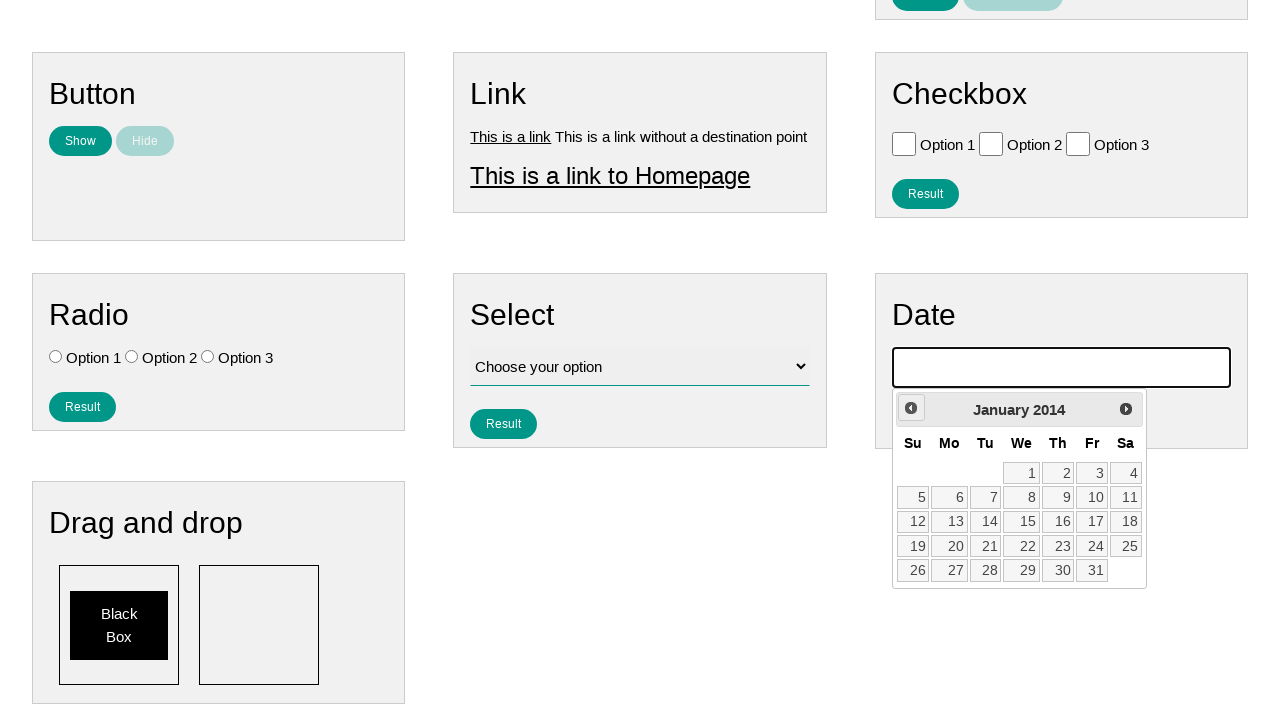

Navigated to previous month (January 2014) at (911, 408) on .ui-datepicker-prev
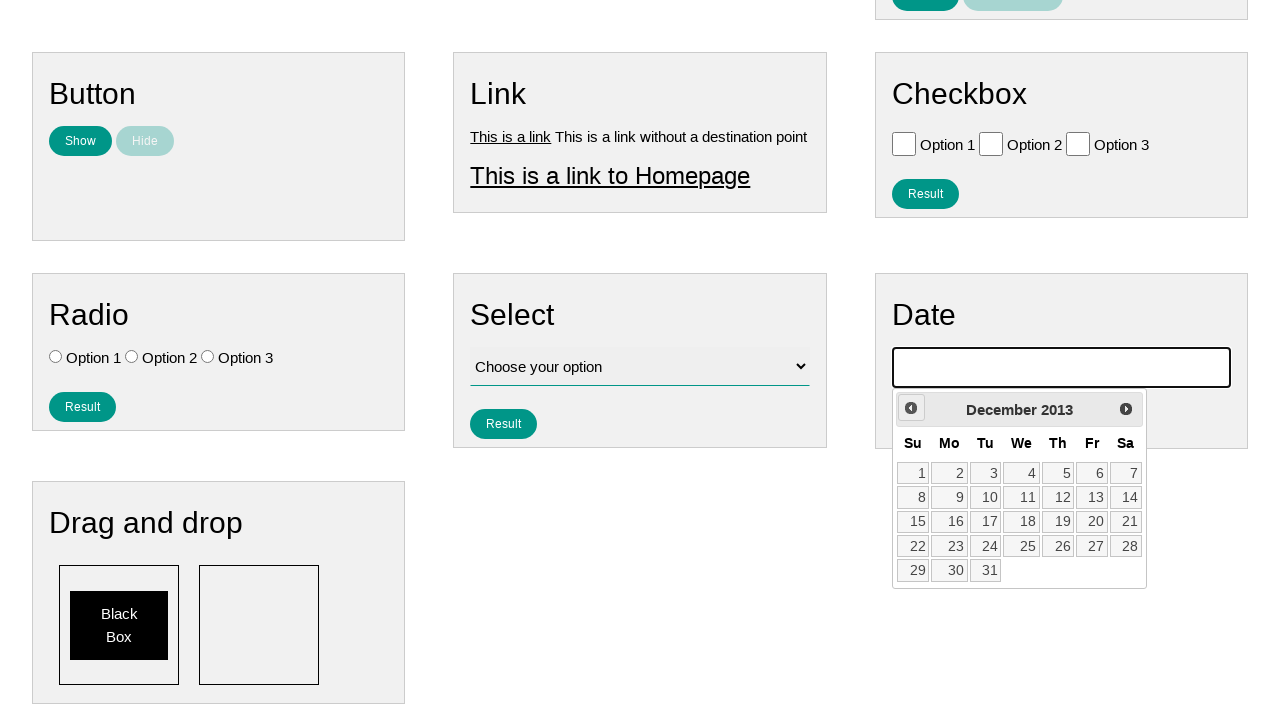

Navigated to previous month (December 2013) at (911, 408) on .ui-datepicker-prev
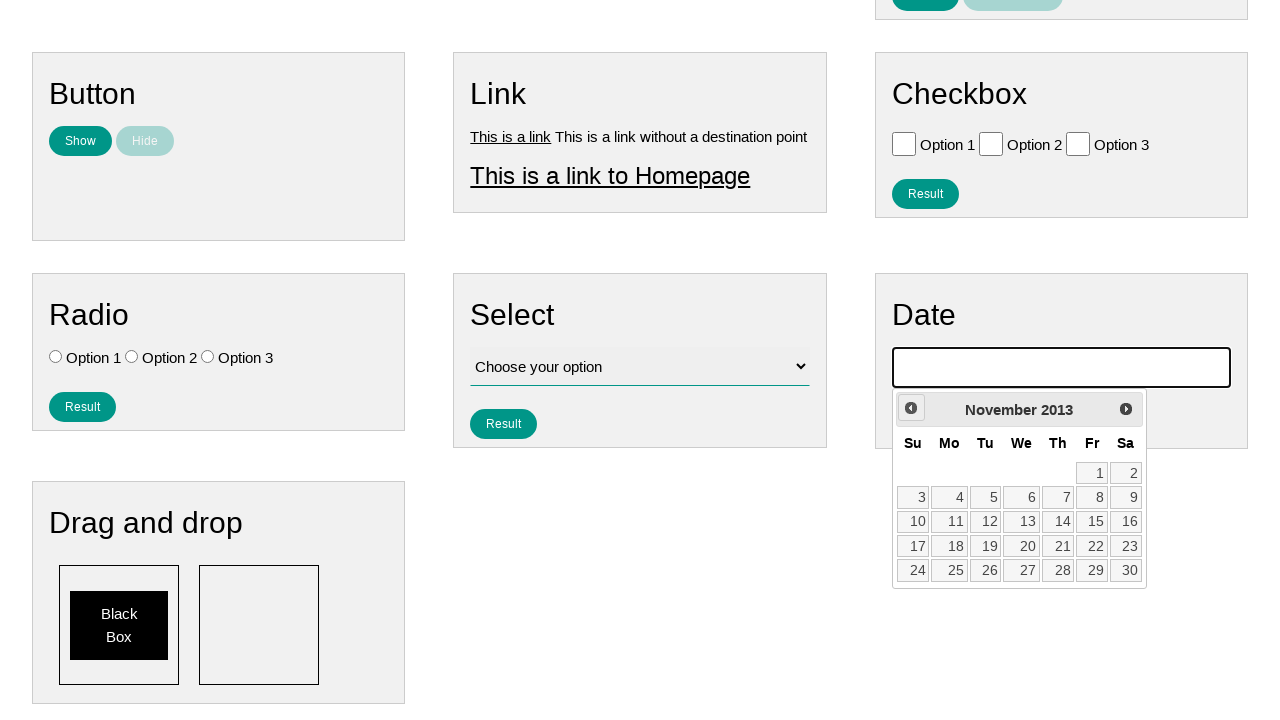

Navigated to previous month (November 2013) at (911, 408) on .ui-datepicker-prev
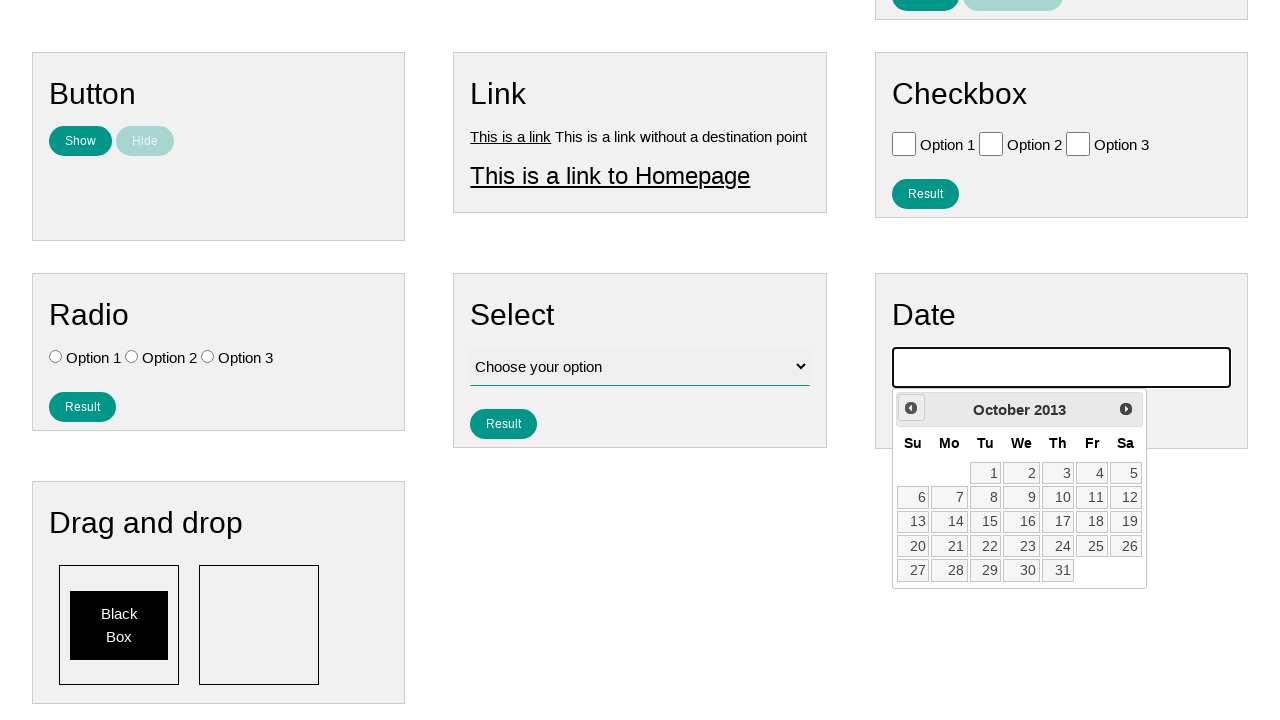

Navigated to previous month (October 2013) at (911, 408) on .ui-datepicker-prev
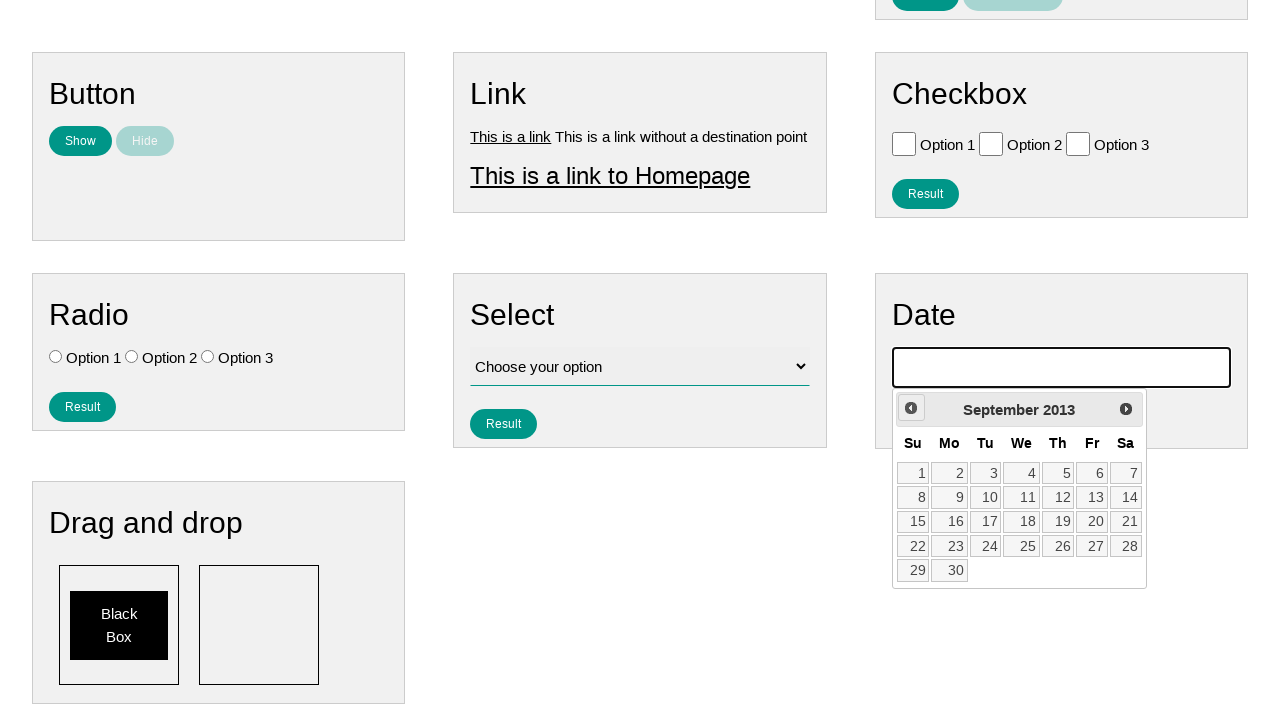

Navigated to previous month (September 2013) at (911, 408) on .ui-datepicker-prev
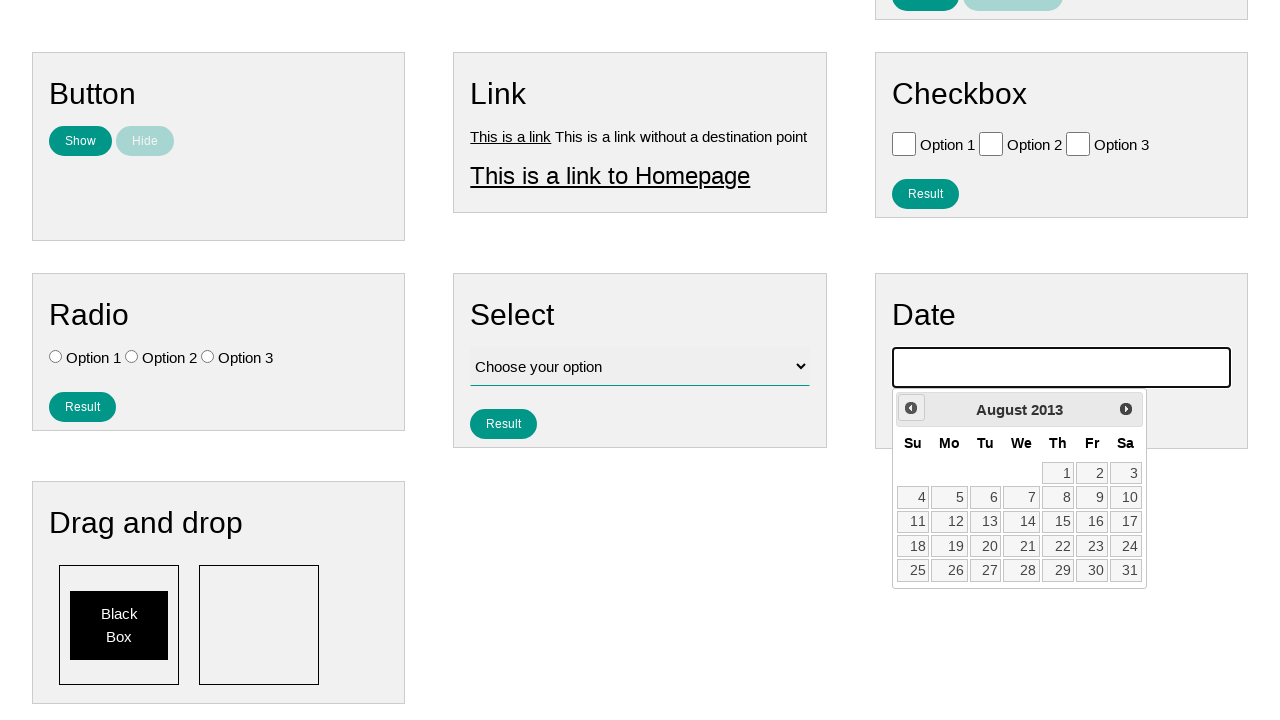

Navigated to previous month (August 2013) at (911, 408) on .ui-datepicker-prev
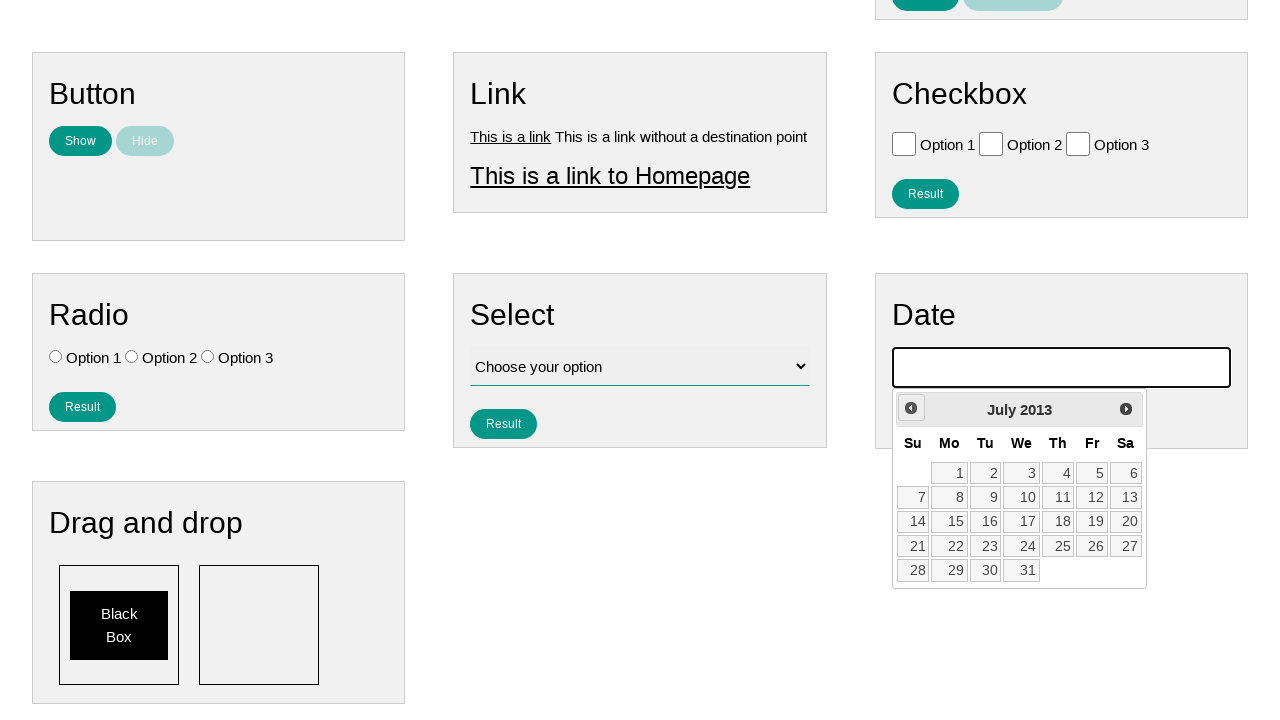

Navigated to previous month (July 2013) at (911, 408) on .ui-datepicker-prev
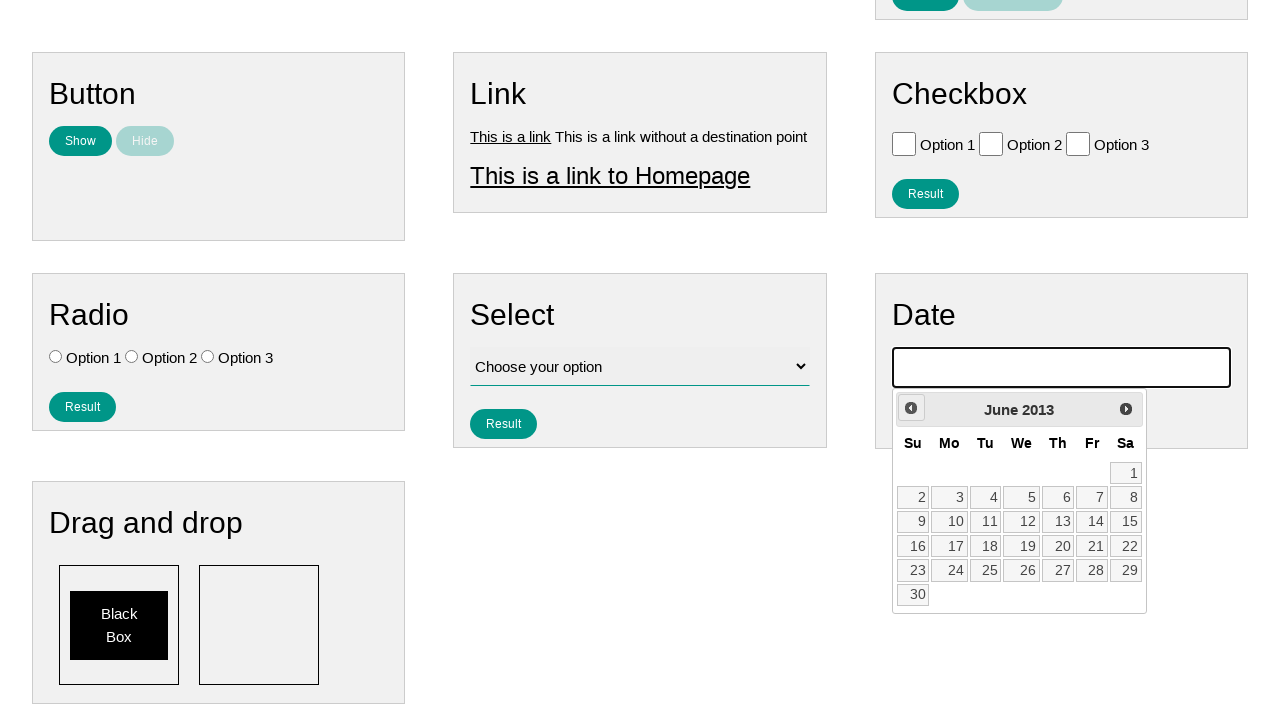

Navigated to previous month (June 2013) at (911, 408) on .ui-datepicker-prev
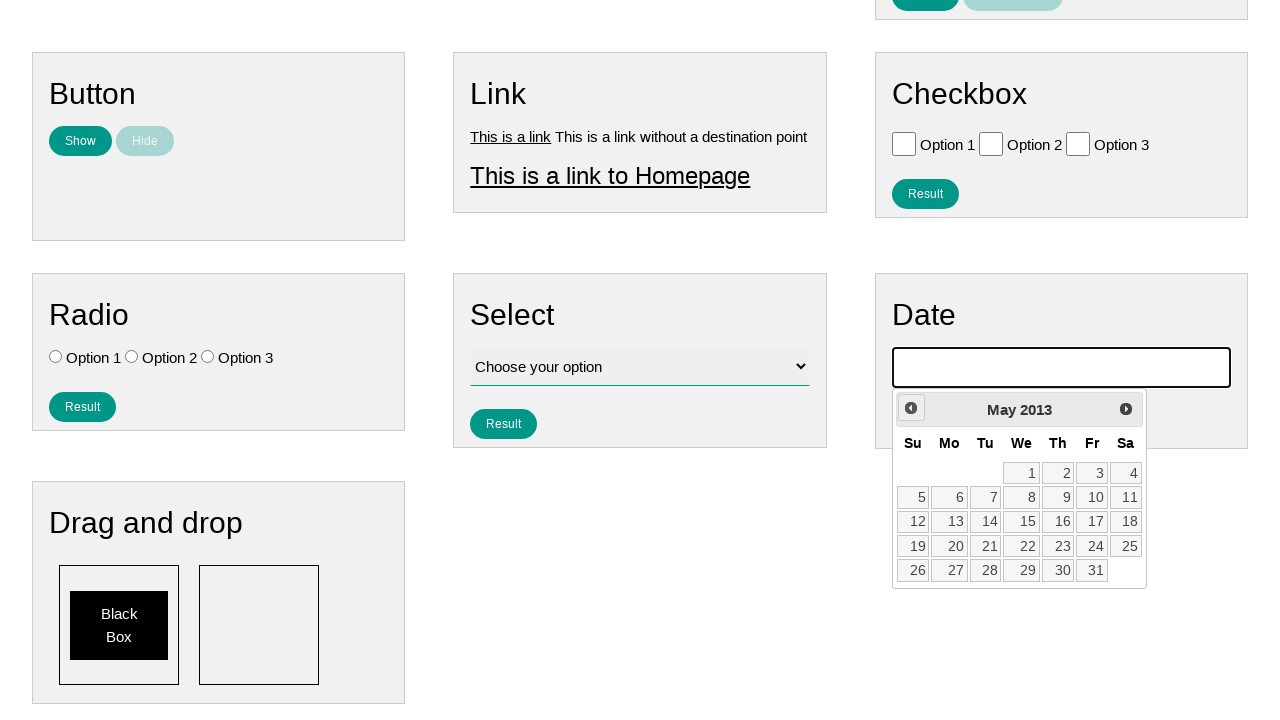

Navigated to previous month (May 2013) at (911, 408) on .ui-datepicker-prev
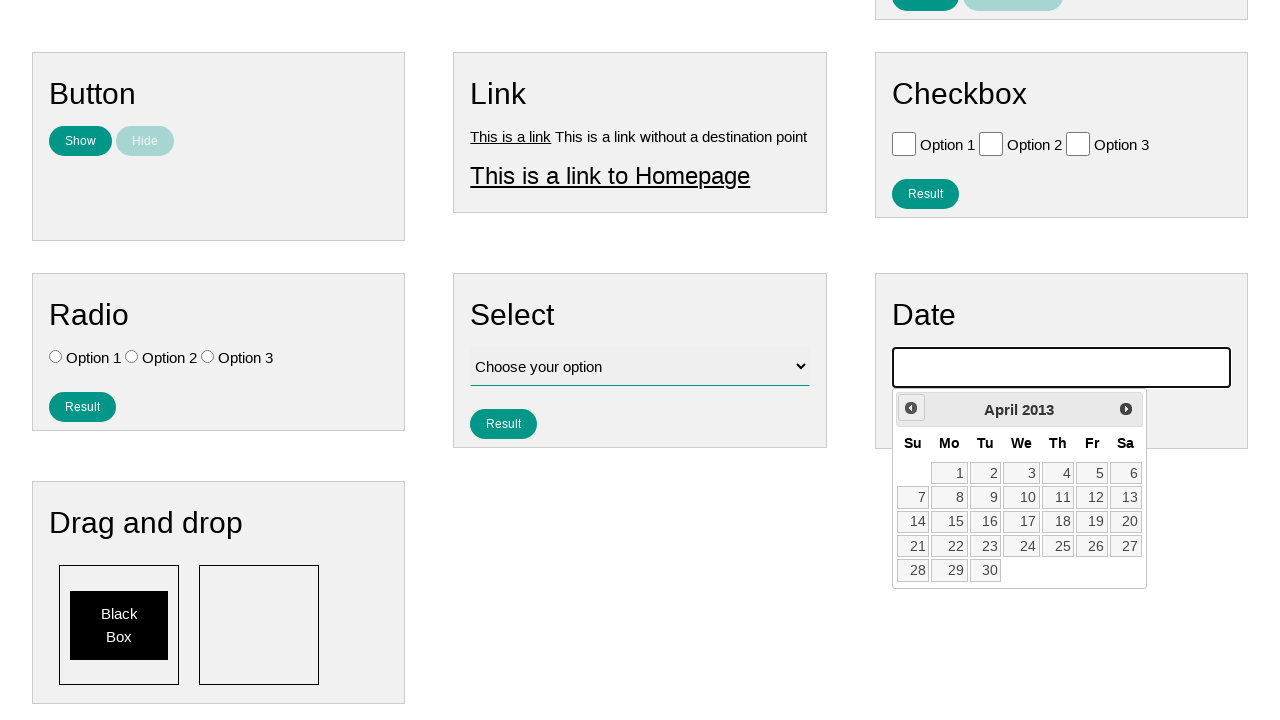

Navigated to previous month (April 2013) at (911, 408) on .ui-datepicker-prev
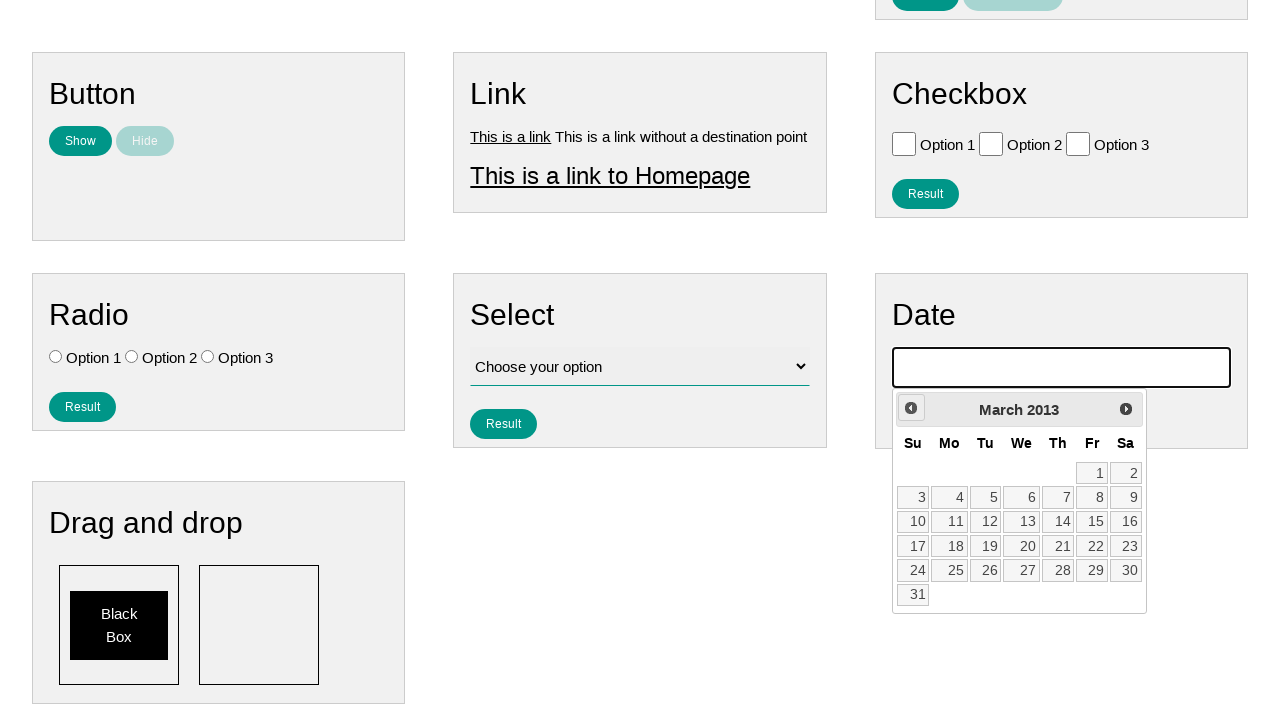

Navigated to previous month (March 2013) at (911, 408) on .ui-datepicker-prev
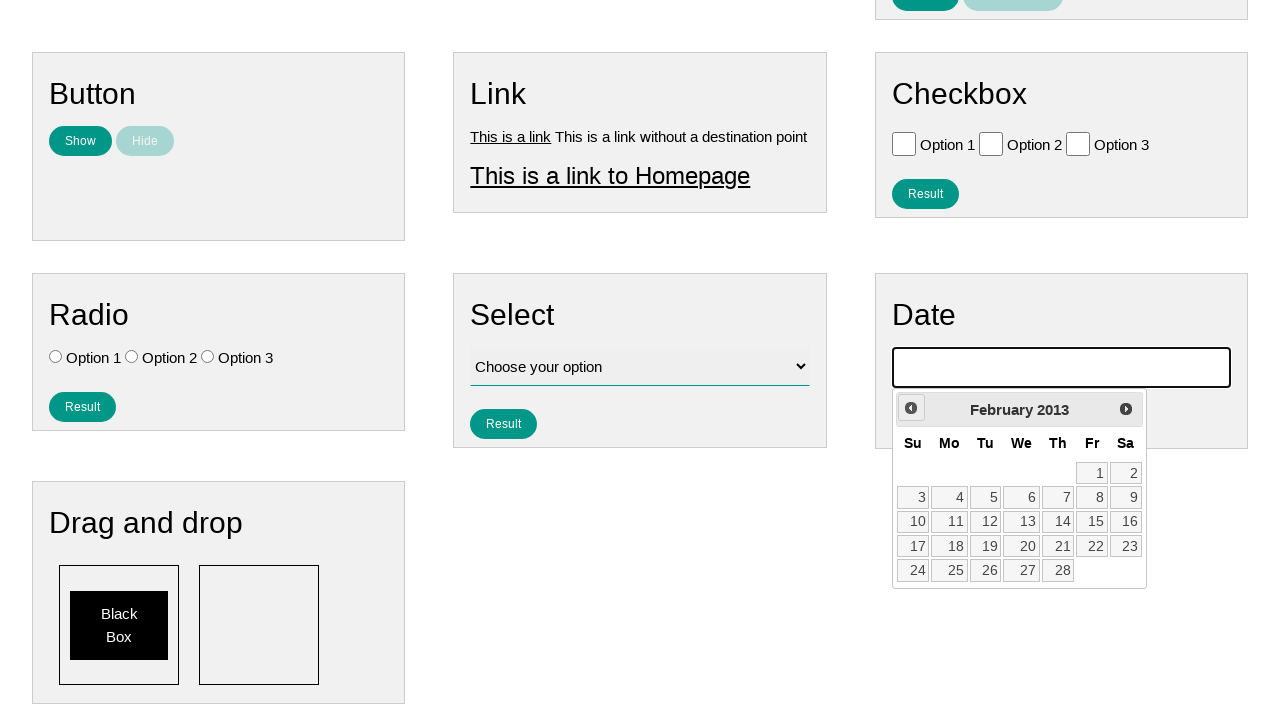

Navigated to previous month (February 2013) at (911, 408) on .ui-datepicker-prev
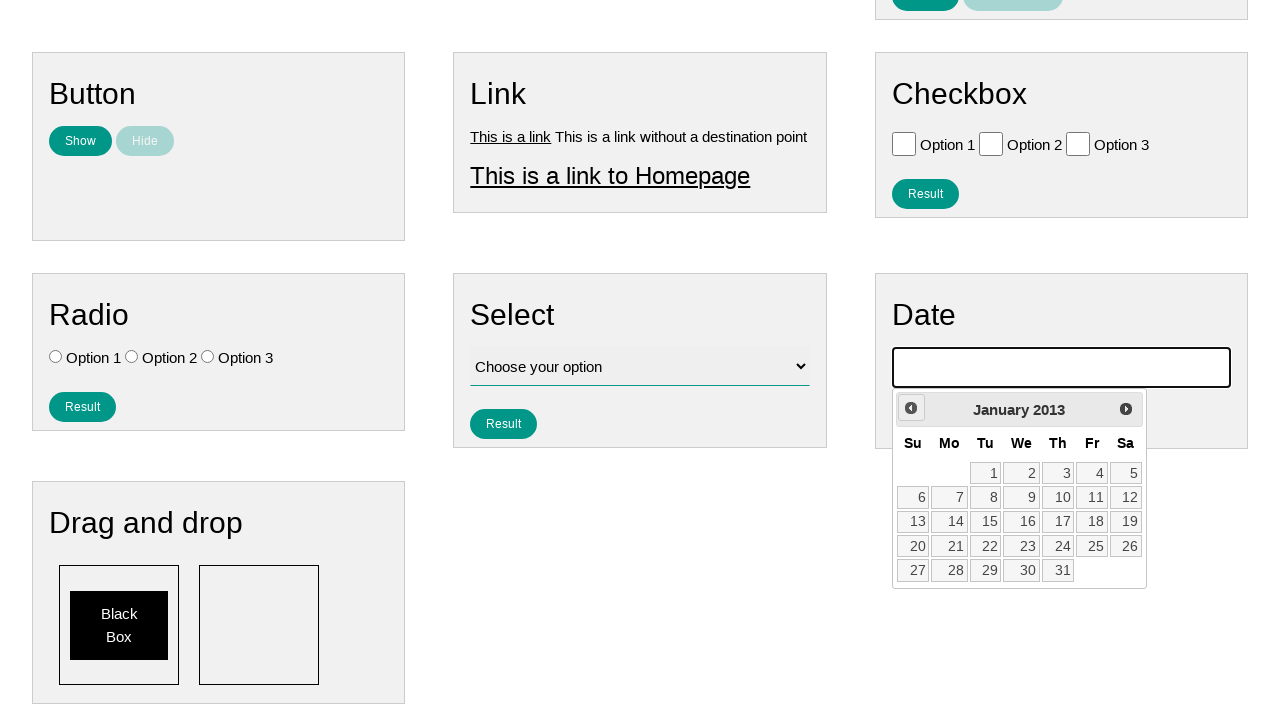

Navigated to previous month (January 2013) at (911, 408) on .ui-datepicker-prev
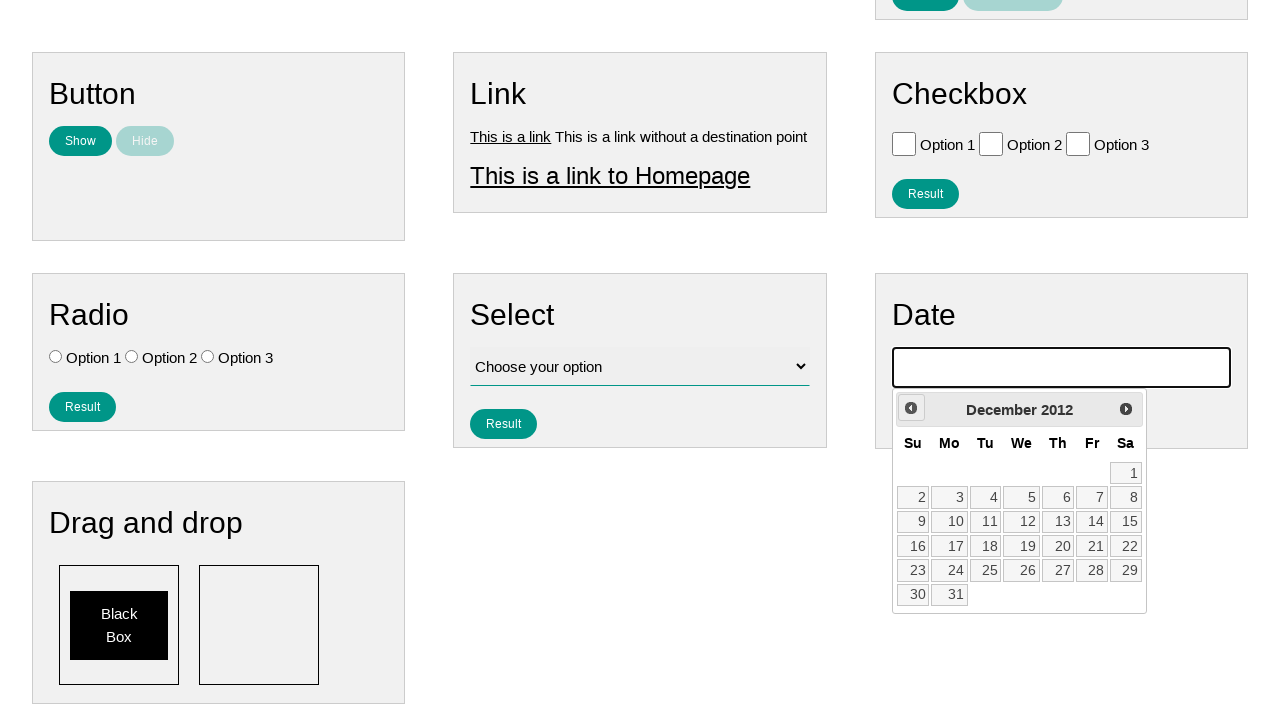

Navigated to previous month (December 2012) at (911, 408) on .ui-datepicker-prev
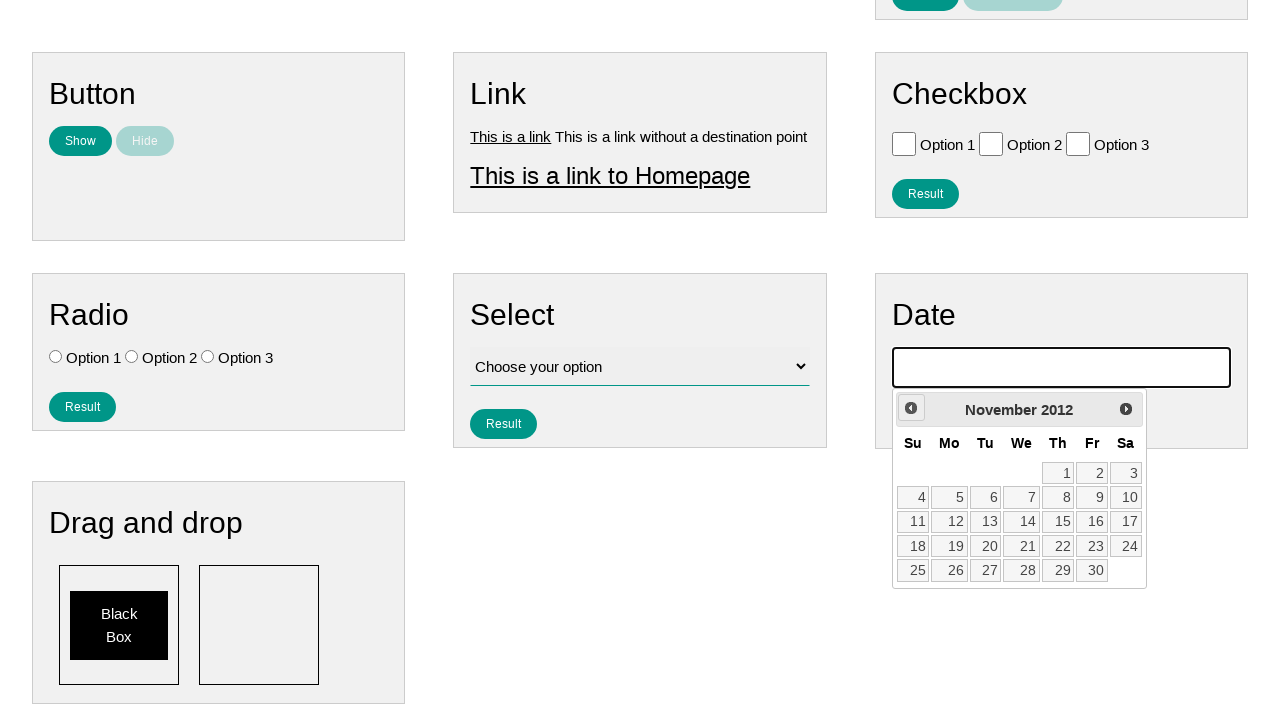

Navigated to previous month (November 2012) at (911, 408) on .ui-datepicker-prev
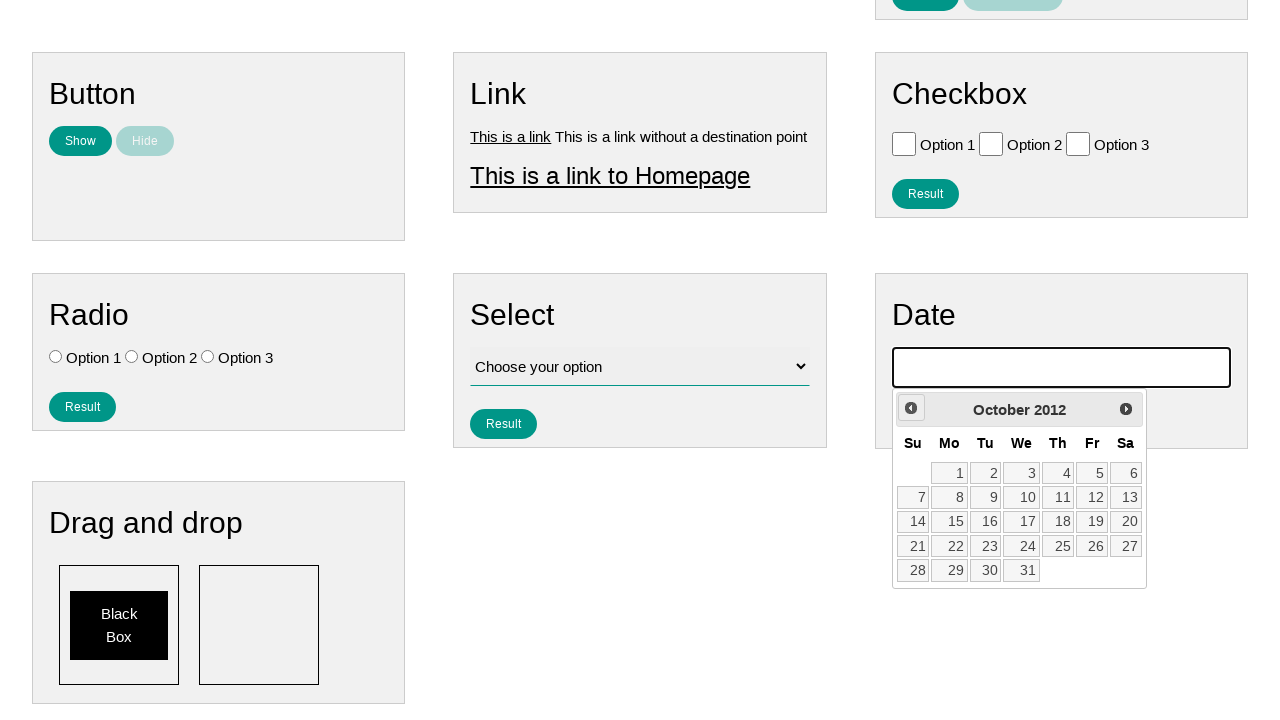

Navigated to previous month (October 2012) at (911, 408) on .ui-datepicker-prev
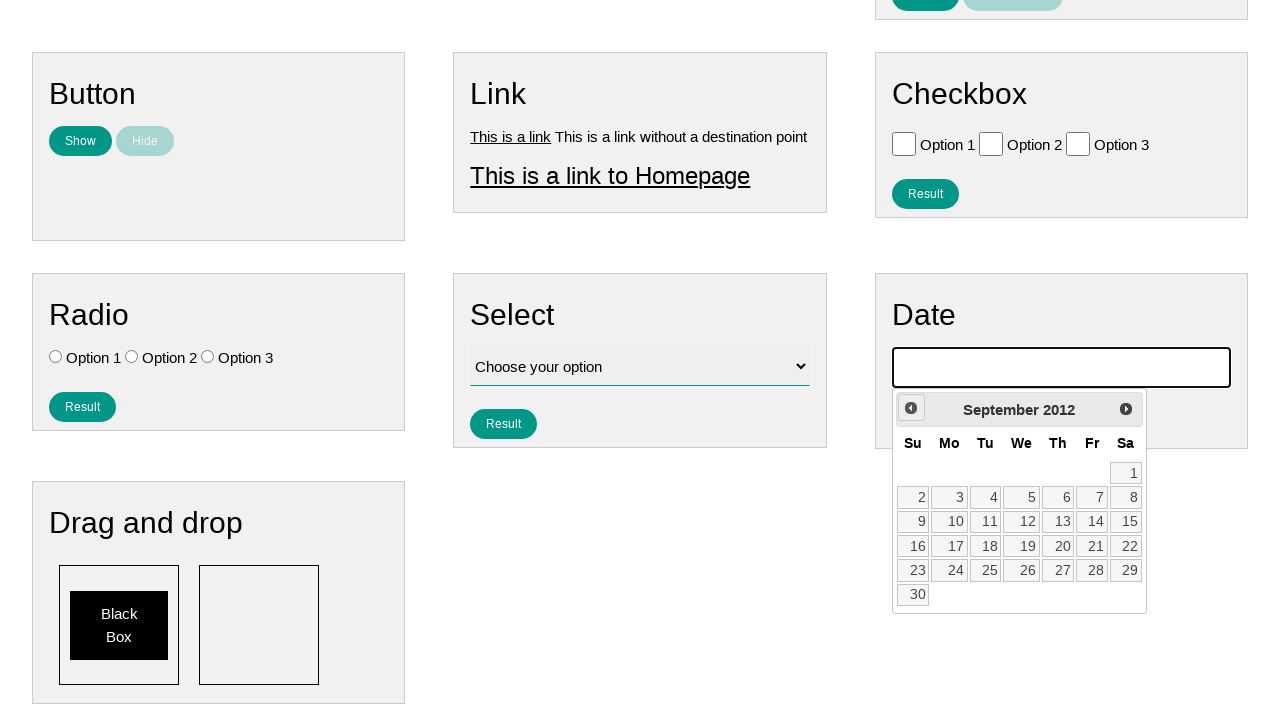

Navigated to previous month (September 2012) at (911, 408) on .ui-datepicker-prev
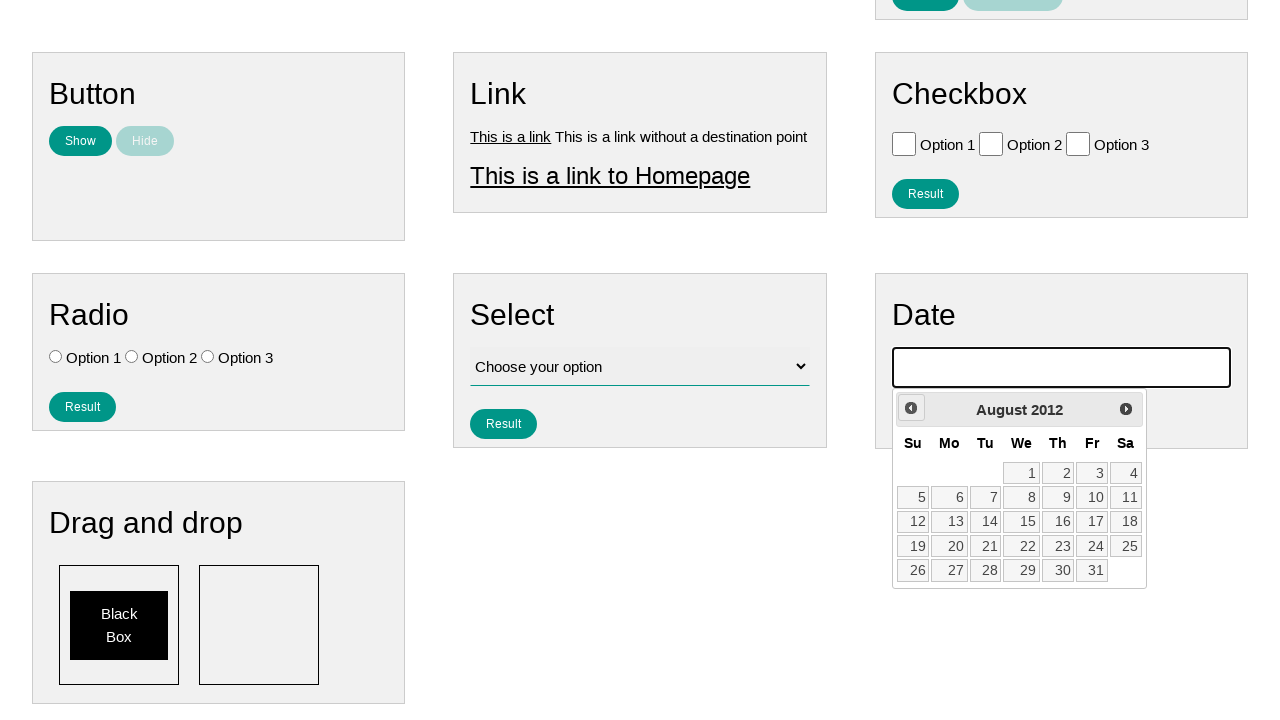

Navigated to previous month (August 2012) at (911, 408) on .ui-datepicker-prev
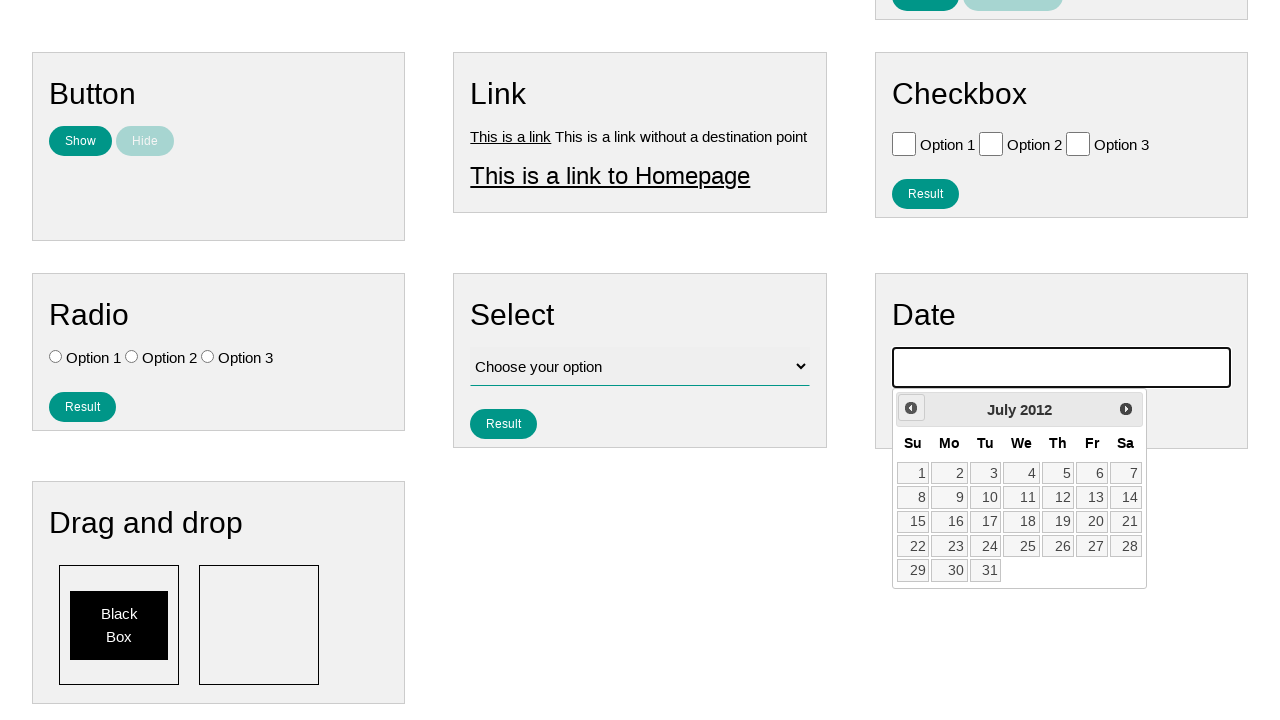

Navigated to previous month (July 2012) at (911, 408) on .ui-datepicker-prev
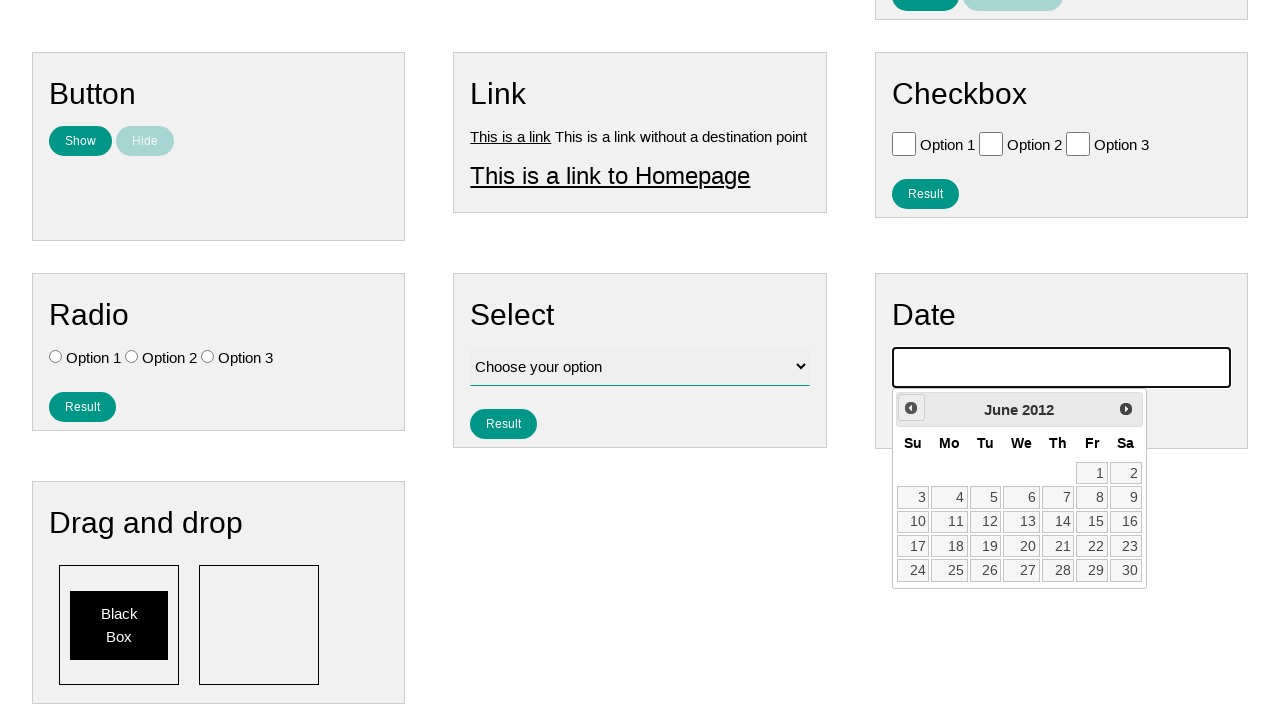

Navigated to previous month (June 2012) at (911, 408) on .ui-datepicker-prev
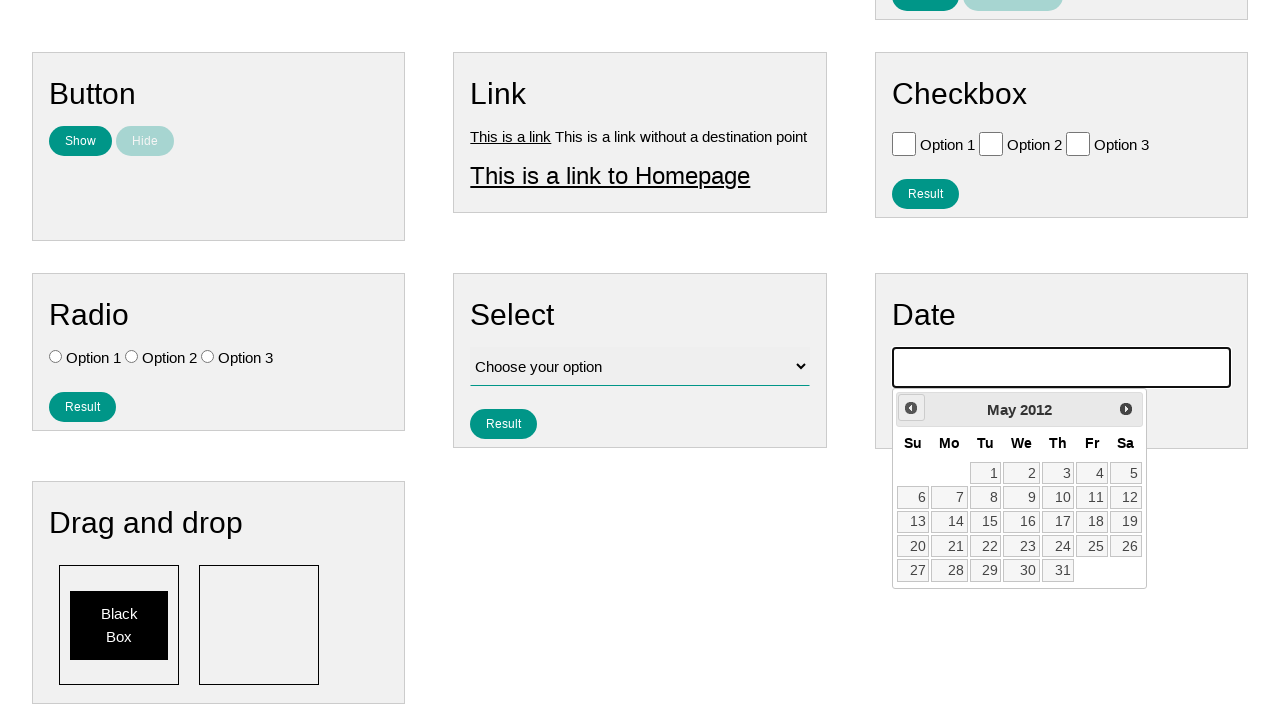

Navigated to previous month (May 2012) at (911, 408) on .ui-datepicker-prev
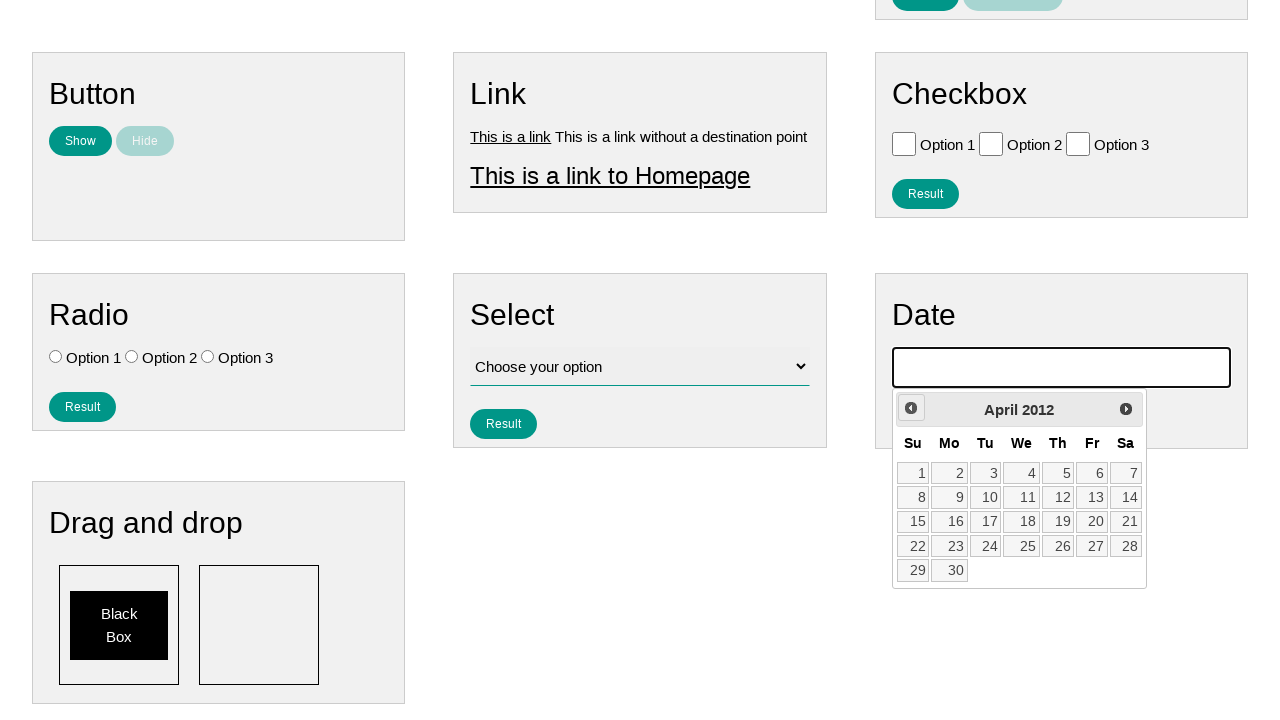

Navigated to previous month (April 2012) at (911, 408) on .ui-datepicker-prev
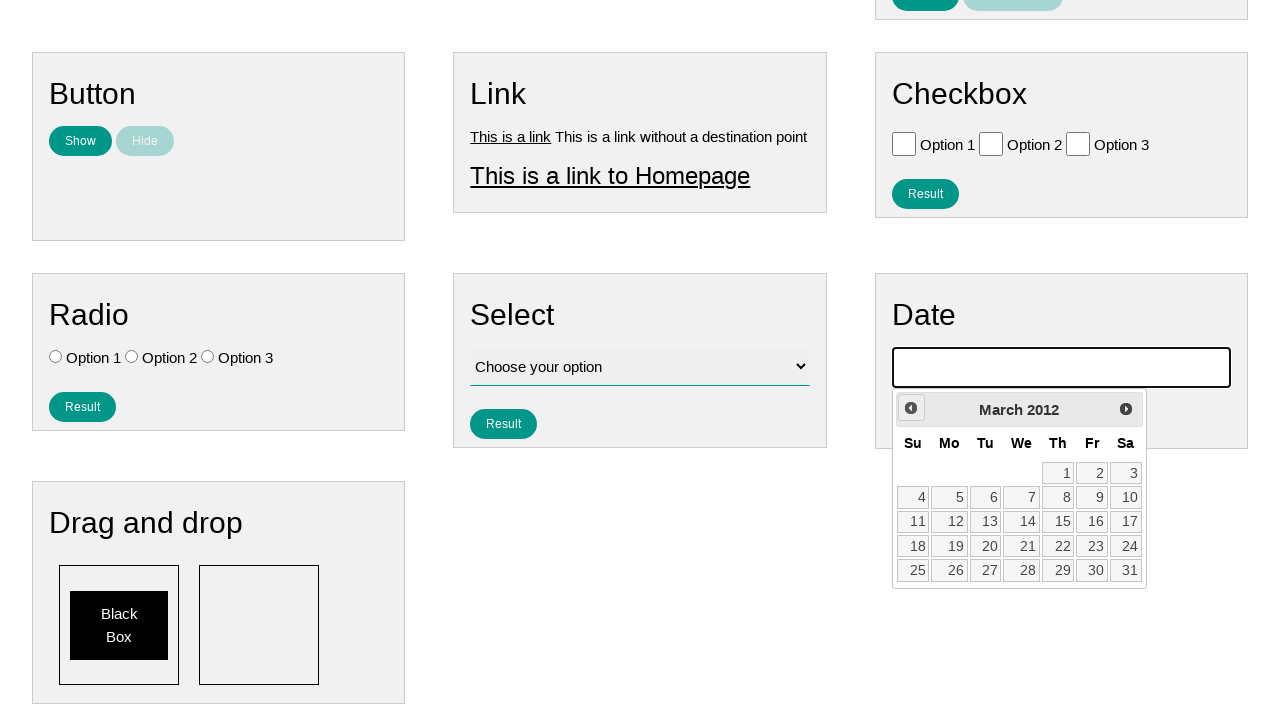

Navigated to previous month (March 2012) at (911, 408) on .ui-datepicker-prev
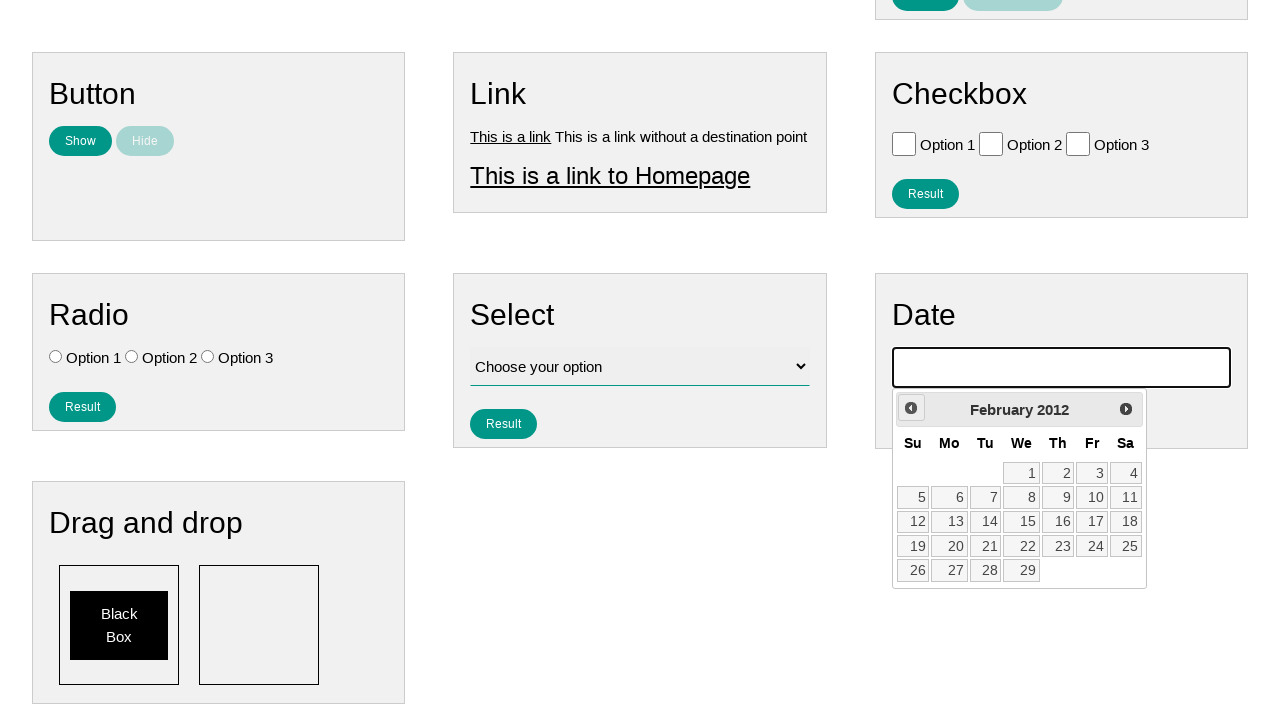

Navigated to previous month (February 2012) at (911, 408) on .ui-datepicker-prev
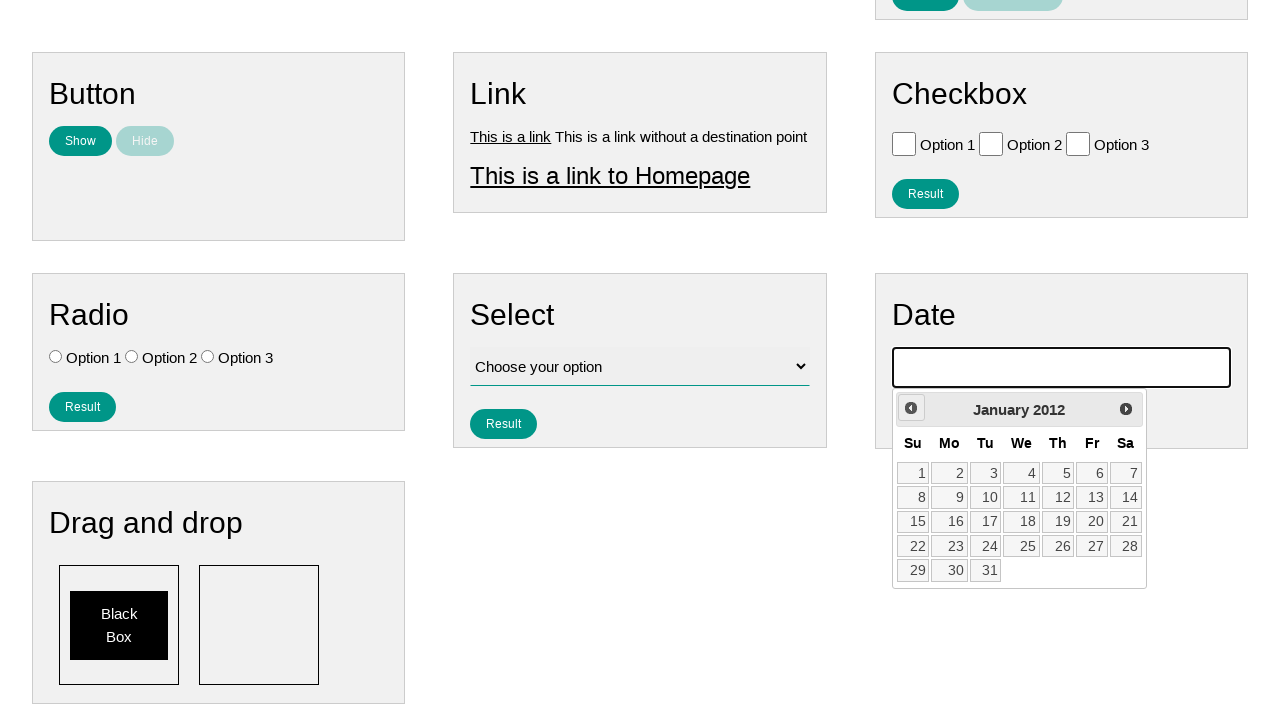

Navigated to previous month (January 2012) at (911, 408) on .ui-datepicker-prev
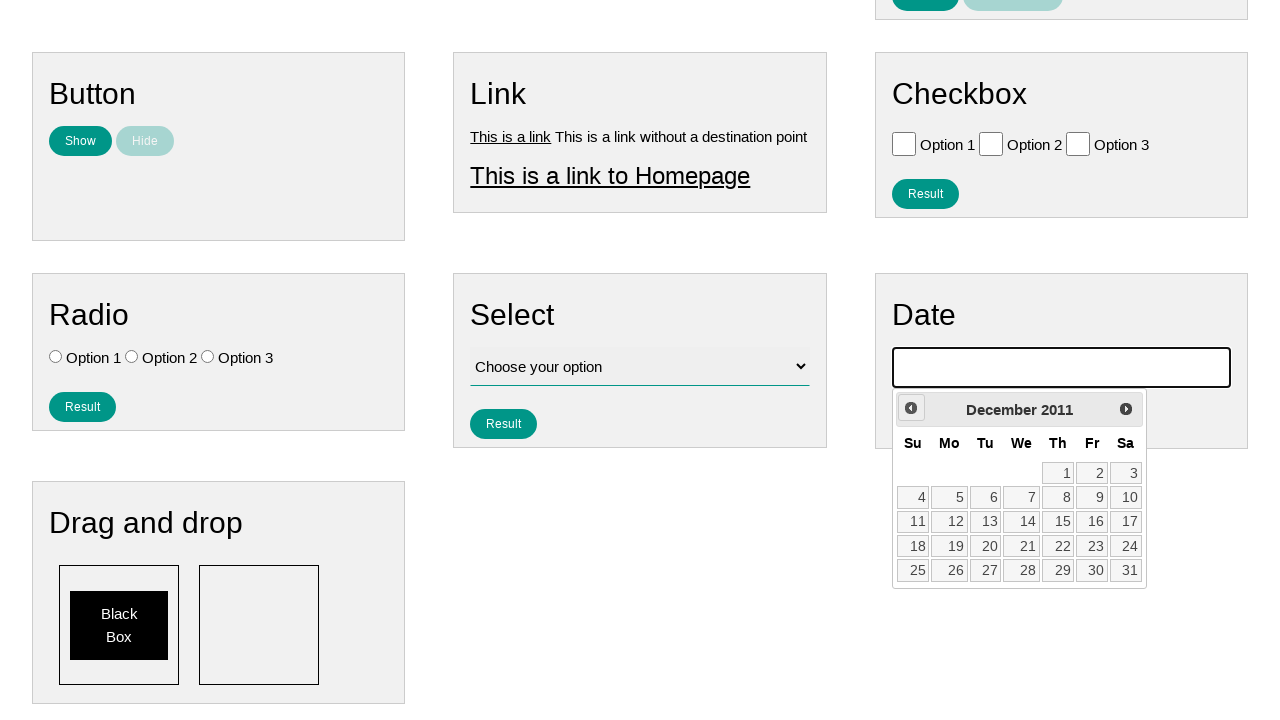

Navigated to previous month (December 2011) at (911, 408) on .ui-datepicker-prev
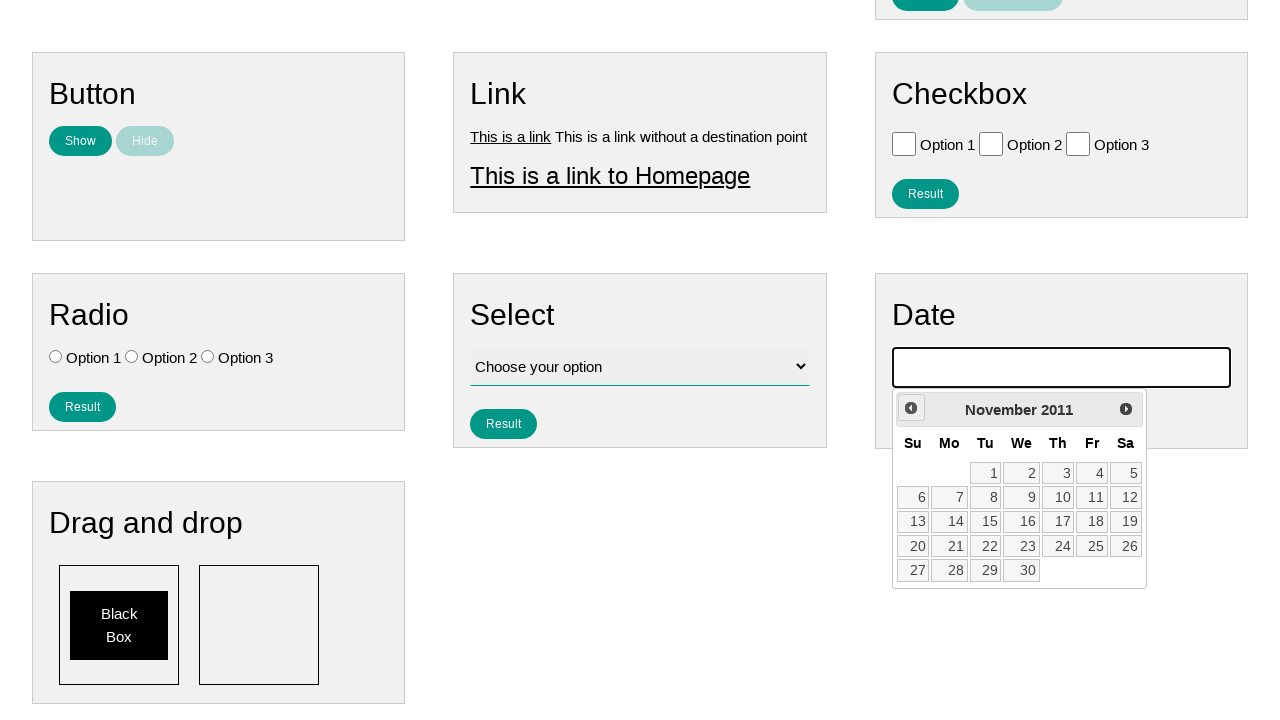

Navigated to previous month (November 2011) at (911, 408) on .ui-datepicker-prev
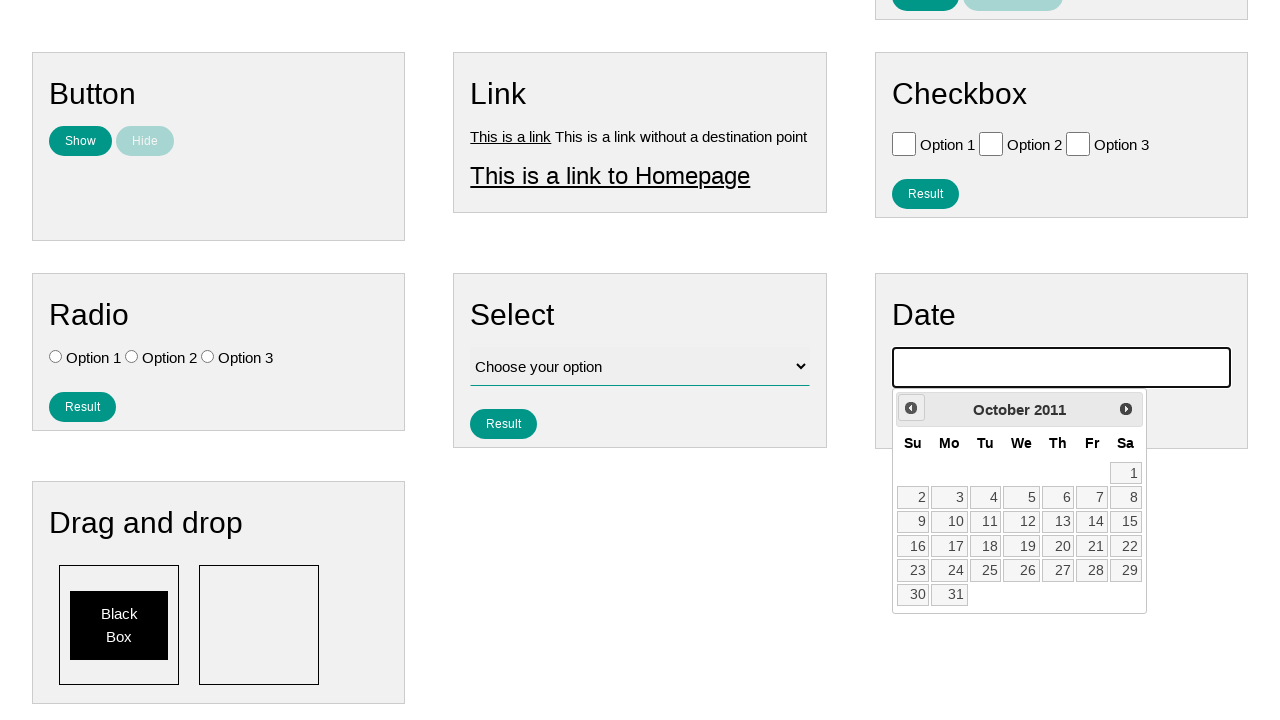

Navigated to previous month (October 2011) at (911, 408) on .ui-datepicker-prev
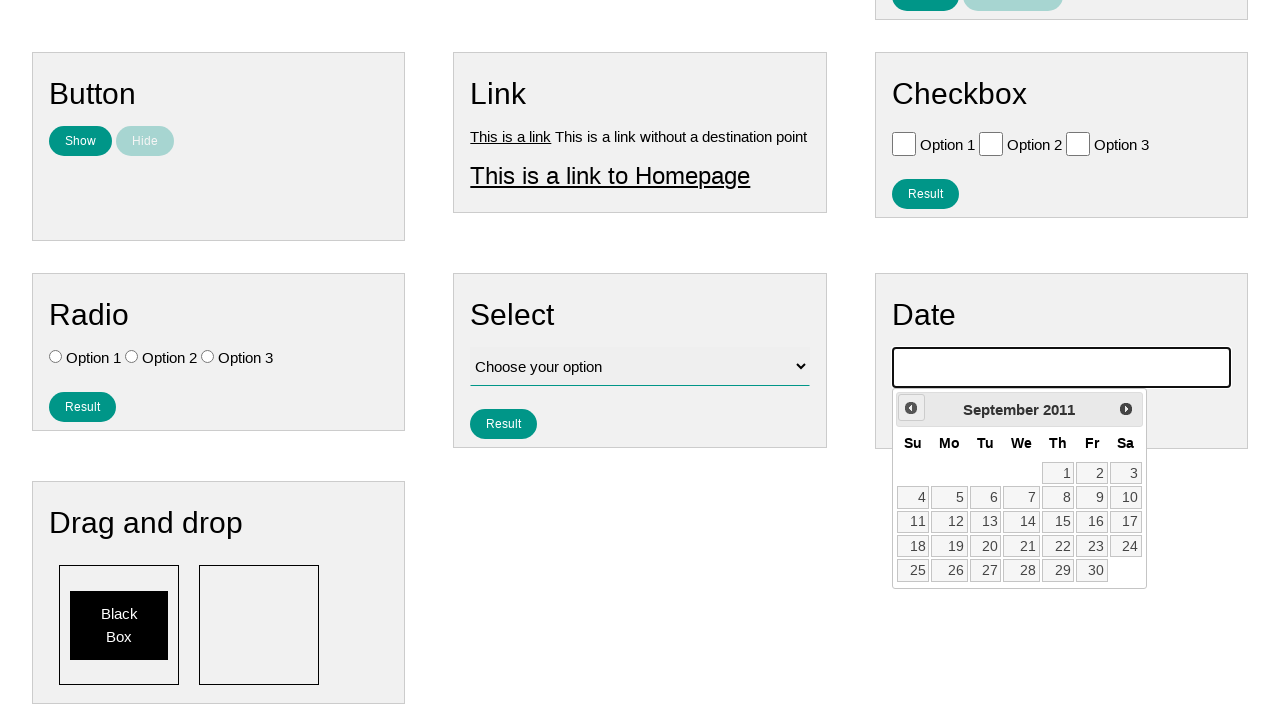

Navigated to previous month (September 2011) at (911, 408) on .ui-datepicker-prev
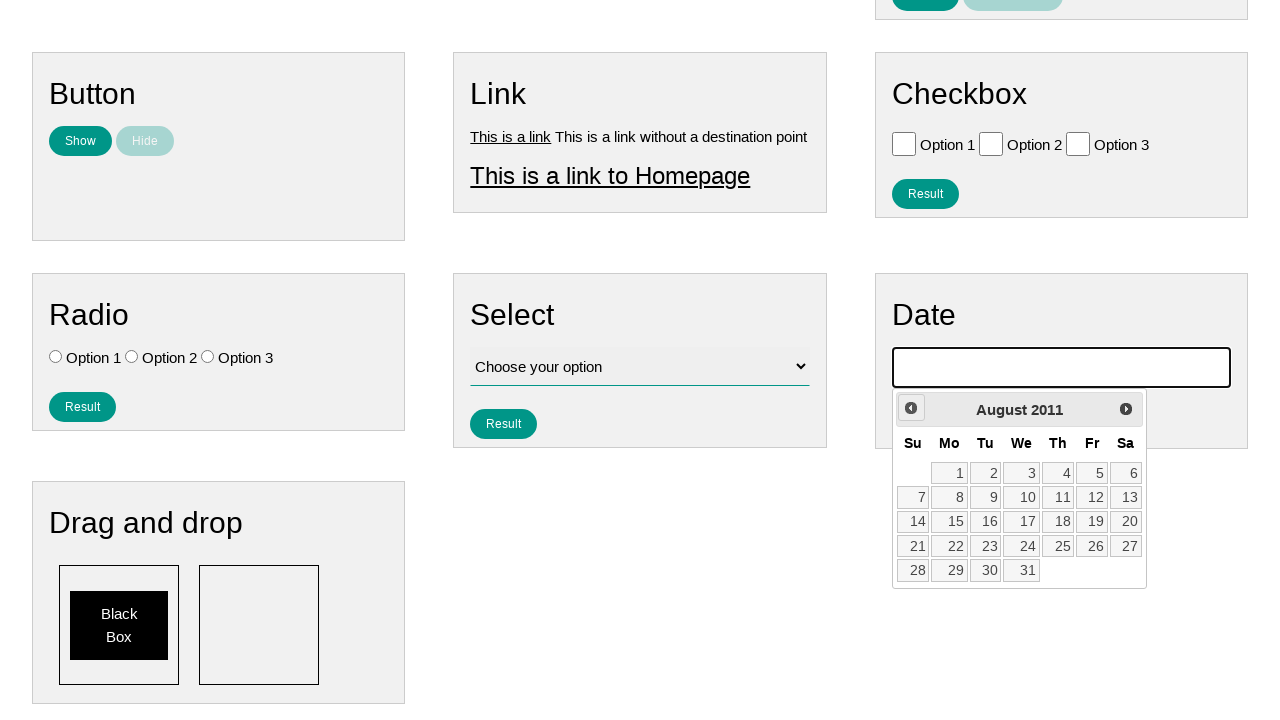

Navigated to previous month (August 2011) at (911, 408) on .ui-datepicker-prev
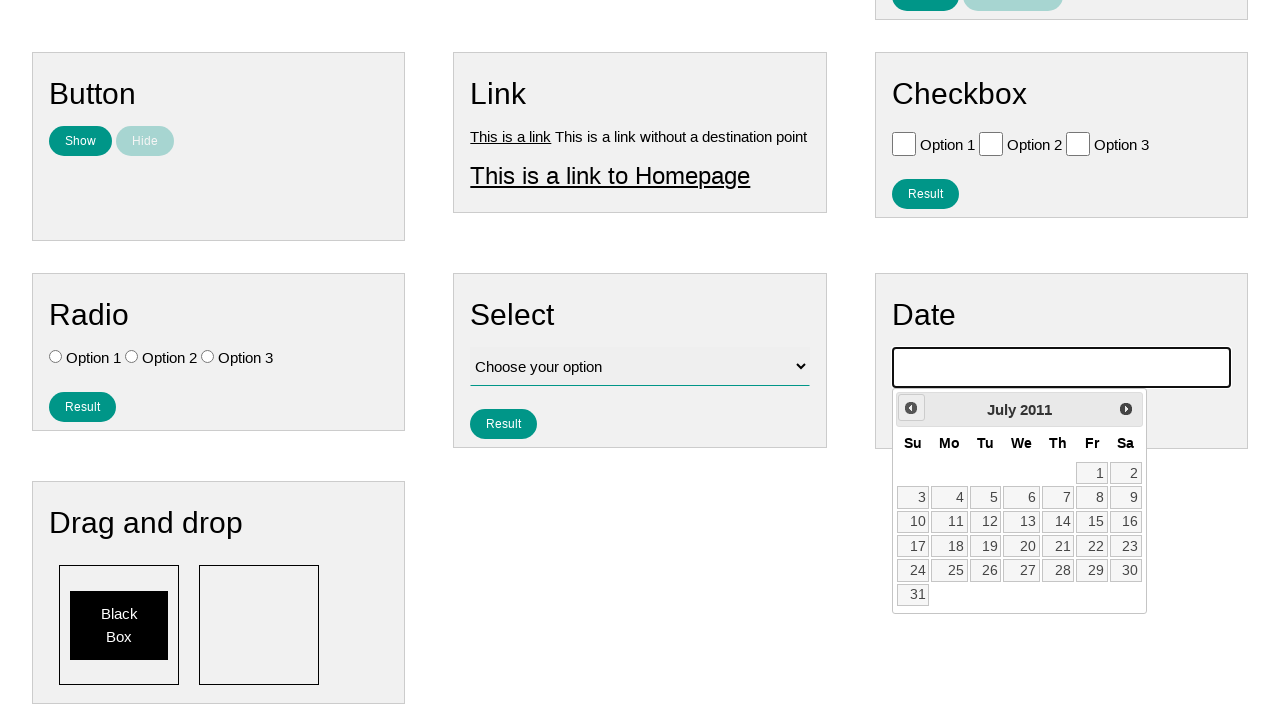

Navigated to previous month (July 2011) at (911, 408) on .ui-datepicker-prev
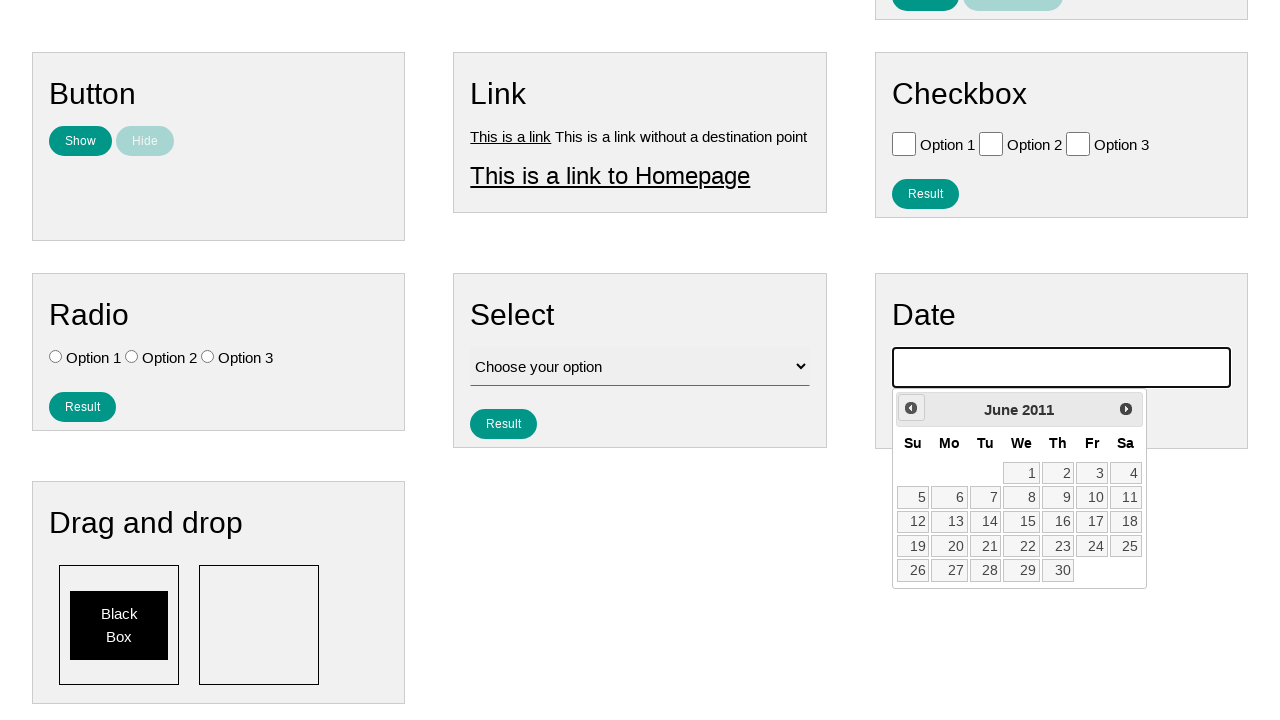

Navigated to previous month (June 2011) at (911, 408) on .ui-datepicker-prev
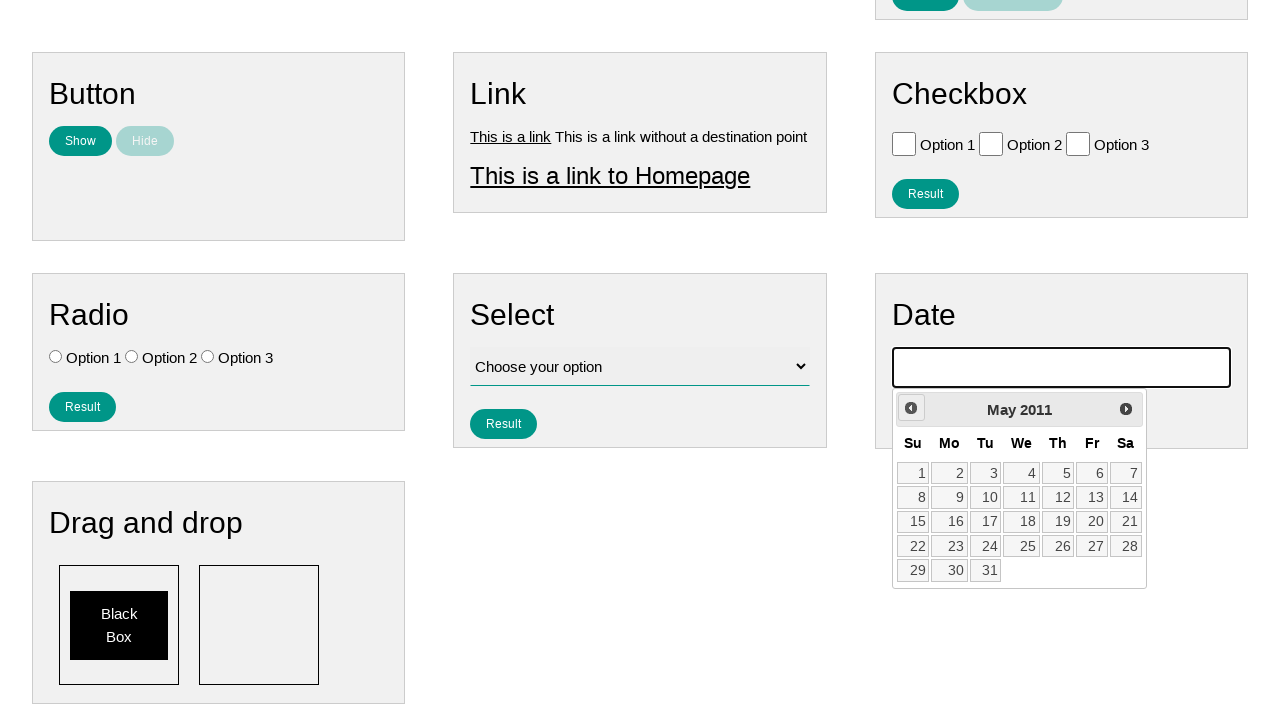

Navigated to previous month (May 2011) at (911, 408) on .ui-datepicker-prev
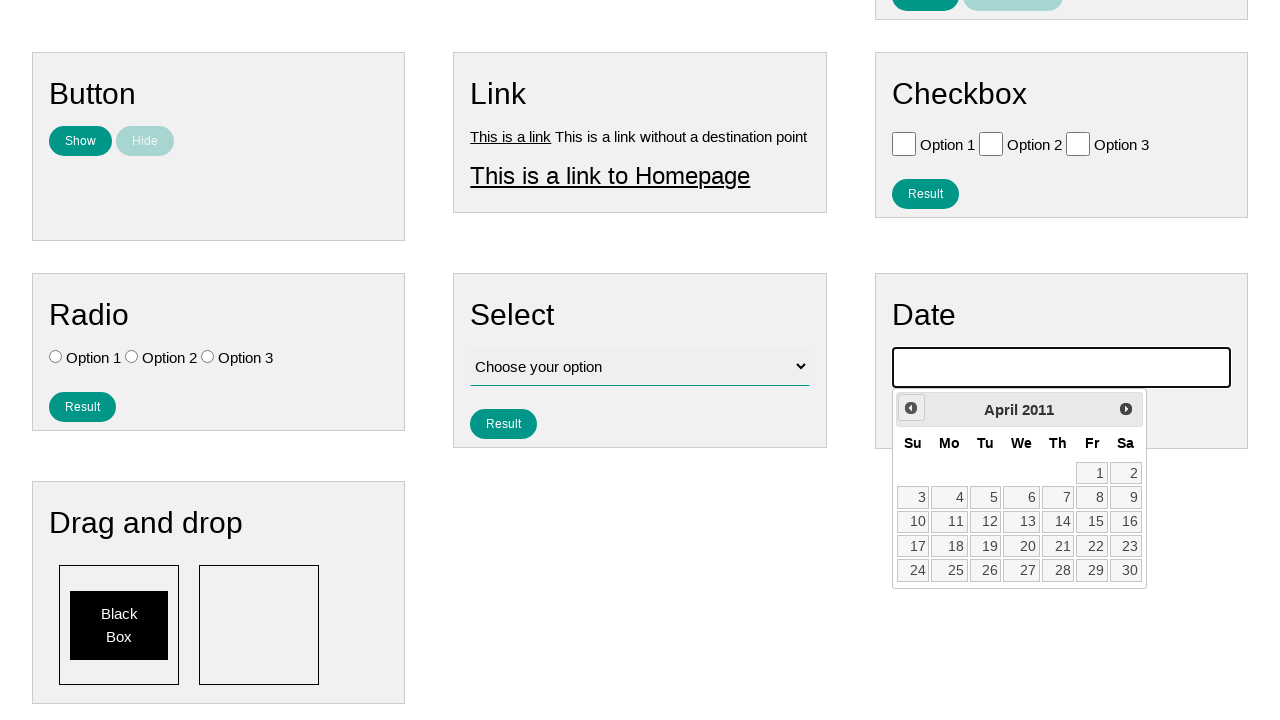

Navigated to previous month (April 2011) at (911, 408) on .ui-datepicker-prev
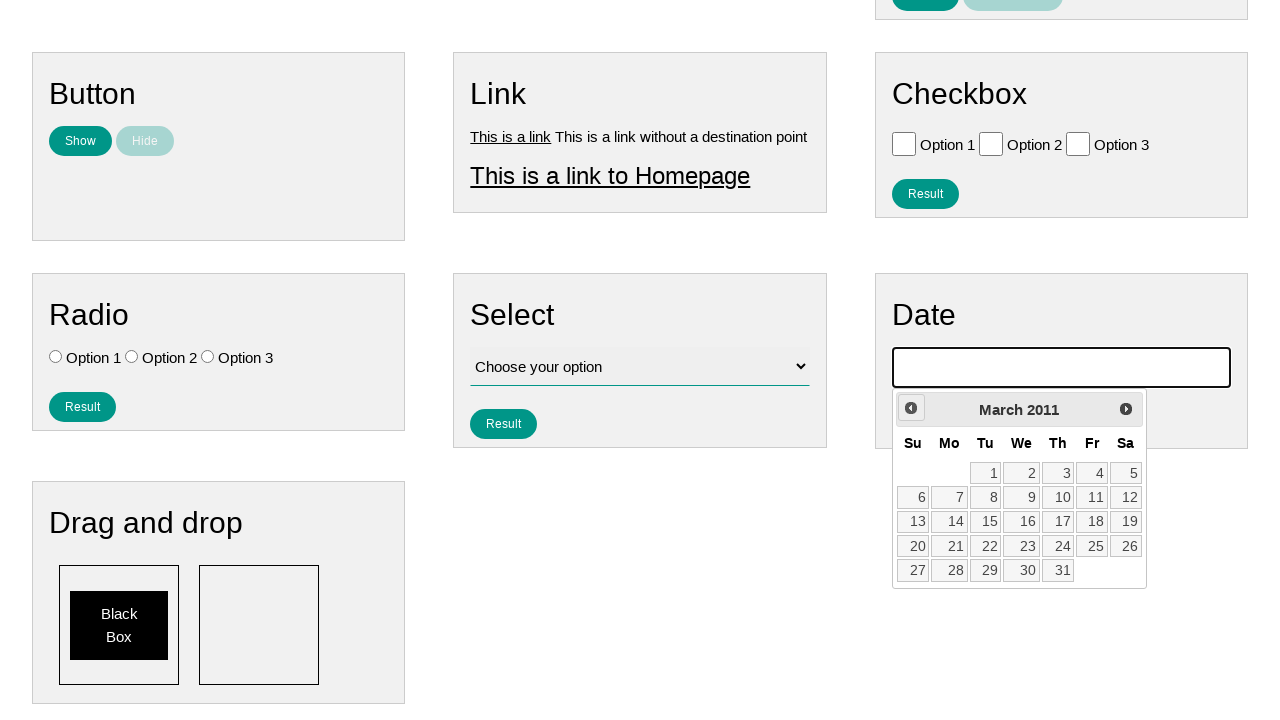

Navigated to previous month (March 2011) at (911, 408) on .ui-datepicker-prev
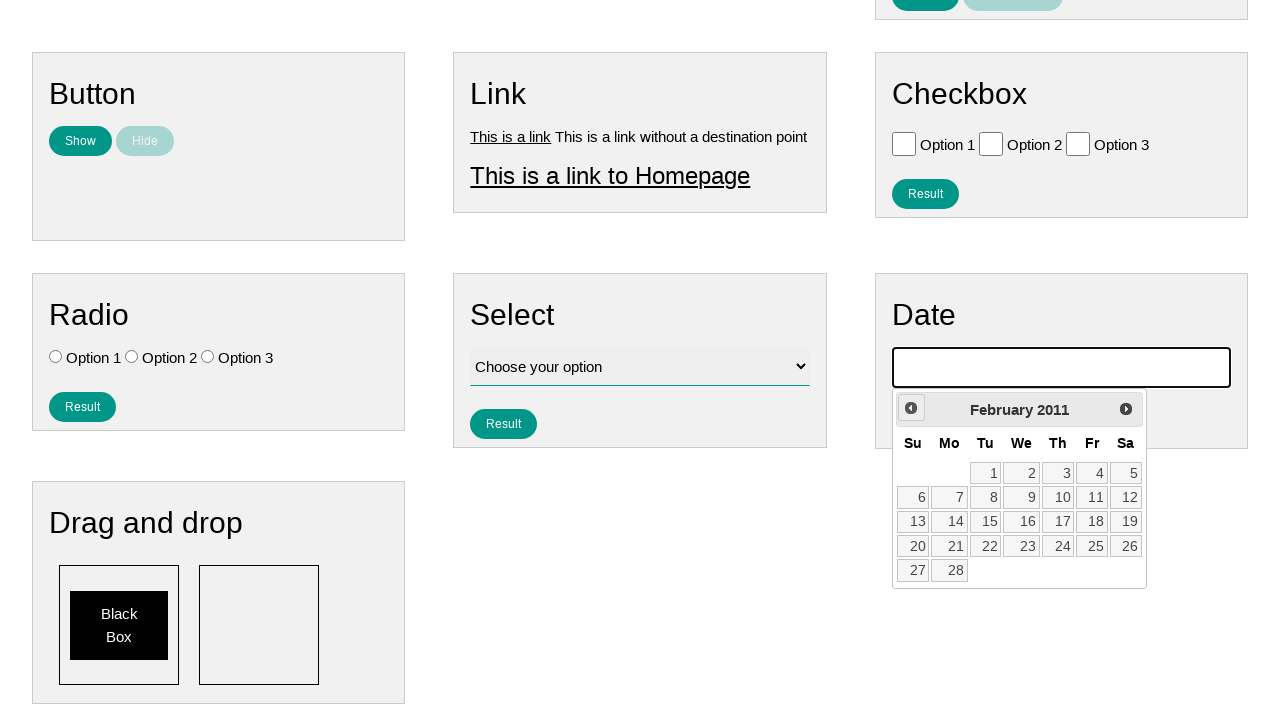

Navigated to previous month (February 2011) at (911, 408) on .ui-datepicker-prev
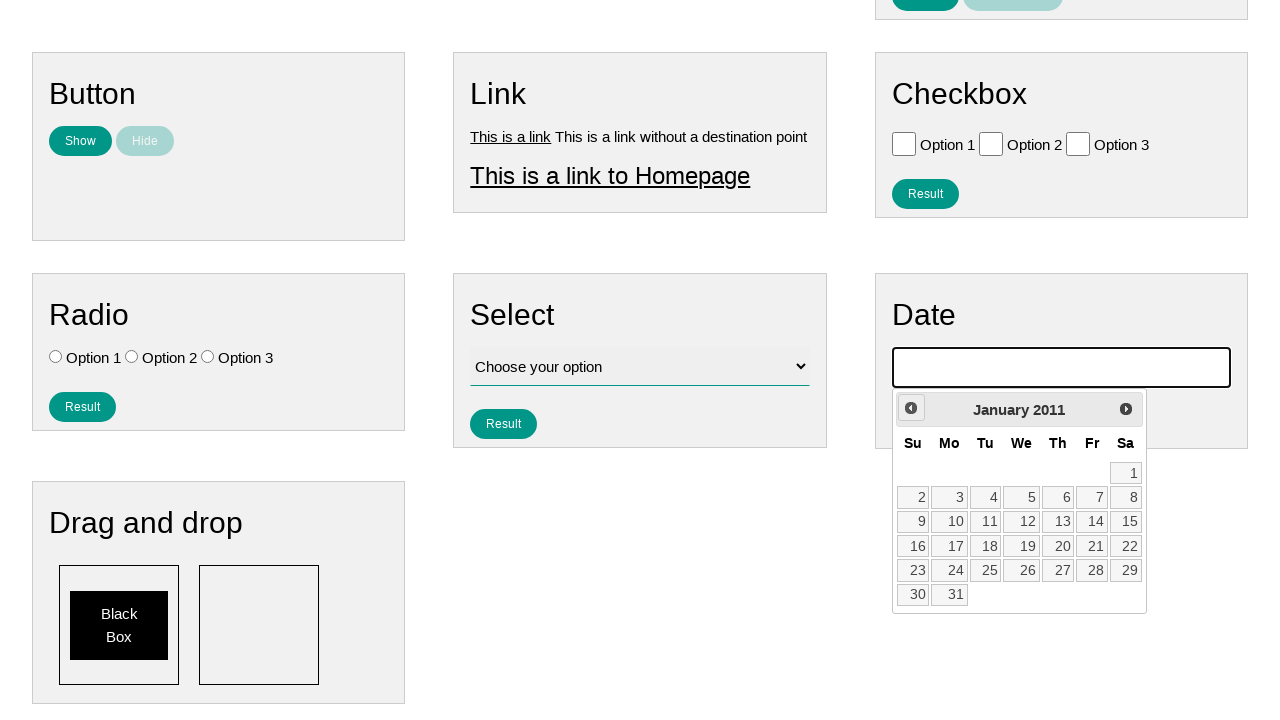

Navigated to previous month (January 2011) at (911, 408) on .ui-datepicker-prev
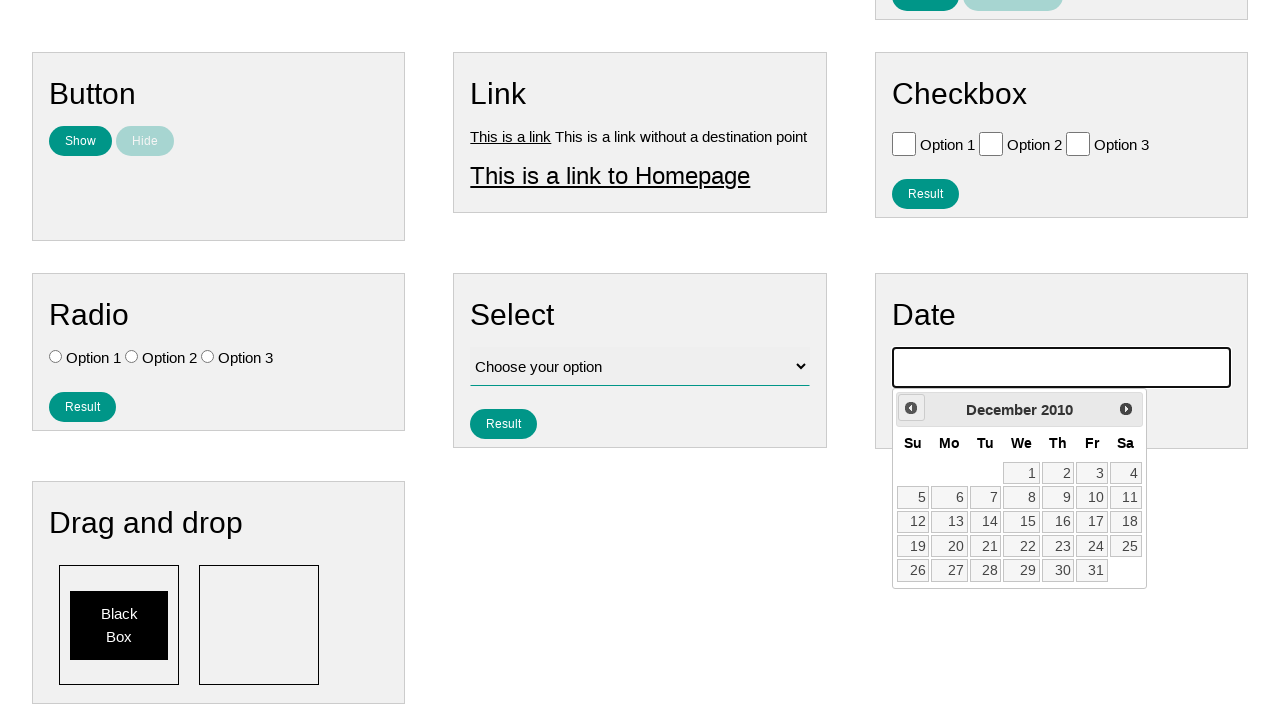

Navigated to previous month (December 2010) at (911, 408) on .ui-datepicker-prev
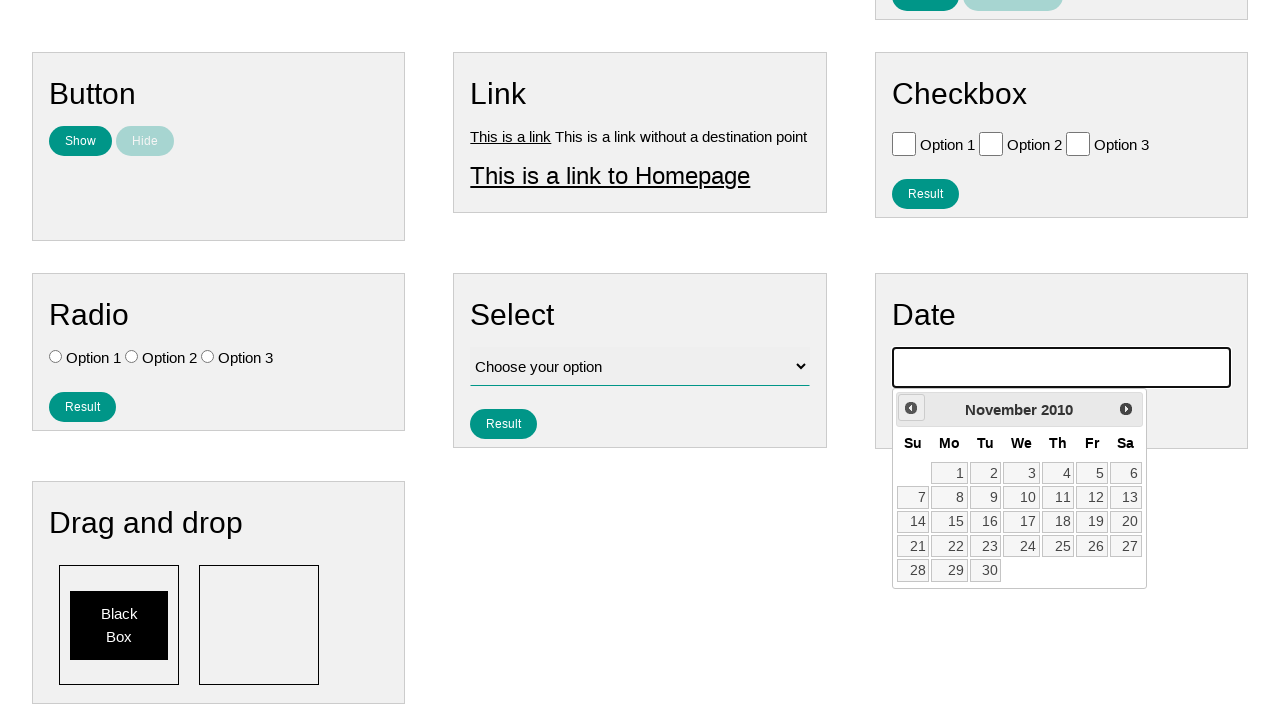

Navigated to previous month (November 2010) at (911, 408) on .ui-datepicker-prev
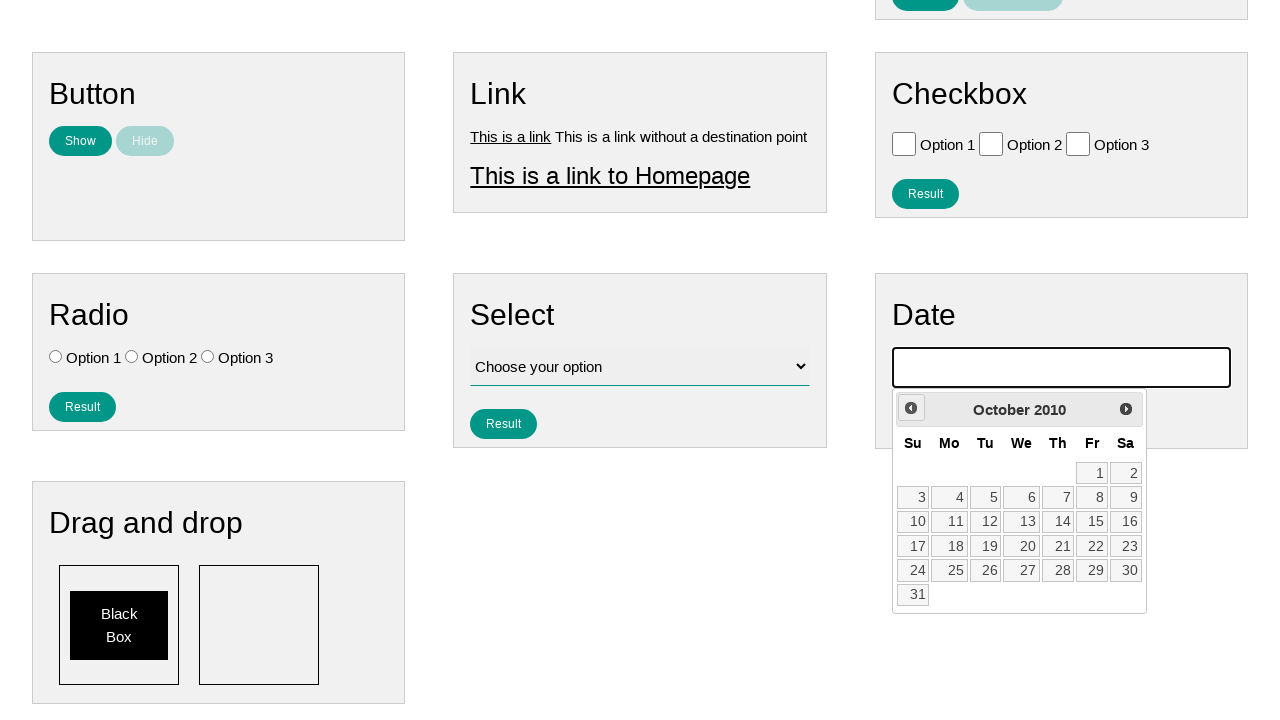

Navigated to previous month (October 2010) at (911, 408) on .ui-datepicker-prev
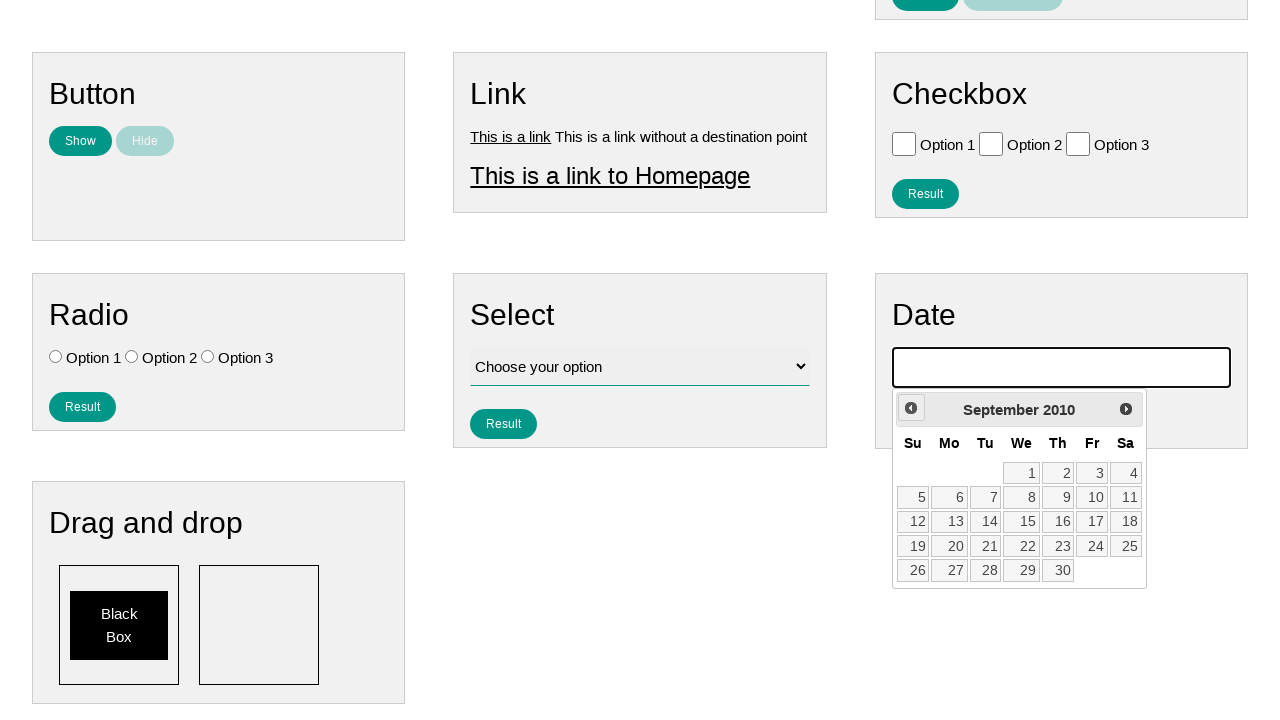

Navigated to previous month (September 2010) at (911, 408) on .ui-datepicker-prev
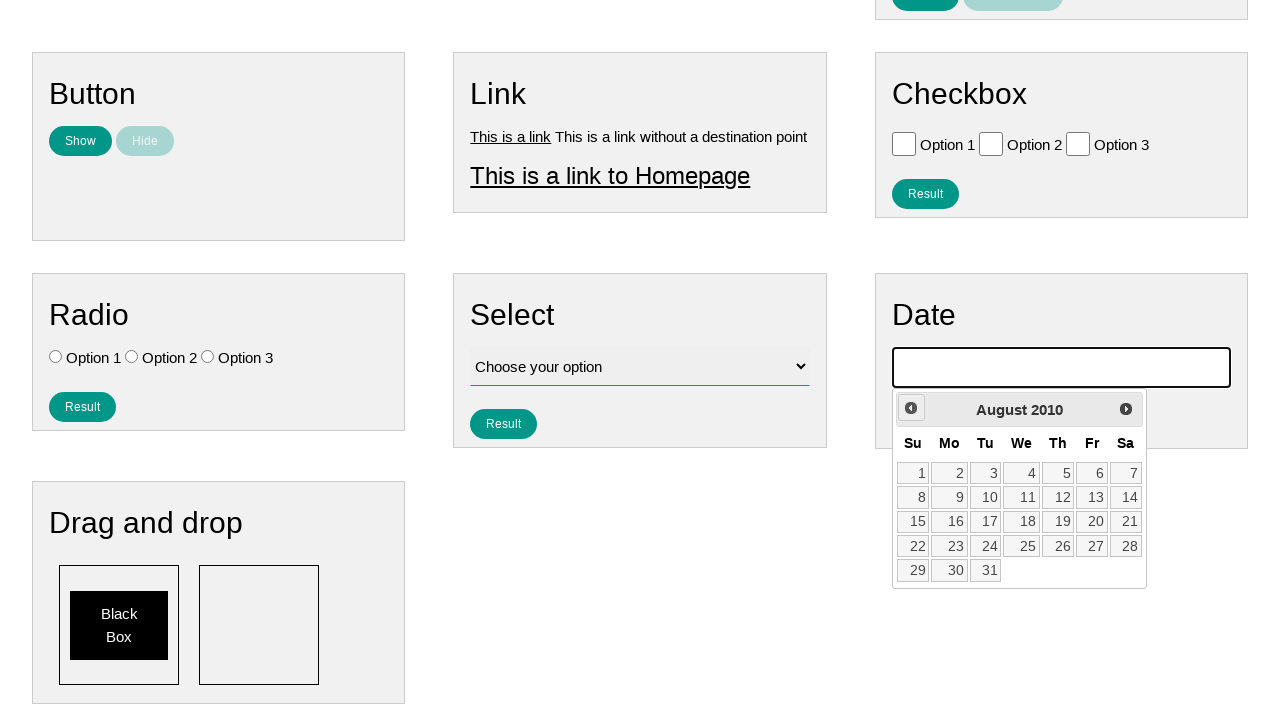

Navigated to previous month (August 2010) at (911, 408) on .ui-datepicker-prev
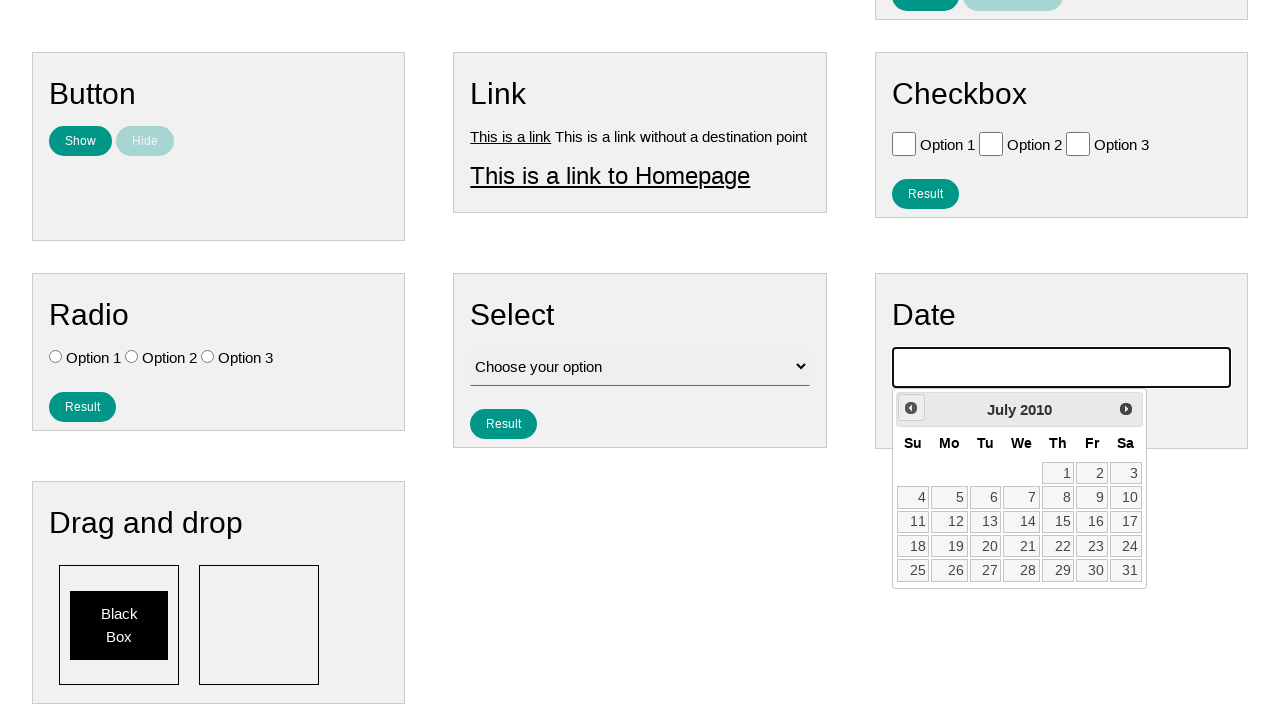

Navigated to previous month (July 2010) at (911, 408) on .ui-datepicker-prev
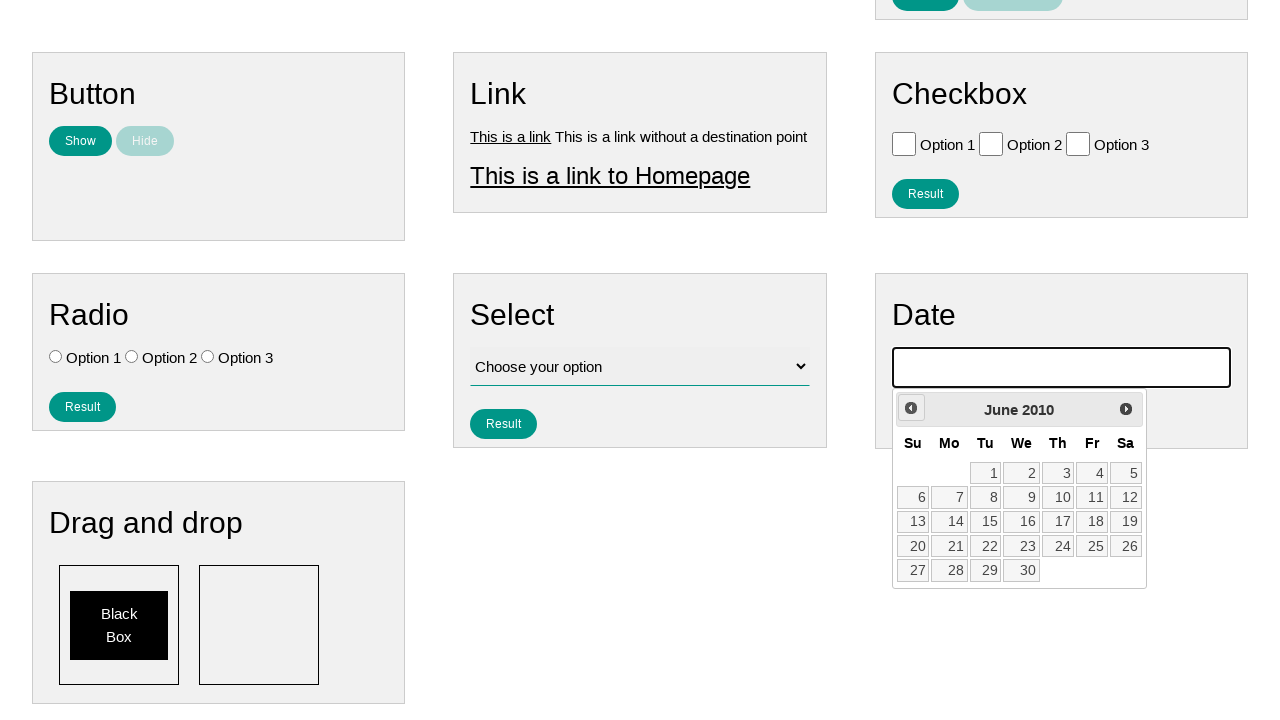

Navigated to previous month (June 2010) at (911, 408) on .ui-datepicker-prev
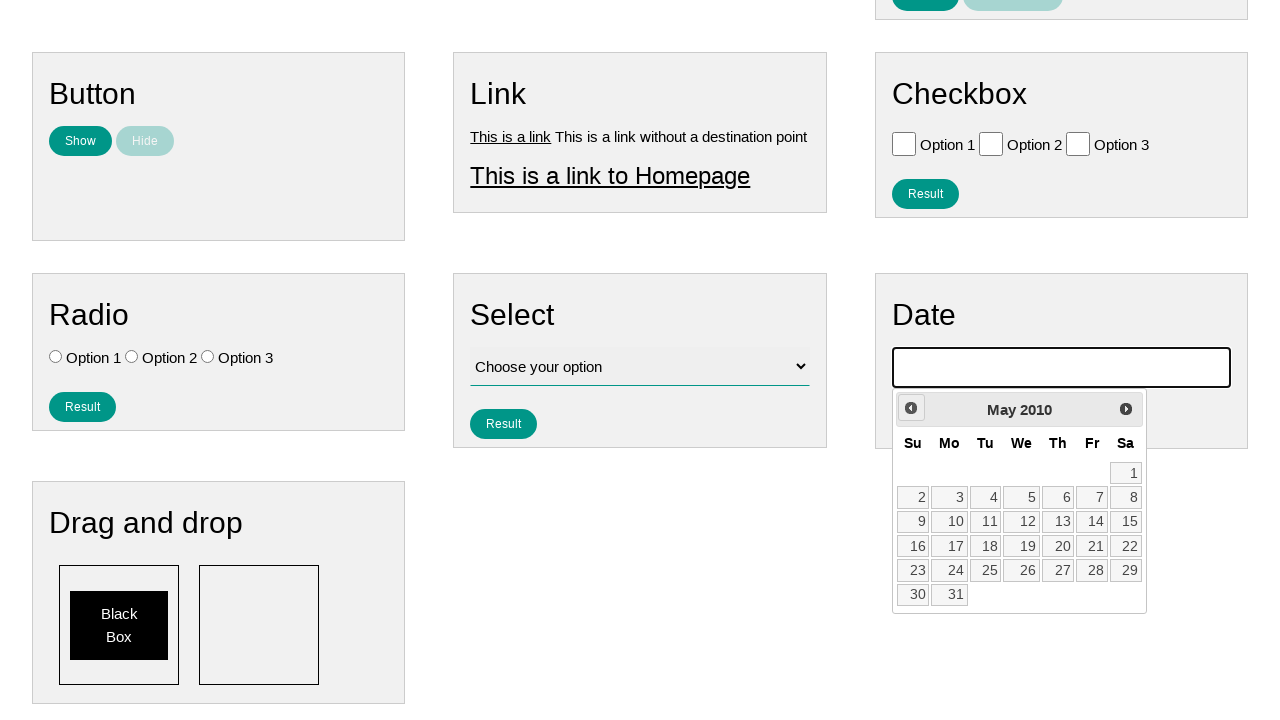

Navigated to previous month (May 2010) at (911, 408) on .ui-datepicker-prev
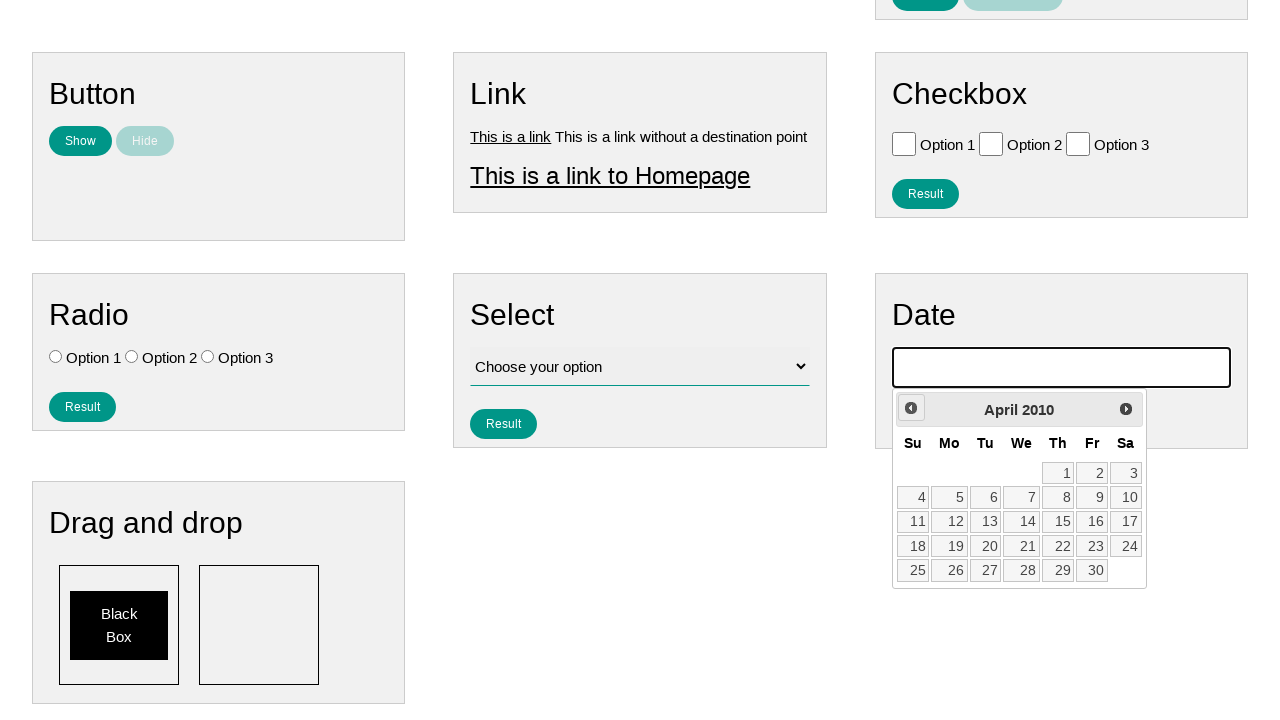

Navigated to previous month (April 2010) at (911, 408) on .ui-datepicker-prev
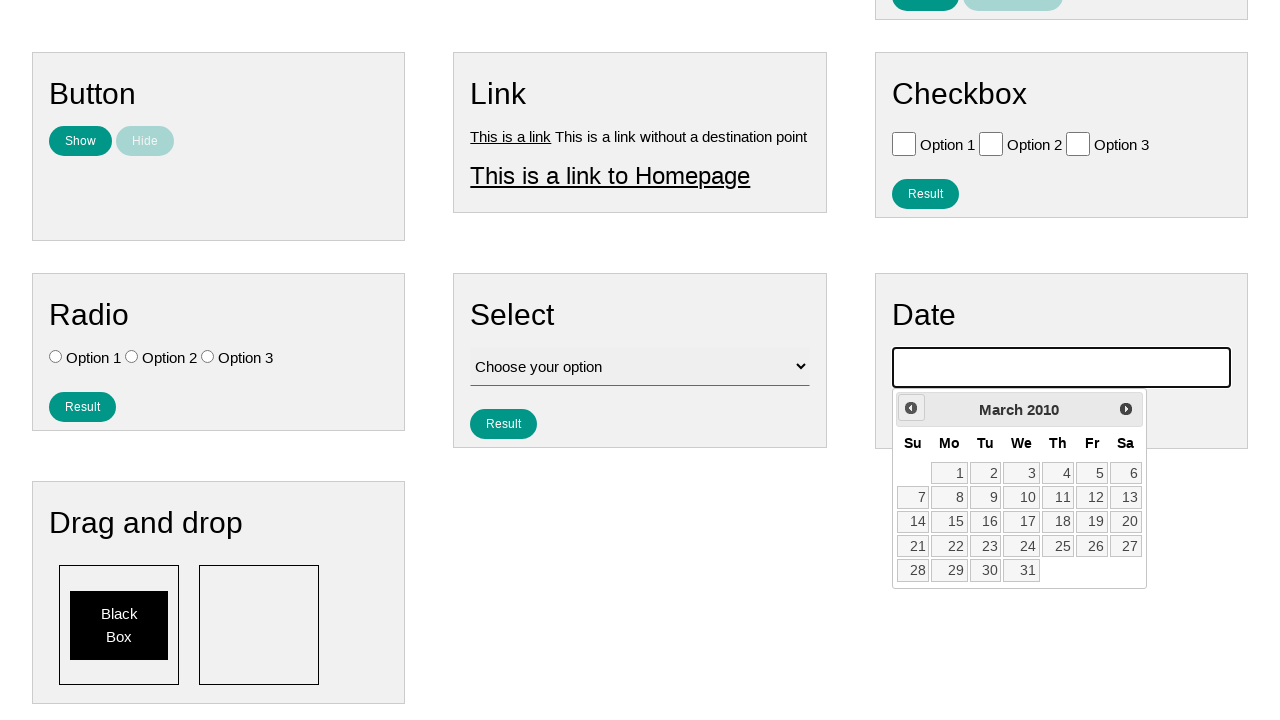

Navigated to previous month (March 2010) at (911, 408) on .ui-datepicker-prev
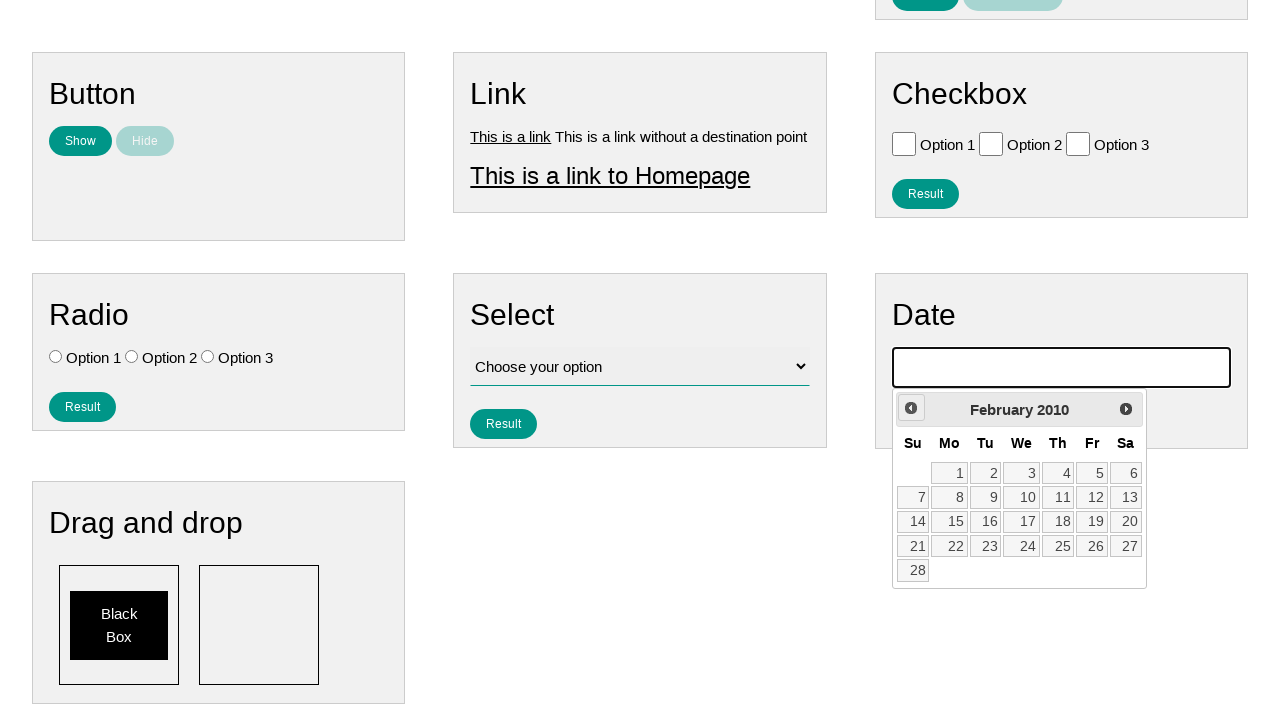

Navigated to previous month (February 2010) at (911, 408) on .ui-datepicker-prev
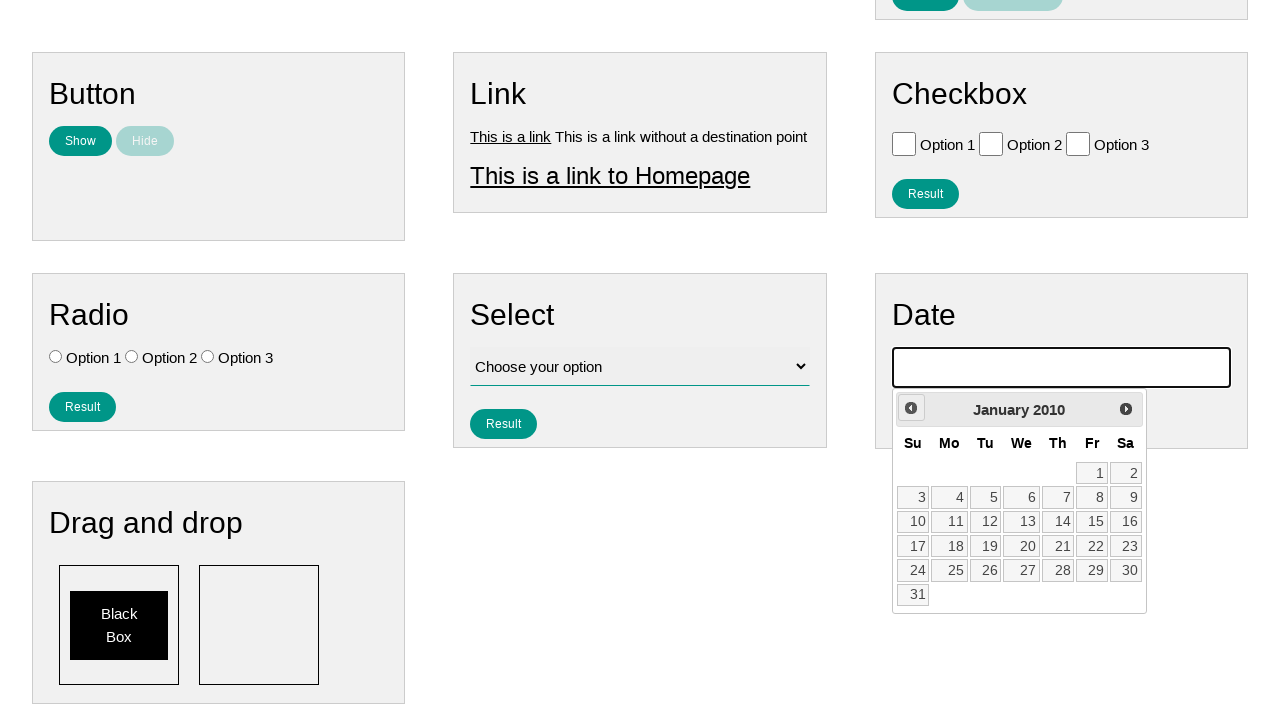

Navigated to previous month (January 2010) at (911, 408) on .ui-datepicker-prev
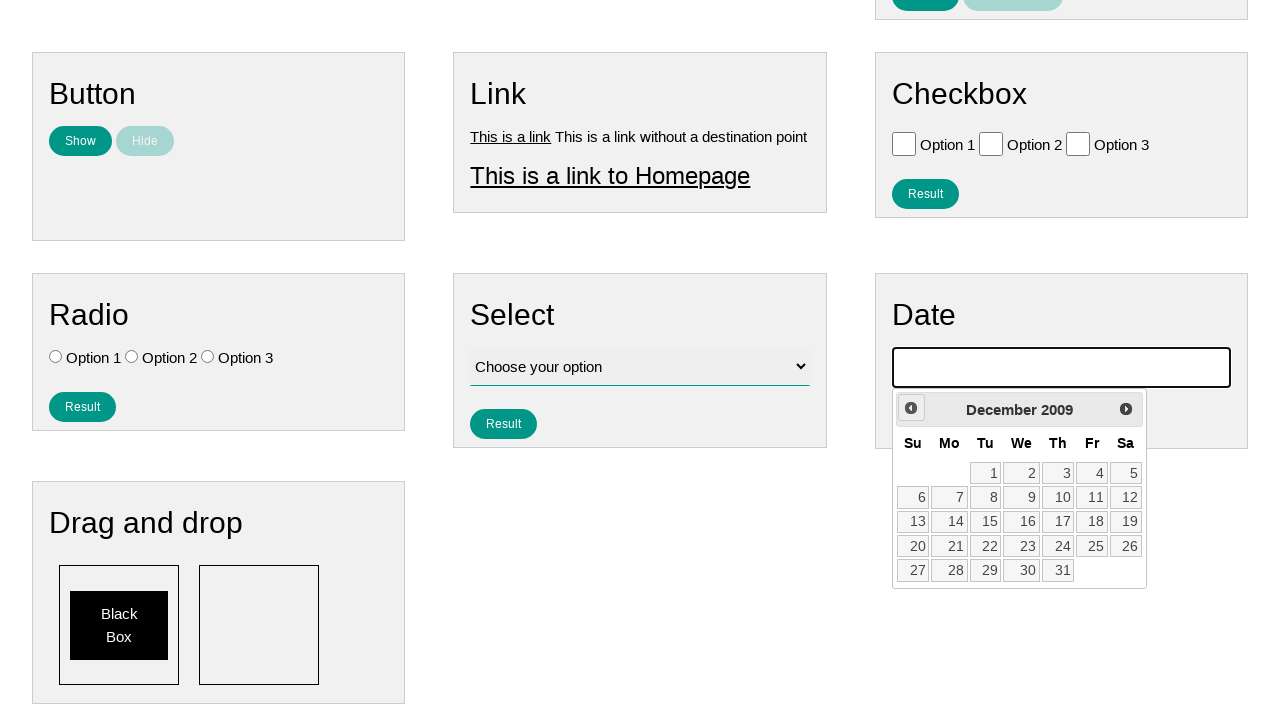

Navigated to previous month (December 2009) at (911, 408) on .ui-datepicker-prev
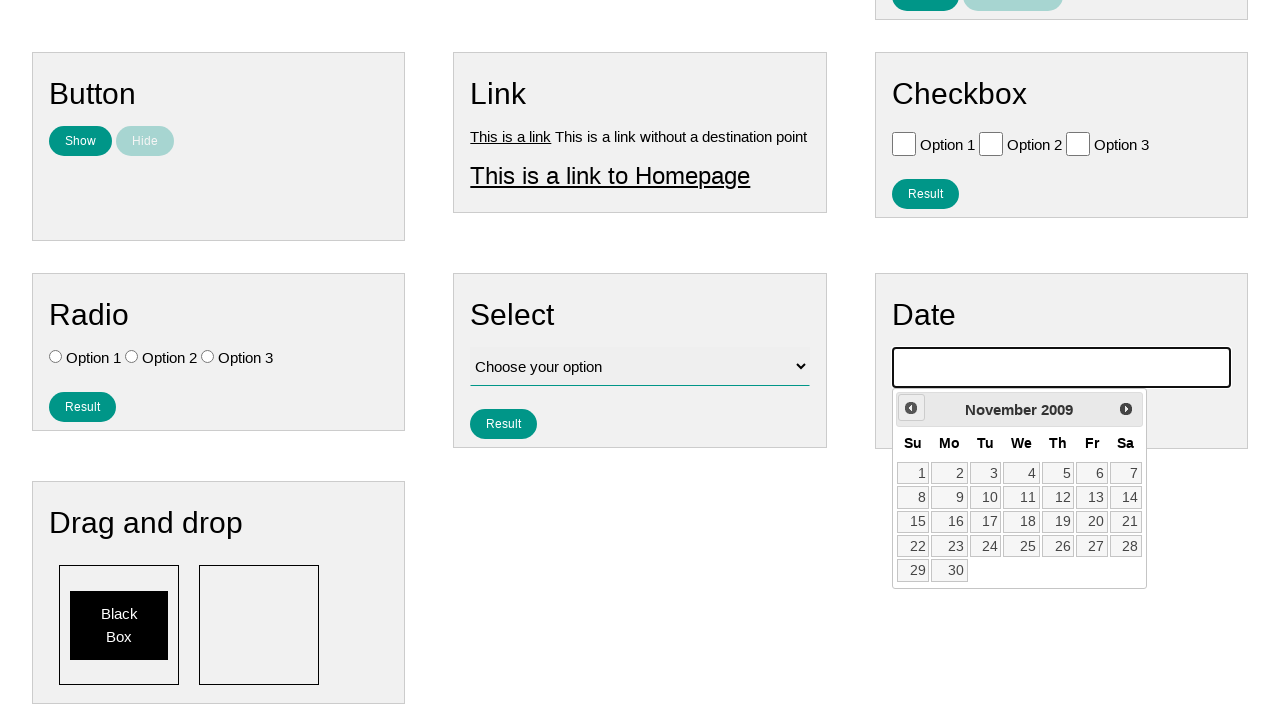

Navigated to previous month (November 2009) at (911, 408) on .ui-datepicker-prev
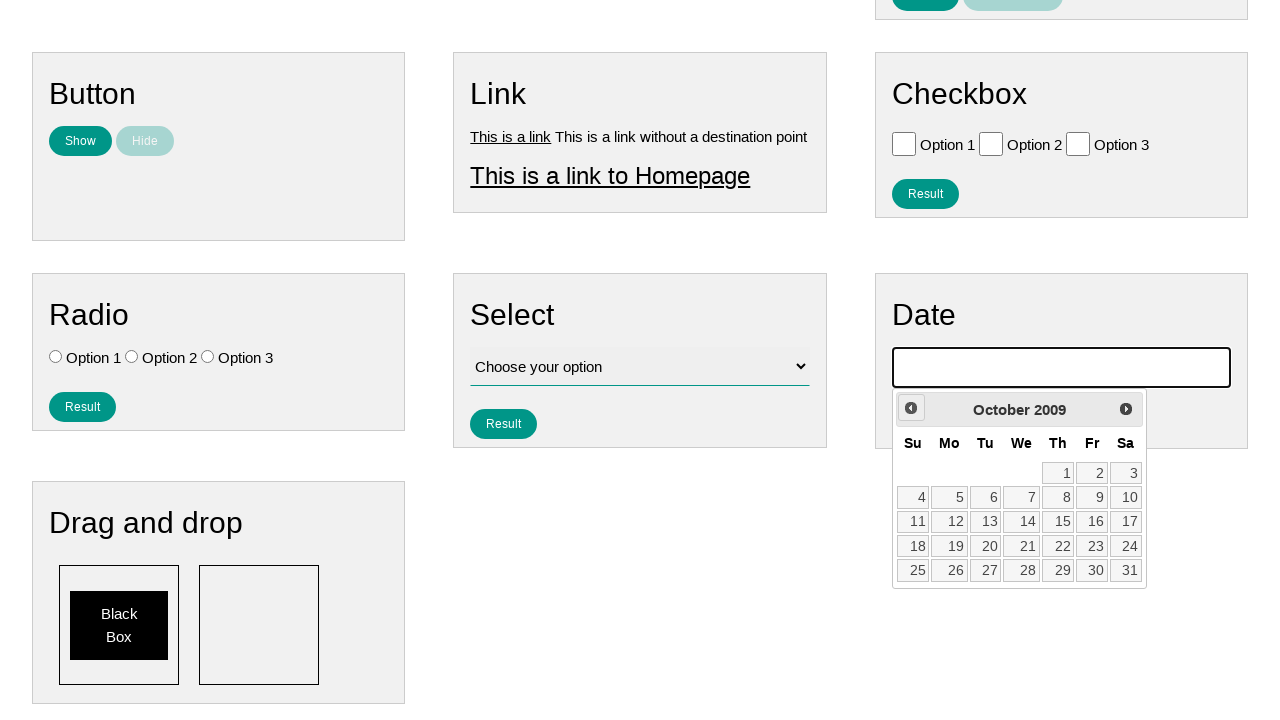

Navigated to previous month (October 2009) at (911, 408) on .ui-datepicker-prev
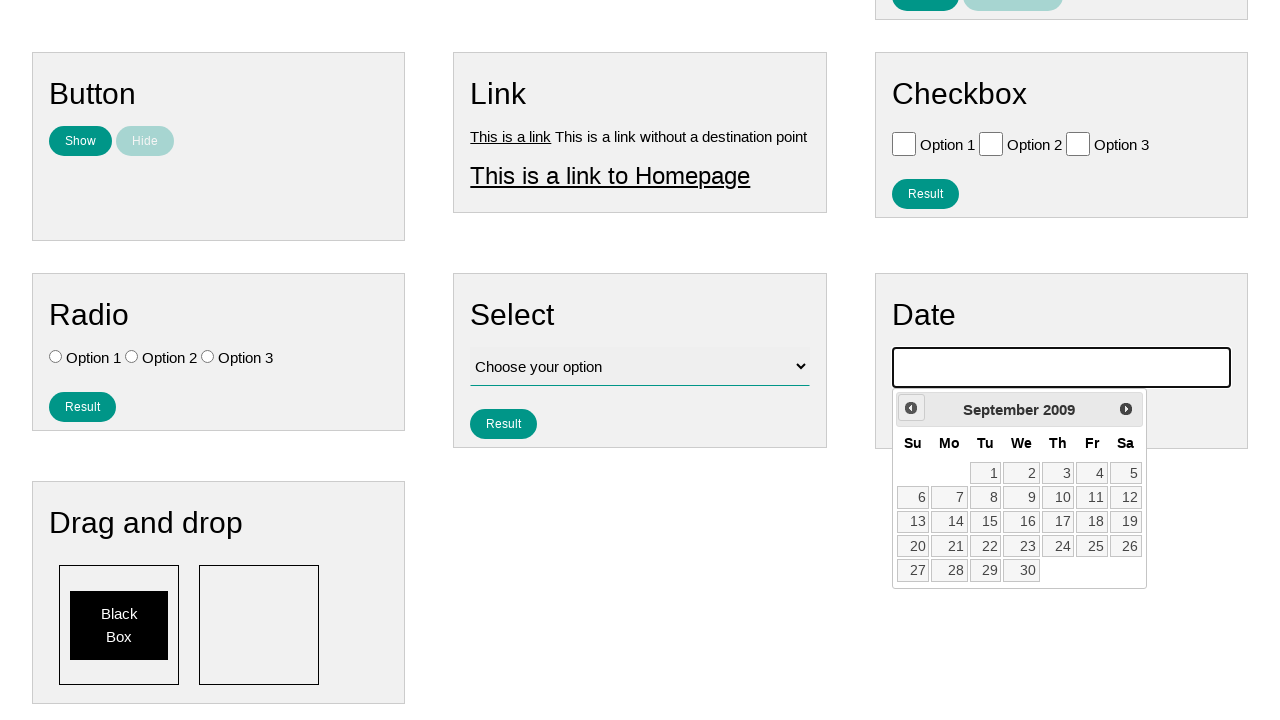

Navigated to previous month (September 2009) at (911, 408) on .ui-datepicker-prev
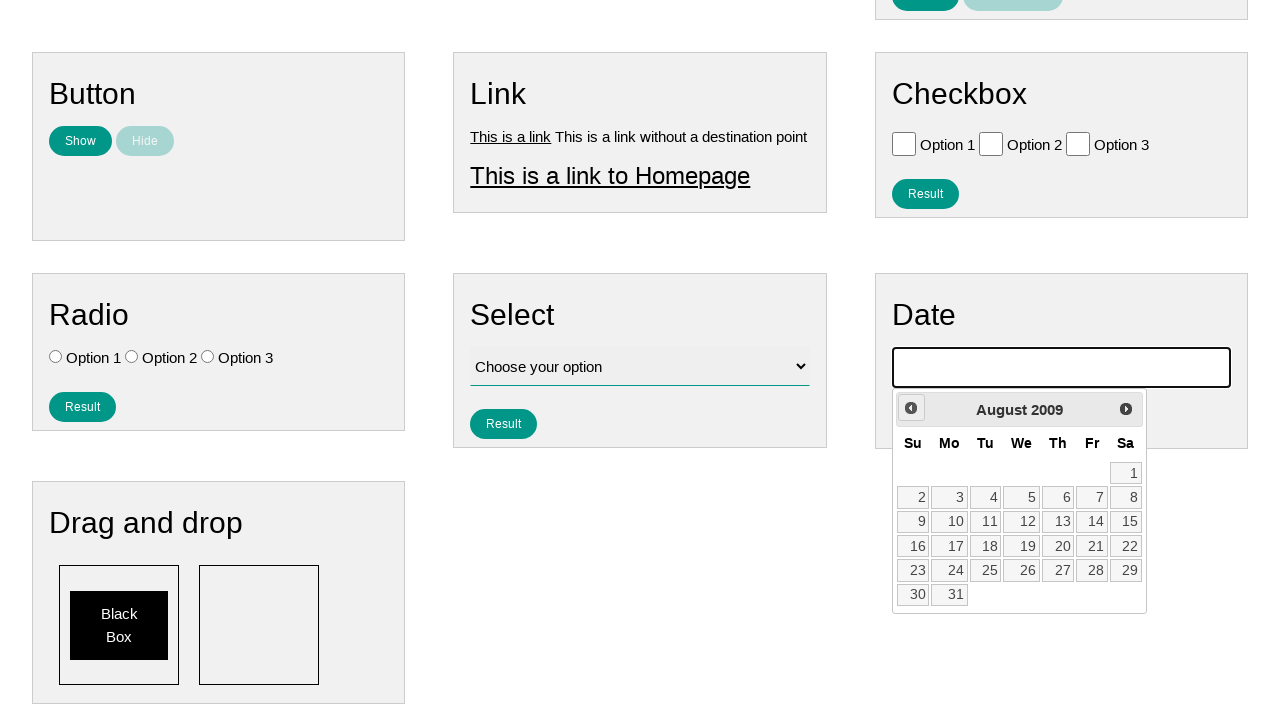

Navigated to previous month (August 2009) at (911, 408) on .ui-datepicker-prev
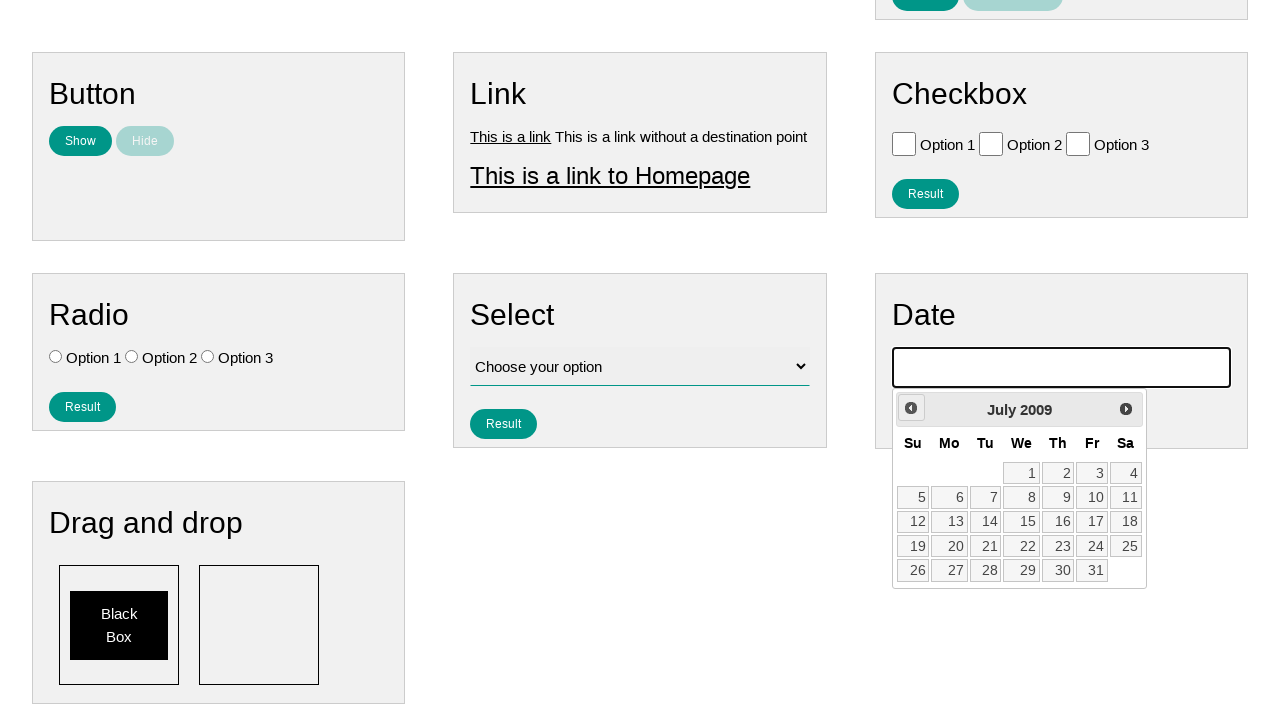

Navigated to previous month (July 2009) at (911, 408) on .ui-datepicker-prev
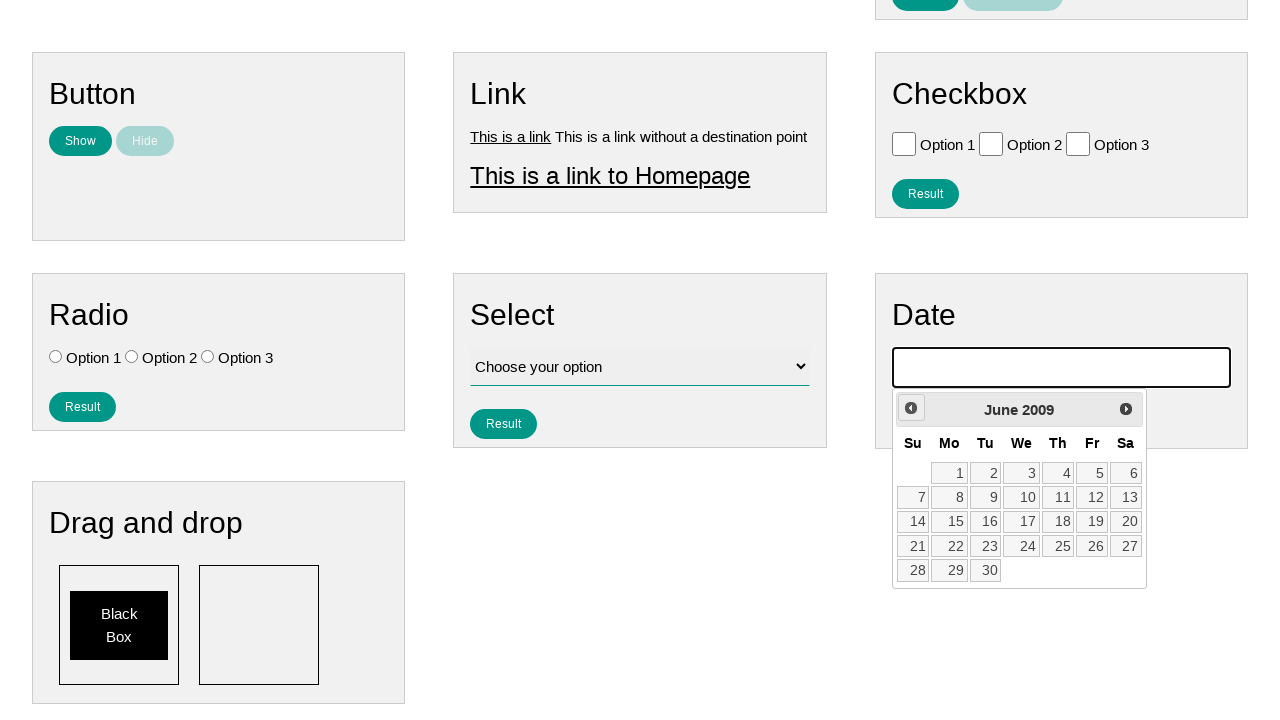

Navigated to previous month (June 2009) at (911, 408) on .ui-datepicker-prev
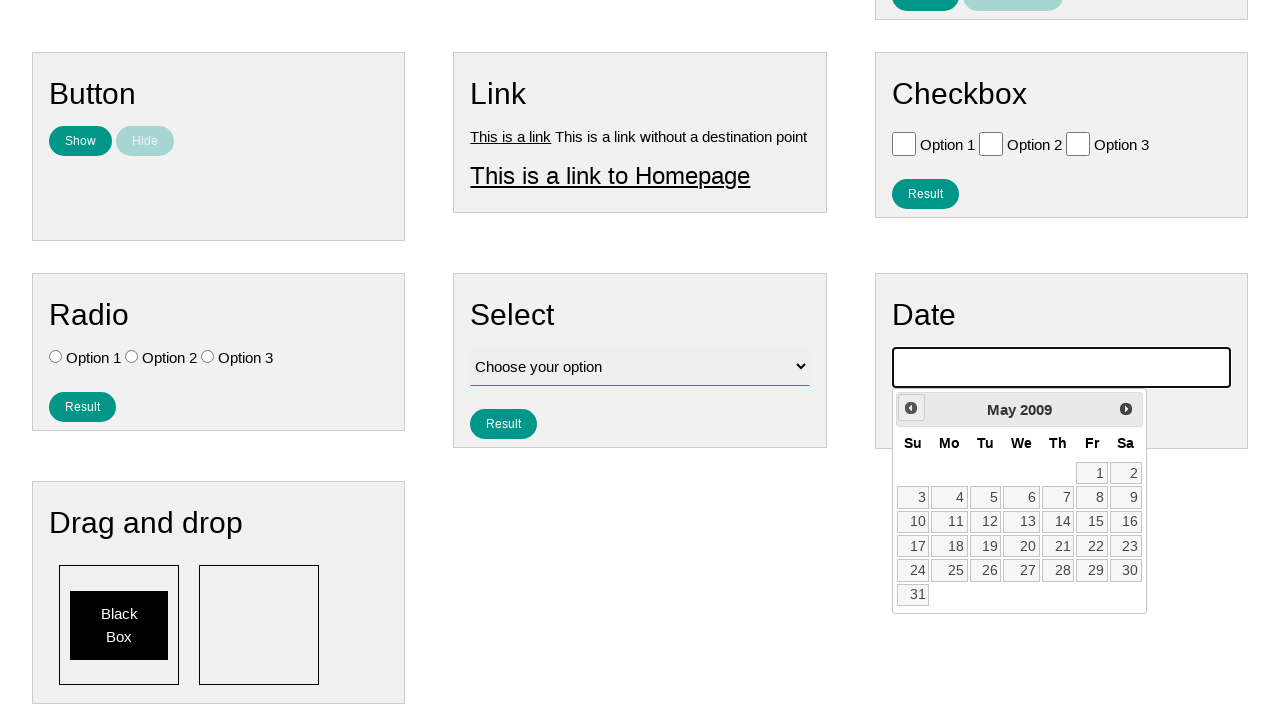

Navigated to previous month (May 2009) at (911, 408) on .ui-datepicker-prev
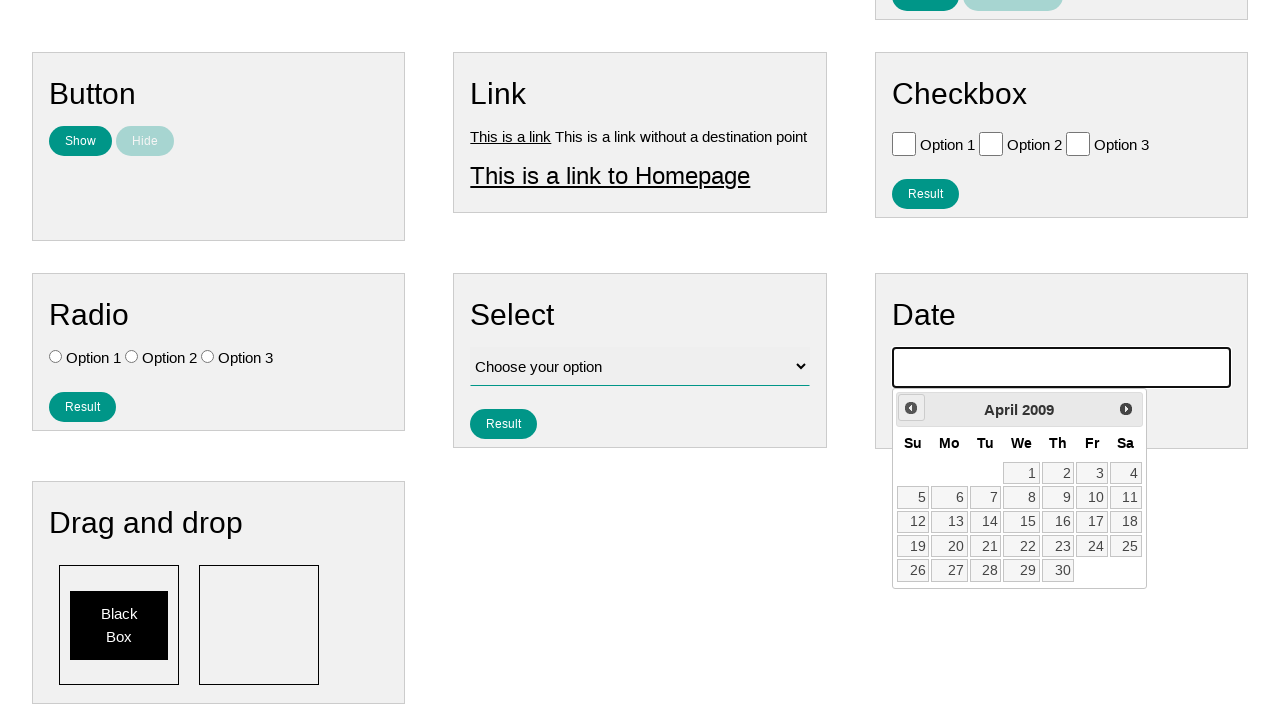

Navigated to previous month (April 2009) at (911, 408) on .ui-datepicker-prev
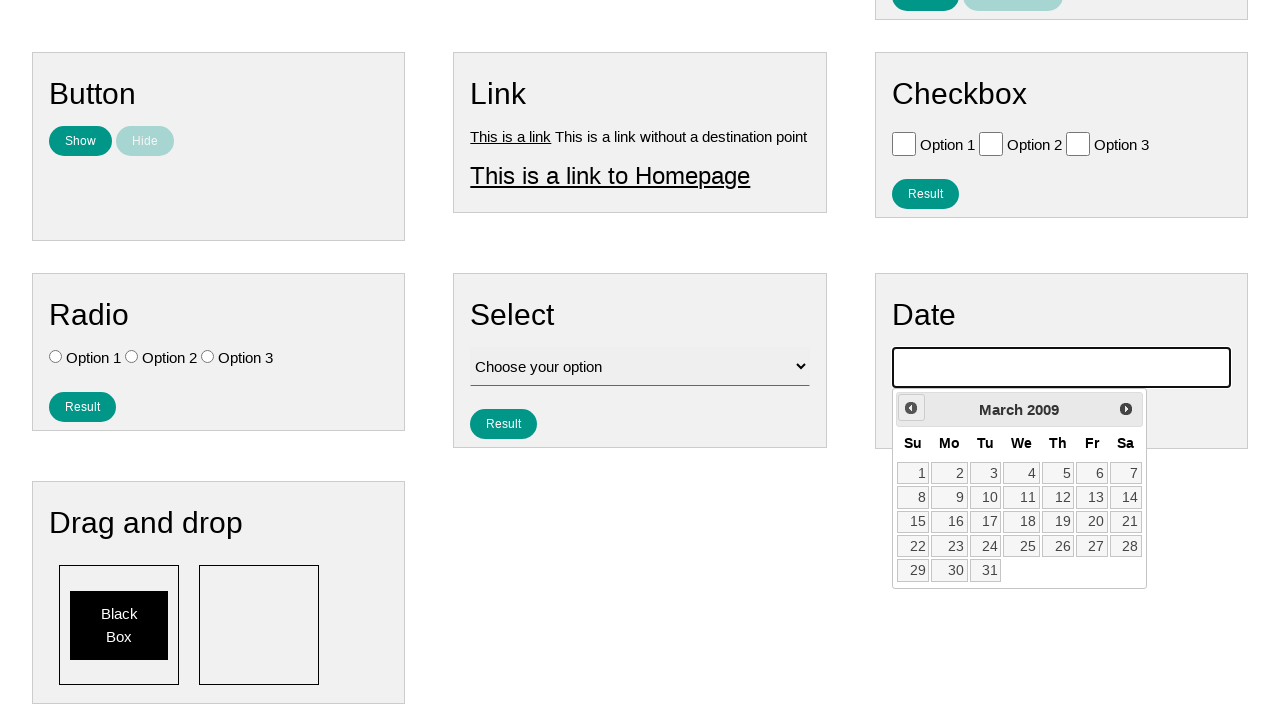

Navigated to previous month (March 2009) at (911, 408) on .ui-datepicker-prev
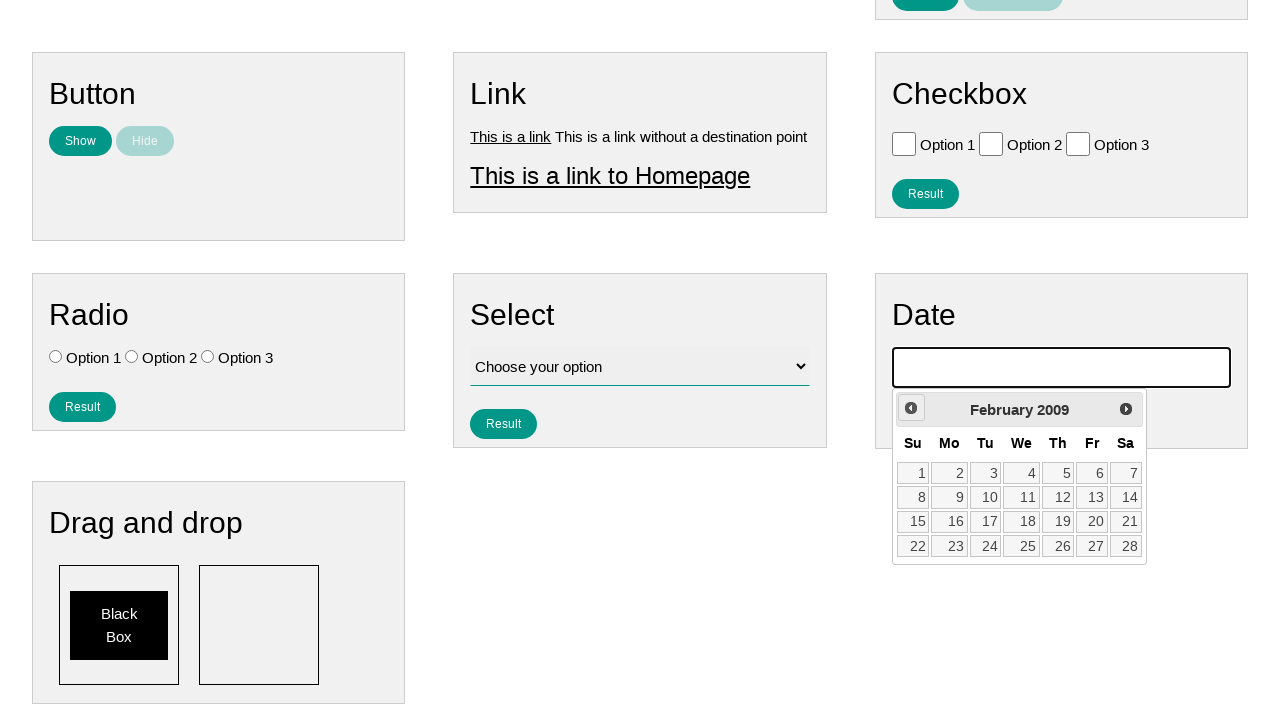

Navigated to previous month (February 2009) at (911, 408) on .ui-datepicker-prev
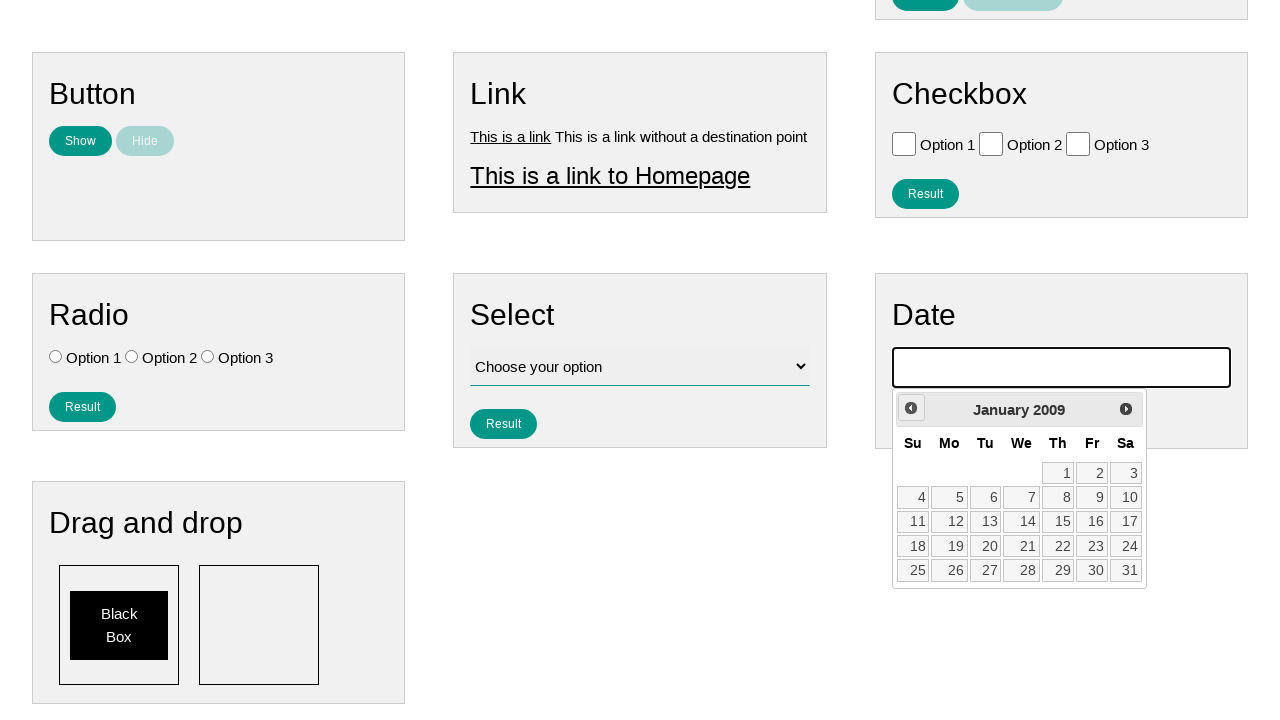

Navigated to previous month (January 2009) at (911, 408) on .ui-datepicker-prev
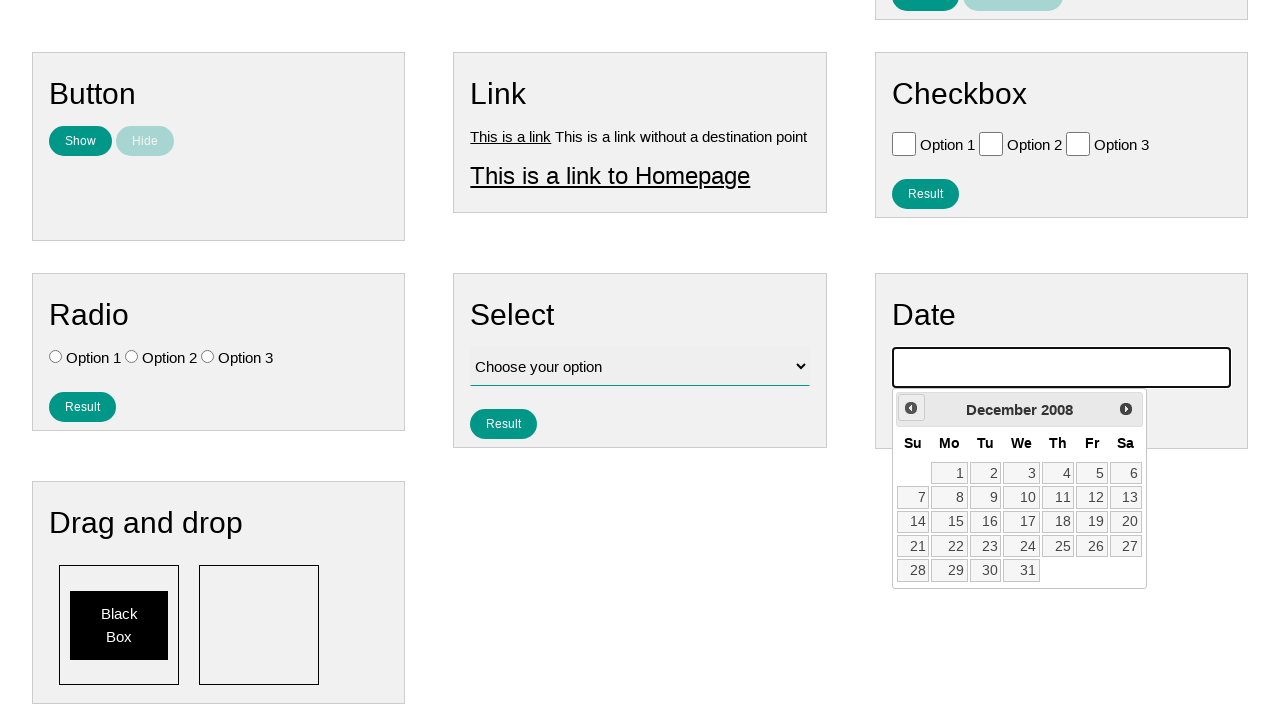

Navigated to previous month (December 2008) at (911, 408) on .ui-datepicker-prev
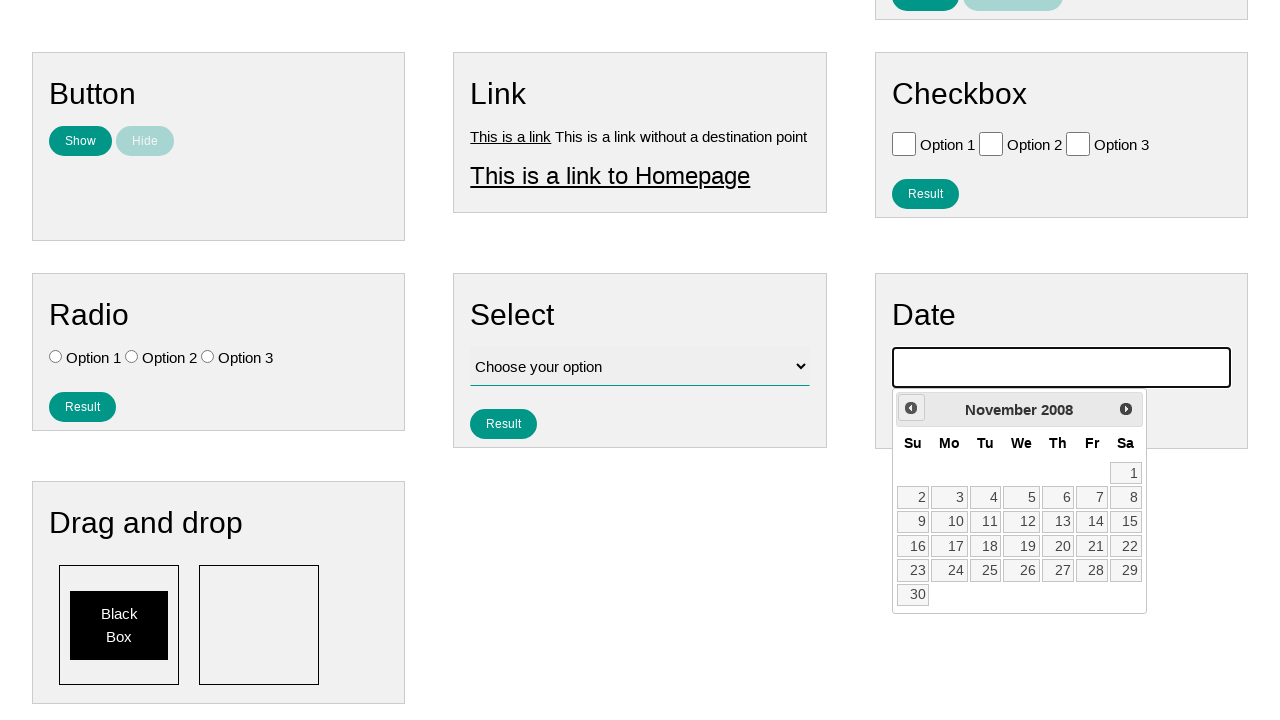

Navigated to previous month (November 2008) at (911, 408) on .ui-datepicker-prev
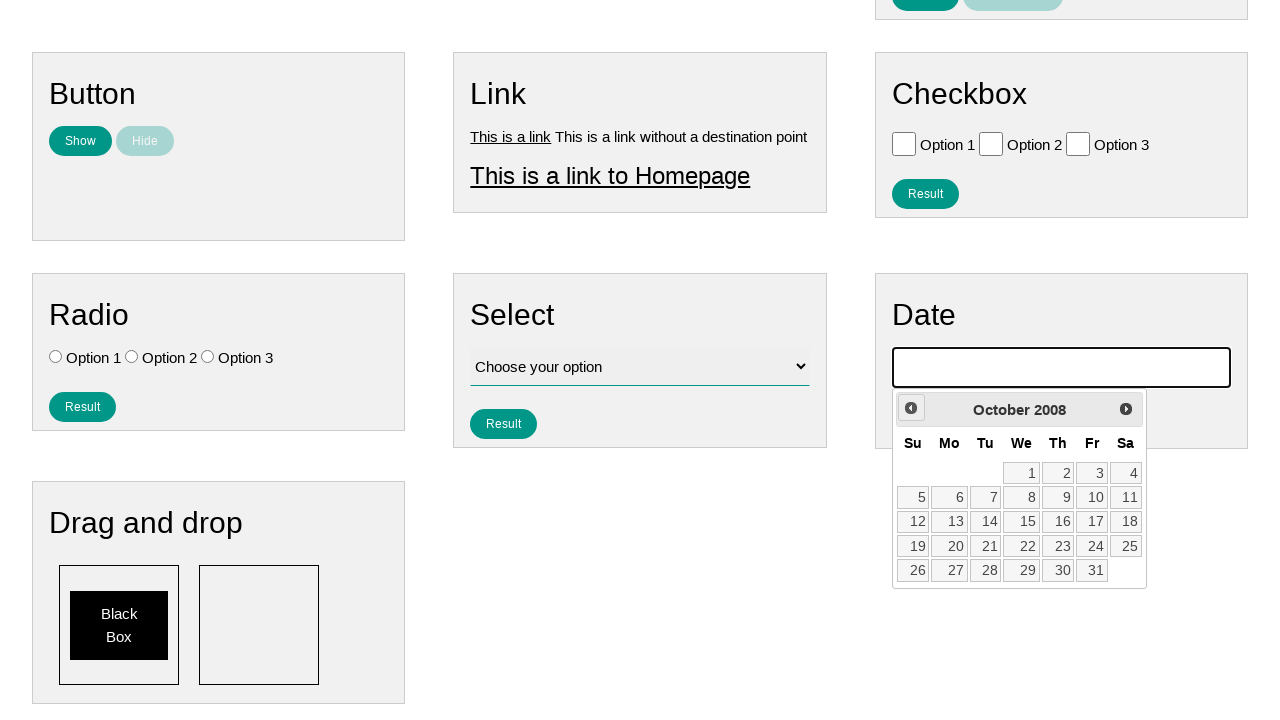

Navigated to previous month (October 2008) at (911, 408) on .ui-datepicker-prev
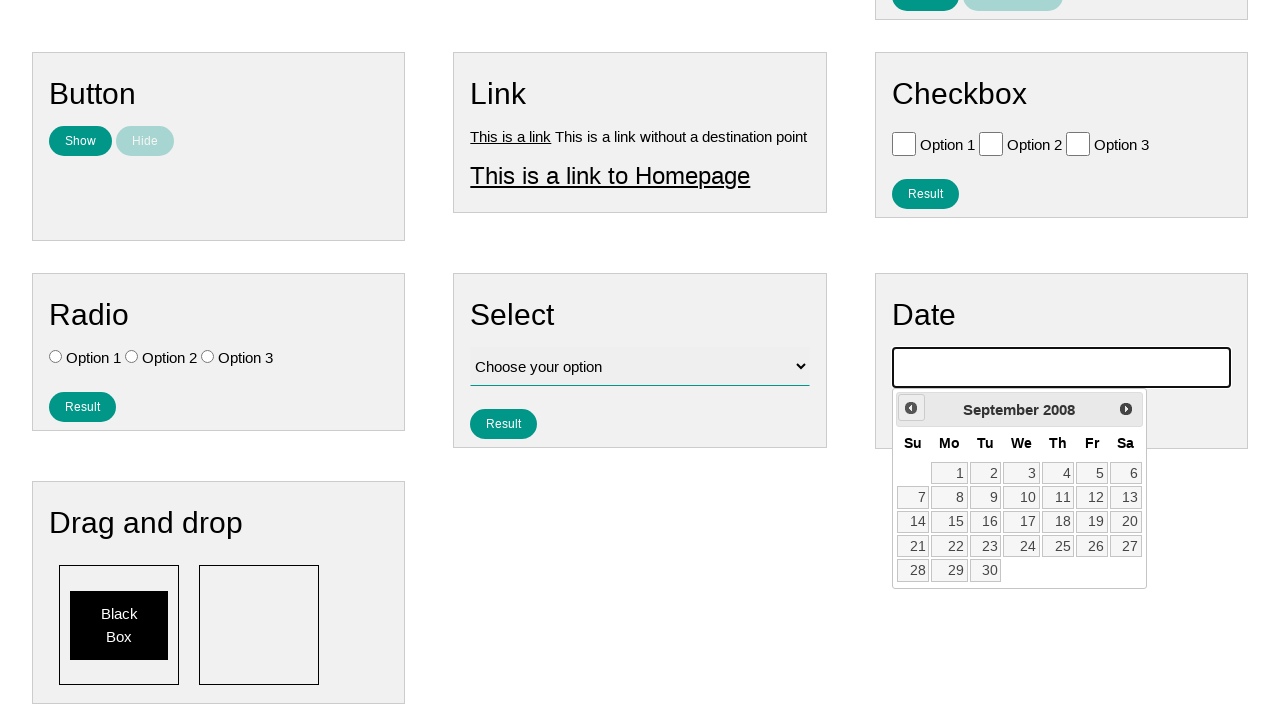

Navigated to previous month (September 2008) at (911, 408) on .ui-datepicker-prev
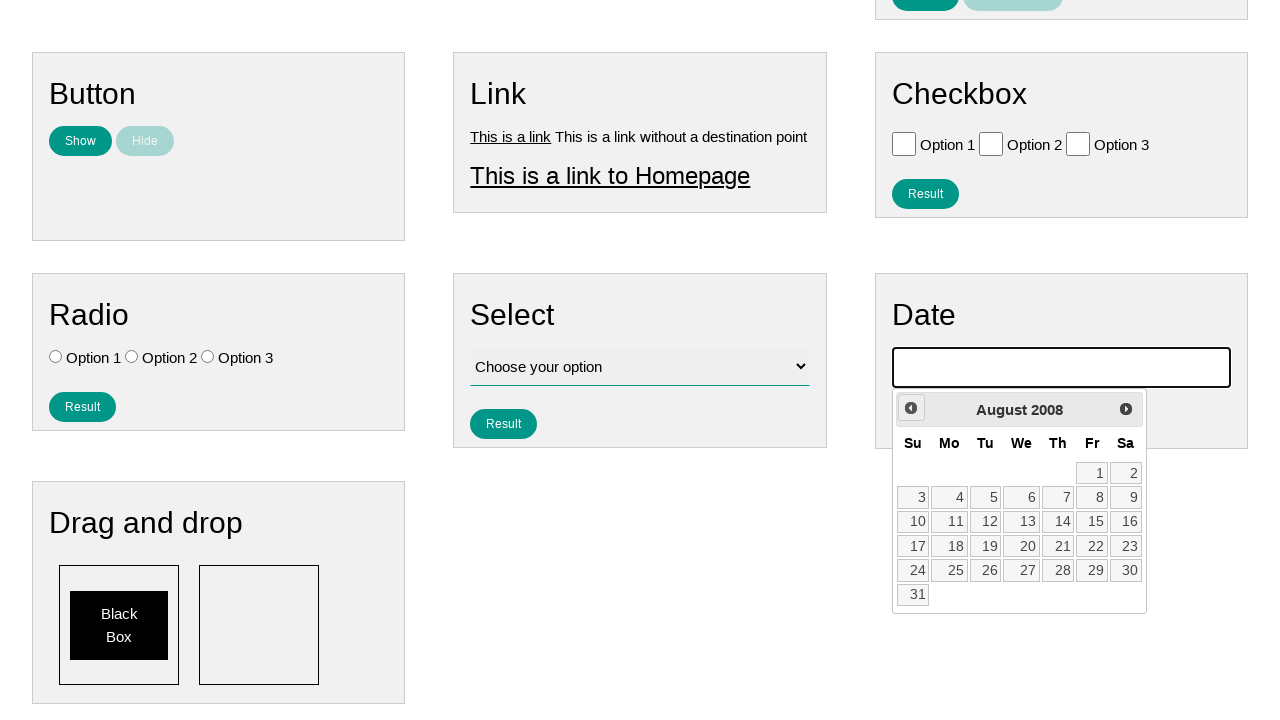

Navigated to previous month (August 2008) at (911, 408) on .ui-datepicker-prev
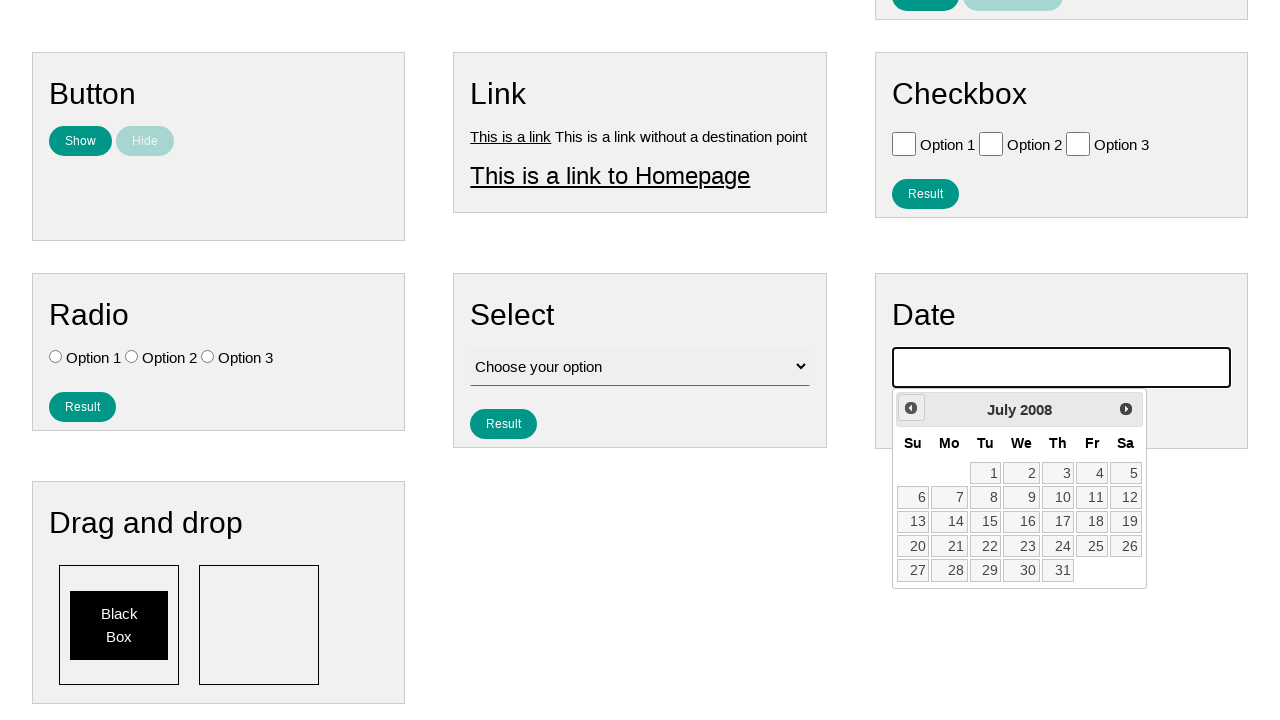

Navigated to previous month (July 2008) at (911, 408) on .ui-datepicker-prev
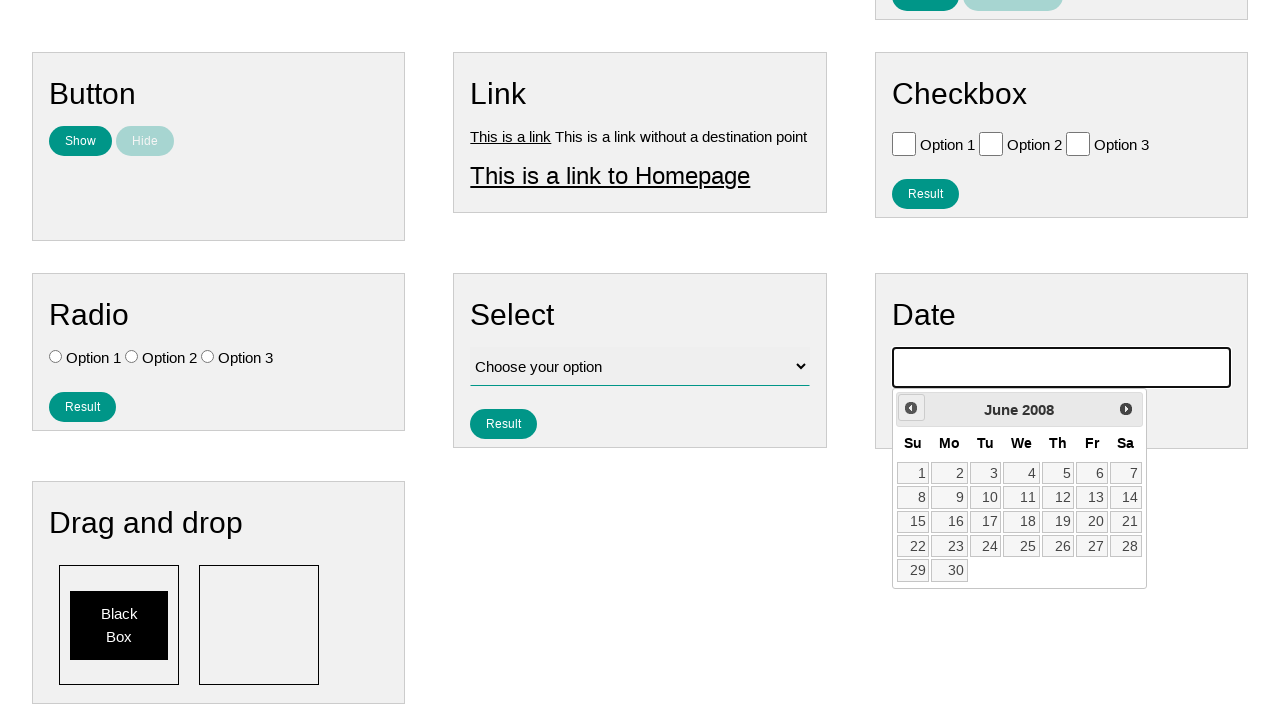

Navigated to previous month (June 2008) at (911, 408) on .ui-datepicker-prev
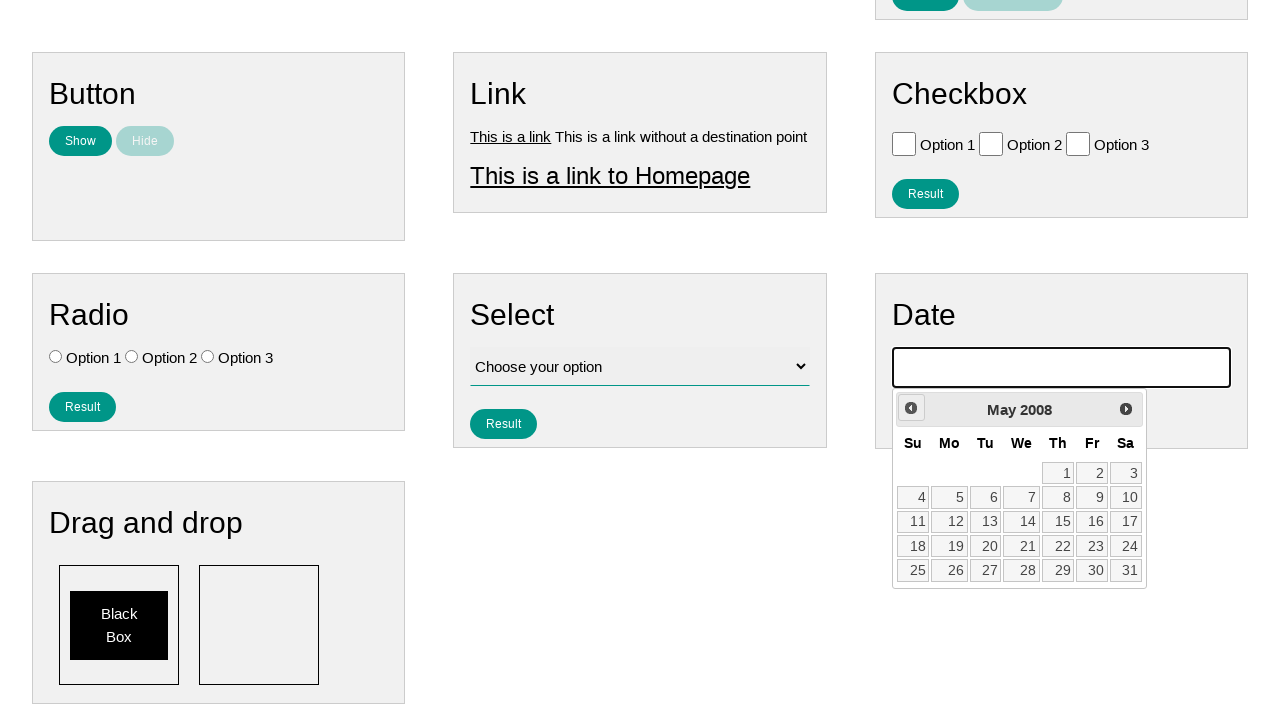

Navigated to previous month (May 2008) at (911, 408) on .ui-datepicker-prev
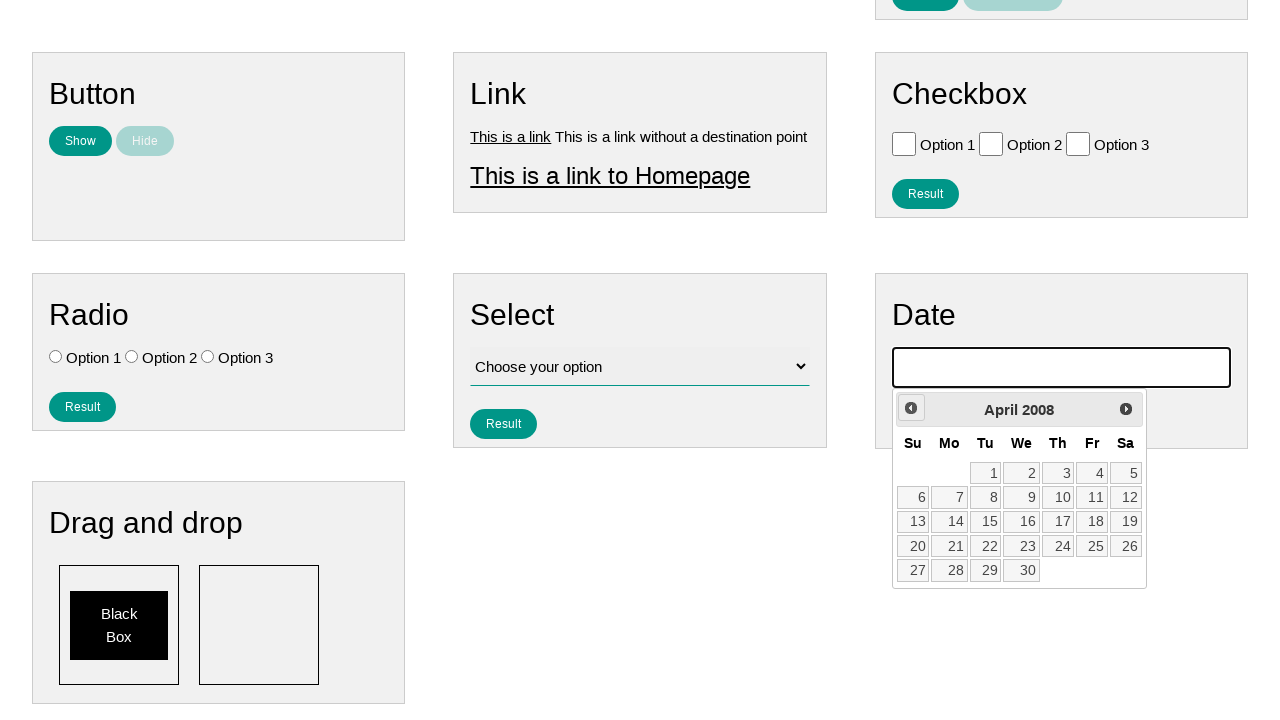

Navigated to previous month (April 2008) at (911, 408) on .ui-datepicker-prev
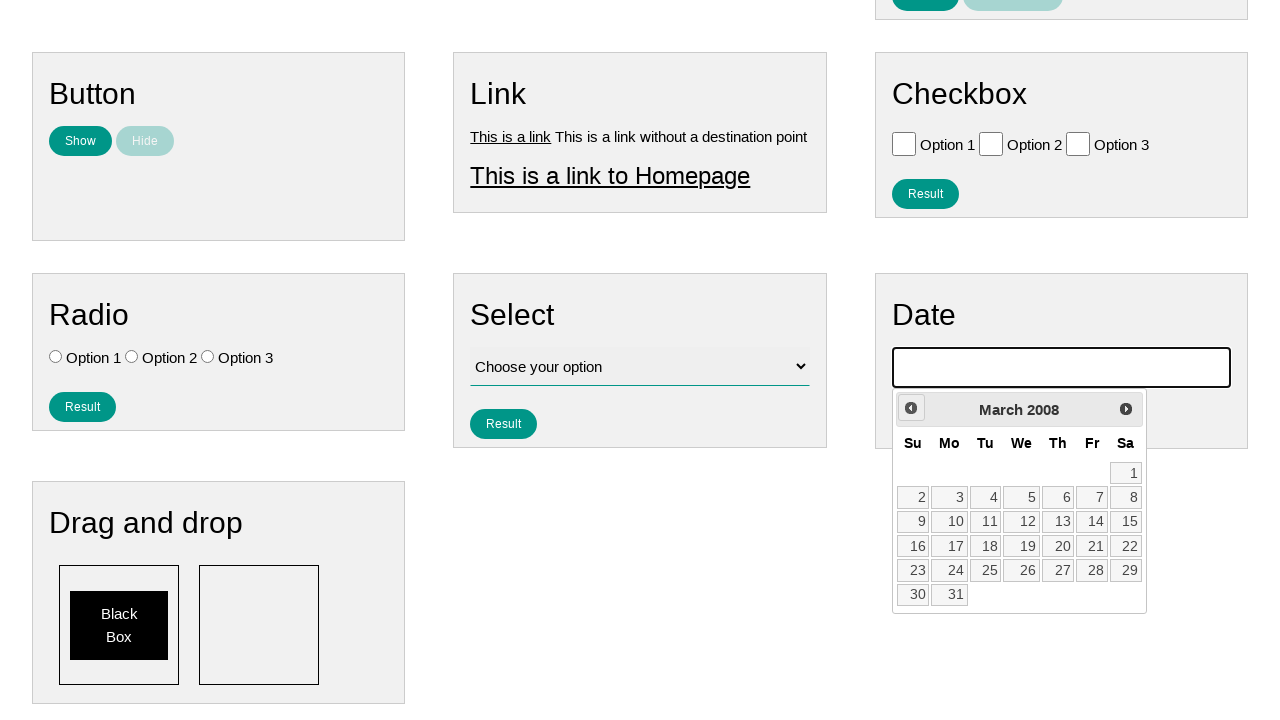

Navigated to previous month (March 2008) at (911, 408) on .ui-datepicker-prev
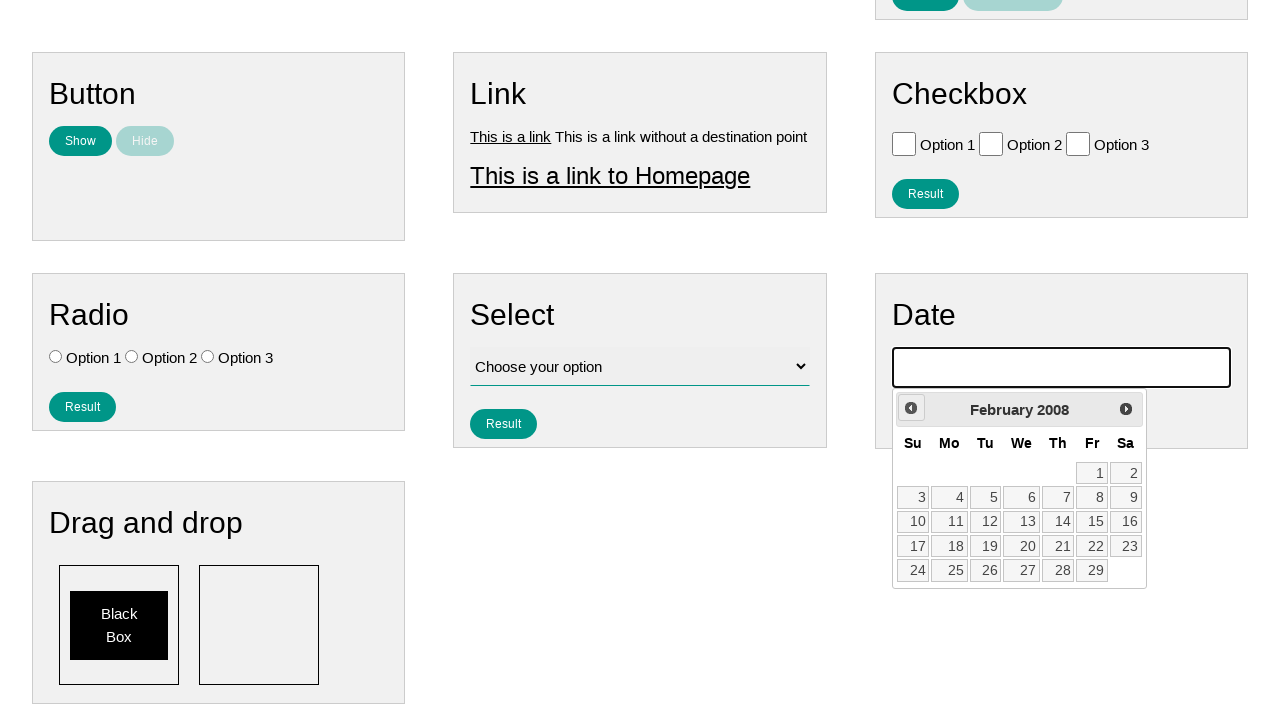

Navigated to previous month (February 2008) at (911, 408) on .ui-datepicker-prev
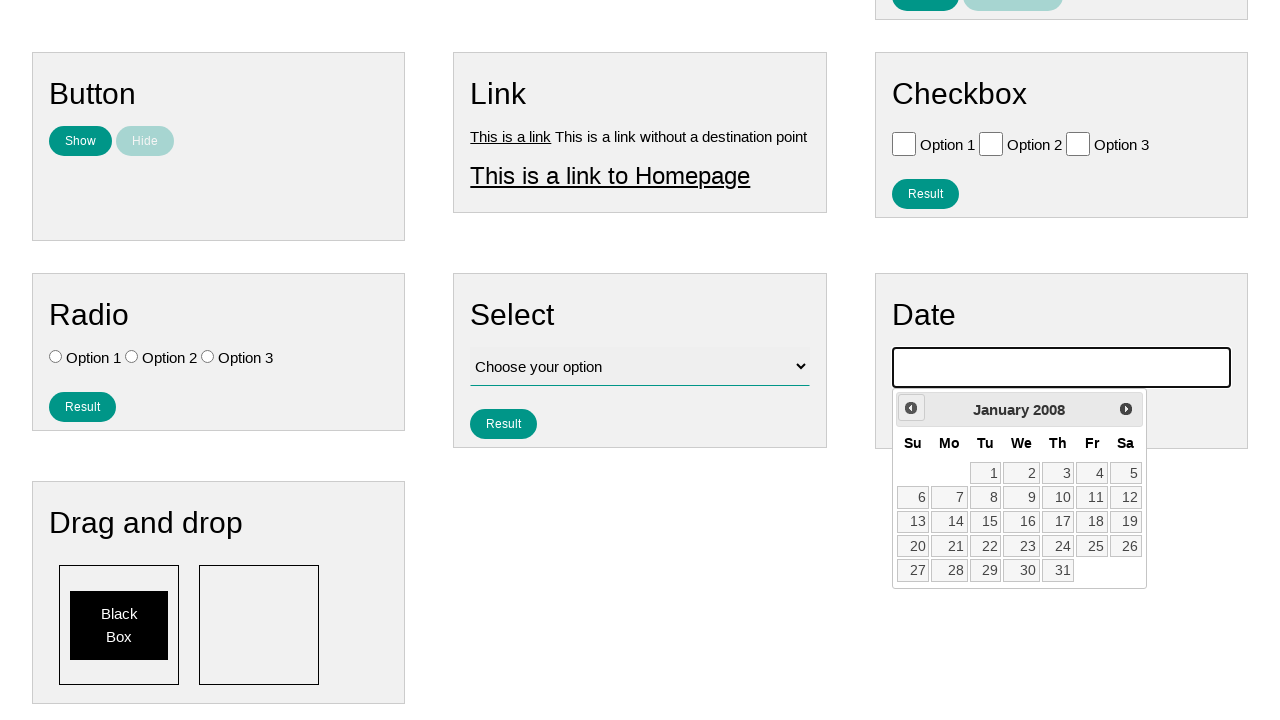

Navigated to previous month (January 2008) at (911, 408) on .ui-datepicker-prev
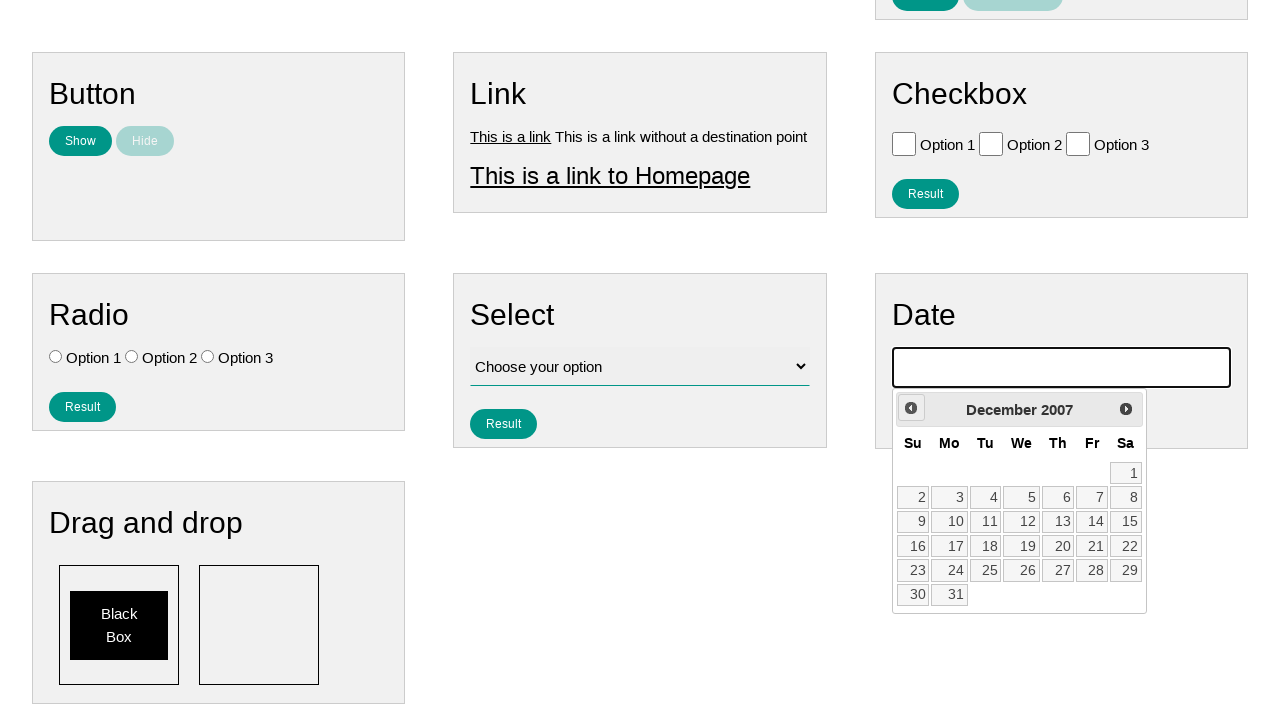

Navigated to previous month (December 2007) at (911, 408) on .ui-datepicker-prev
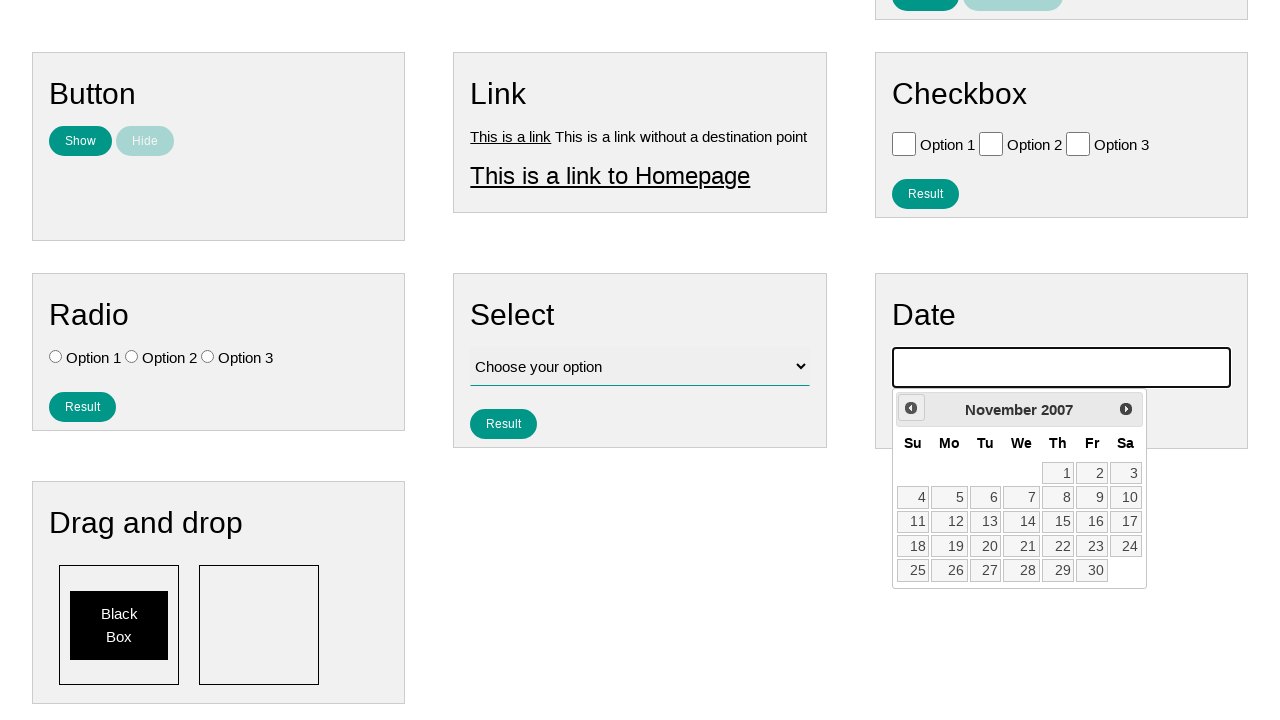

Navigated to previous month (November 2007) at (911, 408) on .ui-datepicker-prev
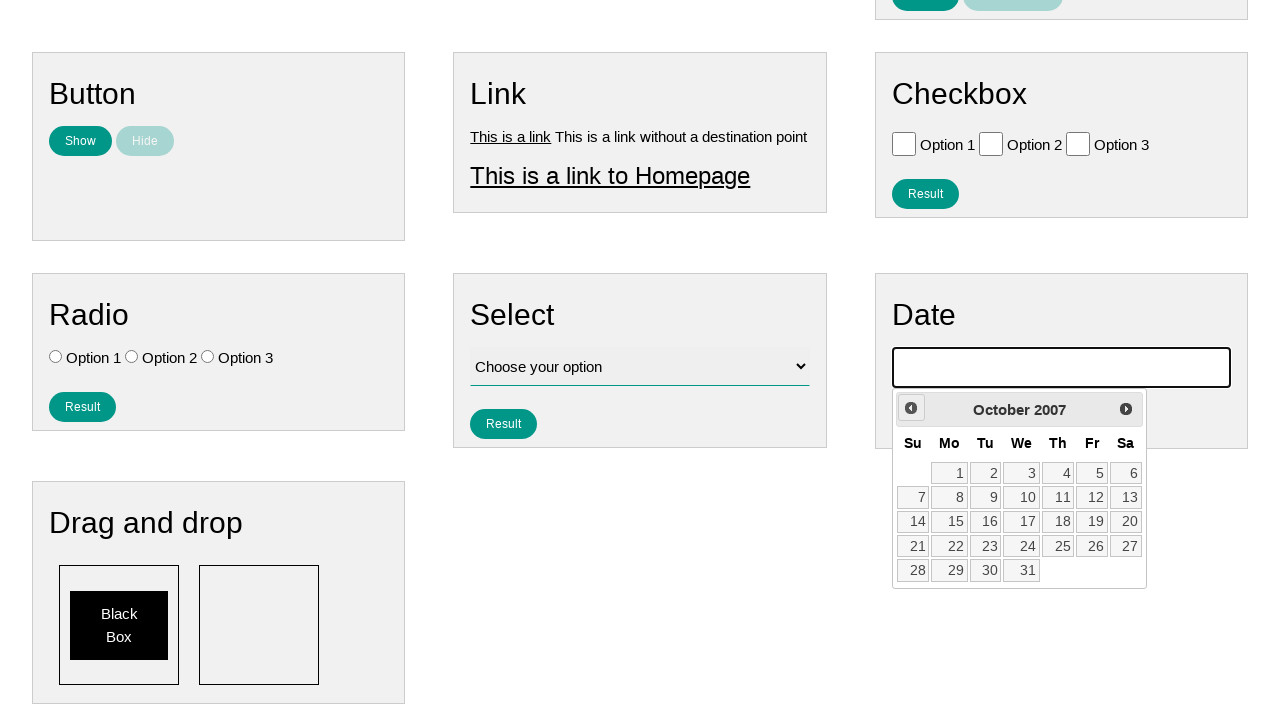

Navigated to previous month (October 2007) at (911, 408) on .ui-datepicker-prev
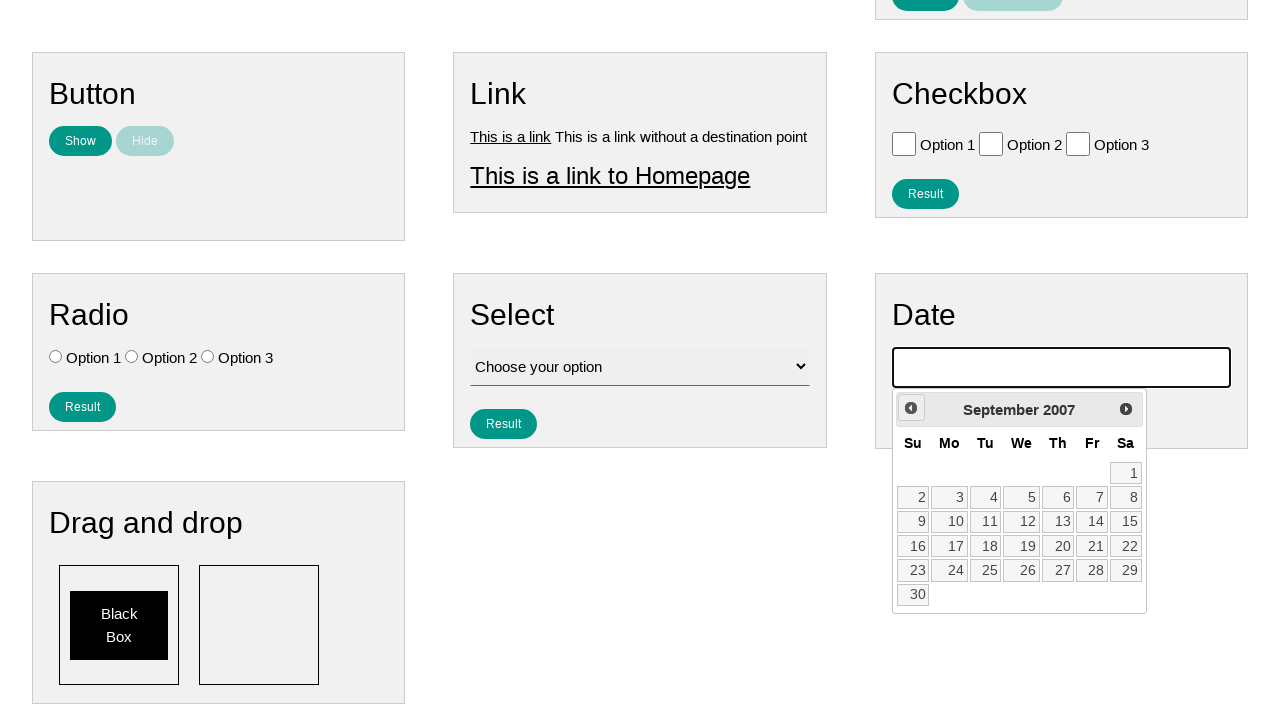

Navigated to previous month (September 2007) at (911, 408) on .ui-datepicker-prev
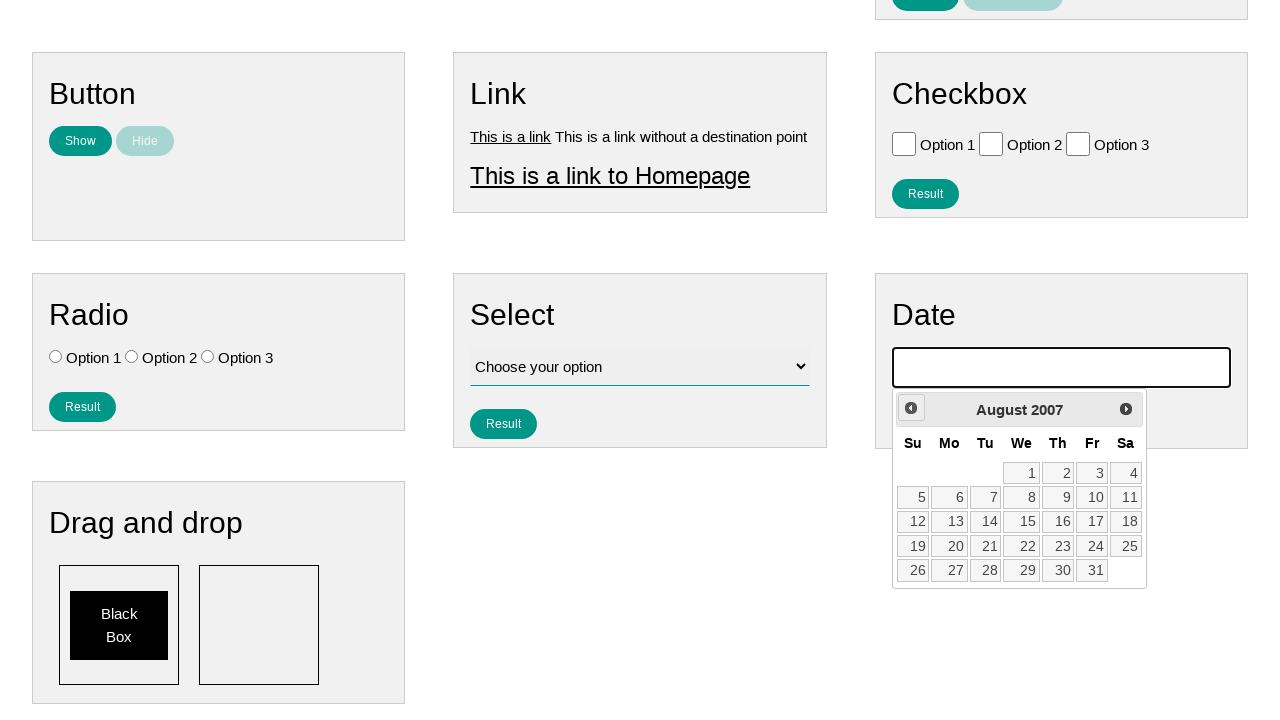

Navigated to previous month (August 2007) at (911, 408) on .ui-datepicker-prev
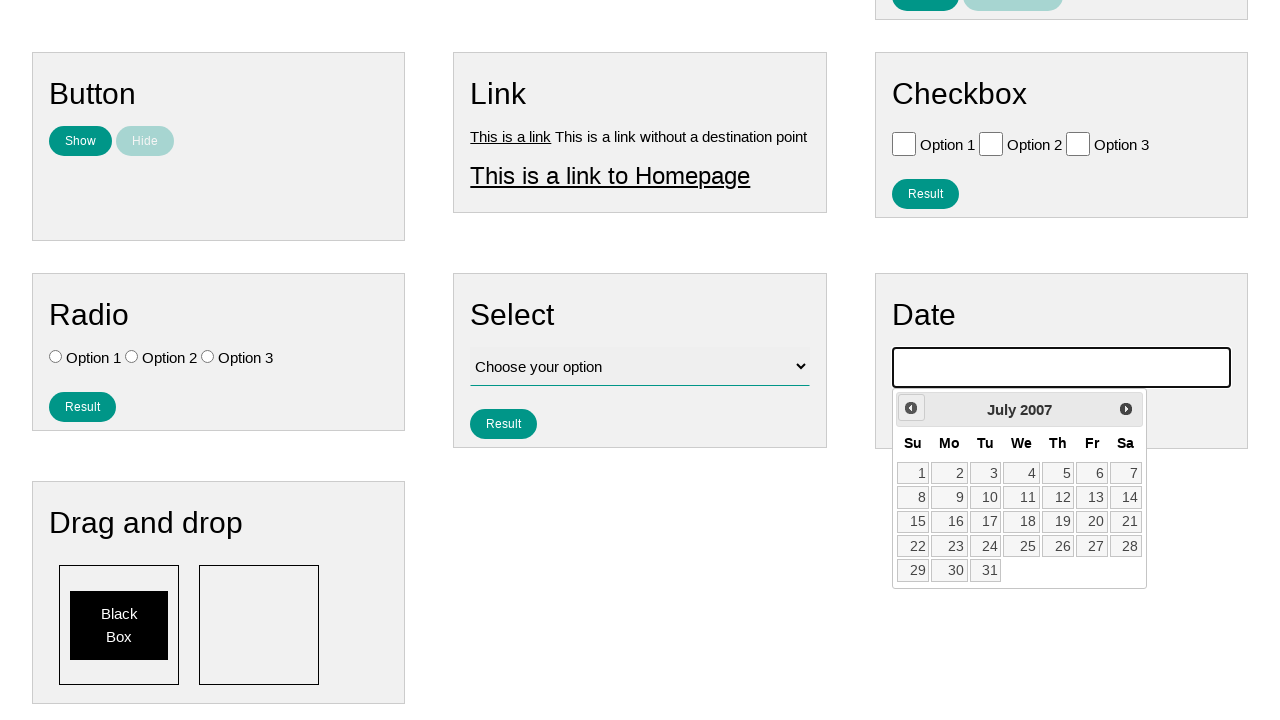

Reached target date July 2007
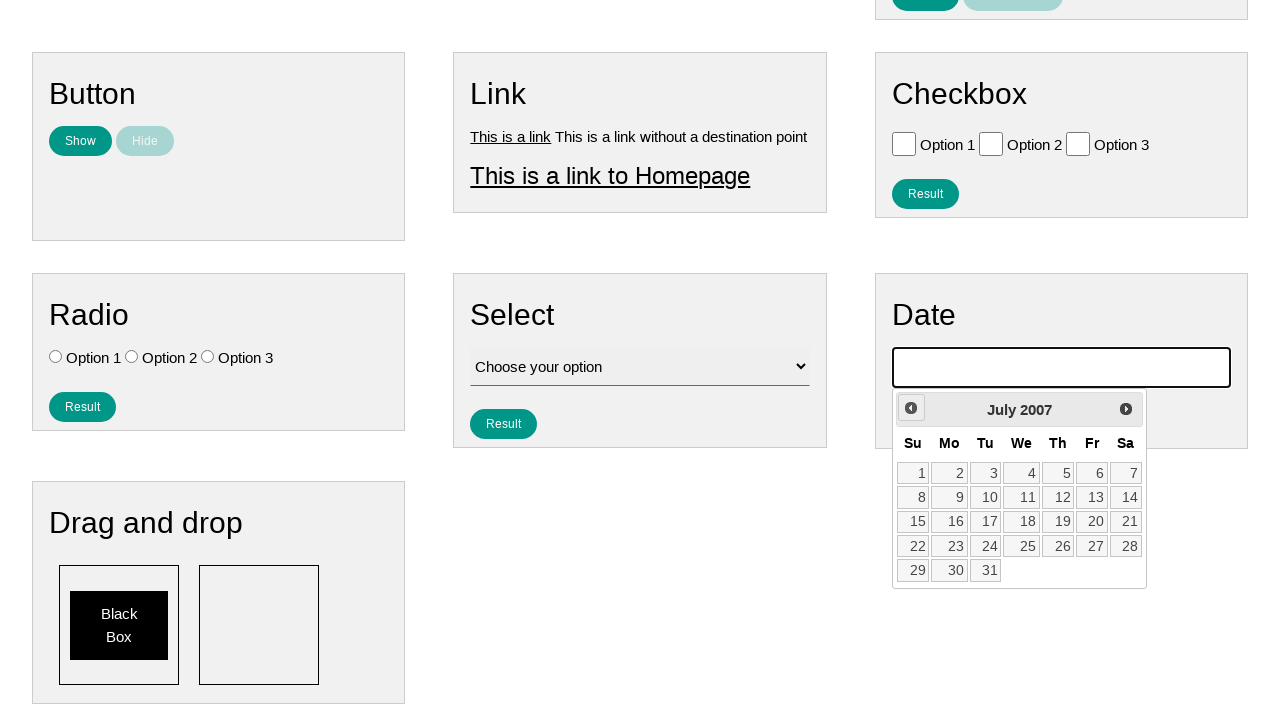

Clicked day 4 in the calendar at (1022, 473) on #ui-datepicker-div >> xpath=//a[text()='4']
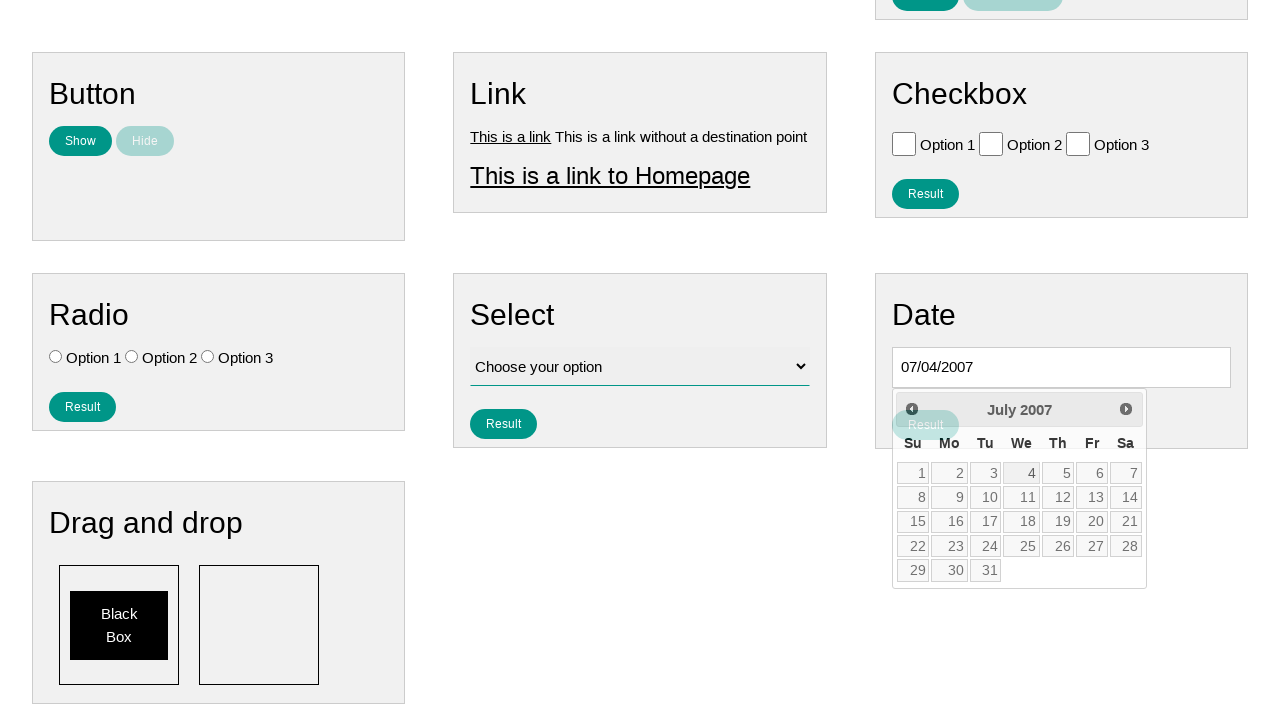

Clicked result button to confirm date selection at (925, 425) on #result_button_date
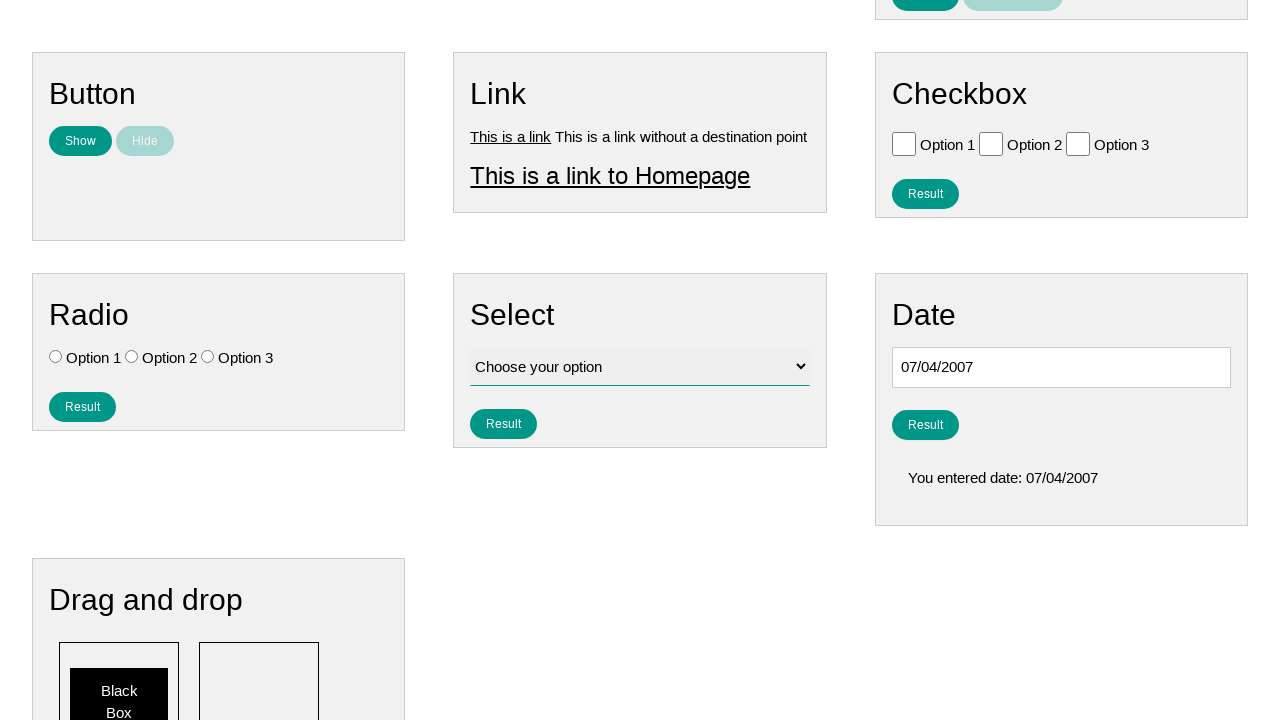

Result date text appeared
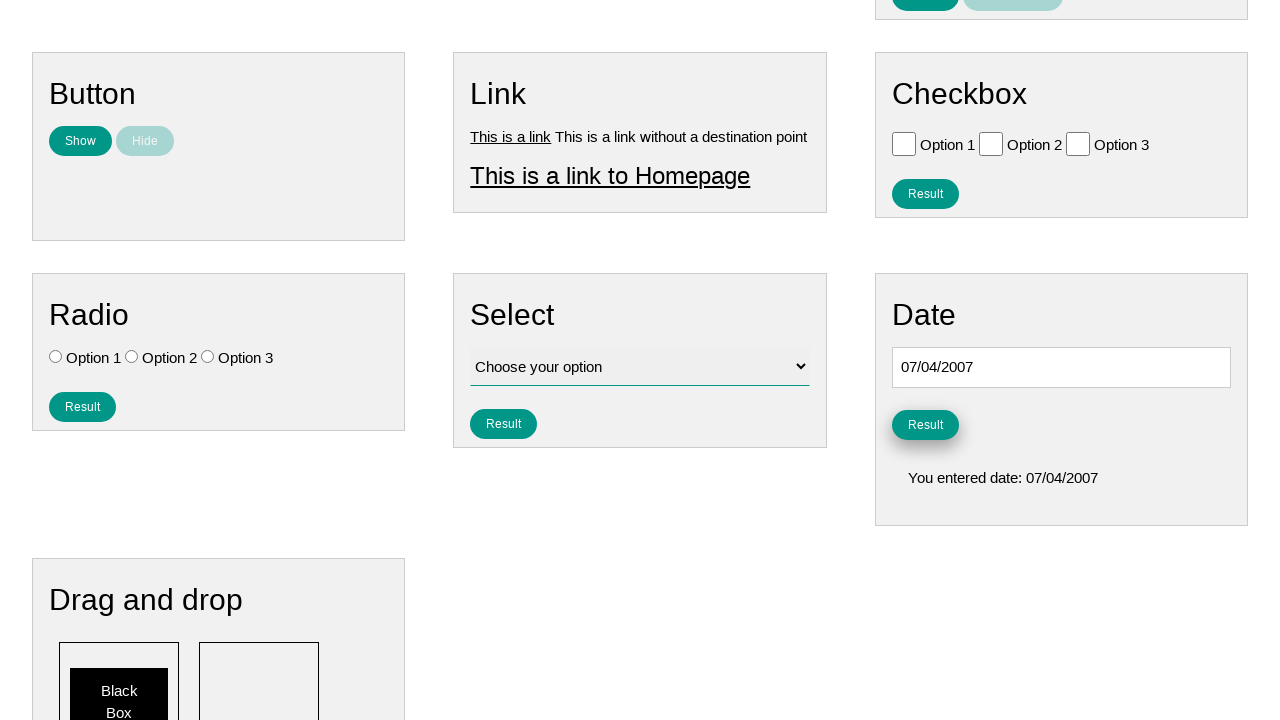

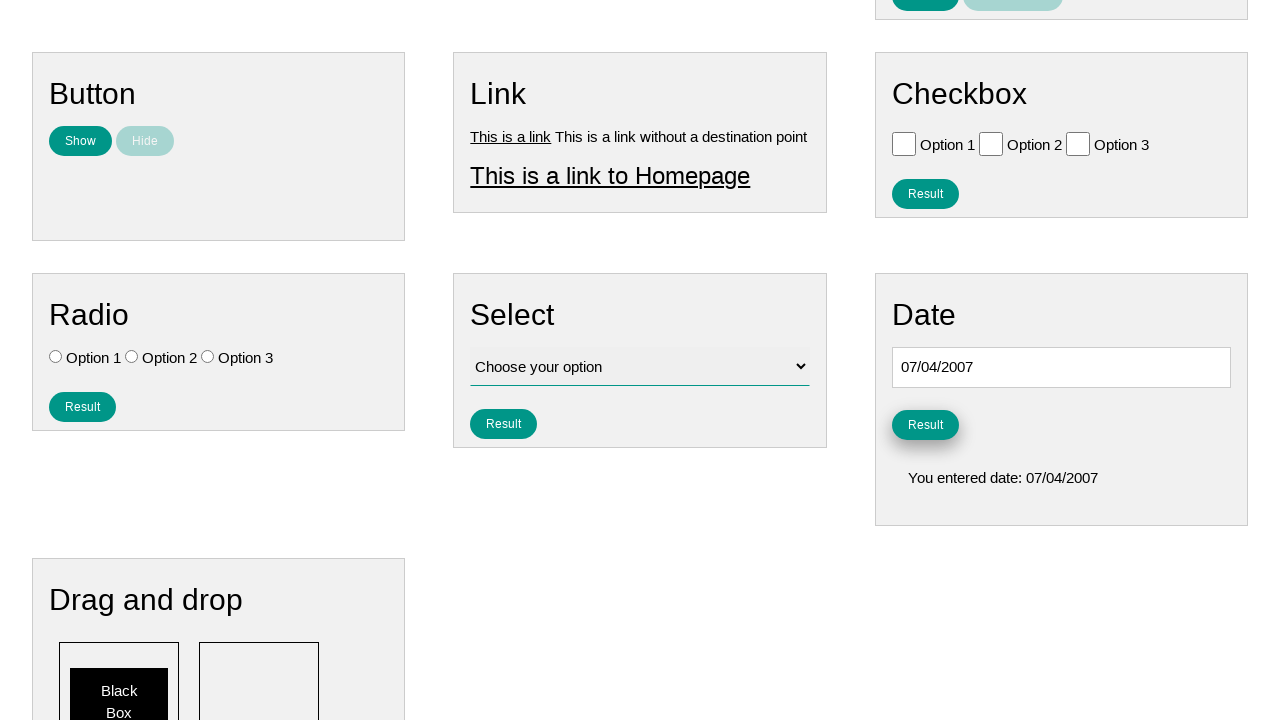